Navigates to Intellipaat website, scrolls down the page gradually, and attempts to close any popup windows that appear

Starting URL: https://intellipaat.com/

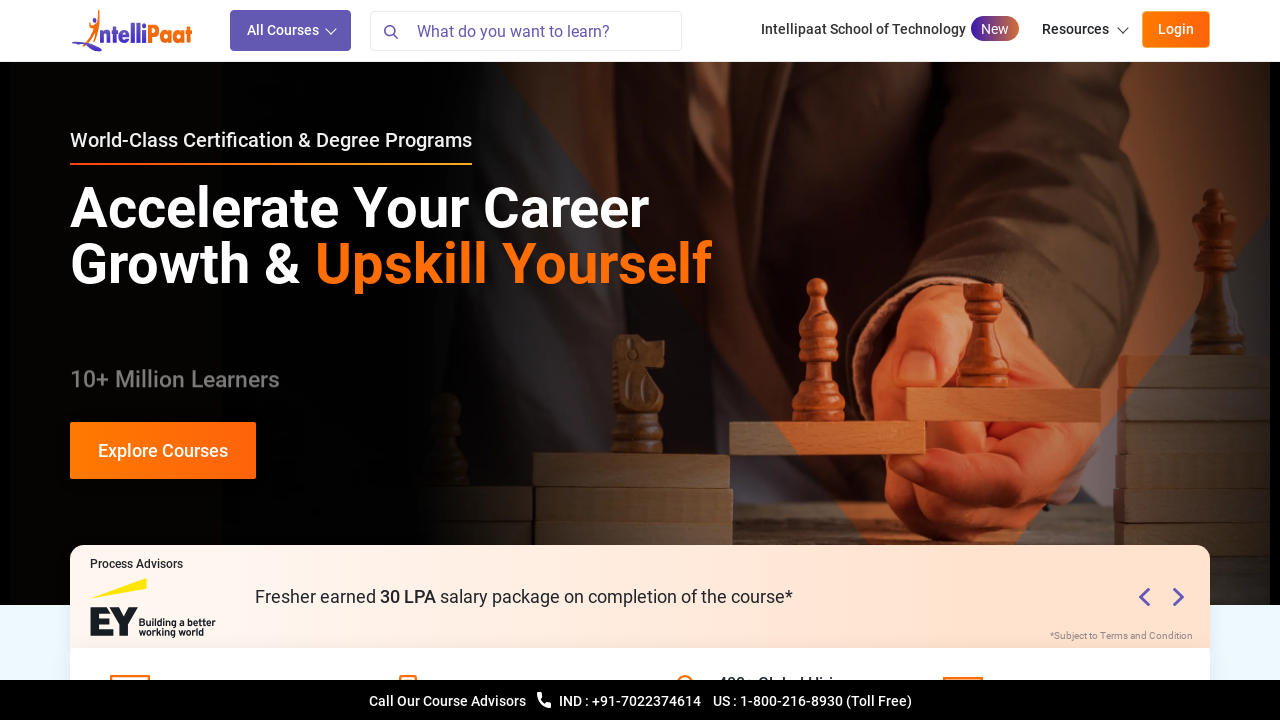

Navigated to https://intellipaat.com/
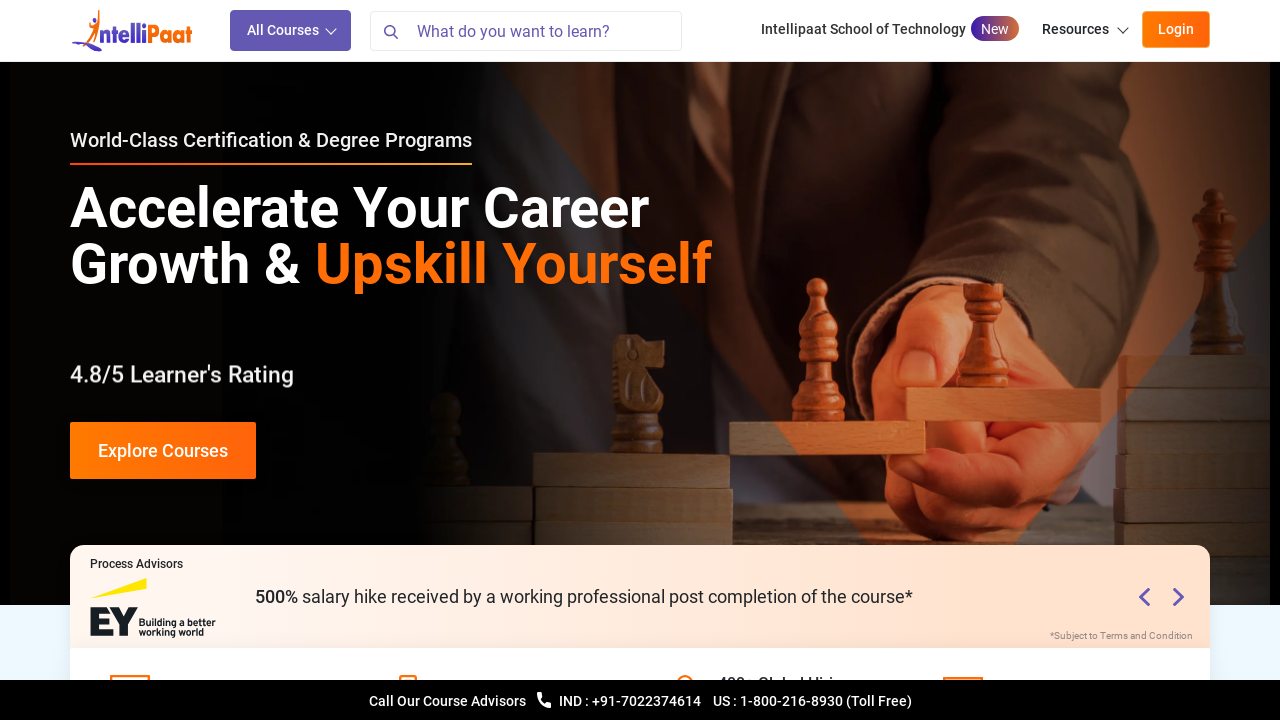

Scrolled down by 50 pixels (iteration 1/100)
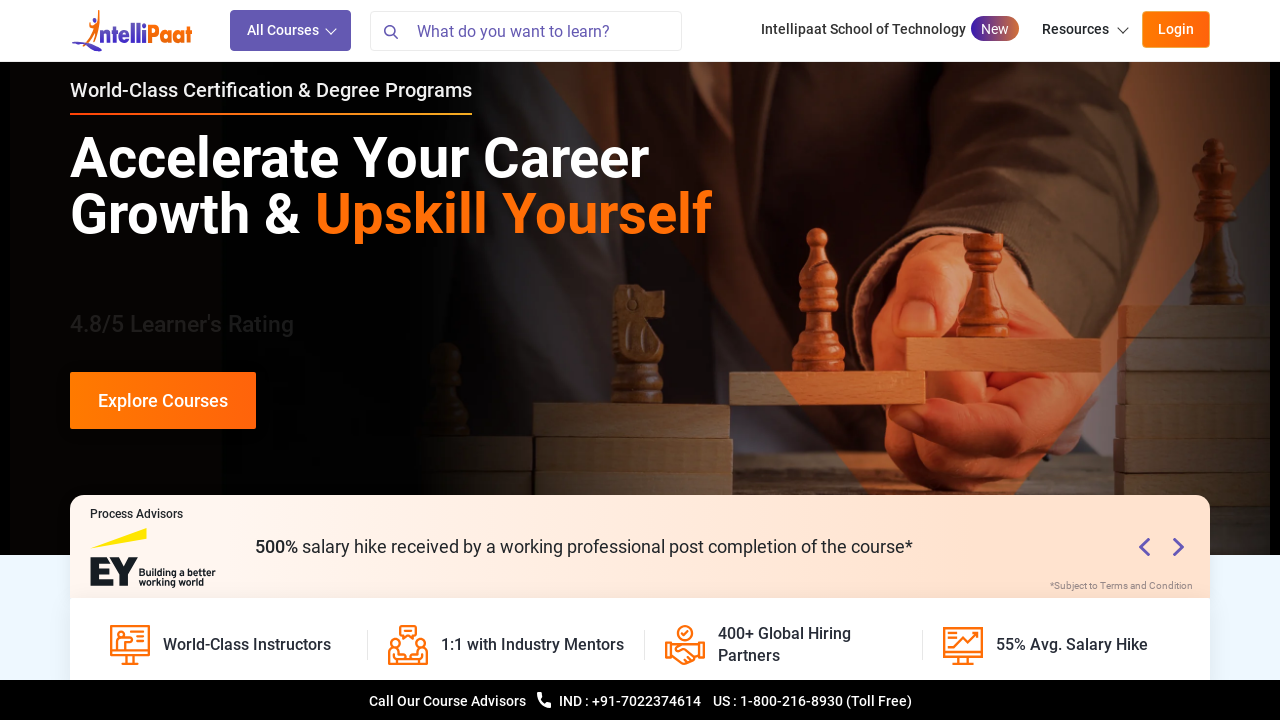

Waited 50ms for page to settle
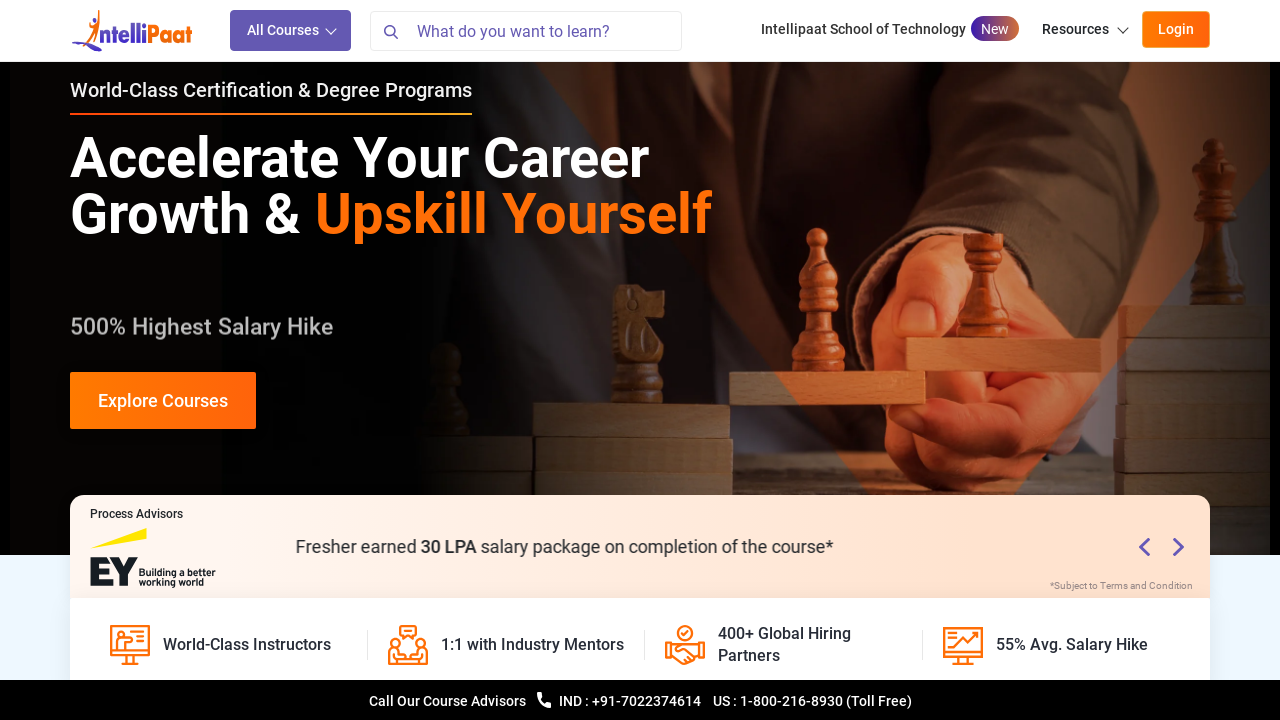

Scrolled down by 50 pixels (iteration 2/100)
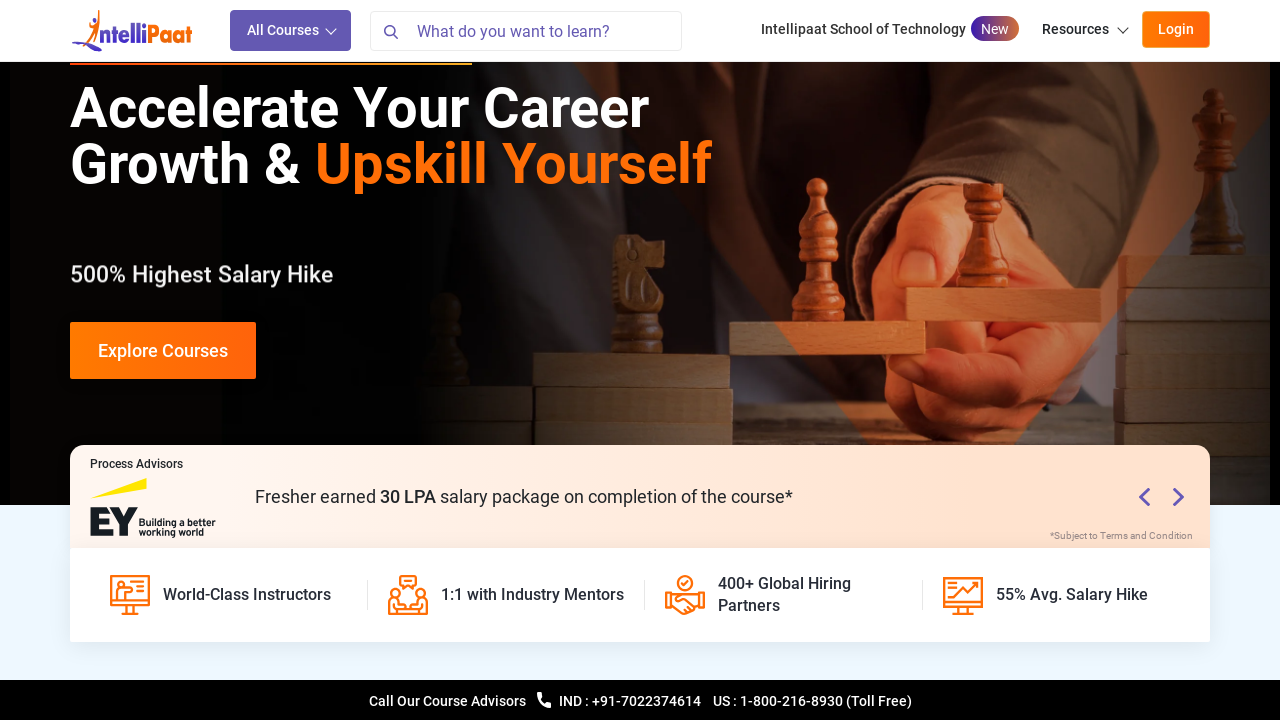

Waited 50ms for page to settle
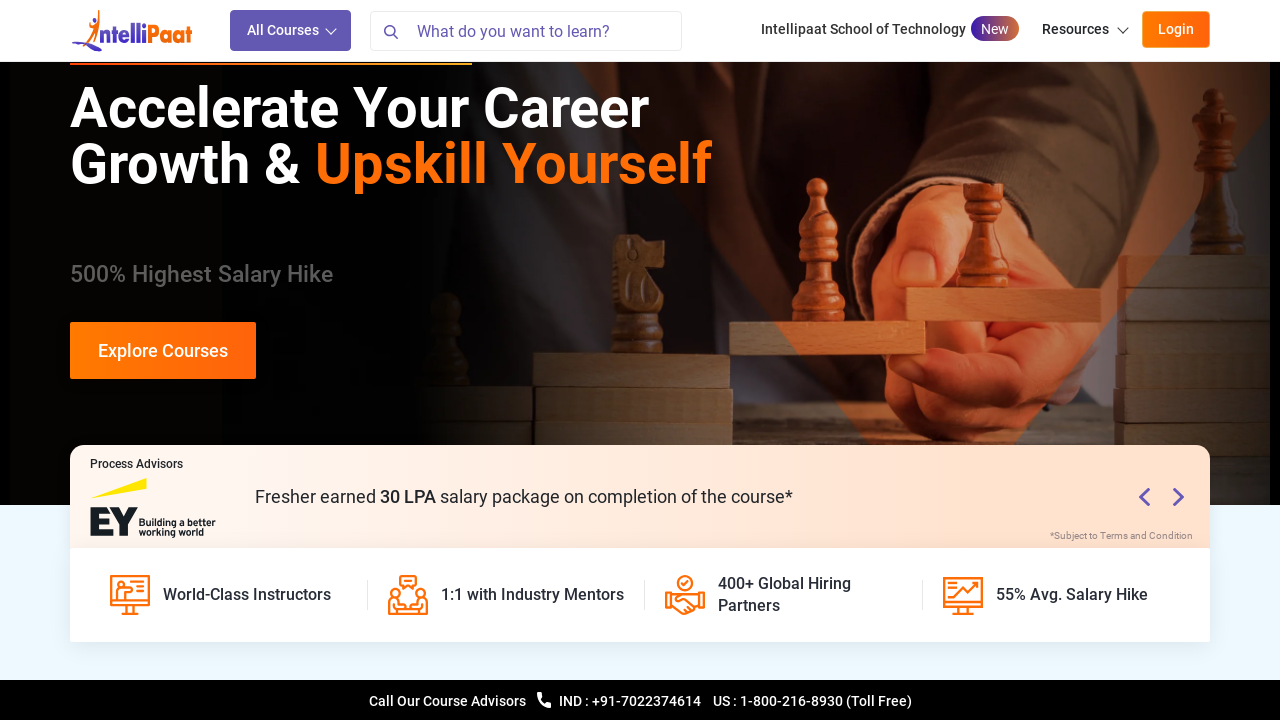

Scrolled down by 50 pixels (iteration 3/100)
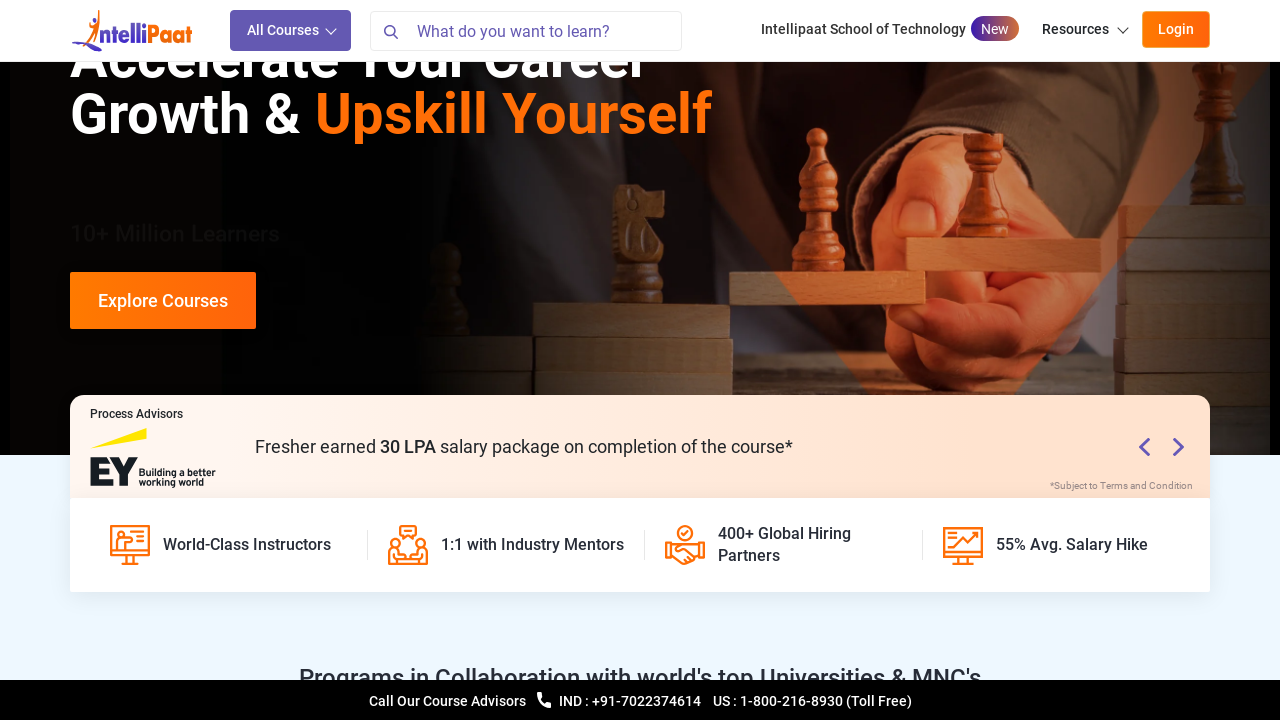

Waited 50ms for page to settle
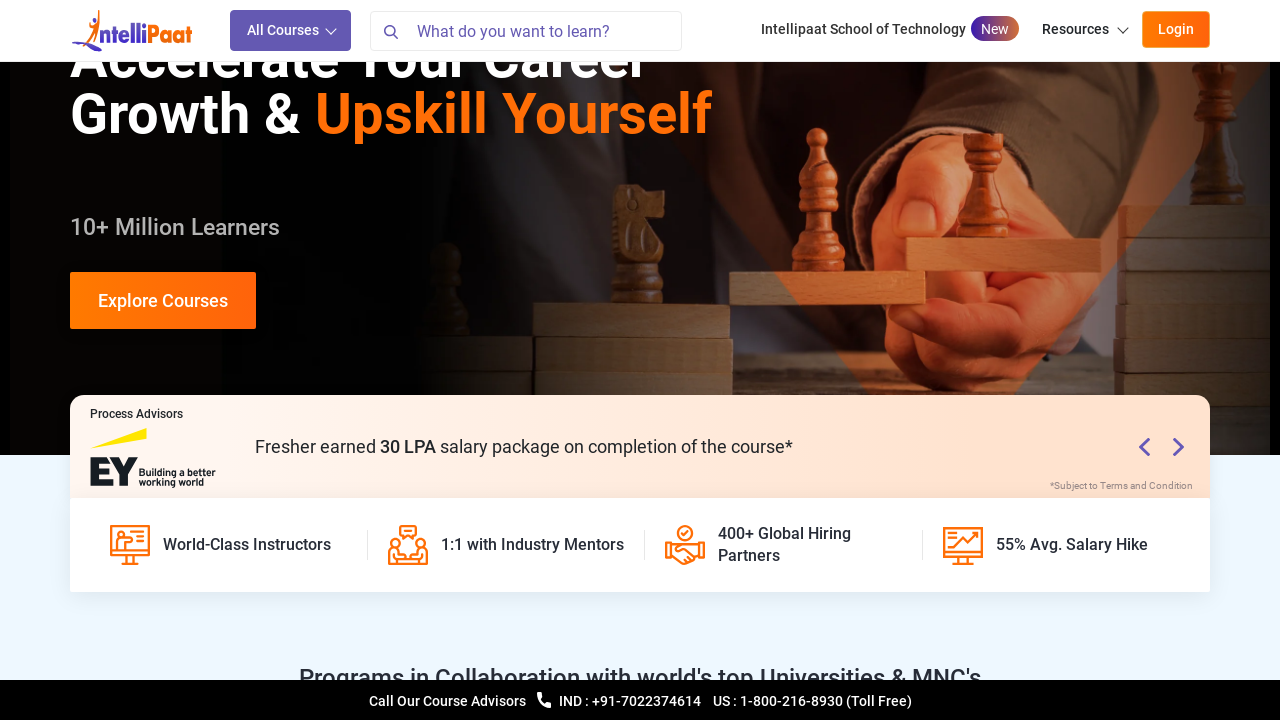

Scrolled down by 50 pixels (iteration 4/100)
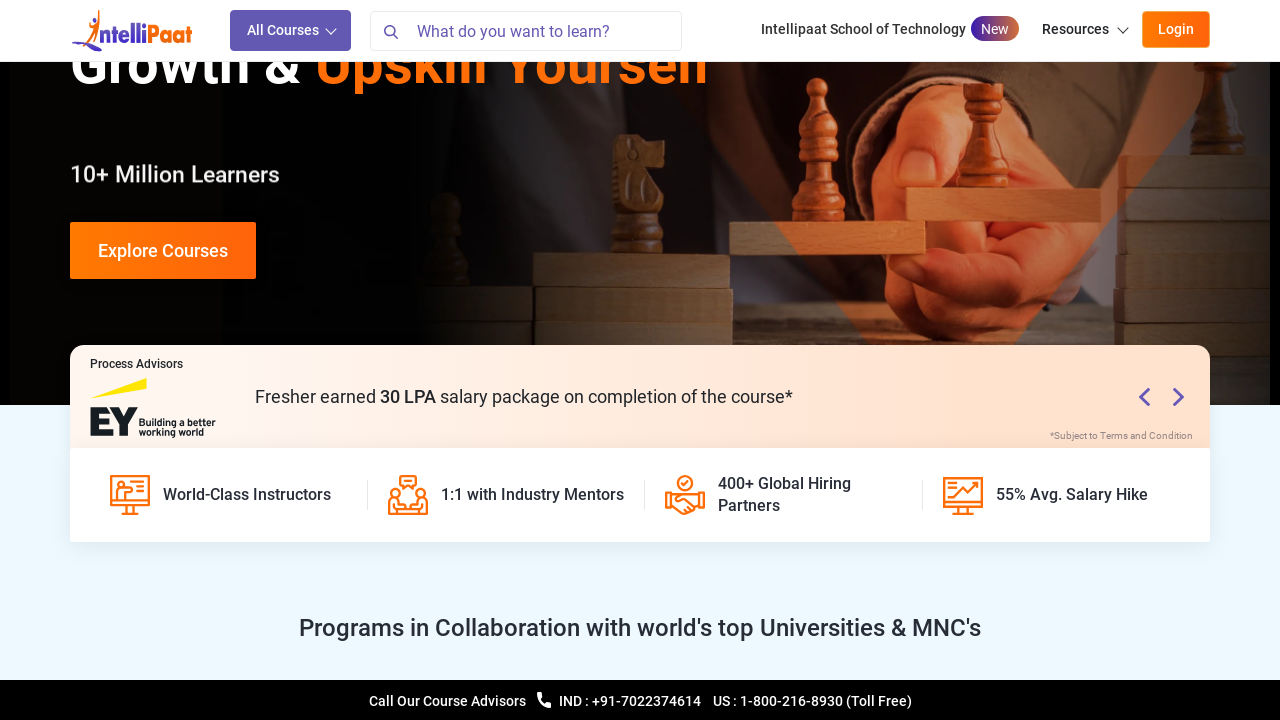

Waited 50ms for page to settle
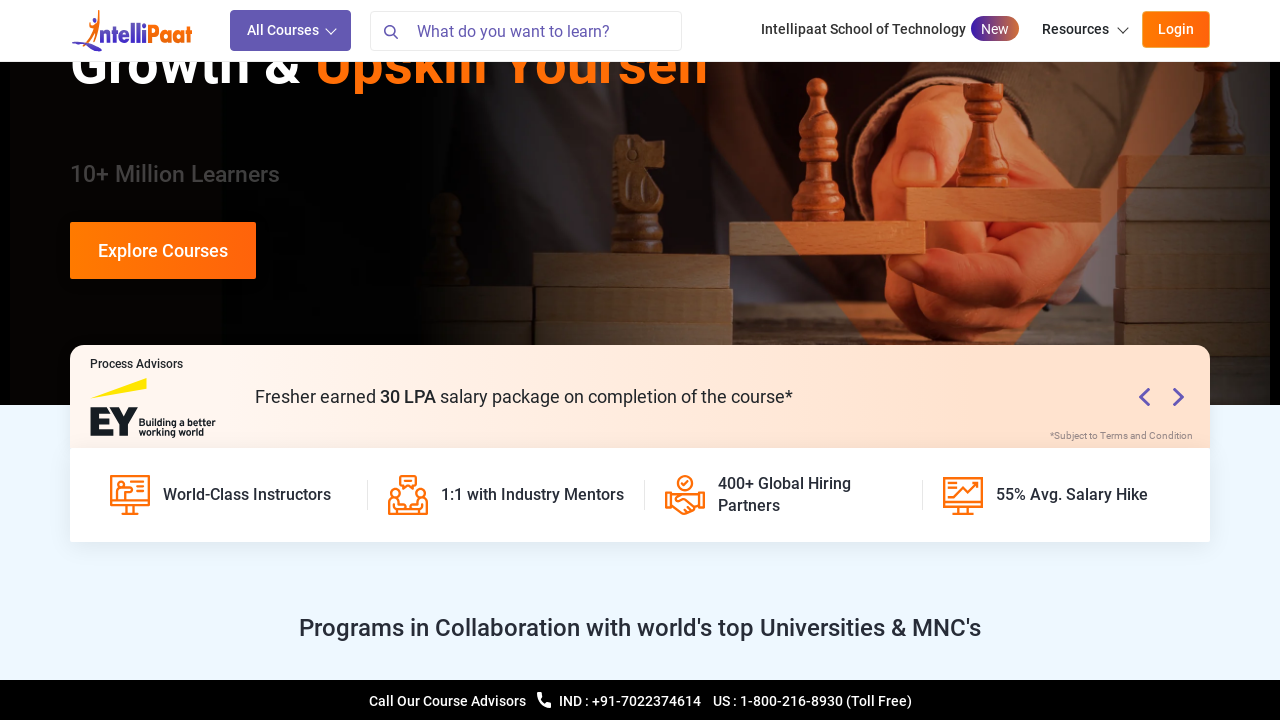

Scrolled down by 50 pixels (iteration 5/100)
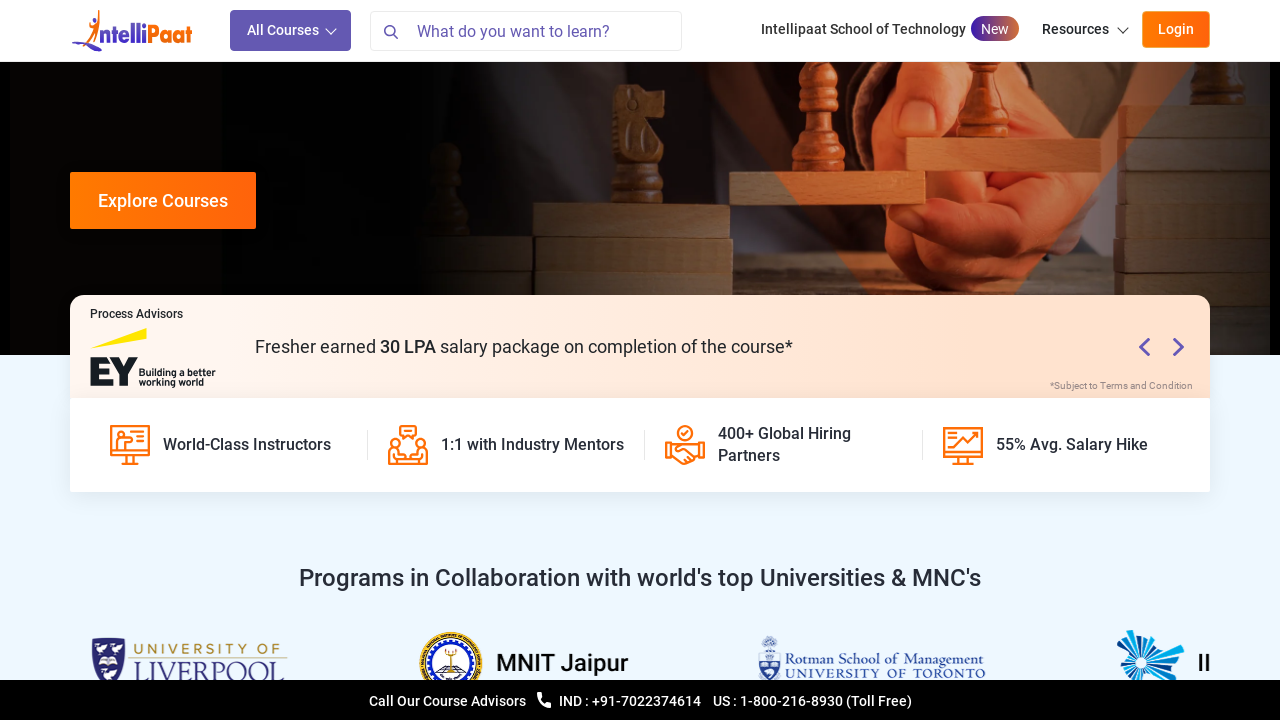

Waited 50ms for page to settle
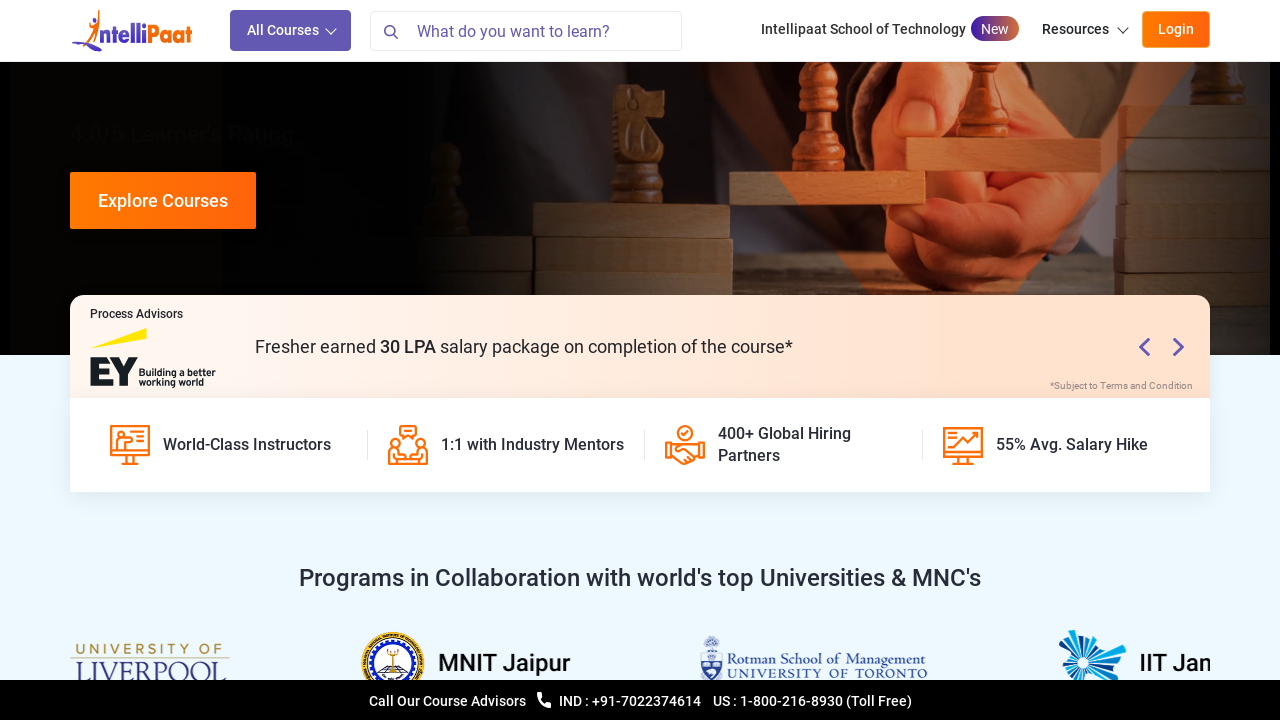

Scrolled down by 50 pixels (iteration 6/100)
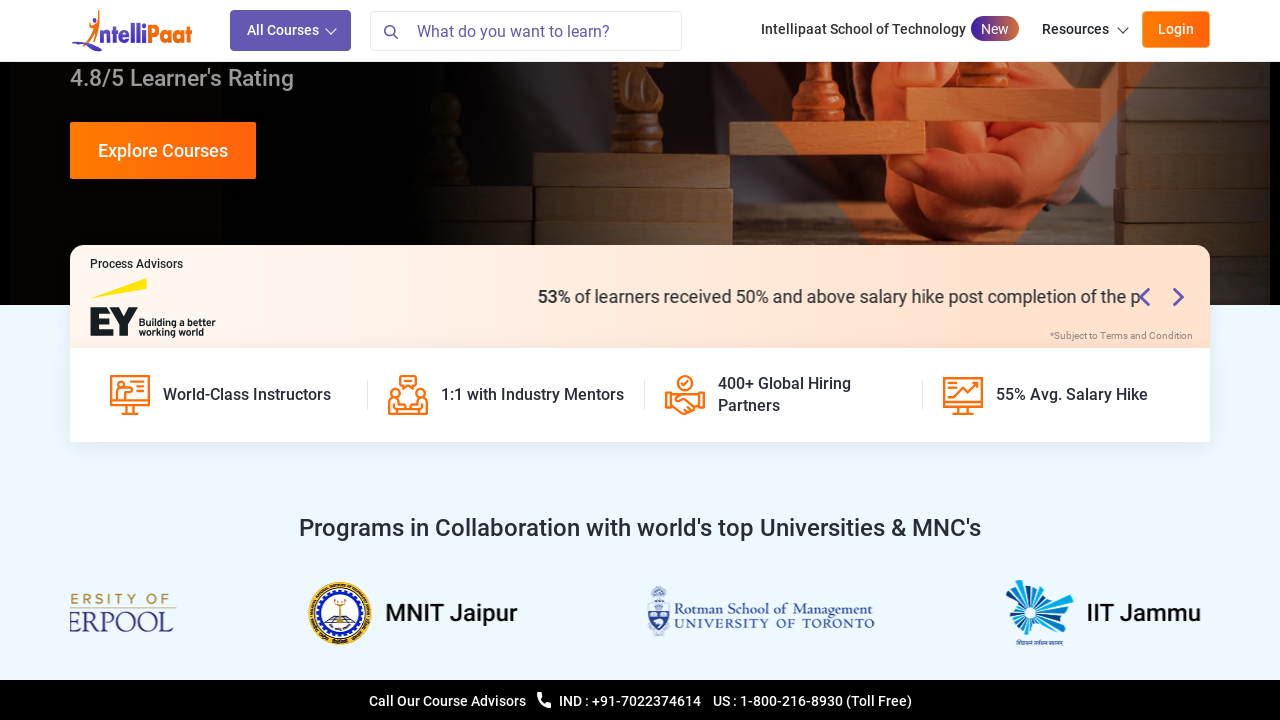

Waited 50ms for page to settle
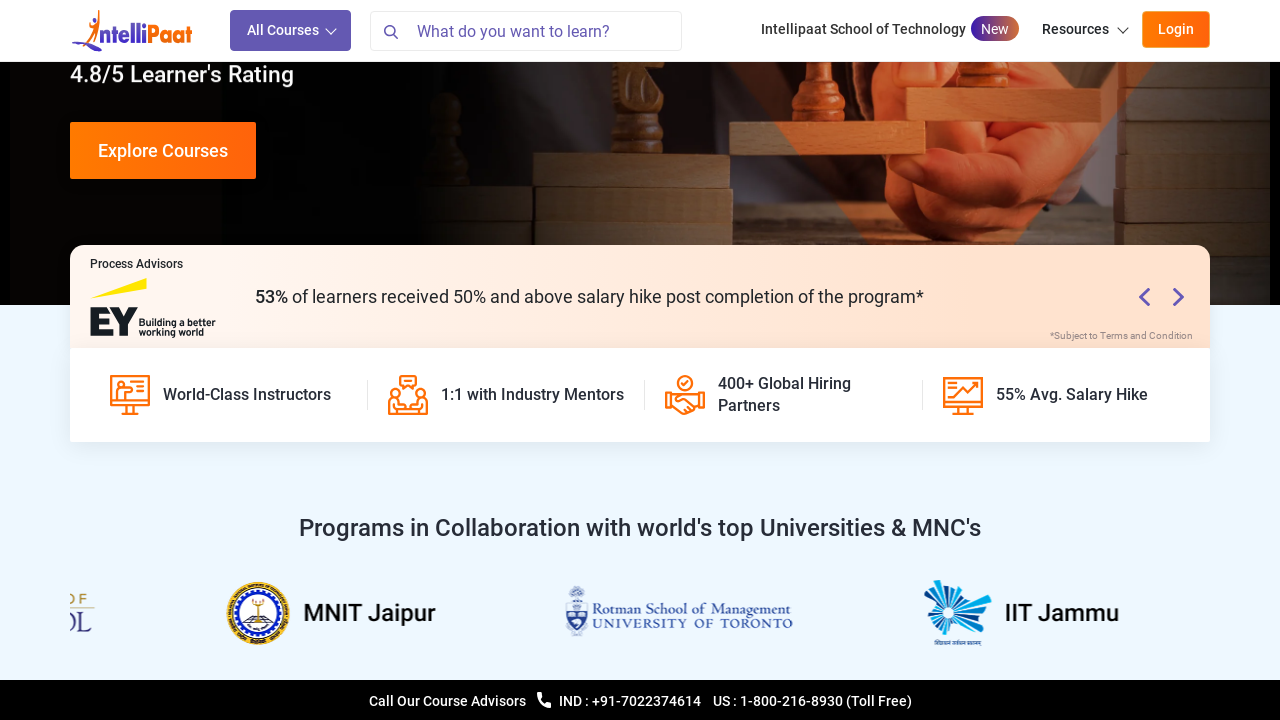

Scrolled down by 50 pixels (iteration 7/100)
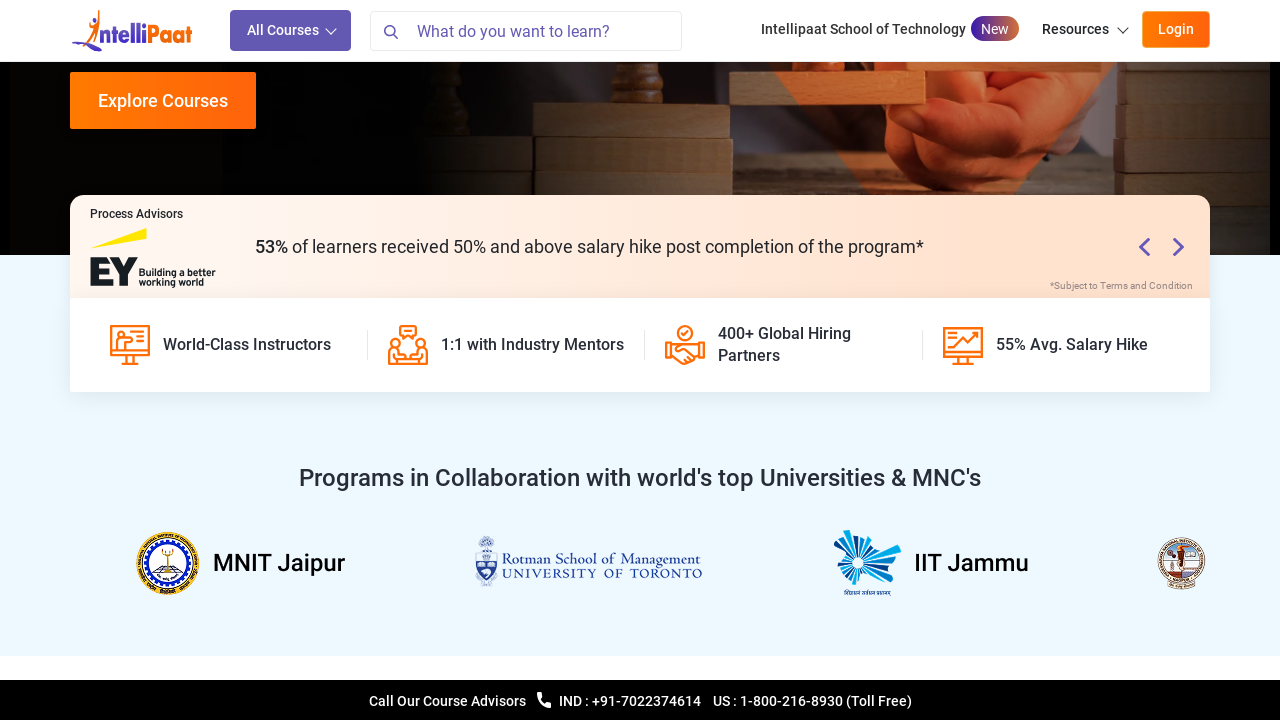

Waited 50ms for page to settle
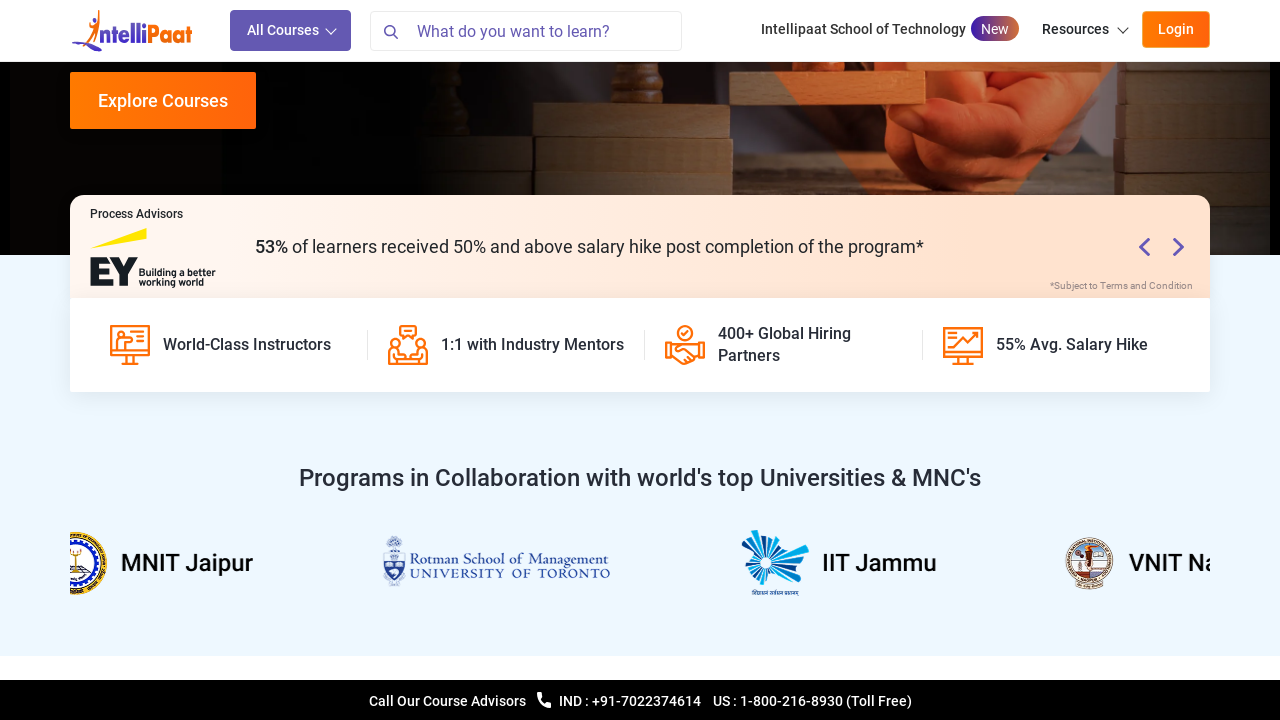

Scrolled down by 50 pixels (iteration 8/100)
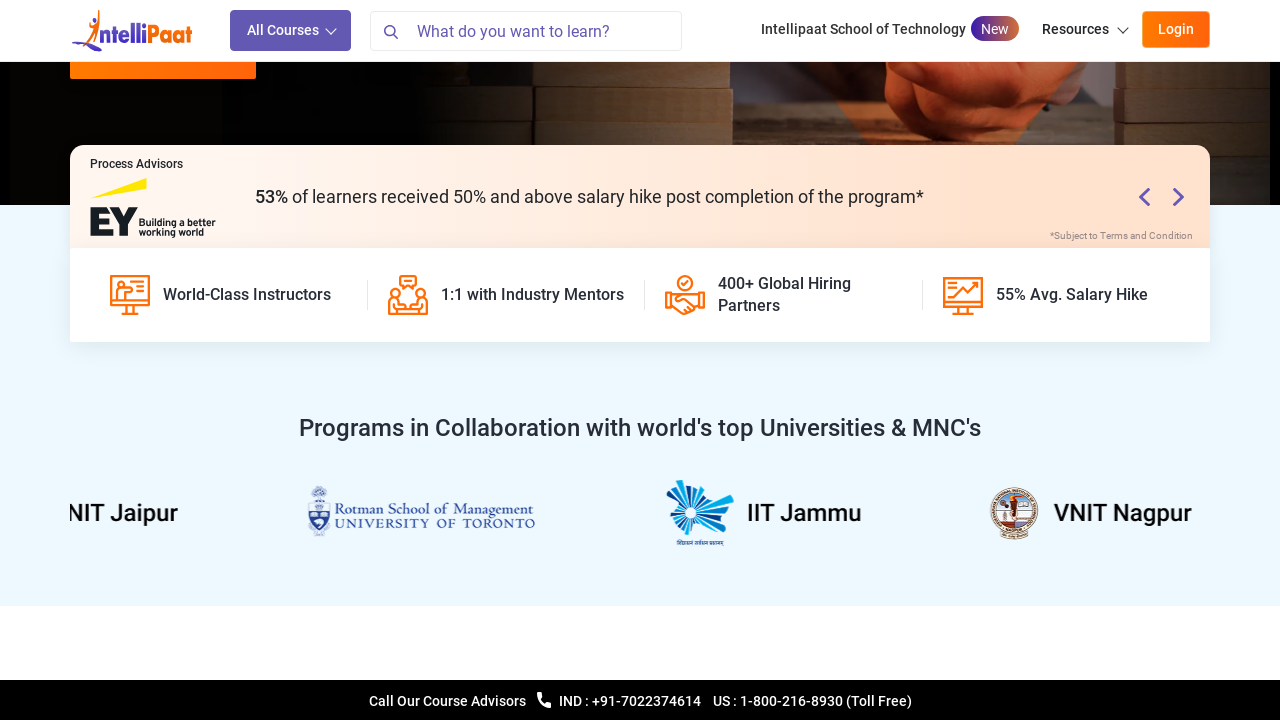

Waited 50ms for page to settle
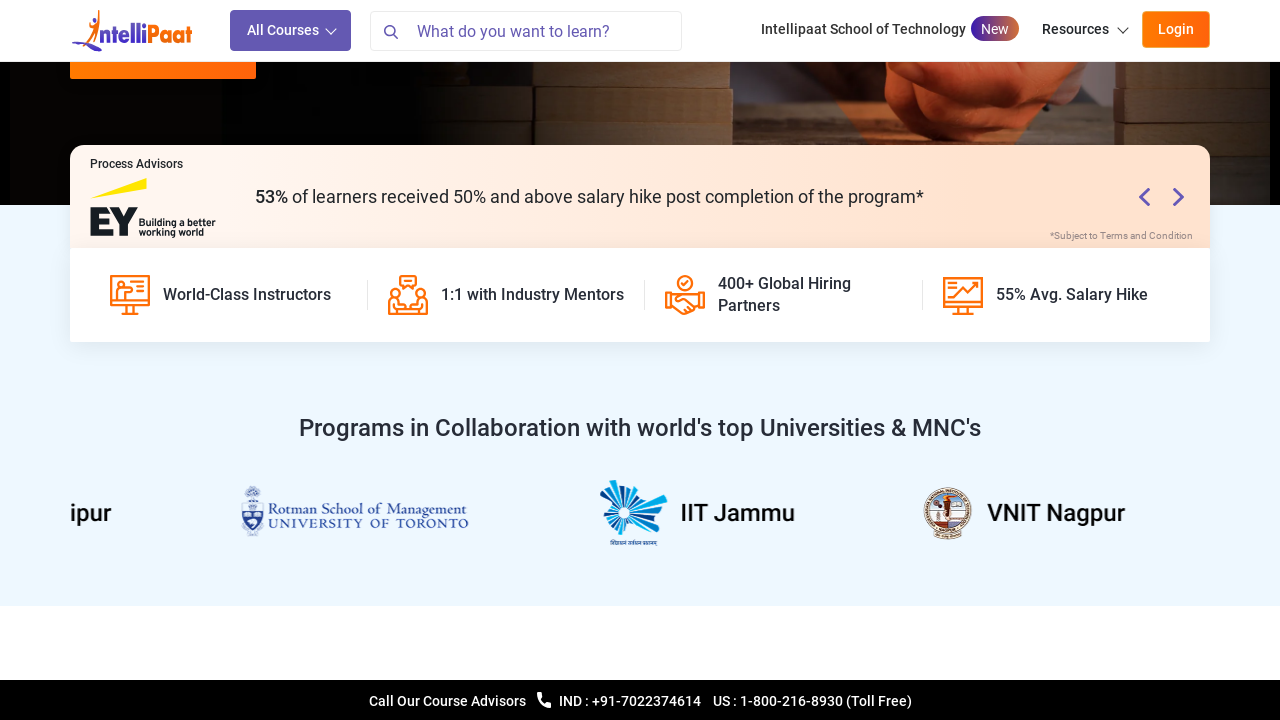

Scrolled down by 50 pixels (iteration 9/100)
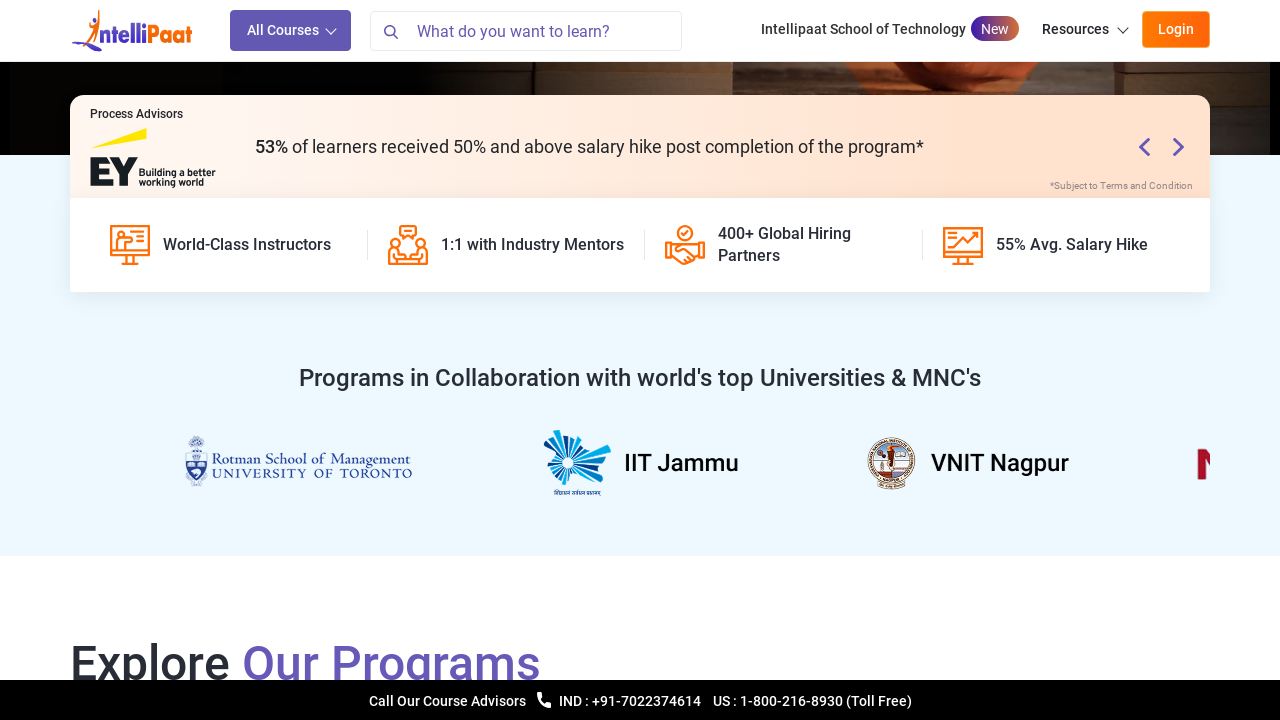

Waited 50ms for page to settle
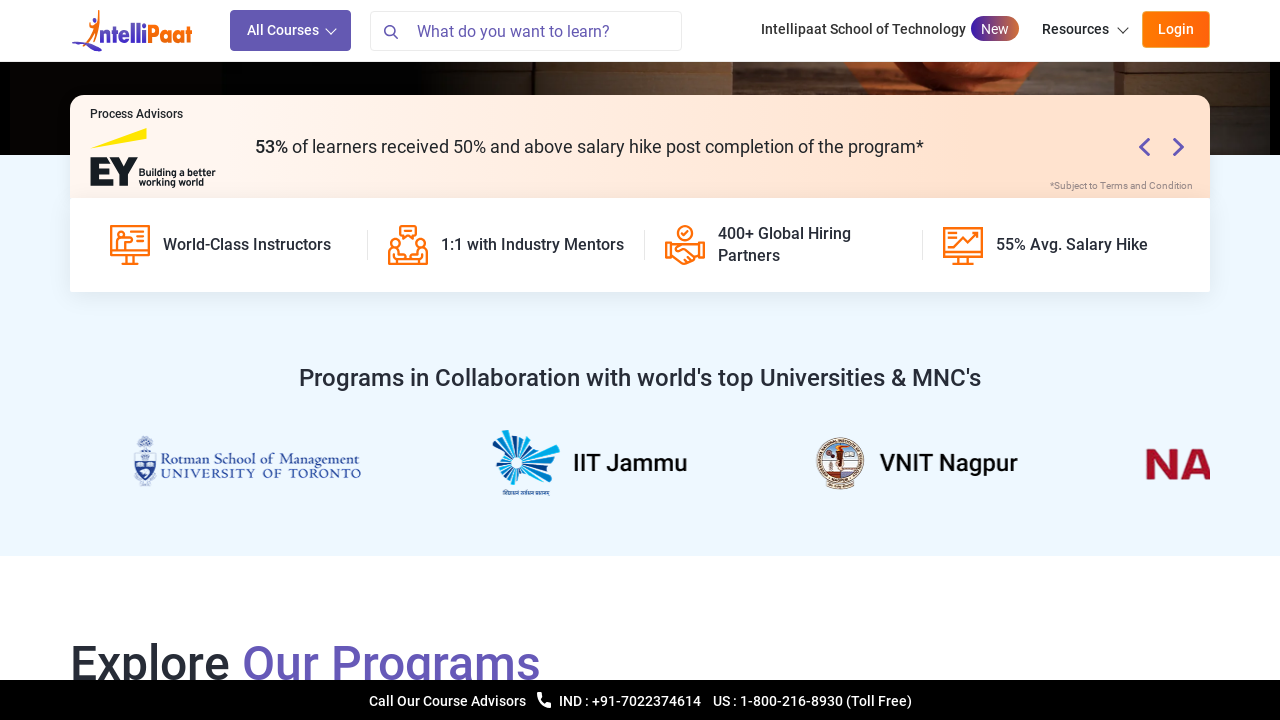

Scrolled down by 50 pixels (iteration 10/100)
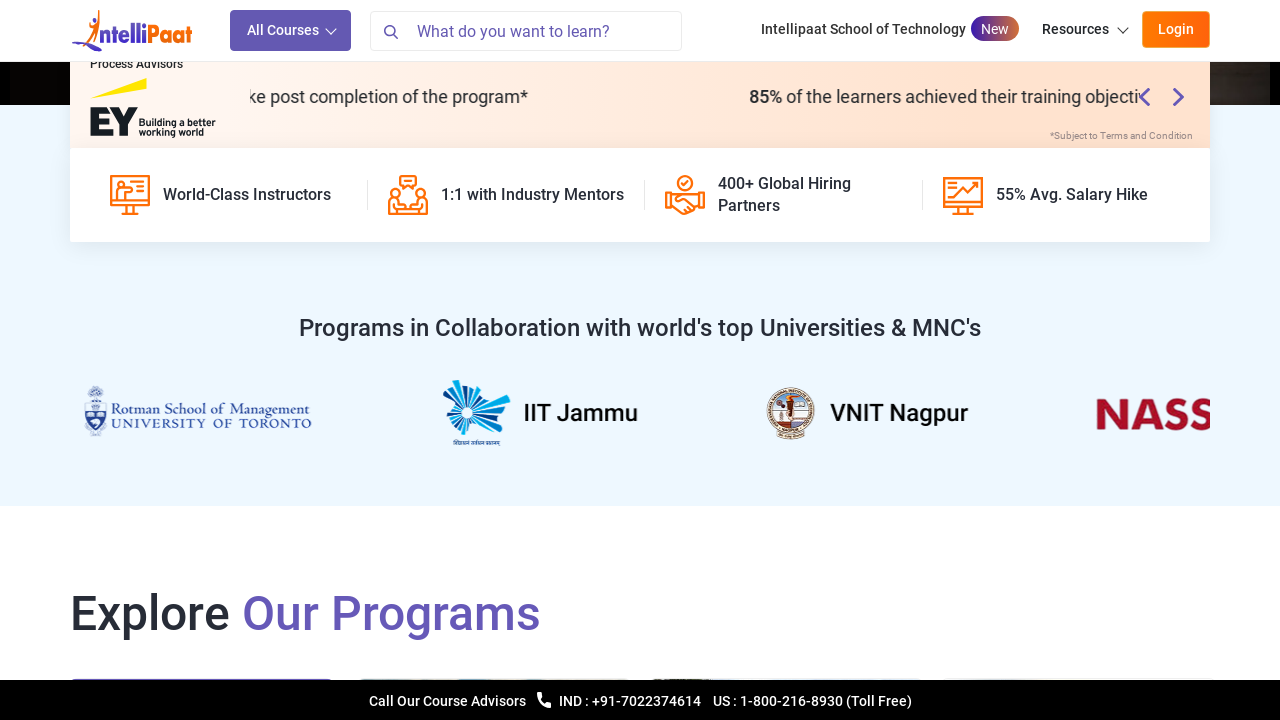

Waited 50ms for page to settle
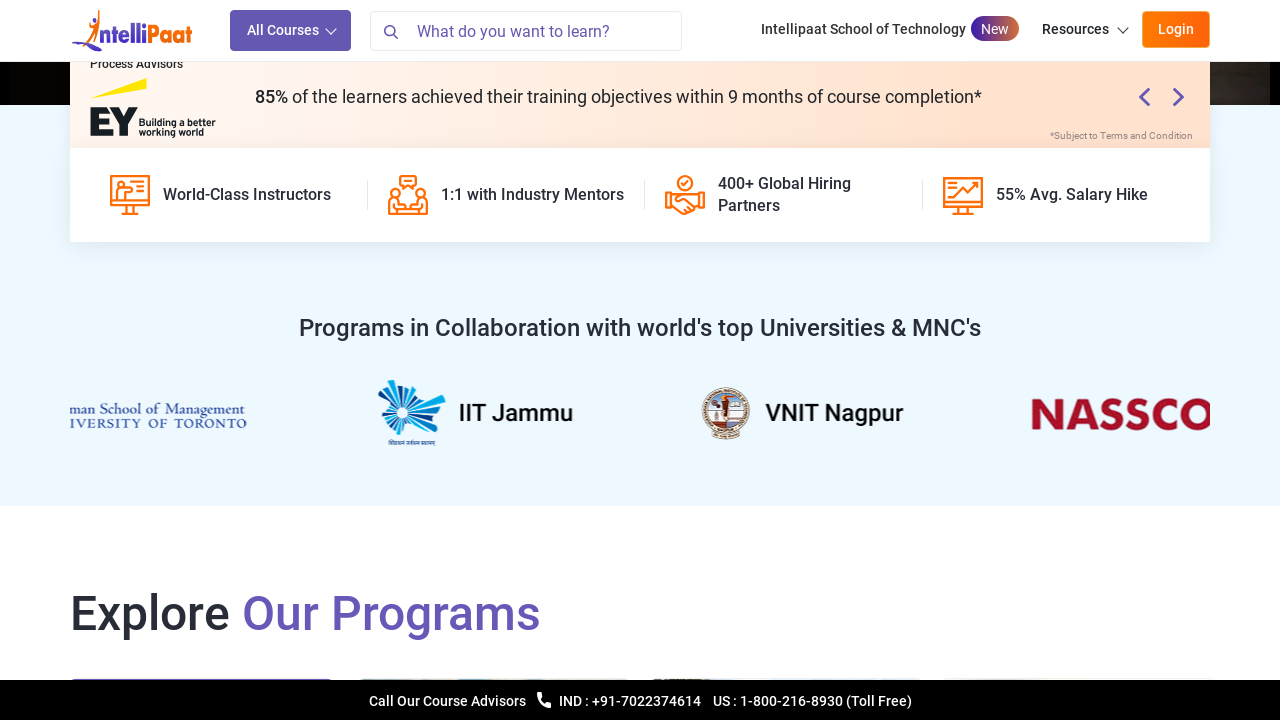

Scrolled down by 50 pixels (iteration 11/100)
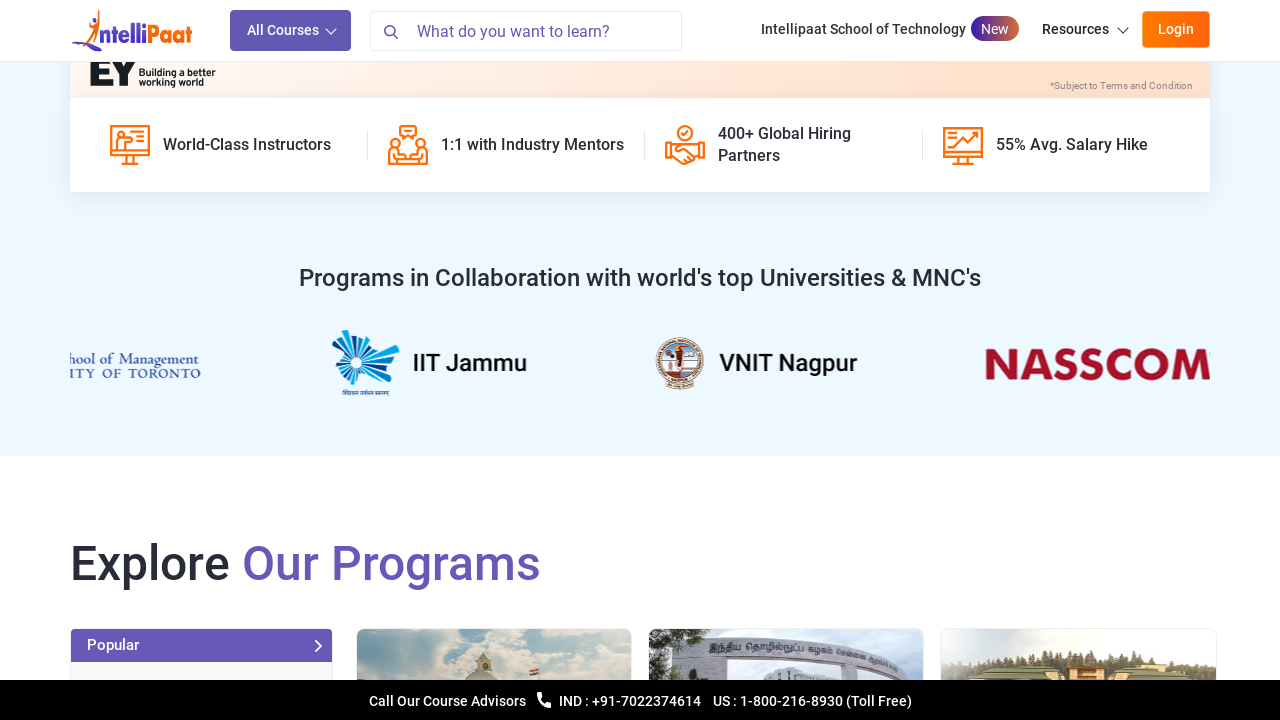

Waited 50ms for page to settle
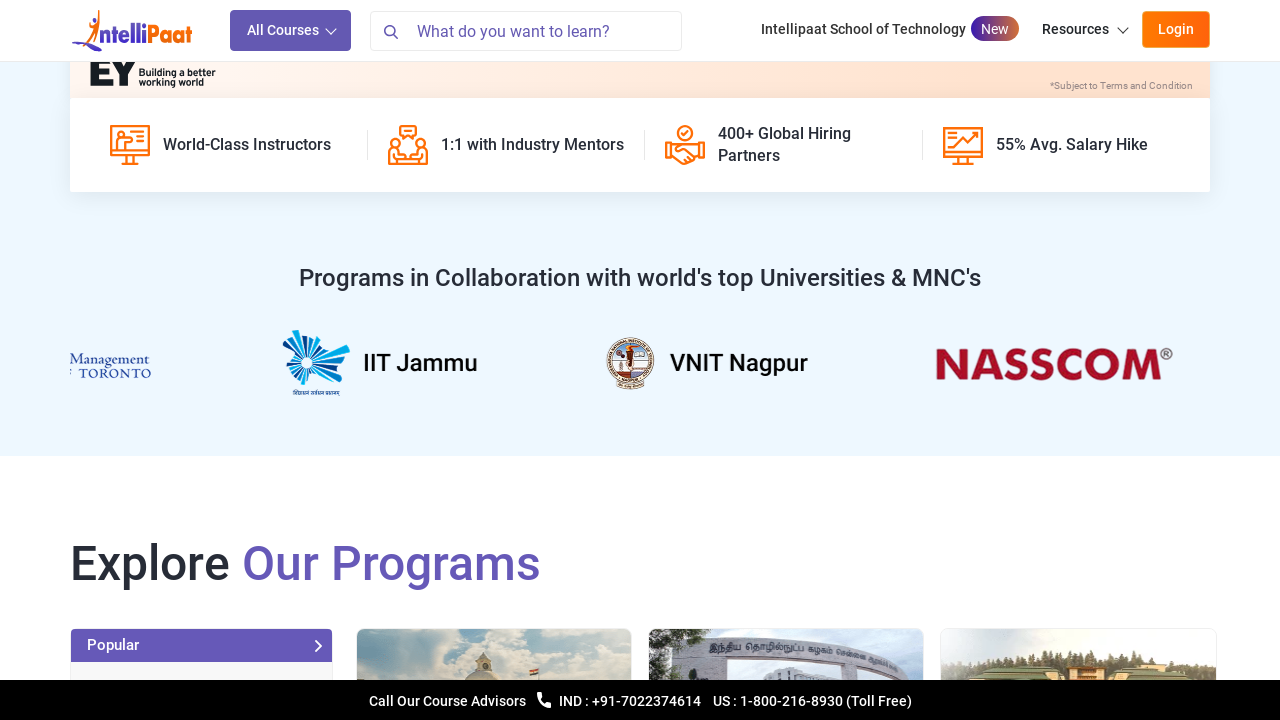

Scrolled down by 50 pixels (iteration 12/100)
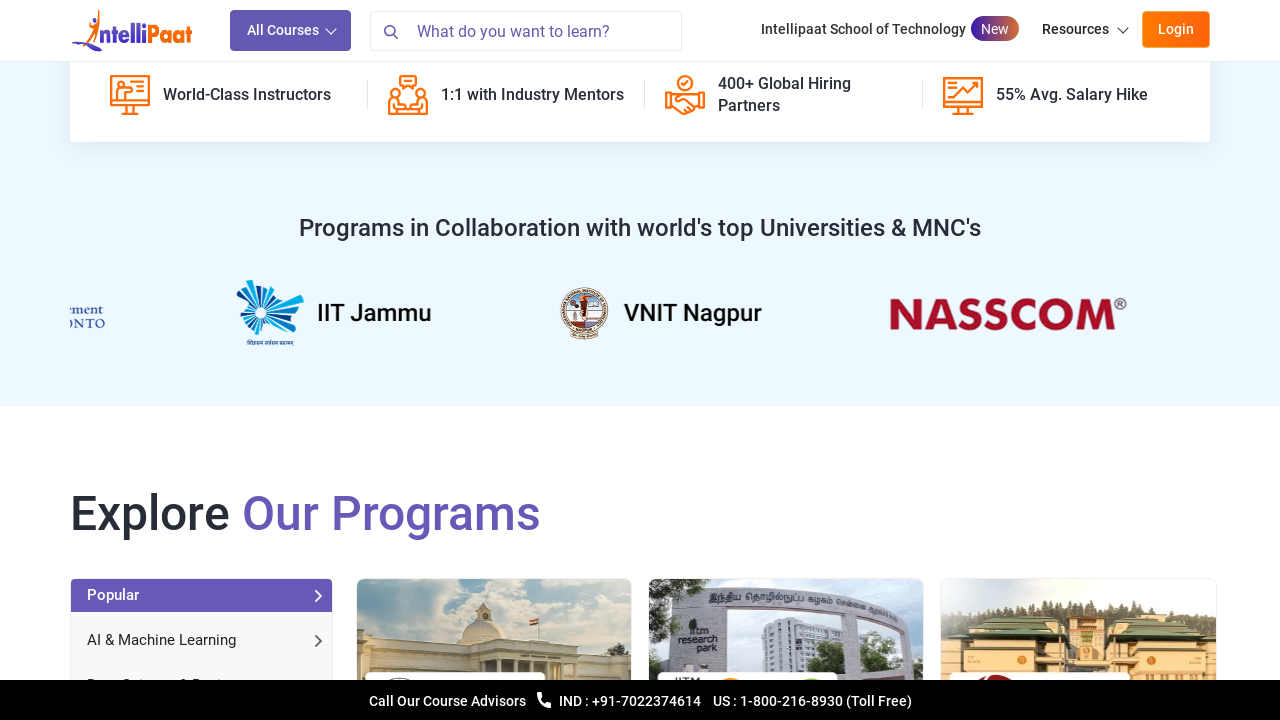

Waited 50ms for page to settle
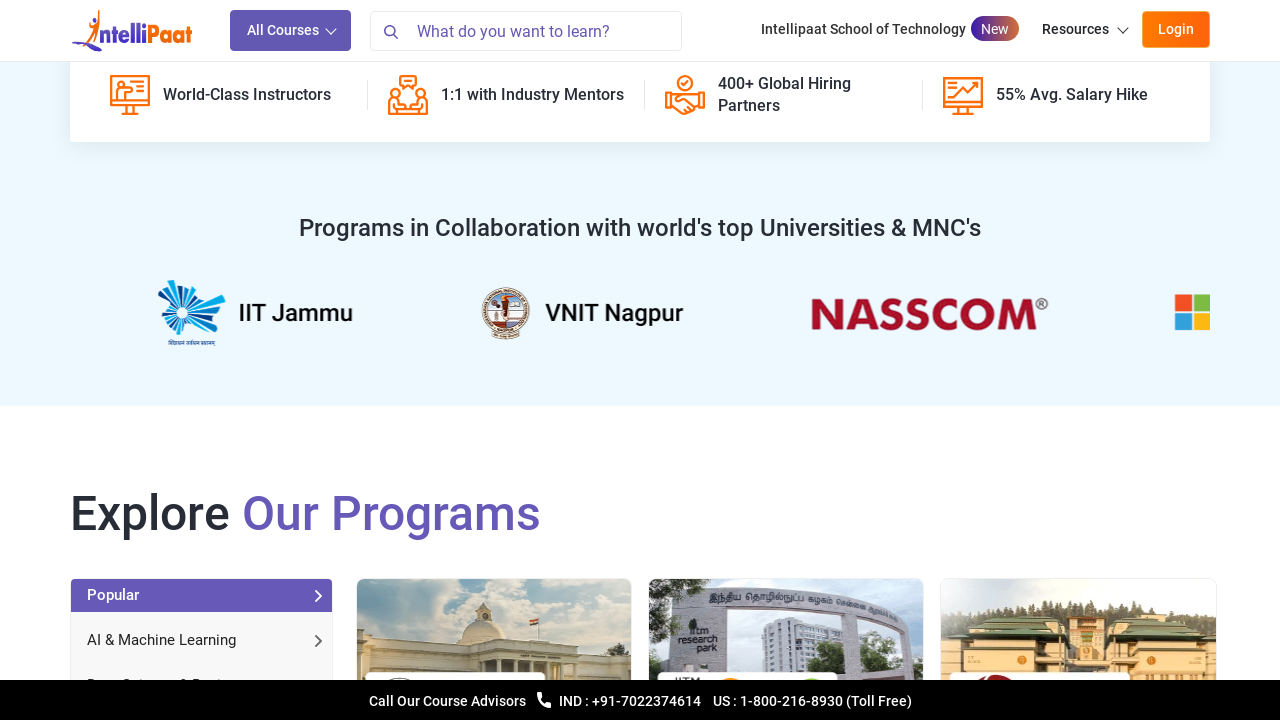

Scrolled down by 50 pixels (iteration 13/100)
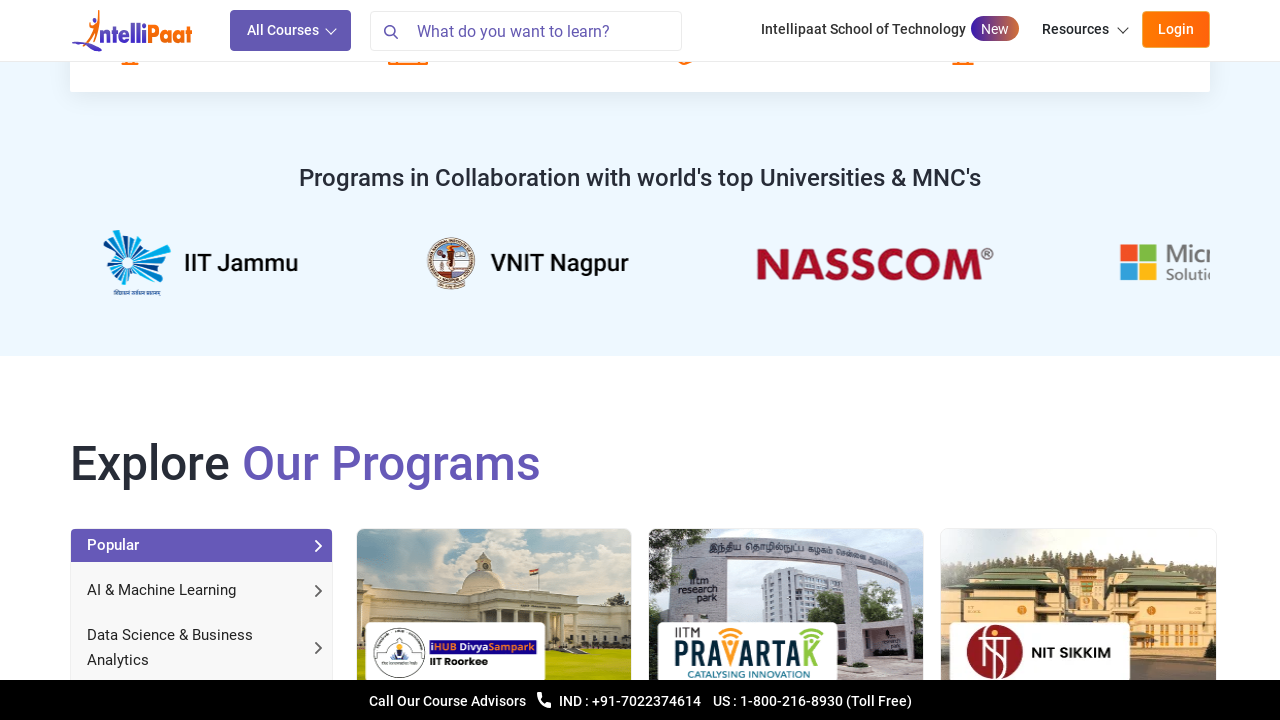

Waited 50ms for page to settle
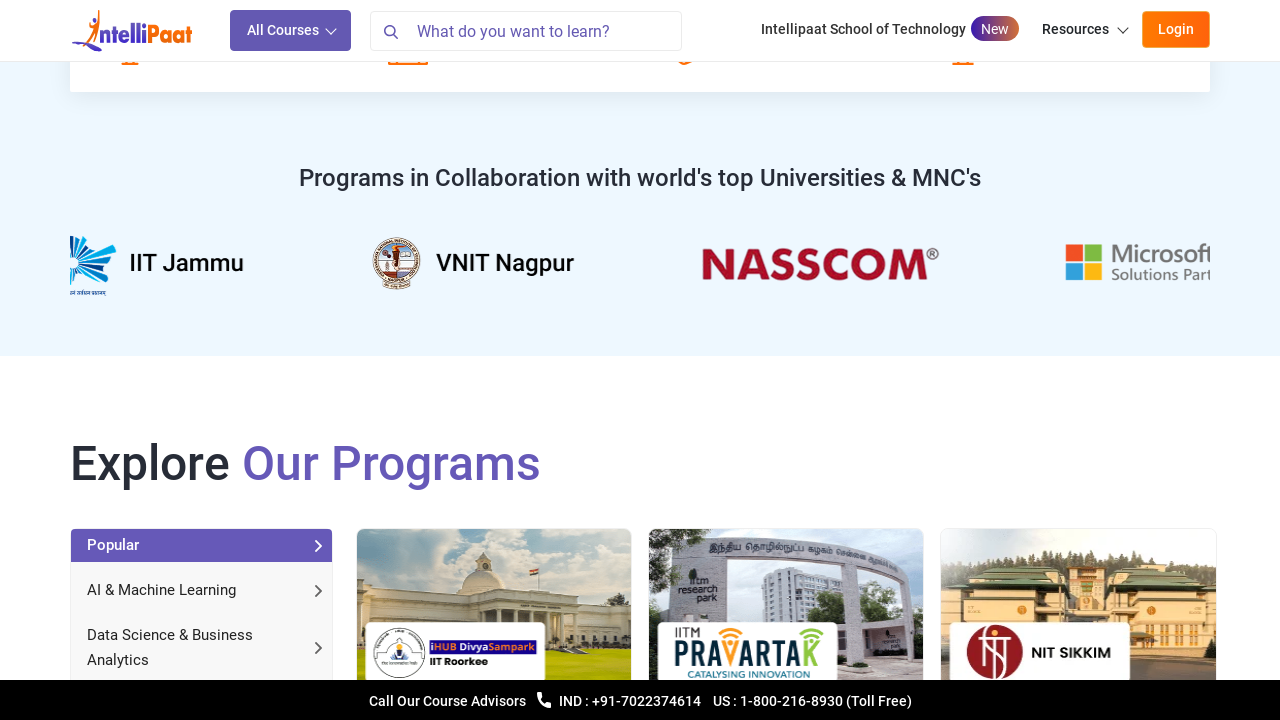

Scrolled down by 50 pixels (iteration 14/100)
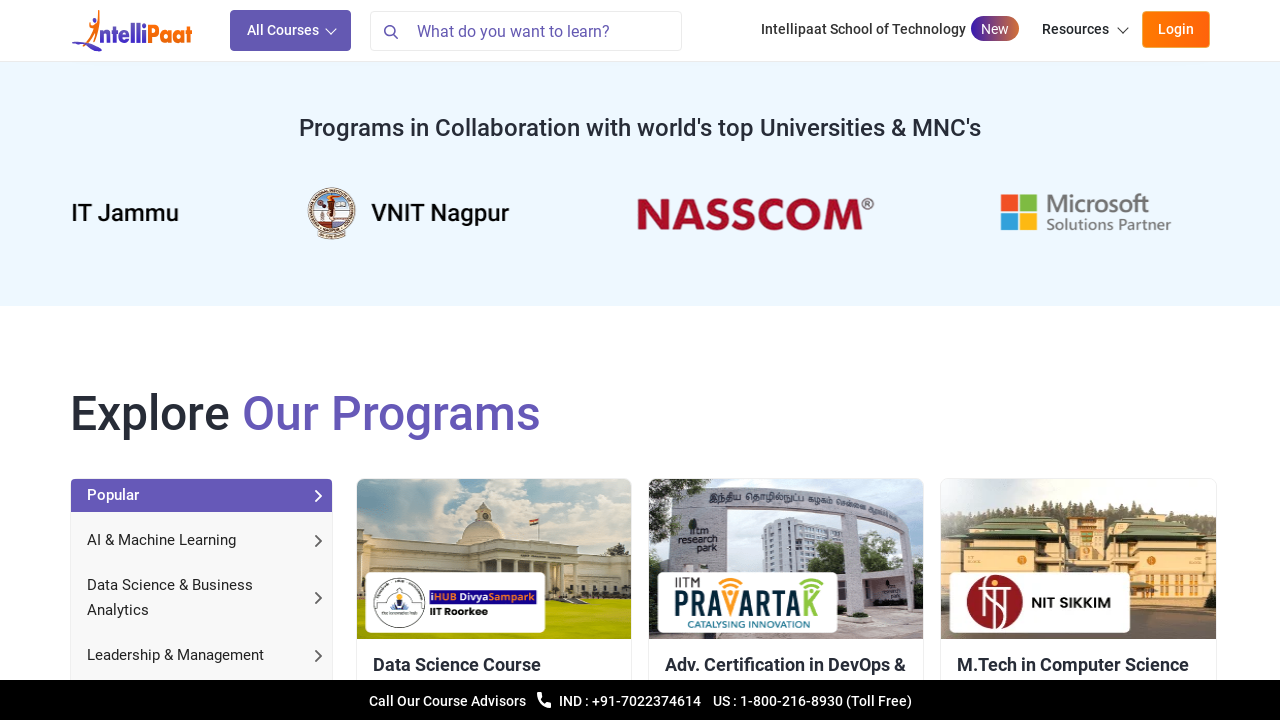

Waited 50ms for page to settle
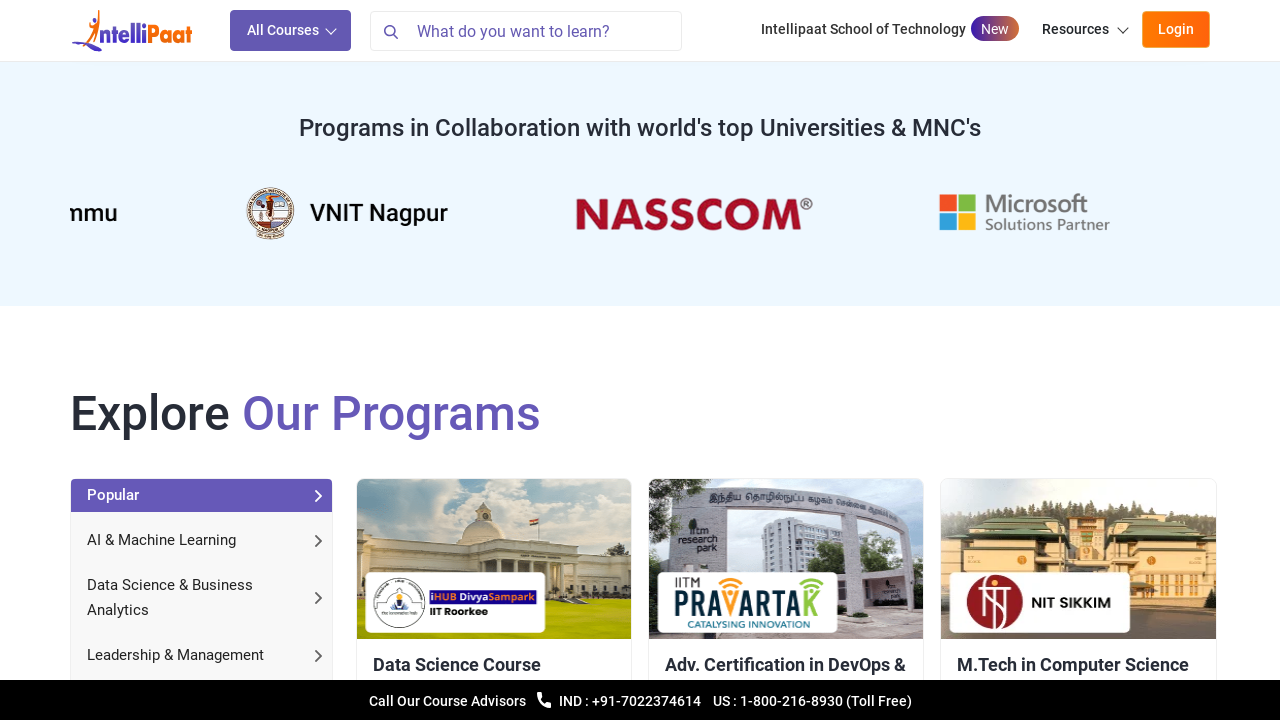

Scrolled down by 50 pixels (iteration 15/100)
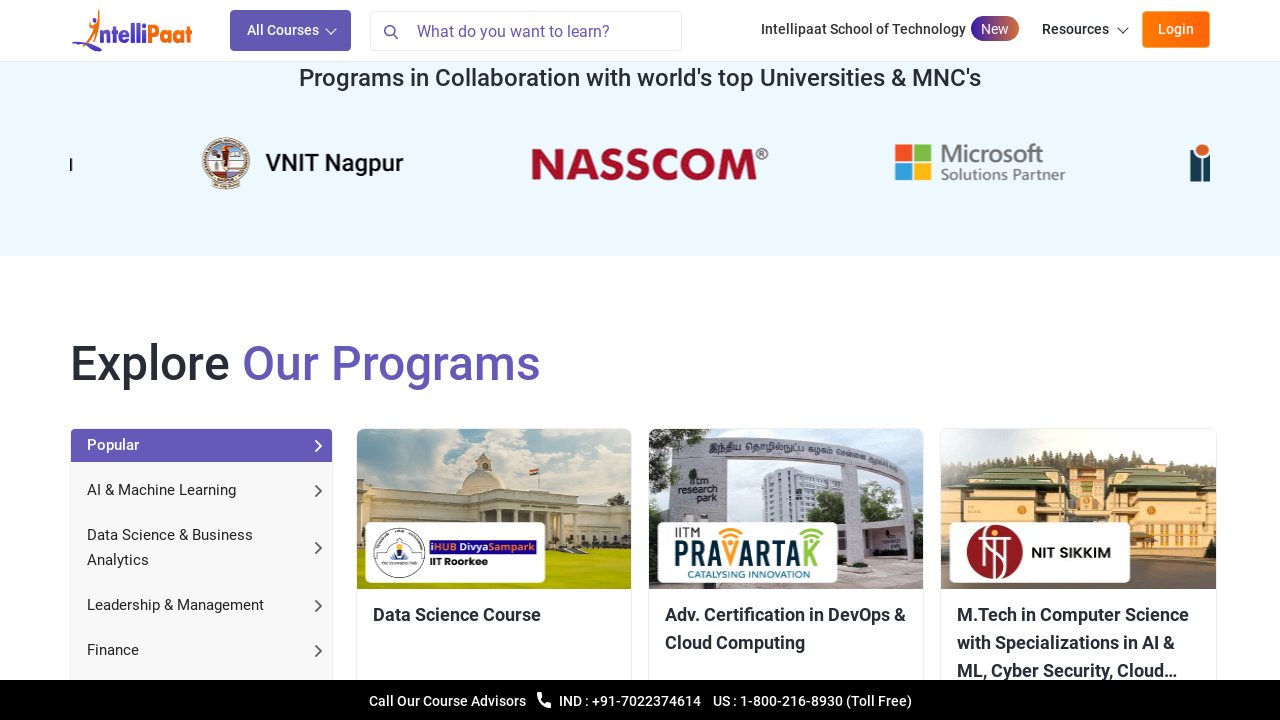

Waited 50ms for page to settle
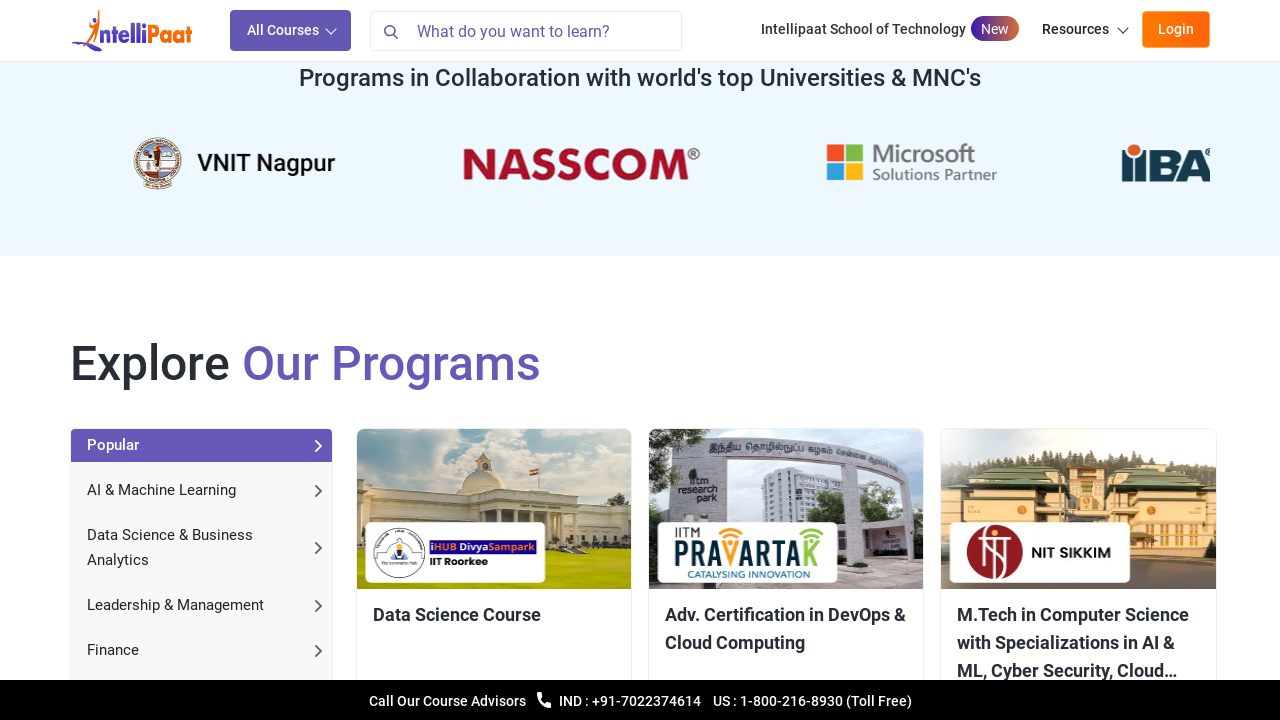

Scrolled down by 50 pixels (iteration 16/100)
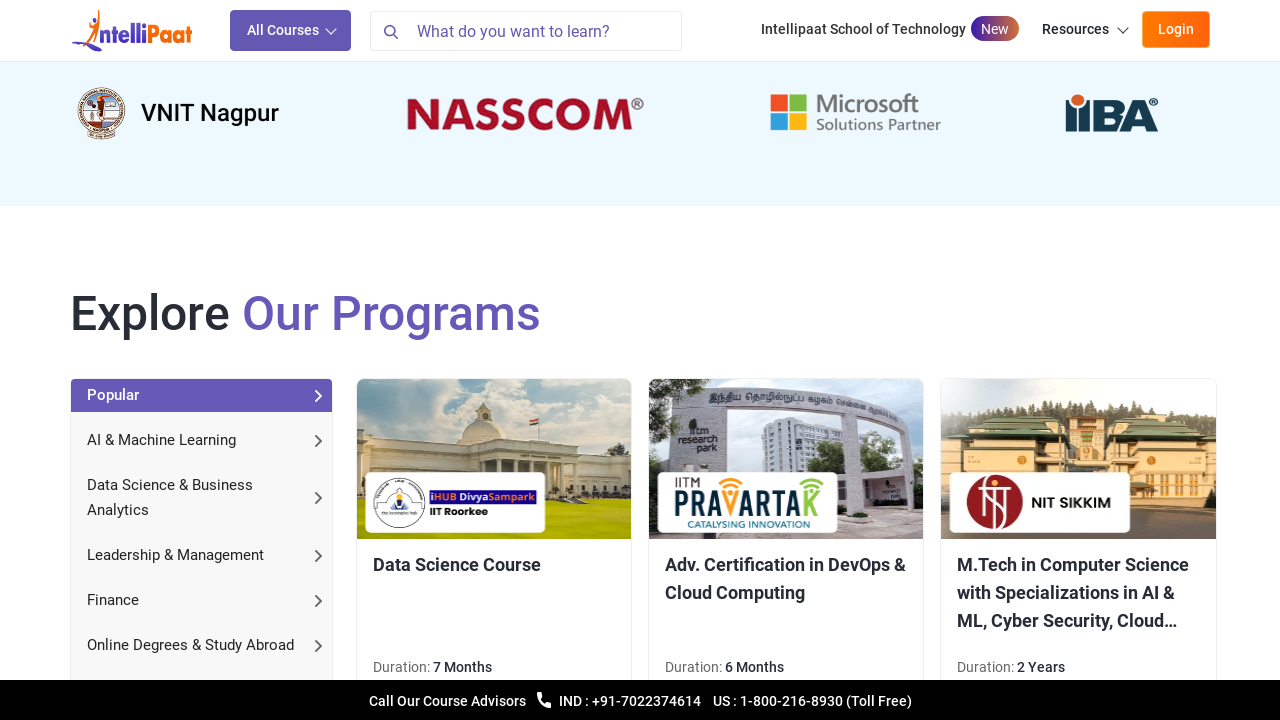

Waited 50ms for page to settle
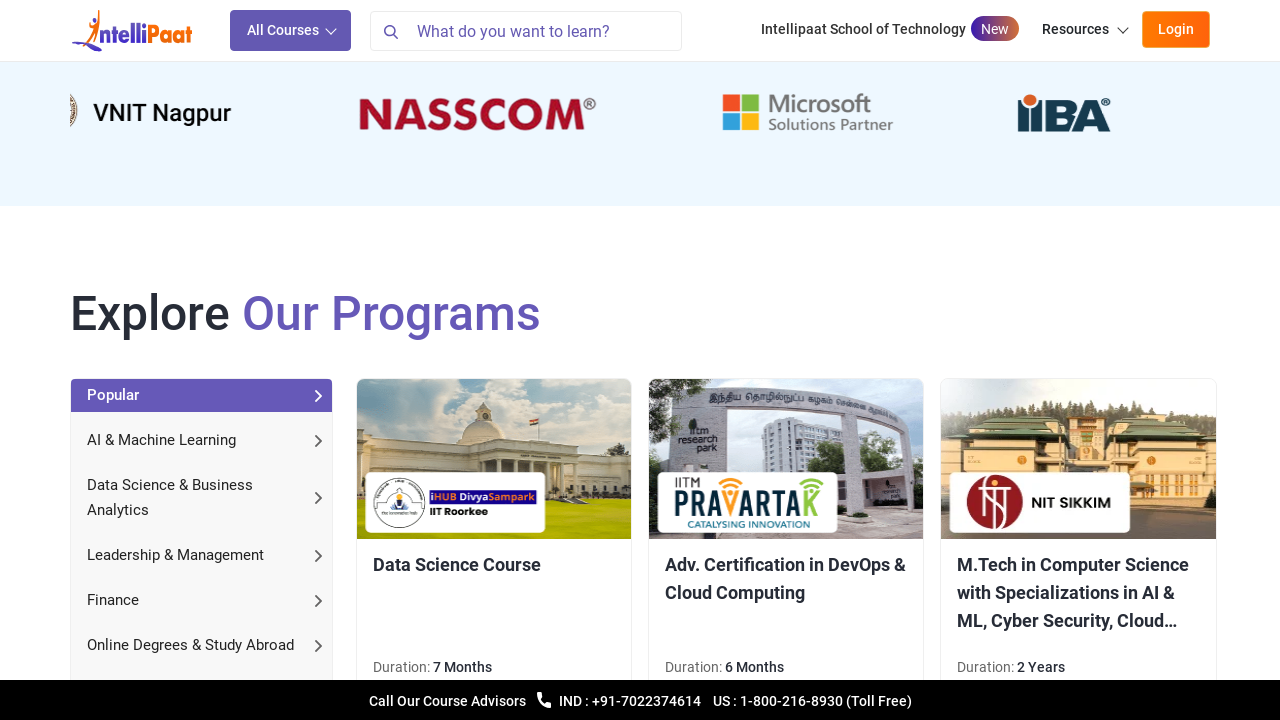

Scrolled down by 50 pixels (iteration 17/100)
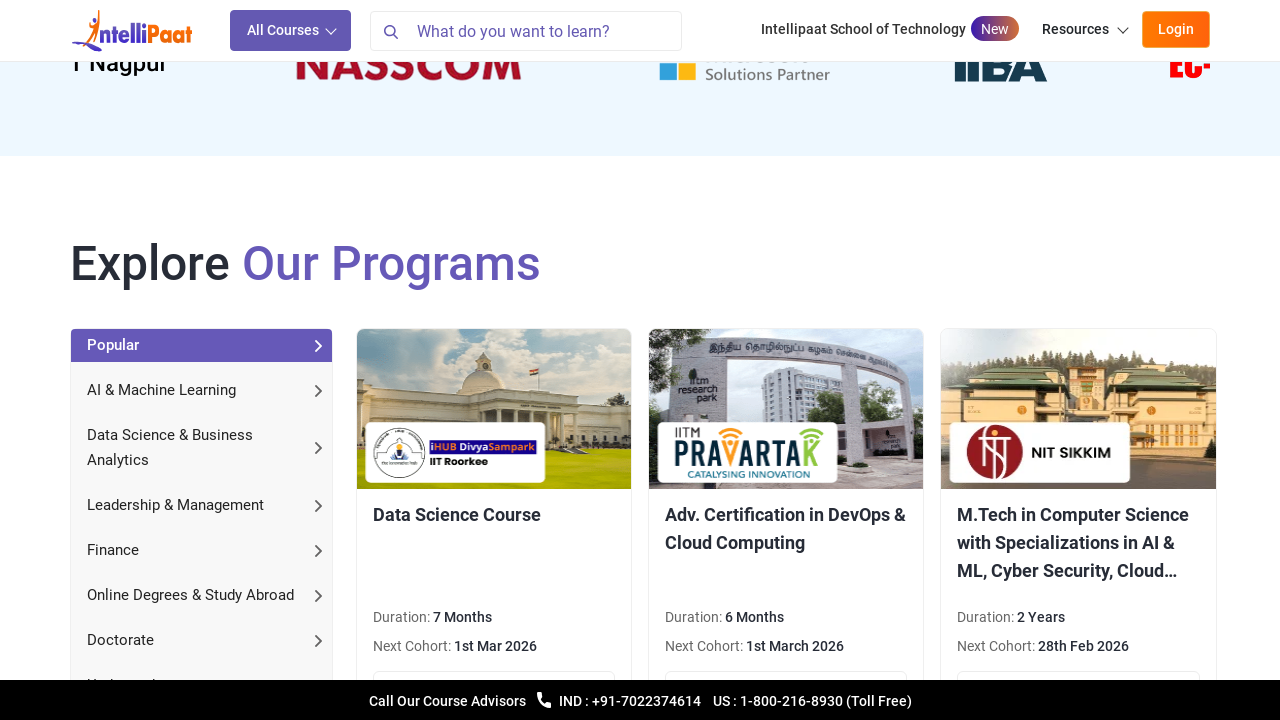

Waited 50ms for page to settle
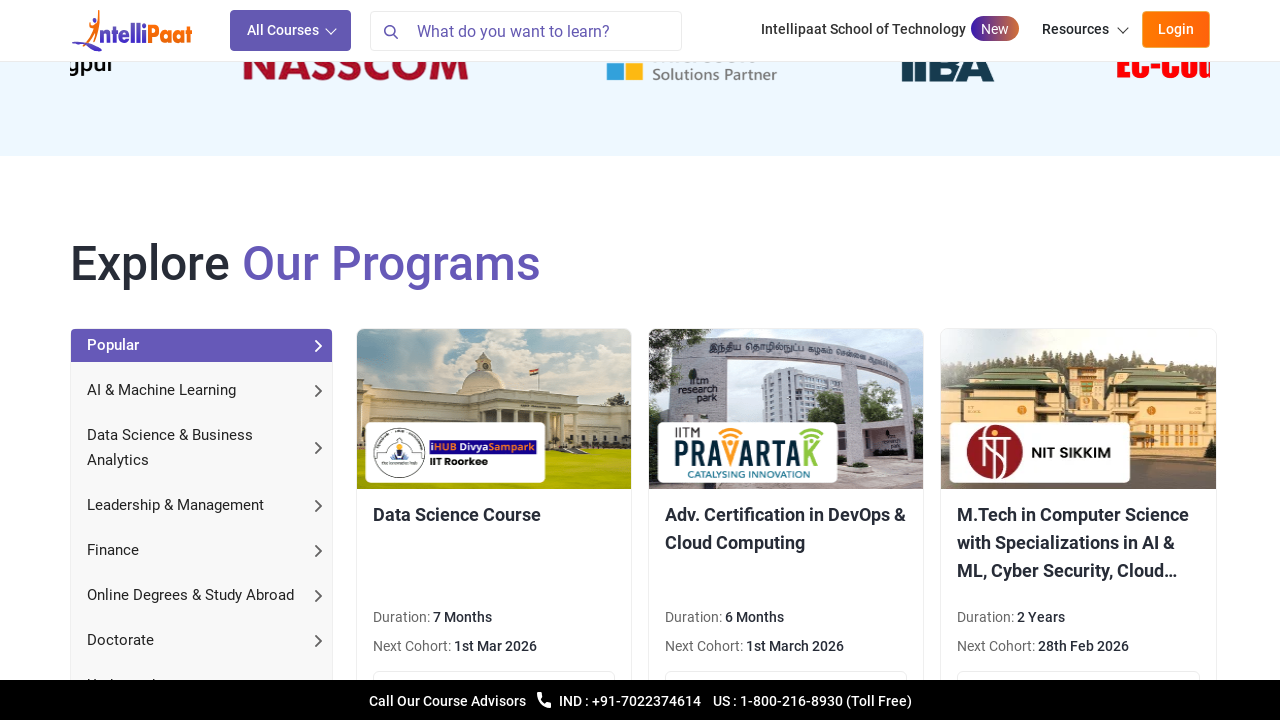

Scrolled down by 50 pixels (iteration 18/100)
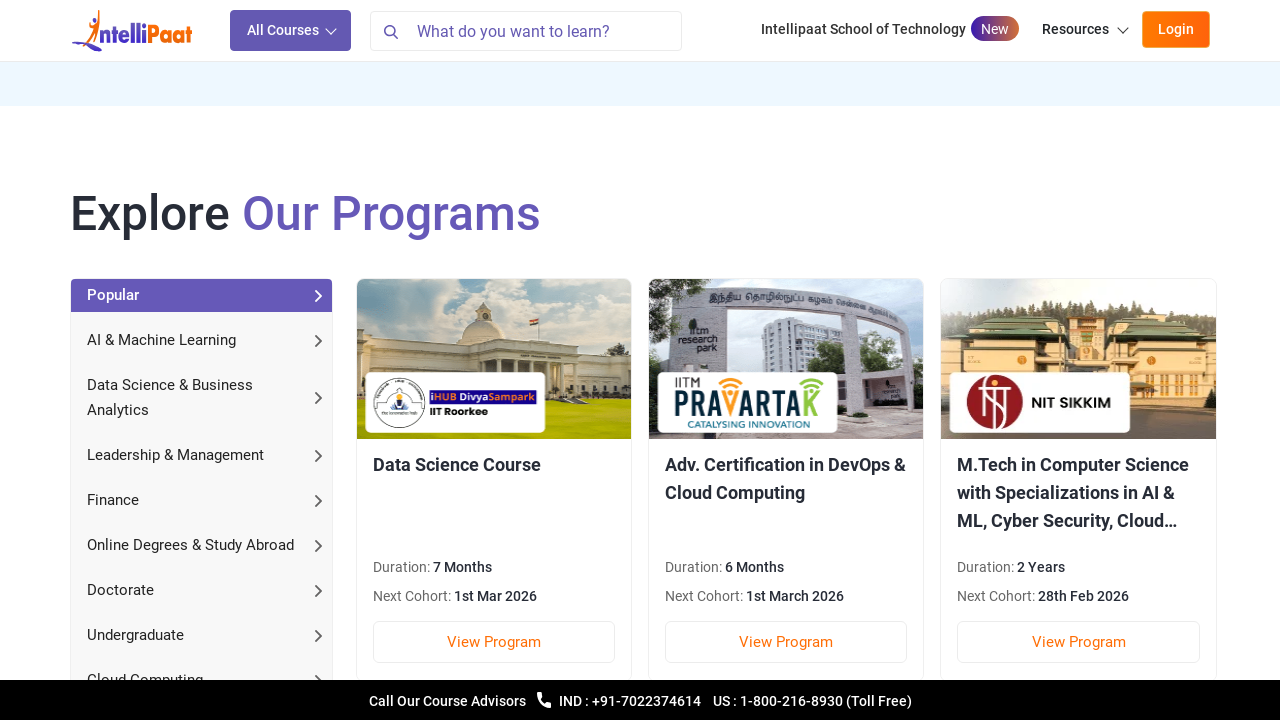

Waited 50ms for page to settle
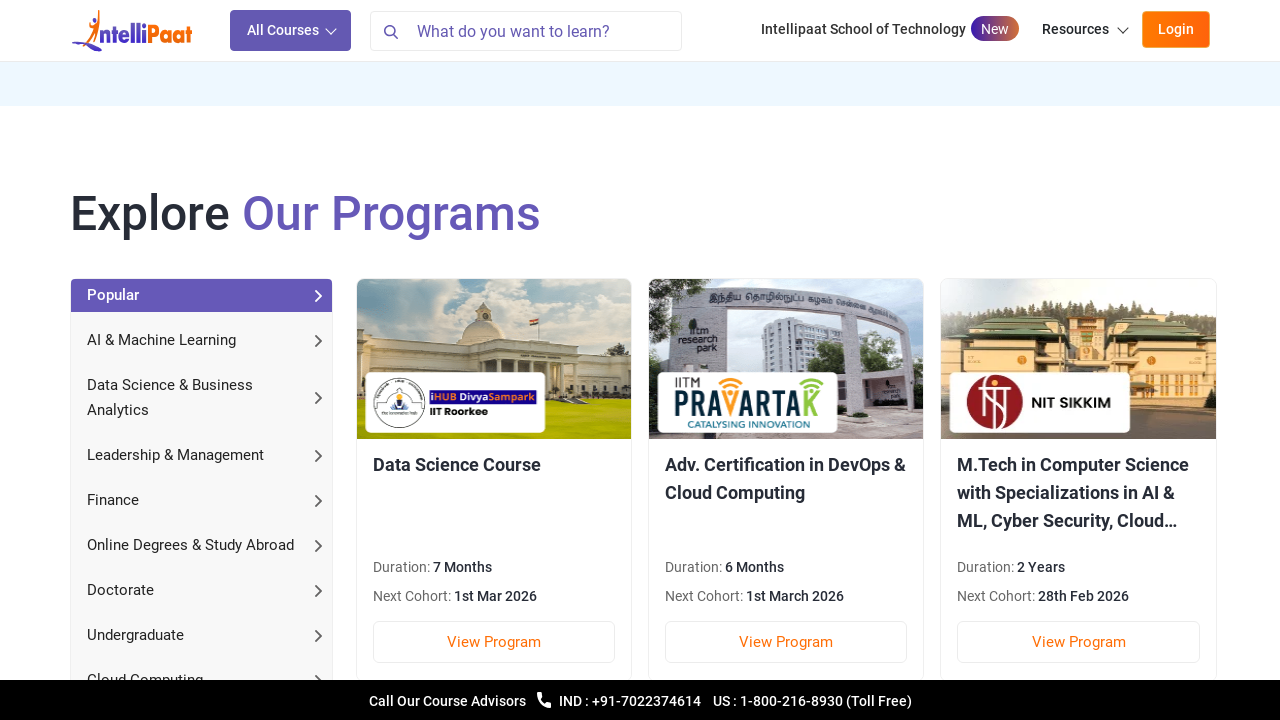

Scrolled down by 50 pixels (iteration 19/100)
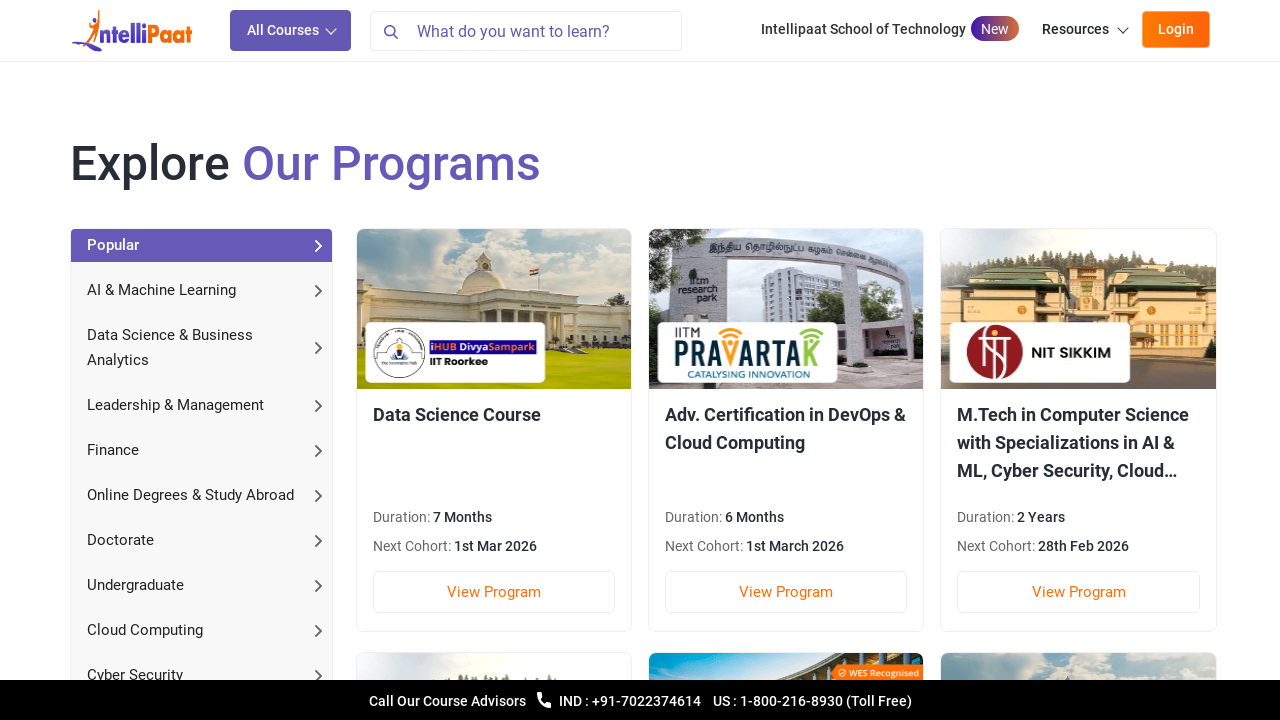

Waited 50ms for page to settle
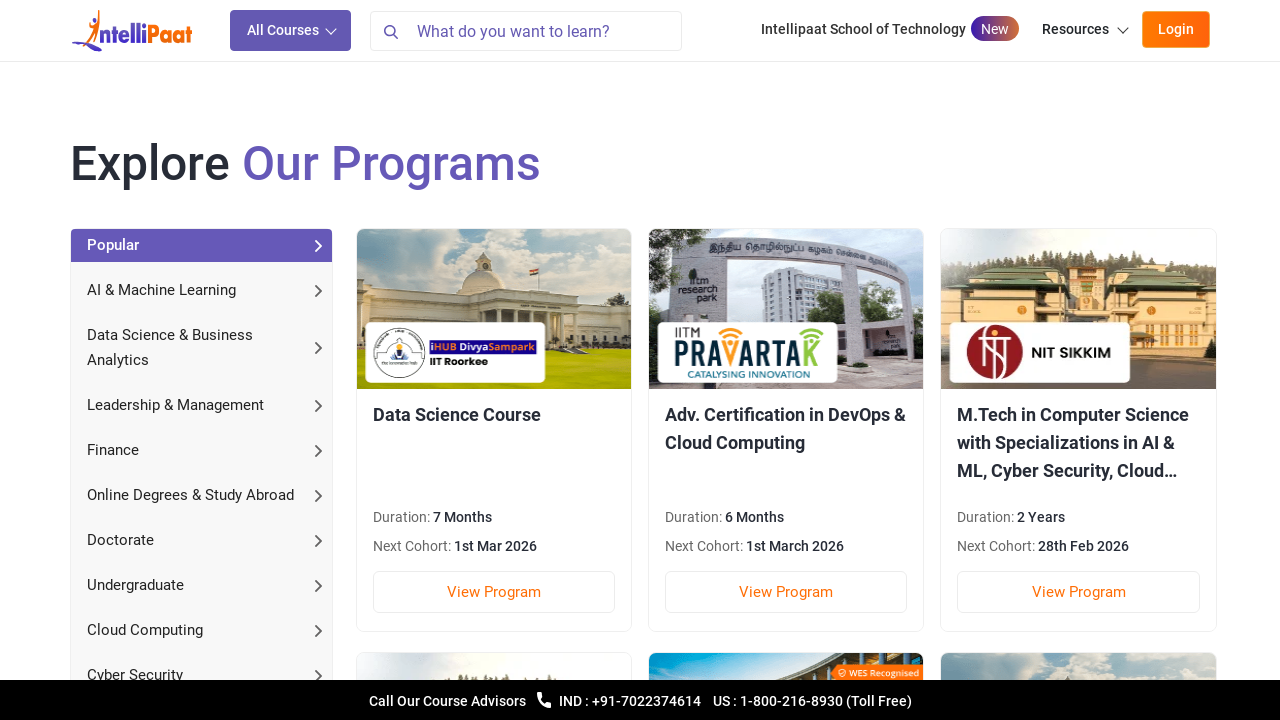

Scrolled down by 50 pixels (iteration 20/100)
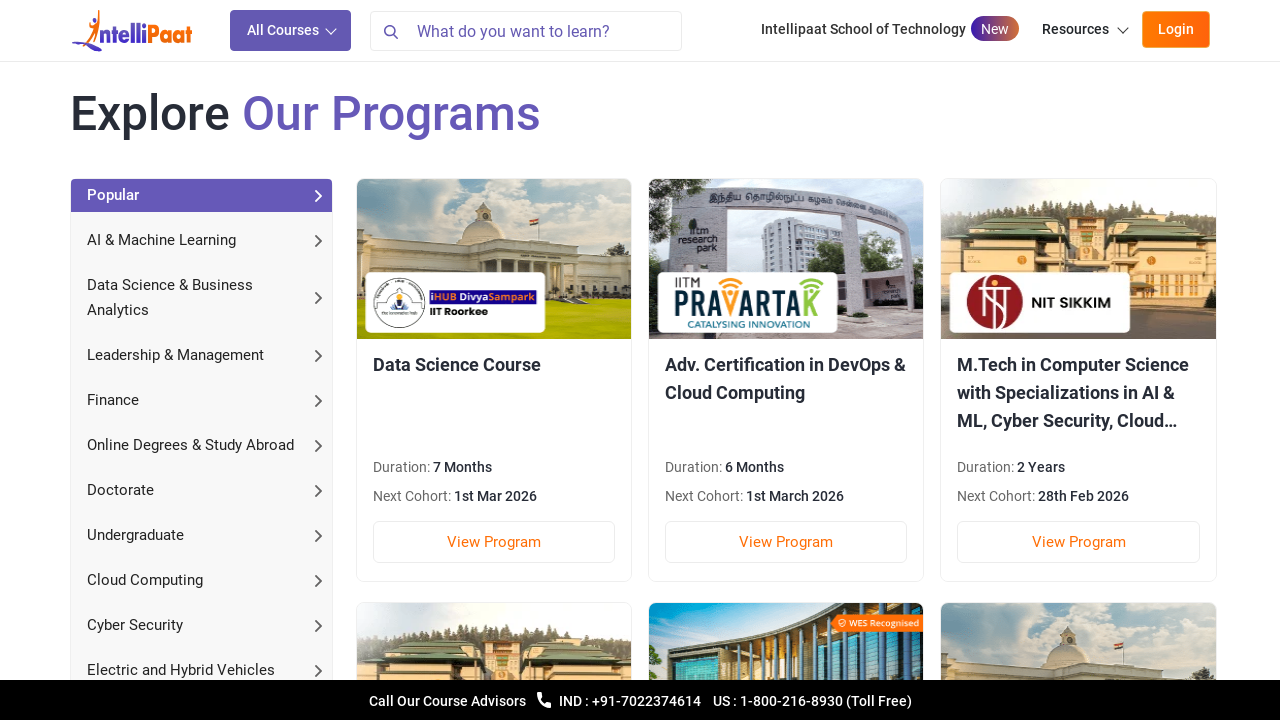

Waited 50ms for page to settle
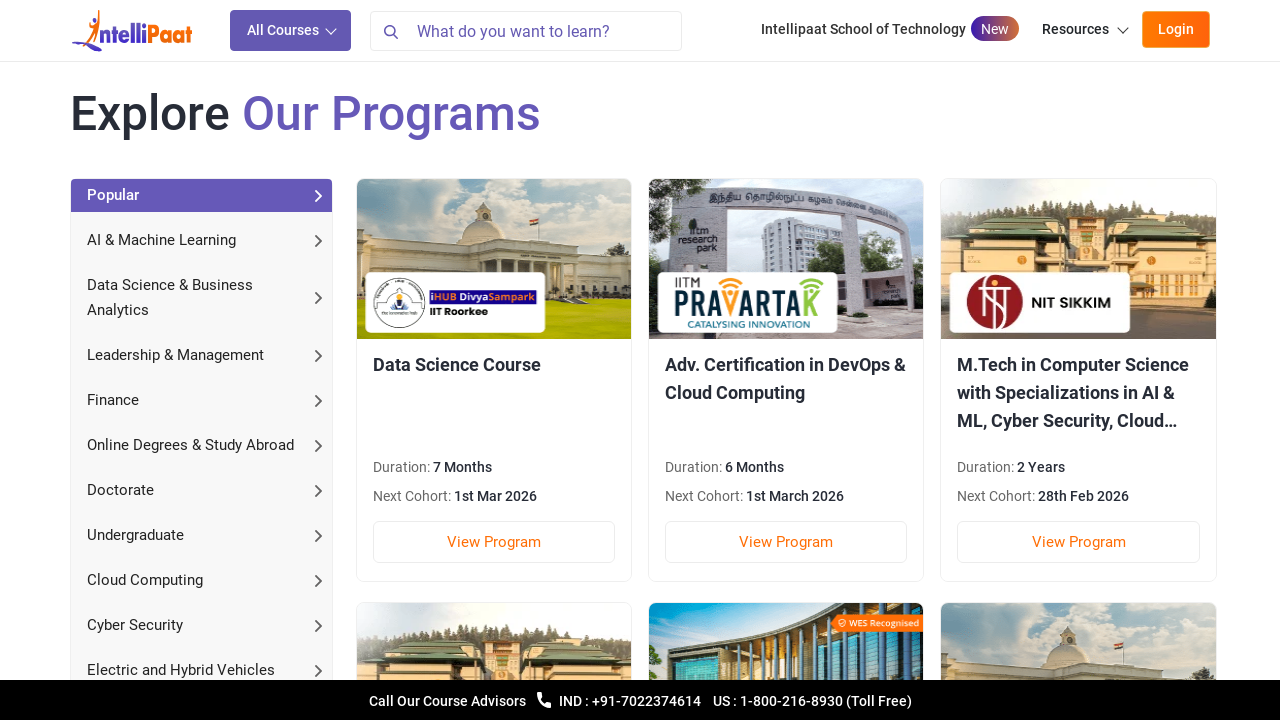

Scrolled down by 50 pixels (iteration 21/100)
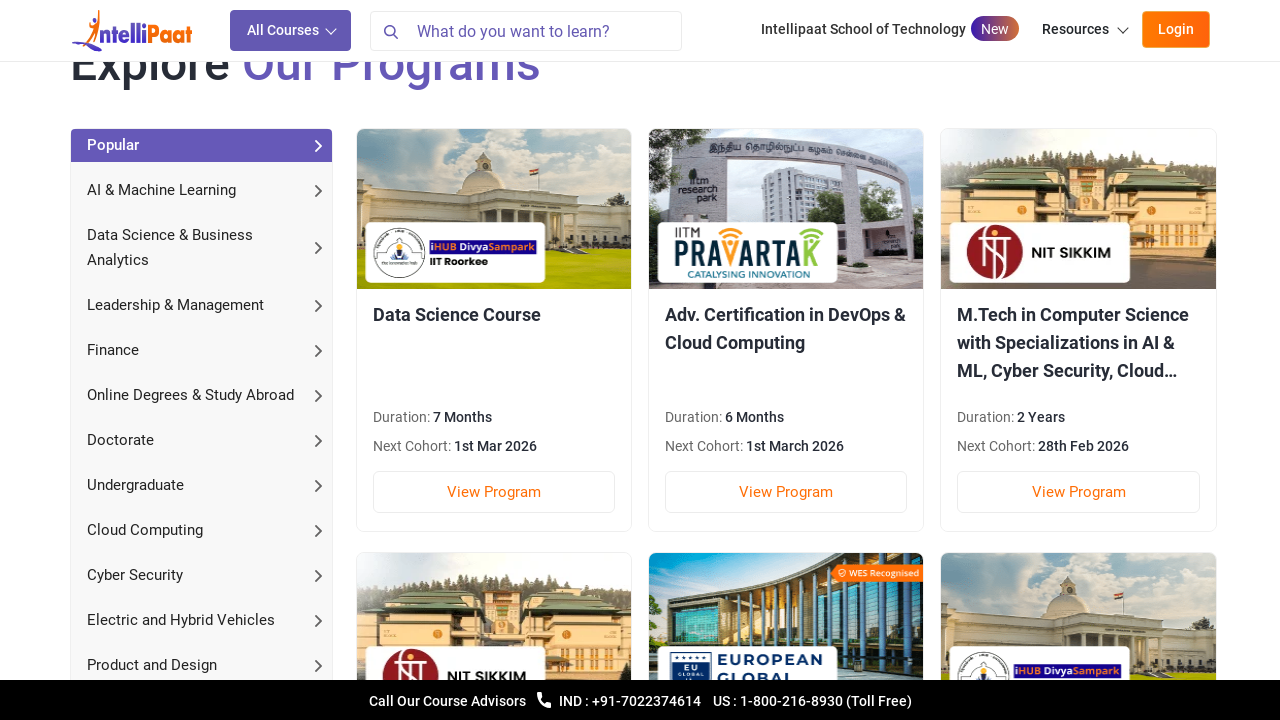

Waited 50ms for page to settle
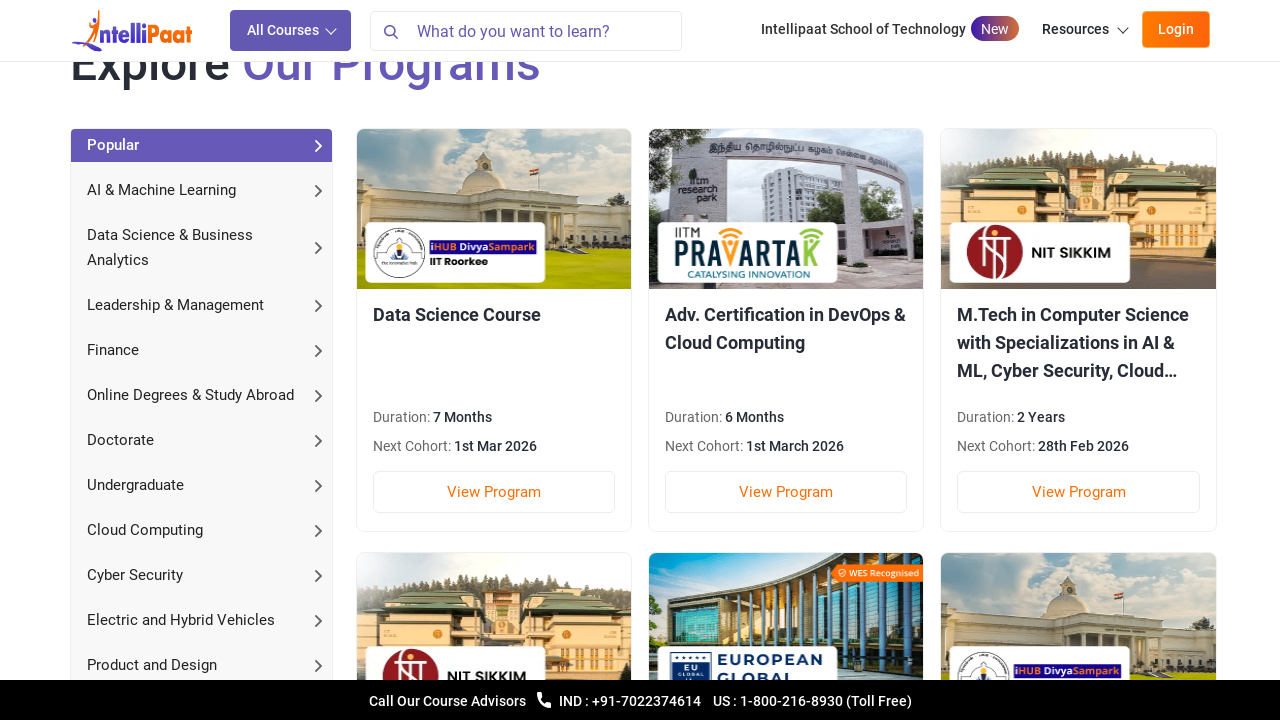

Scrolled down by 50 pixels (iteration 22/100)
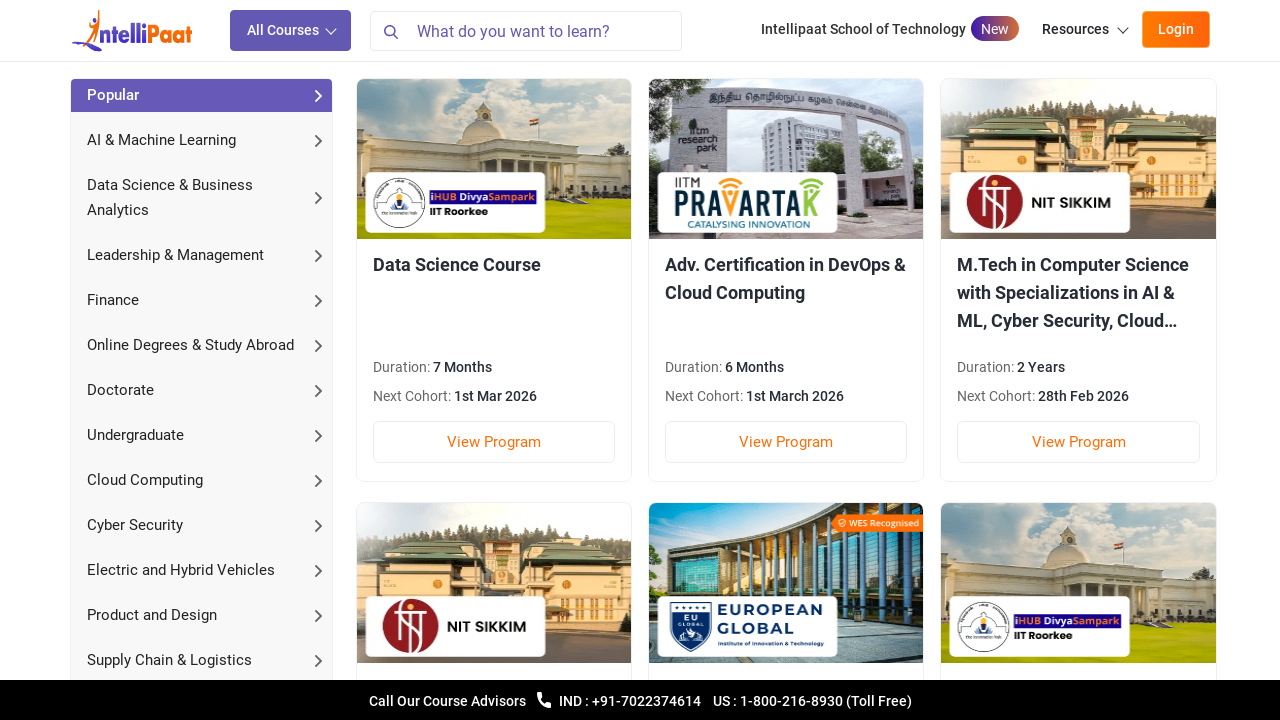

Waited 50ms for page to settle
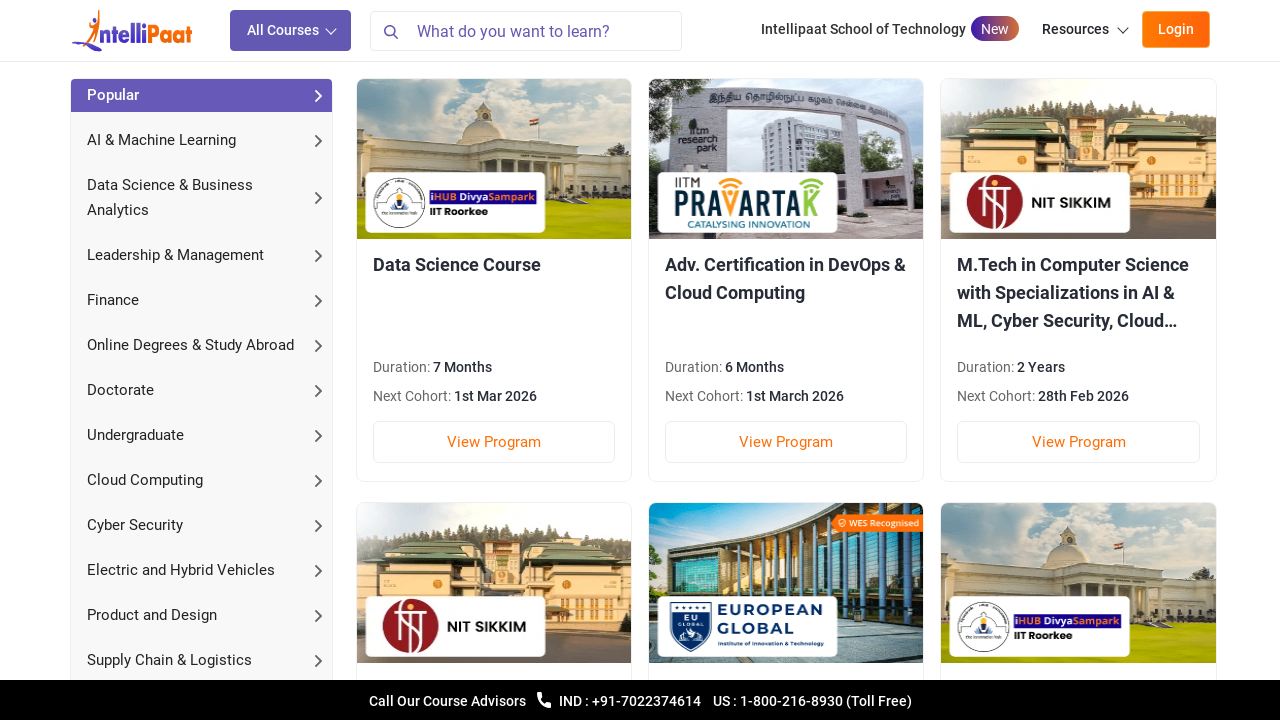

Scrolled down by 50 pixels (iteration 23/100)
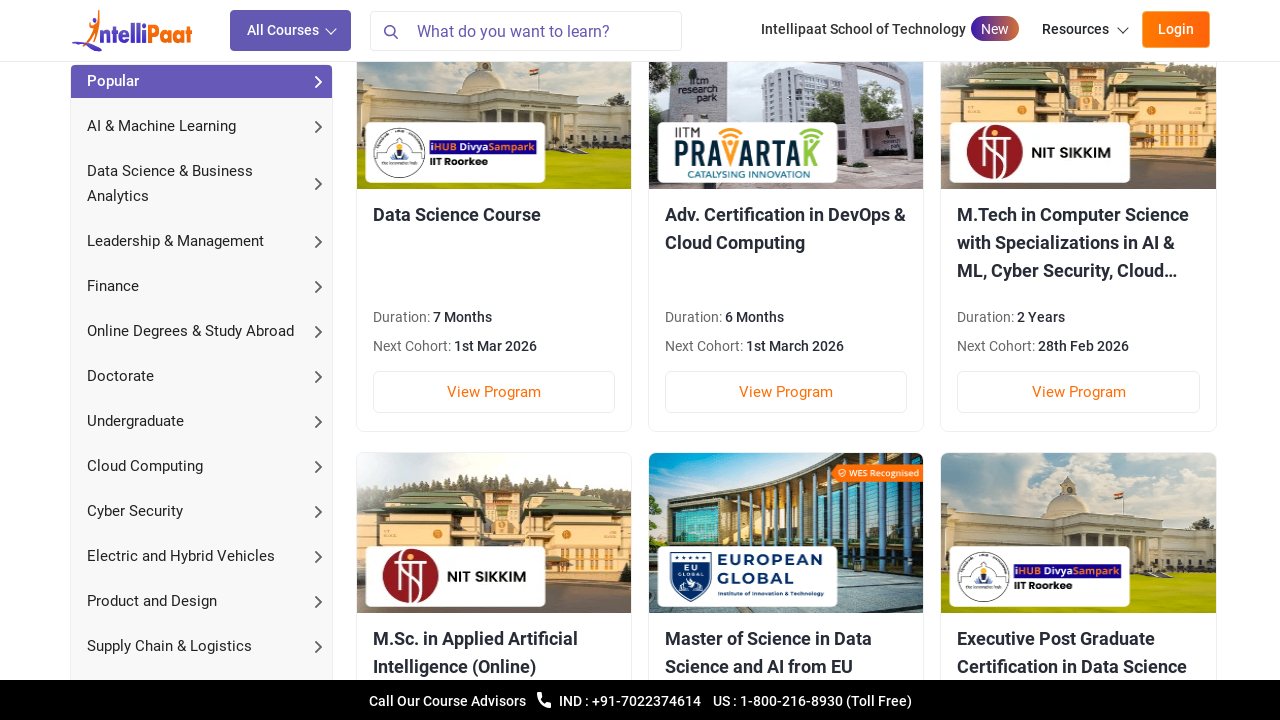

Waited 50ms for page to settle
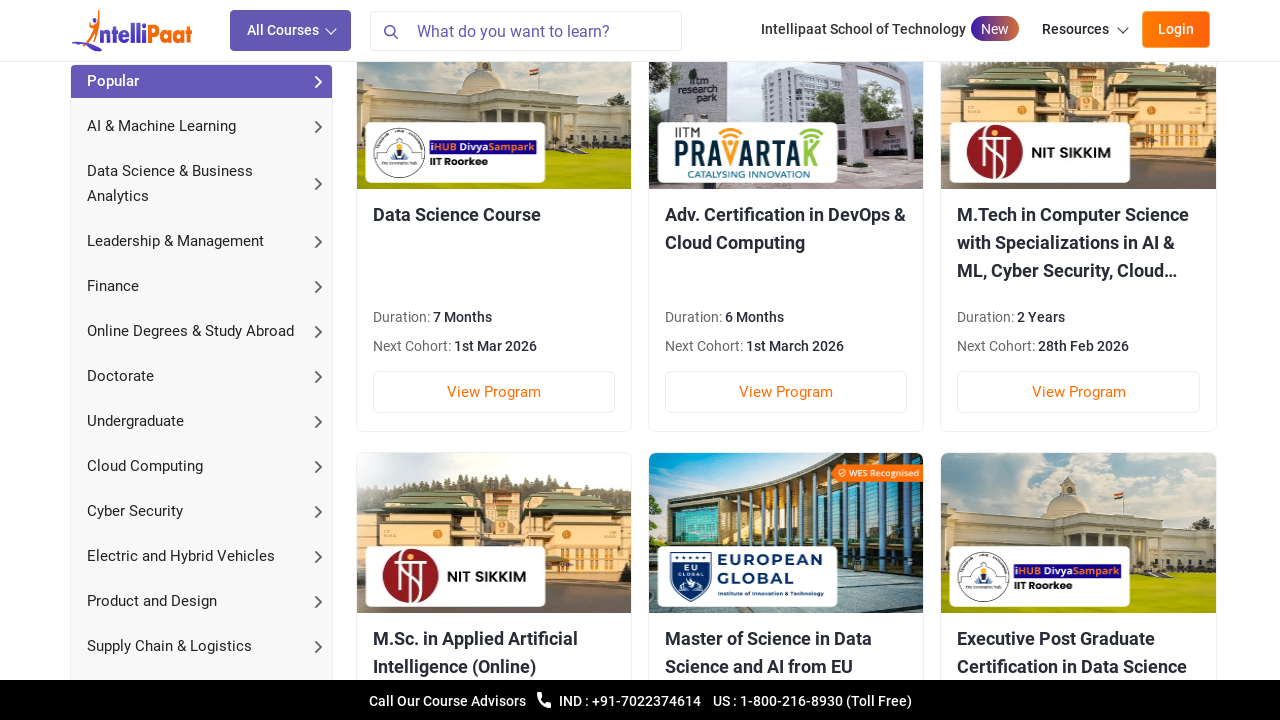

Scrolled down by 50 pixels (iteration 24/100)
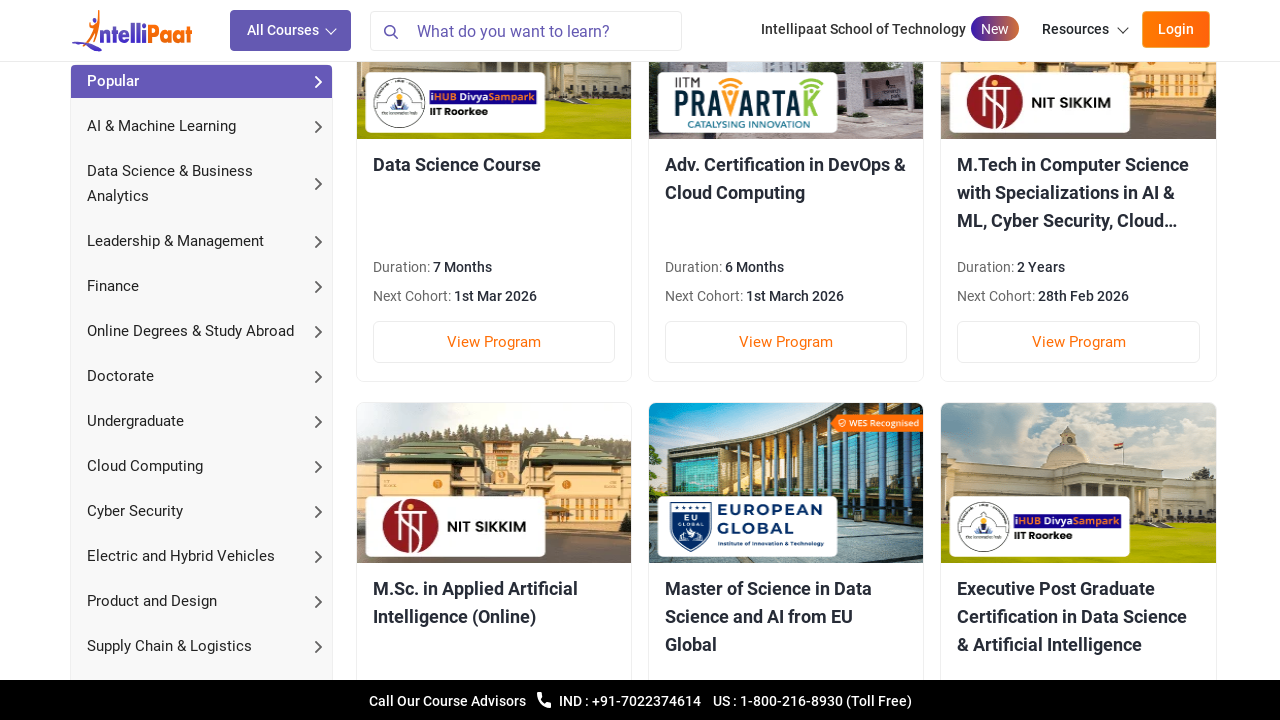

Waited 50ms for page to settle
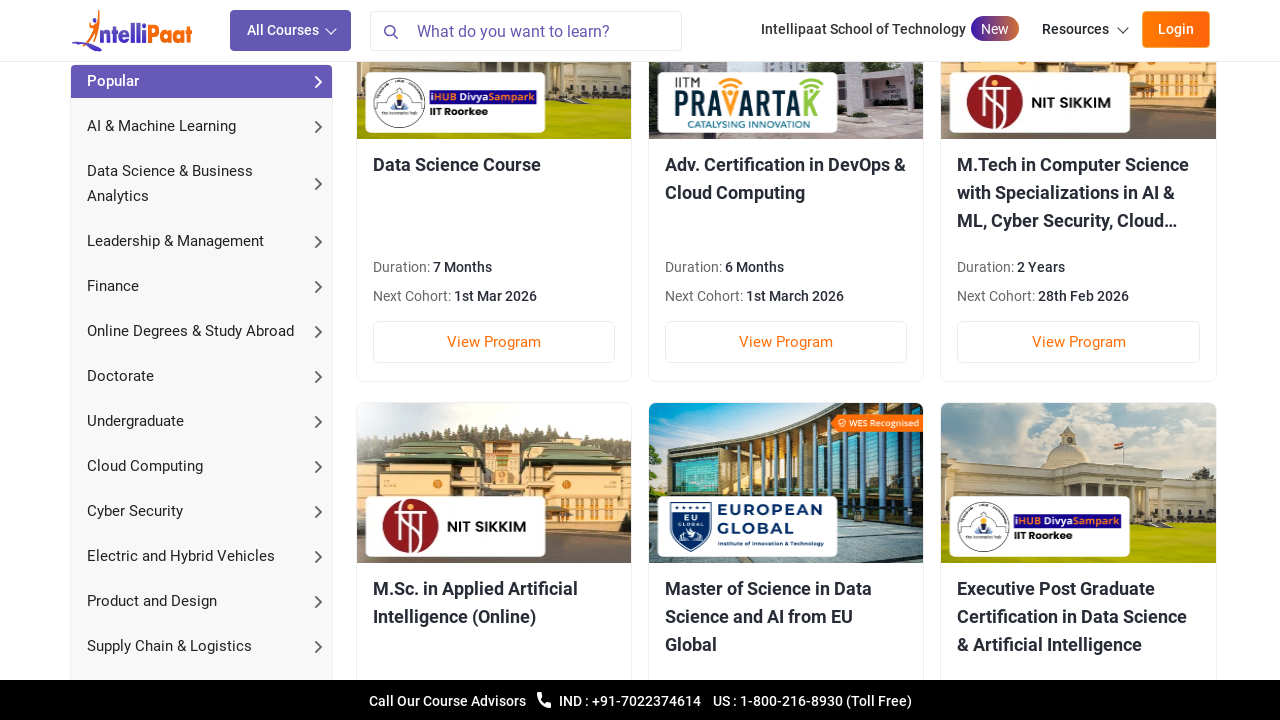

Scrolled down by 50 pixels (iteration 25/100)
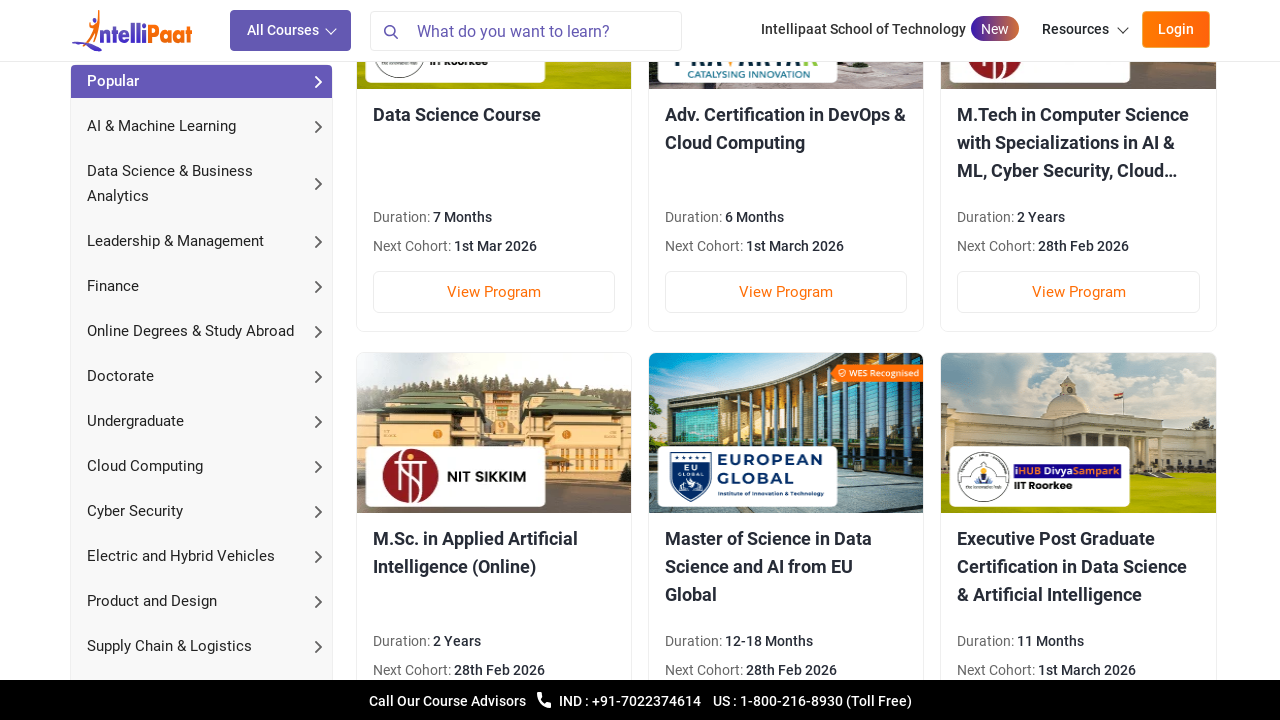

Waited 50ms for page to settle
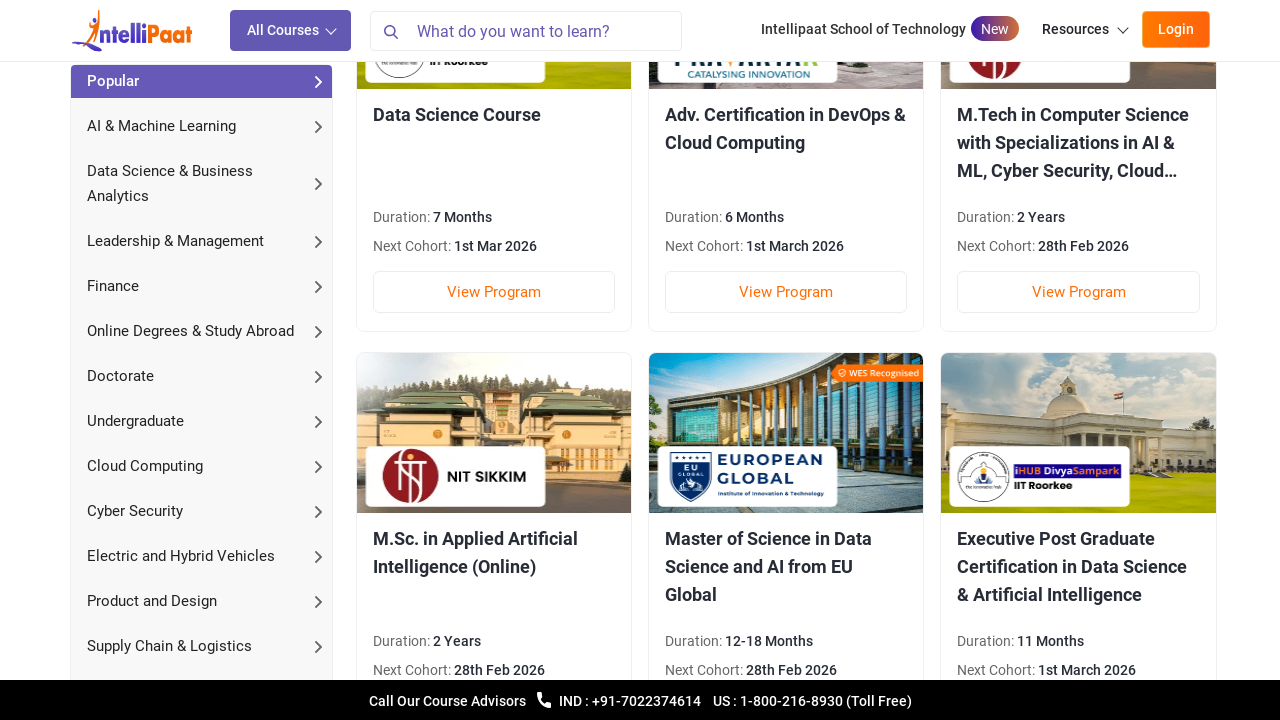

Scrolled down by 50 pixels (iteration 26/100)
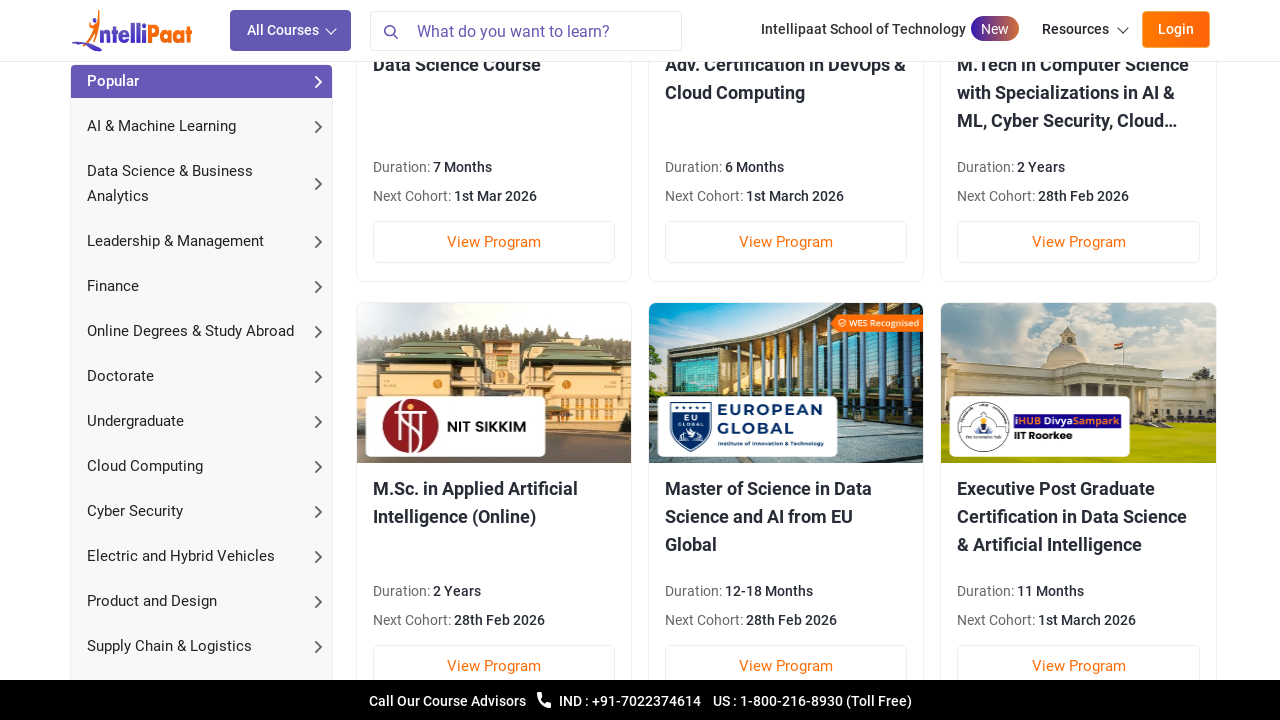

Waited 50ms for page to settle
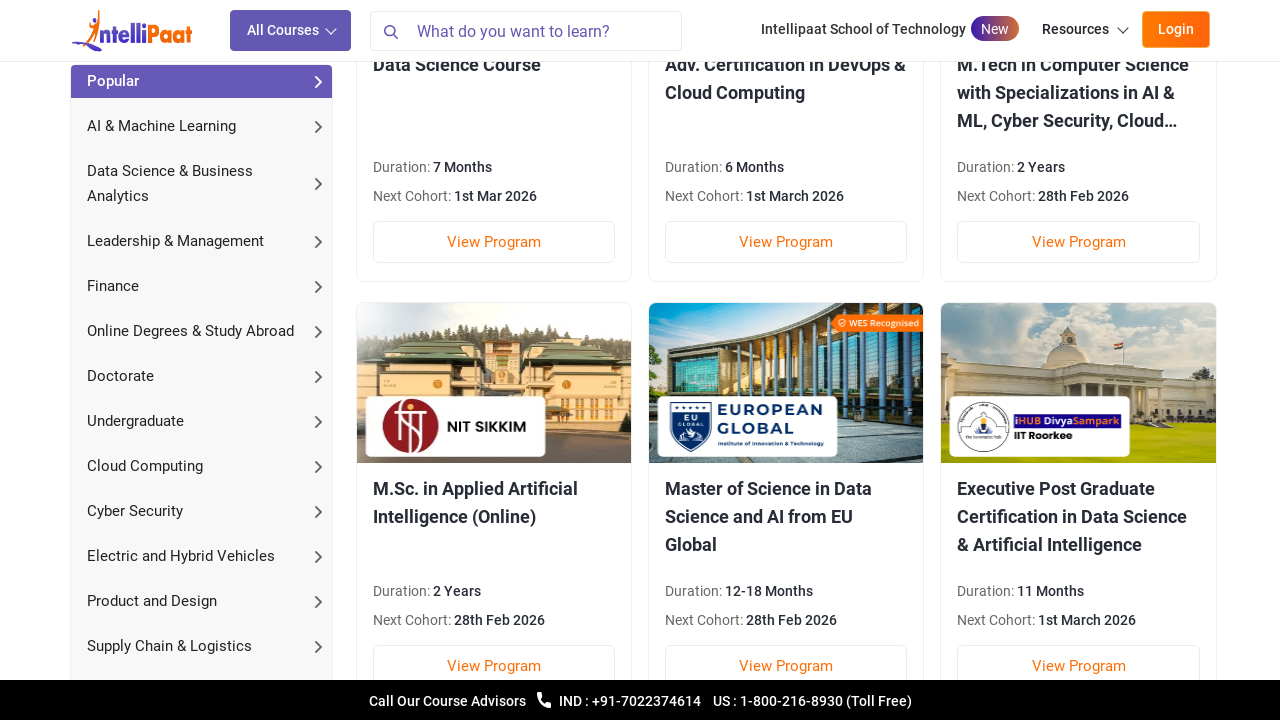

Scrolled down by 50 pixels (iteration 27/100)
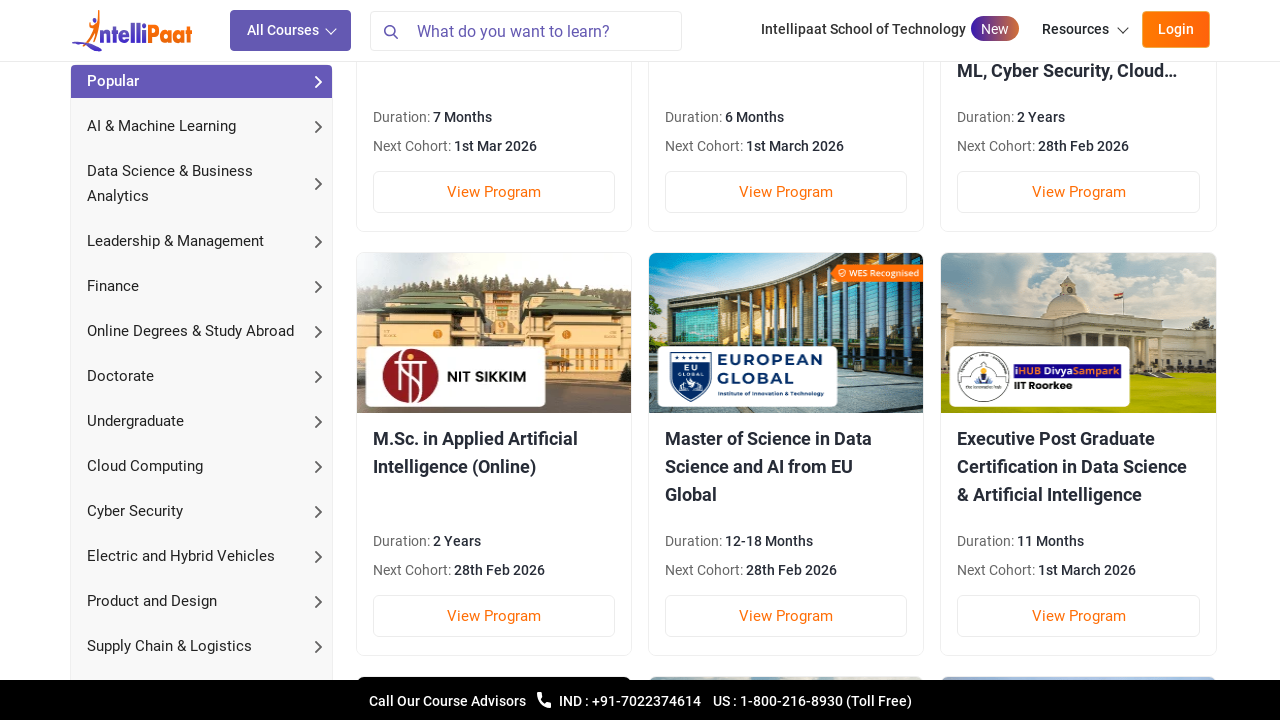

Waited 50ms for page to settle
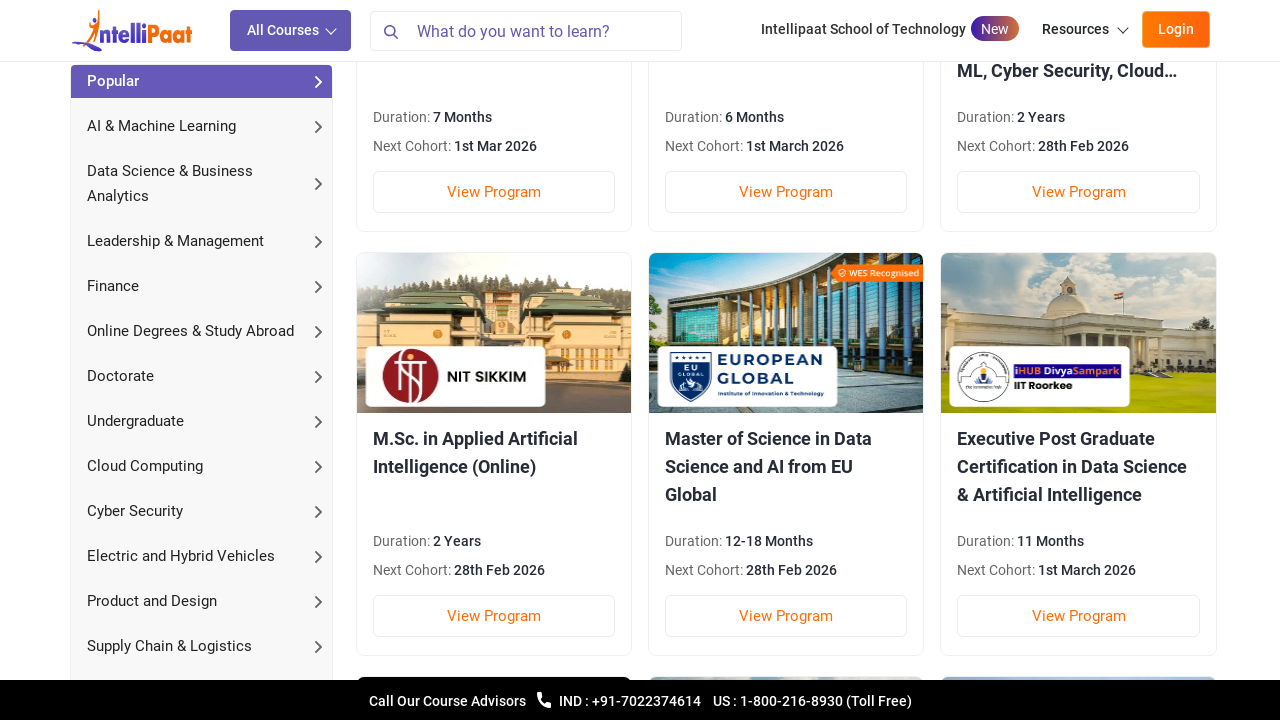

Scrolled down by 50 pixels (iteration 28/100)
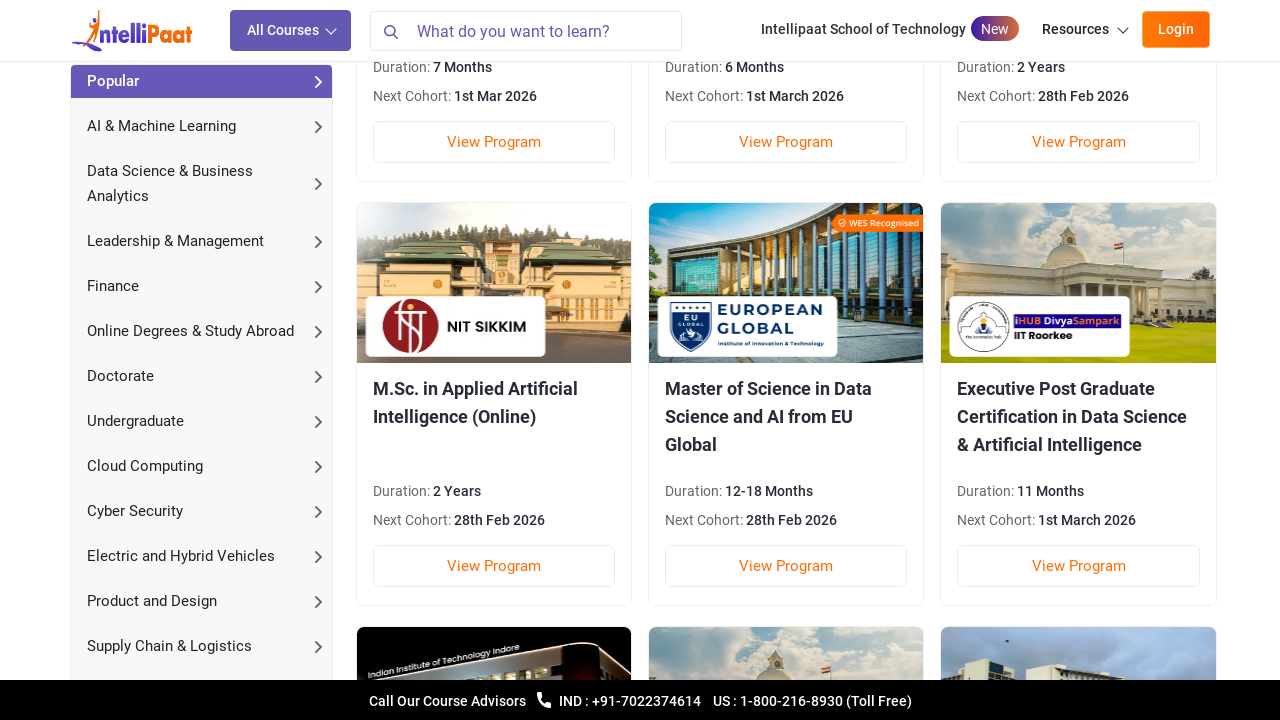

Waited 50ms for page to settle
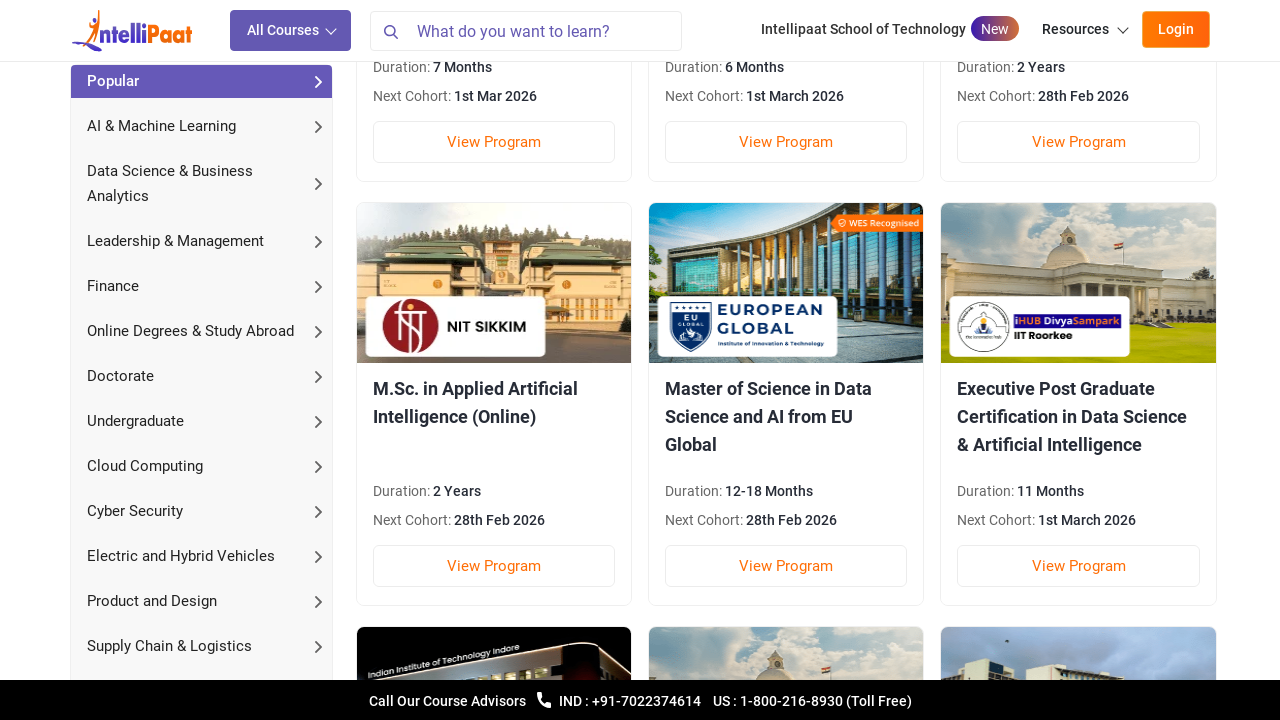

Scrolled down by 50 pixels (iteration 29/100)
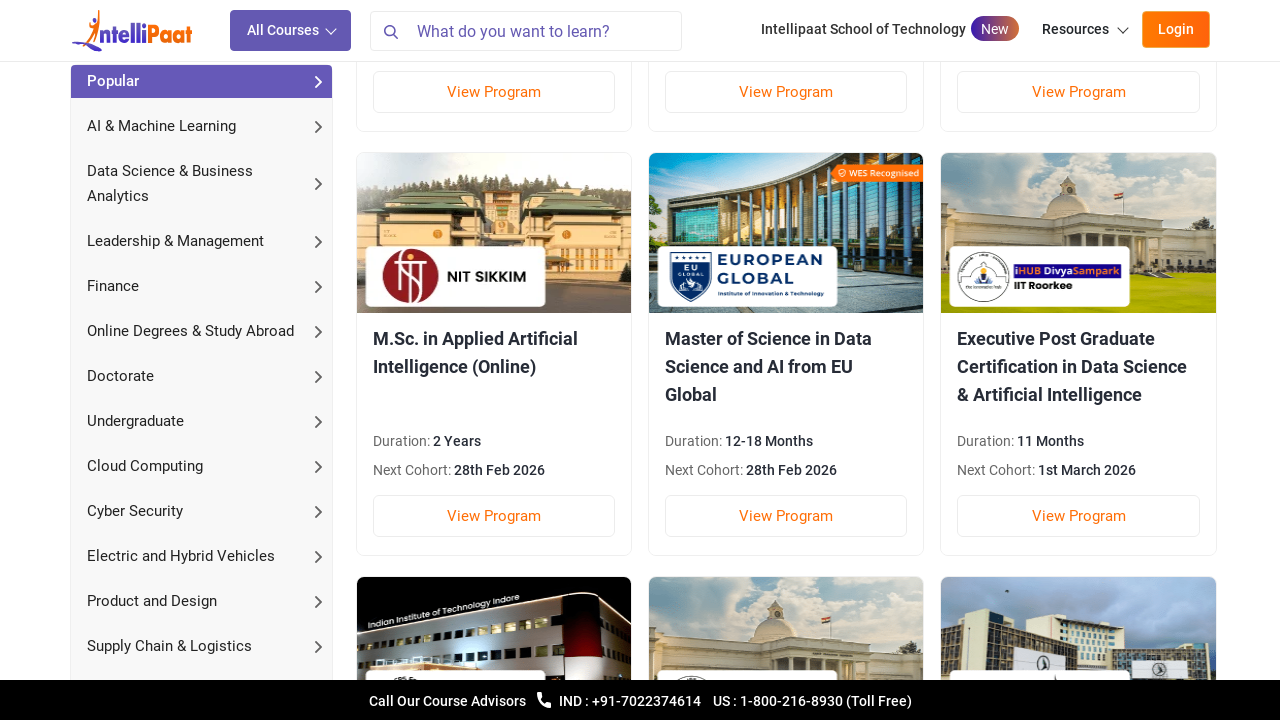

Waited 50ms for page to settle
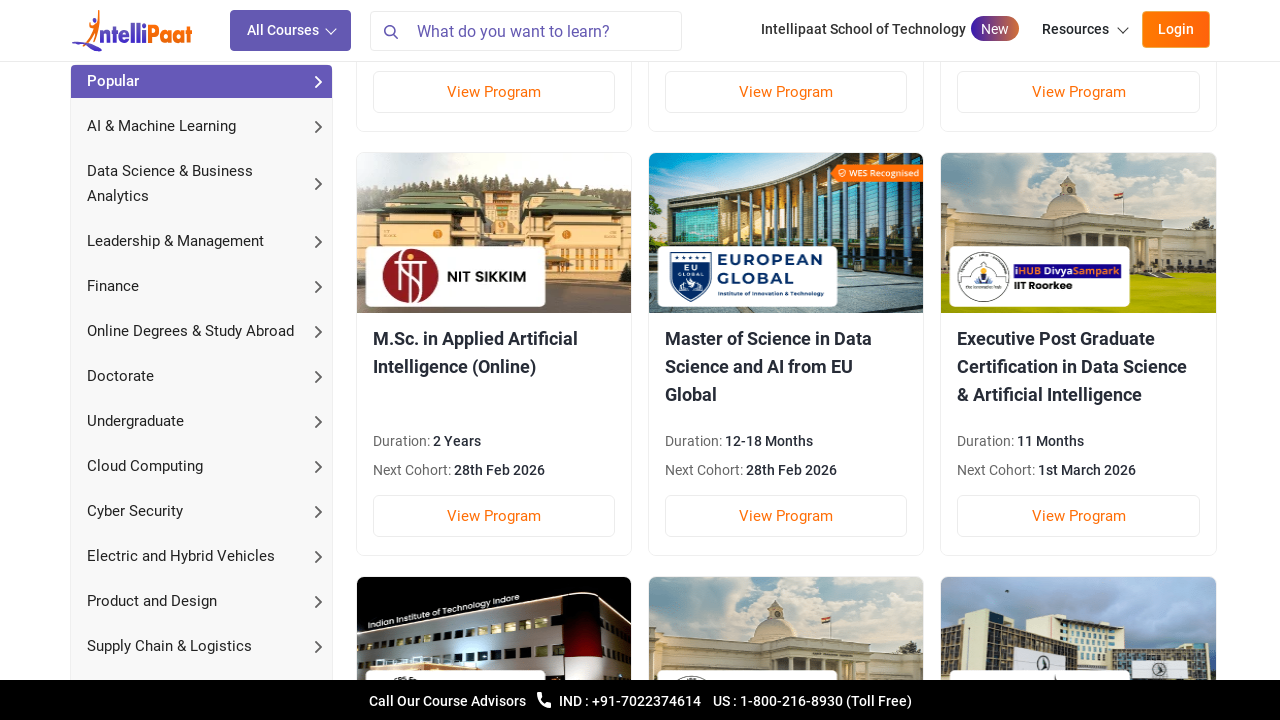

Scrolled down by 50 pixels (iteration 30/100)
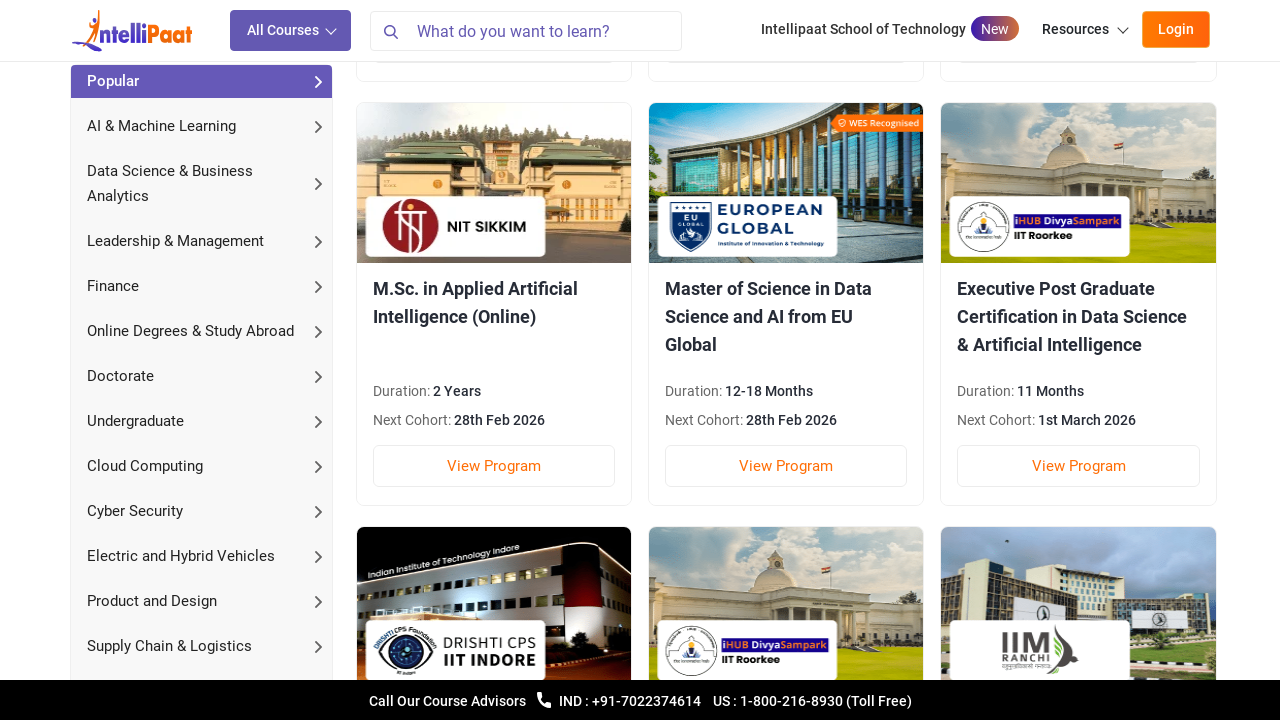

Waited 50ms for page to settle
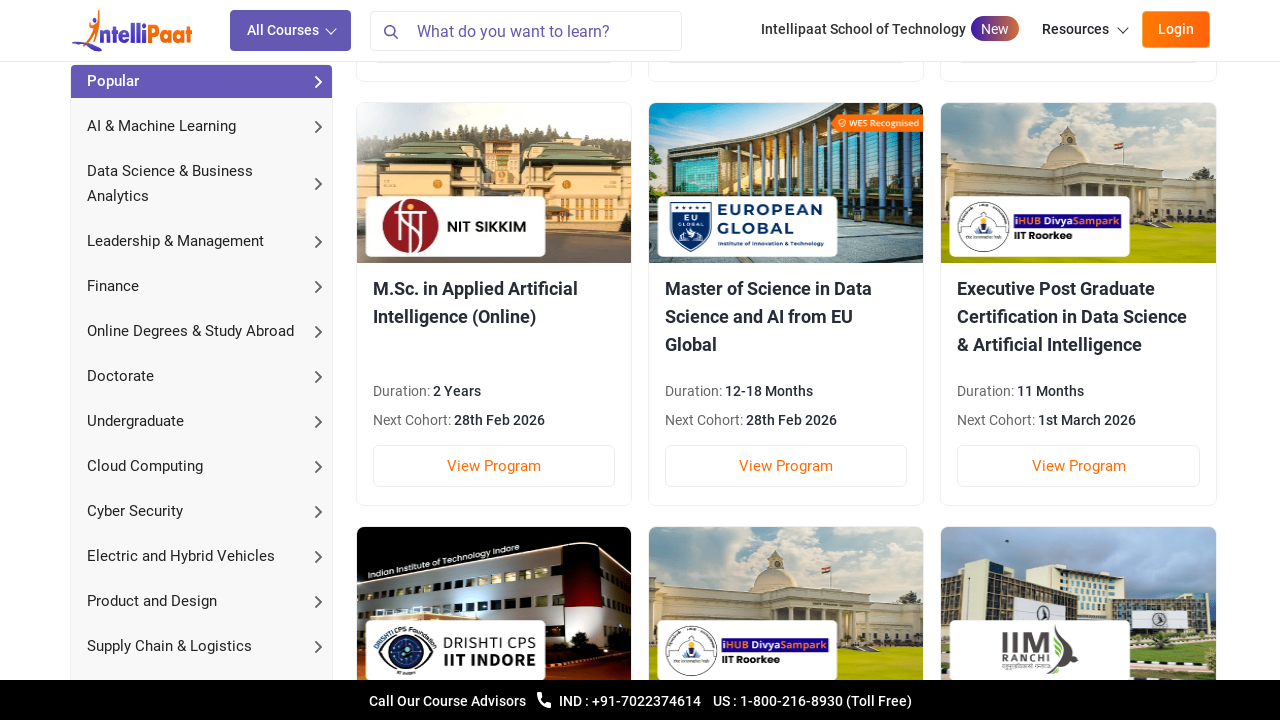

Scrolled down by 50 pixels (iteration 31/100)
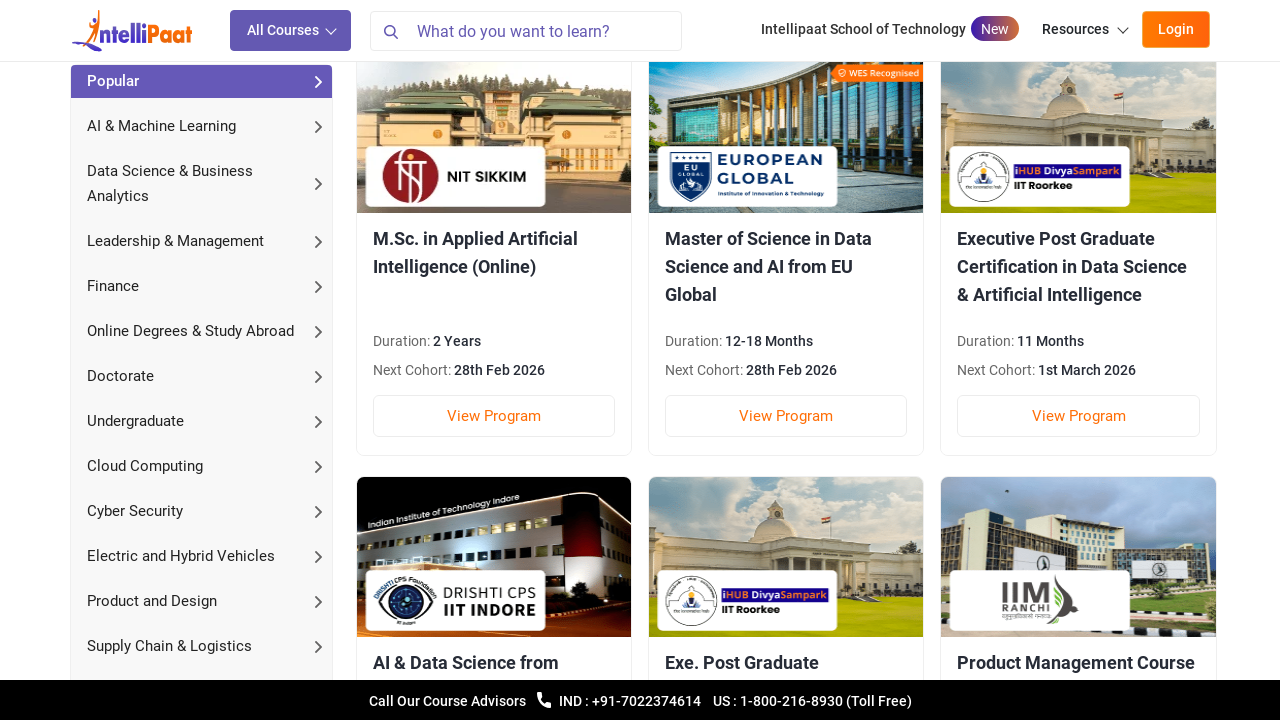

Waited 50ms for page to settle
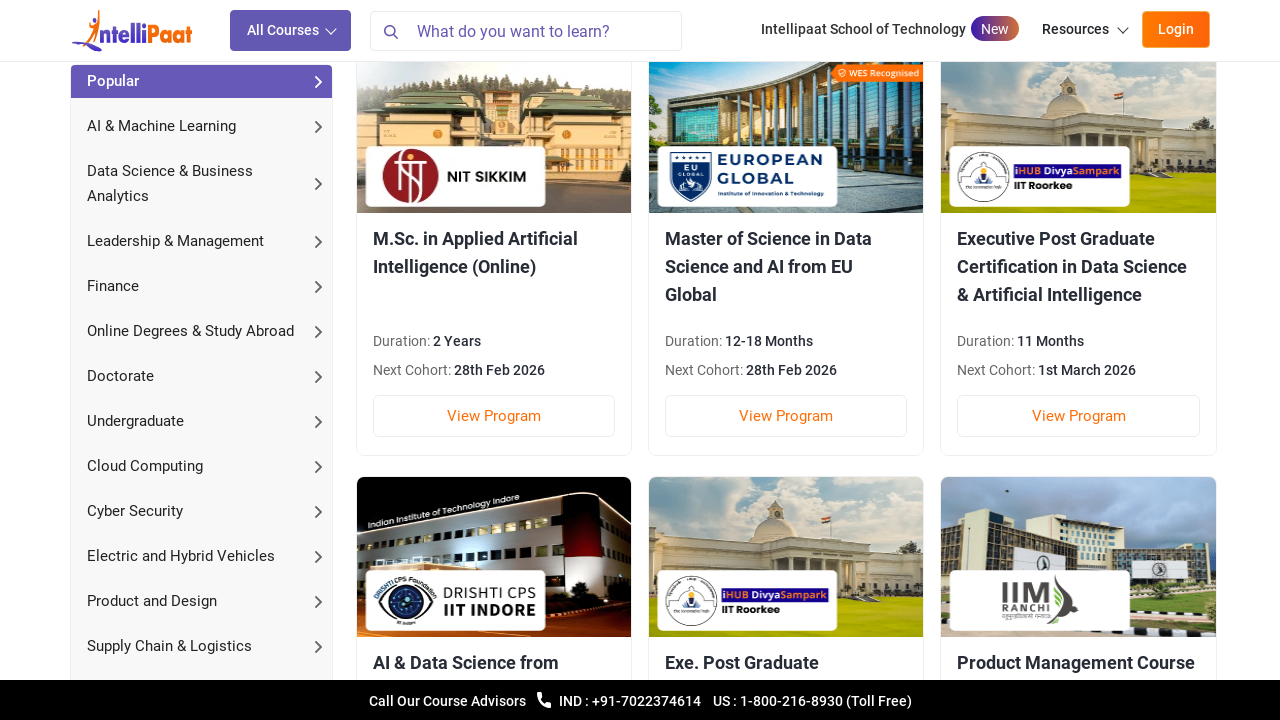

Scrolled down by 50 pixels (iteration 32/100)
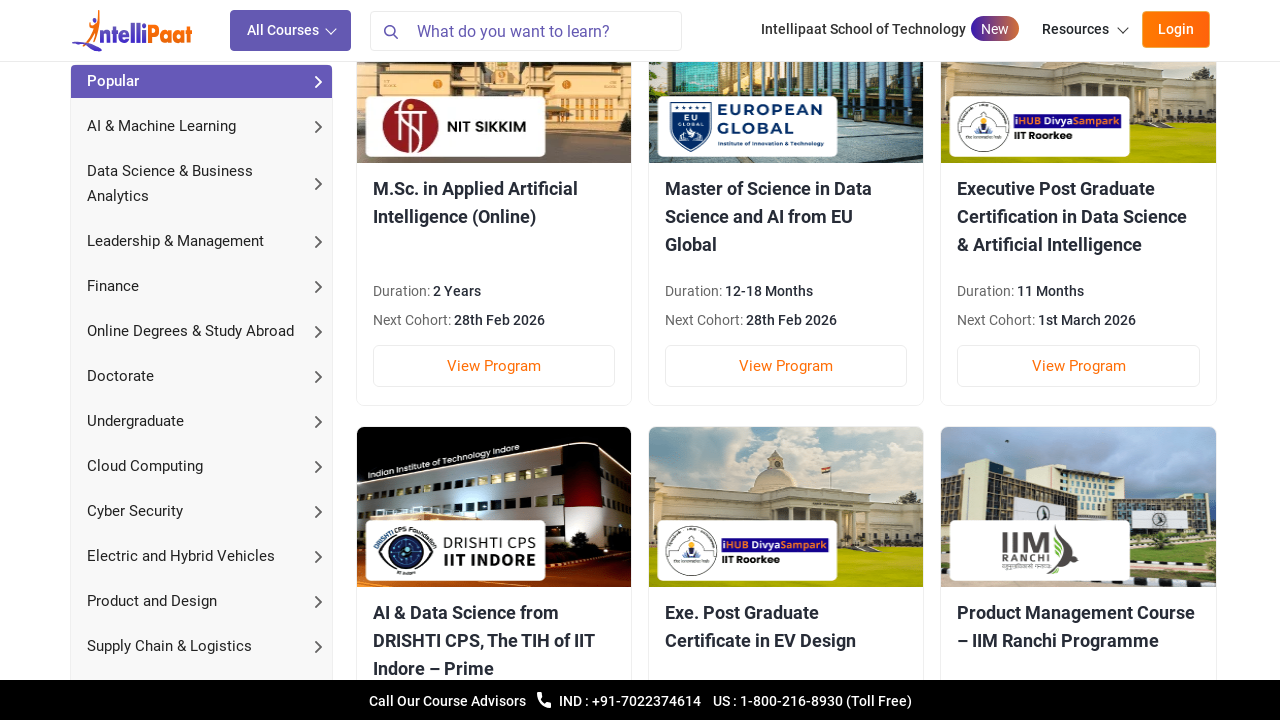

Waited 50ms for page to settle
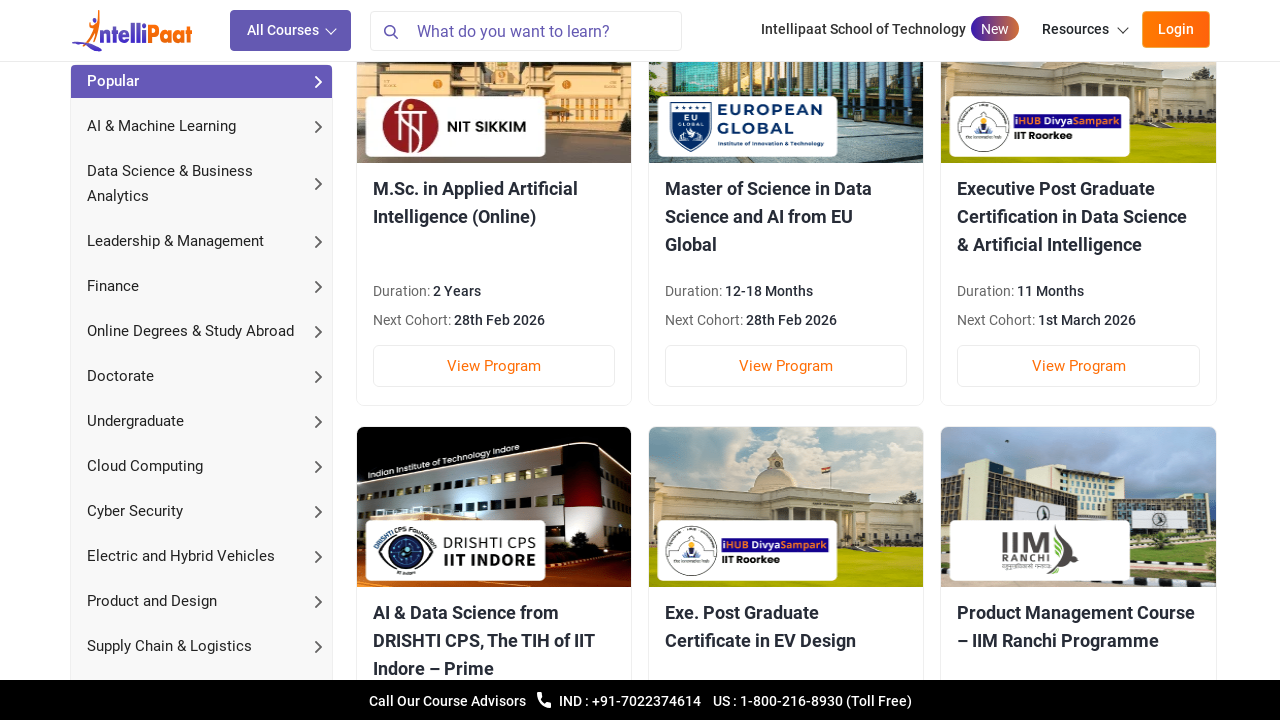

Scrolled down by 50 pixels (iteration 33/100)
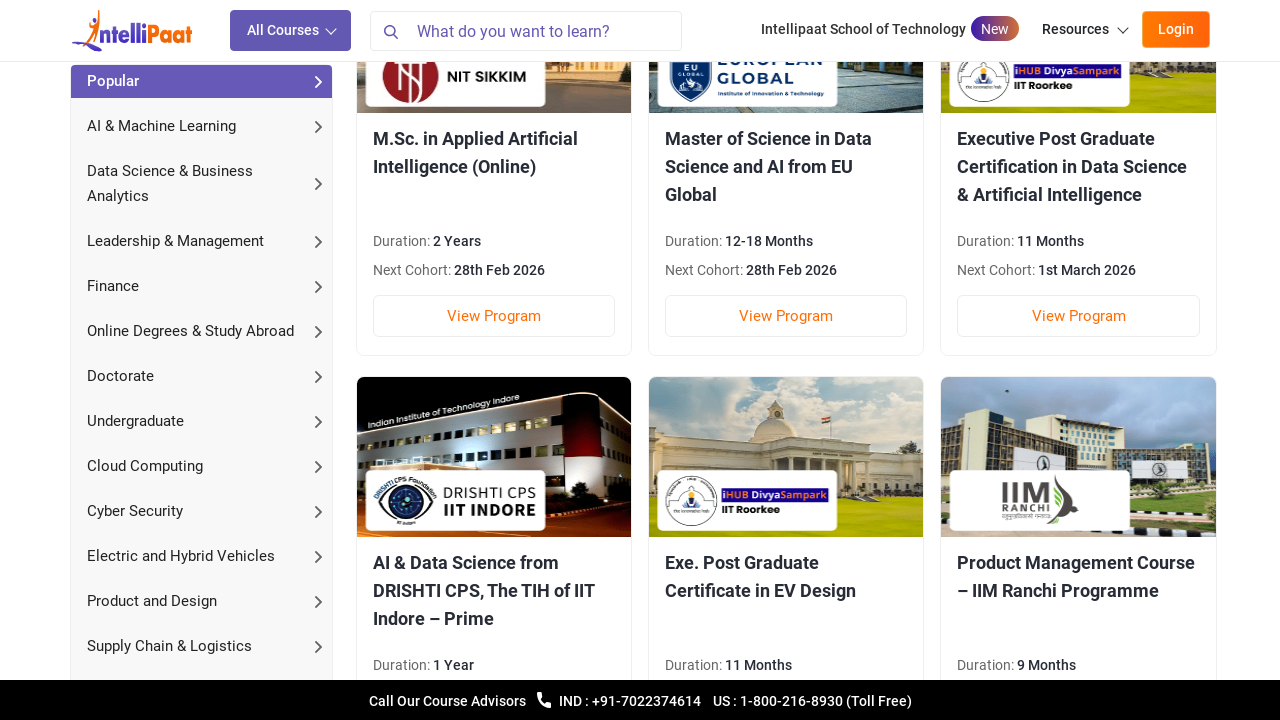

Waited 50ms for page to settle
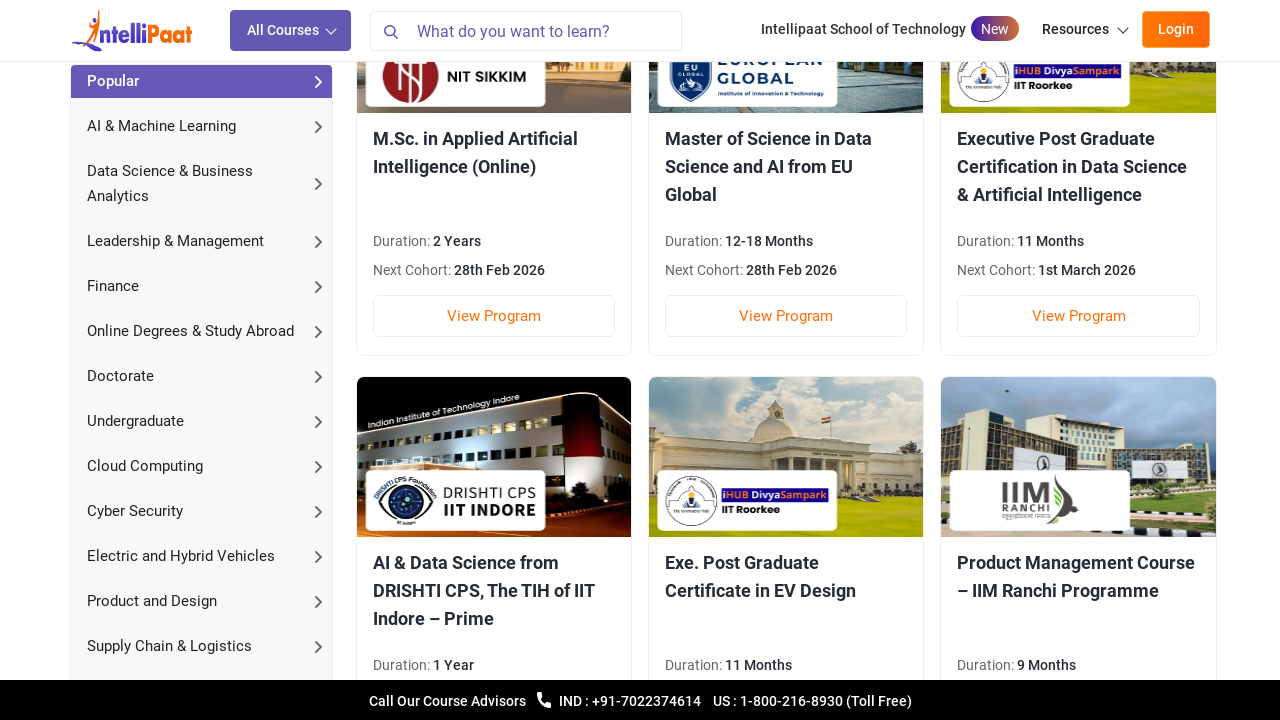

Scrolled down by 50 pixels (iteration 34/100)
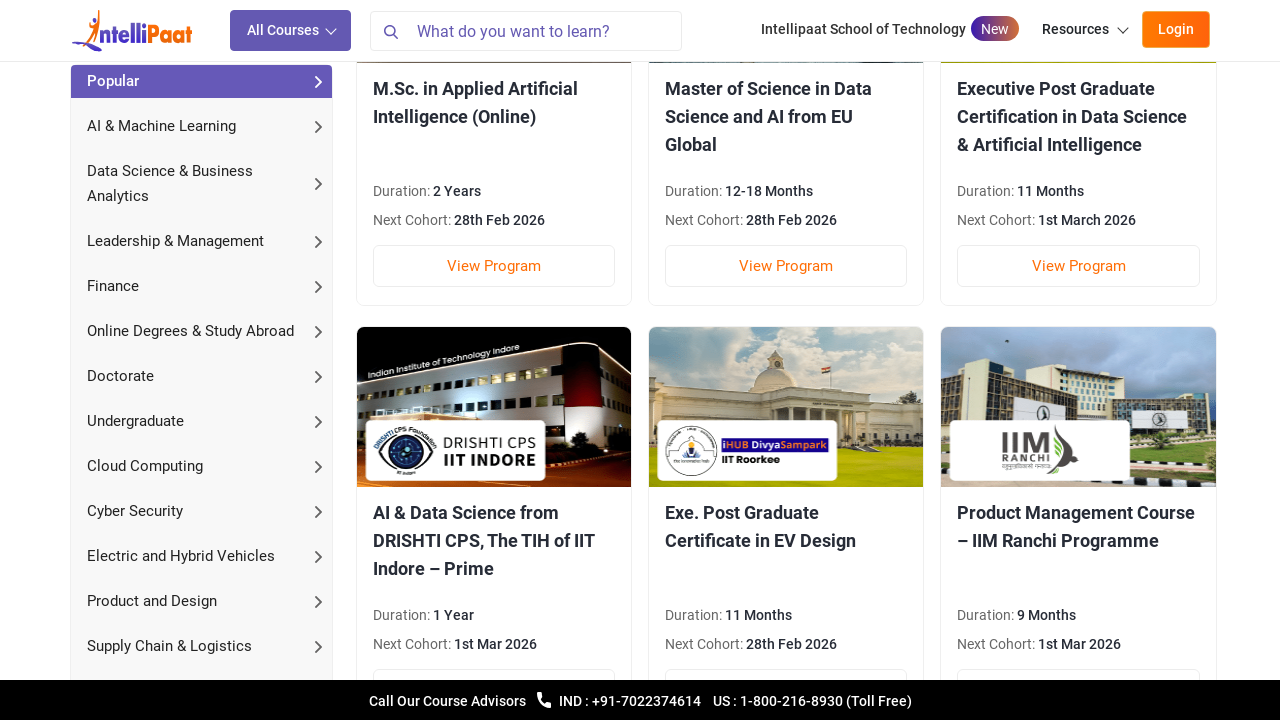

Waited 50ms for page to settle
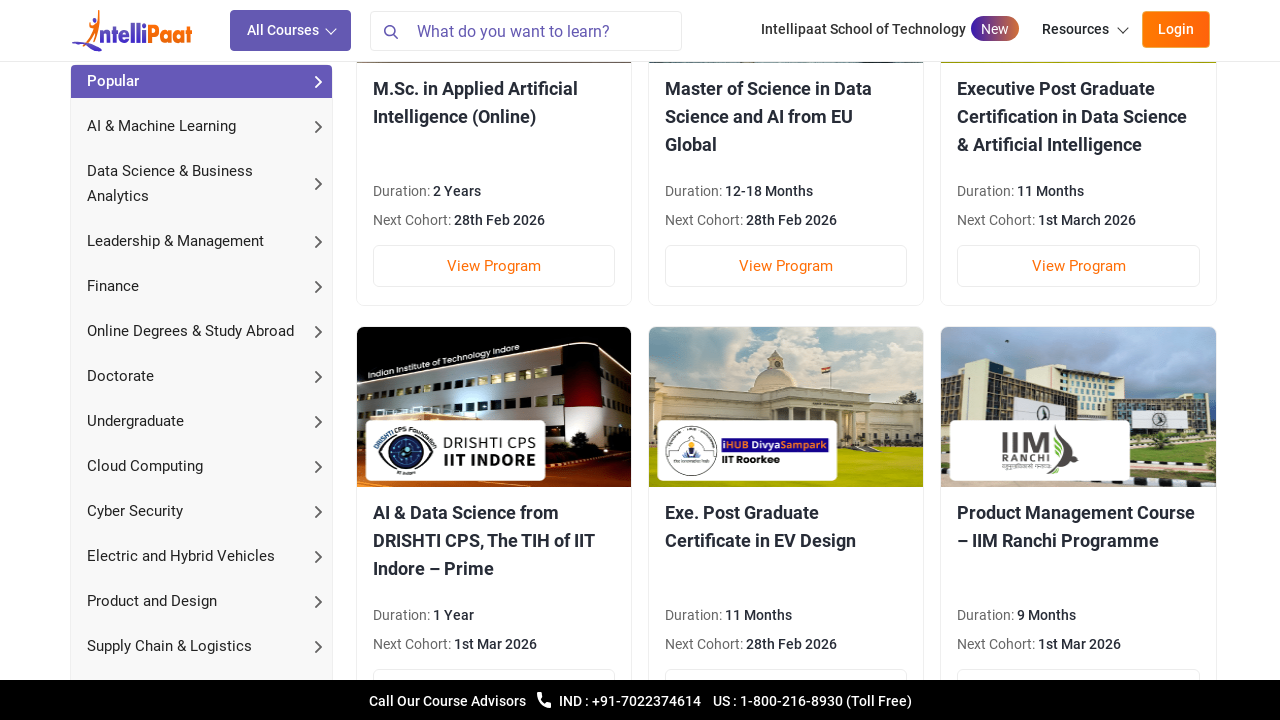

Scrolled down by 50 pixels (iteration 35/100)
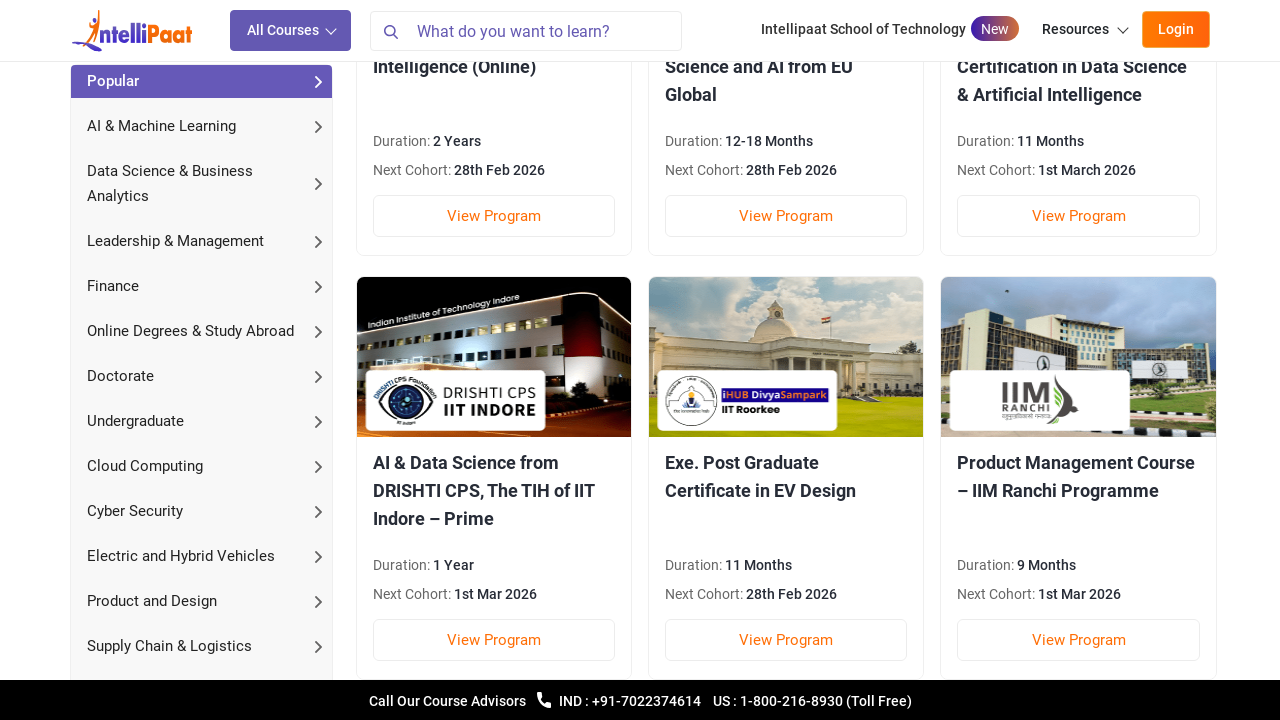

Waited 50ms for page to settle
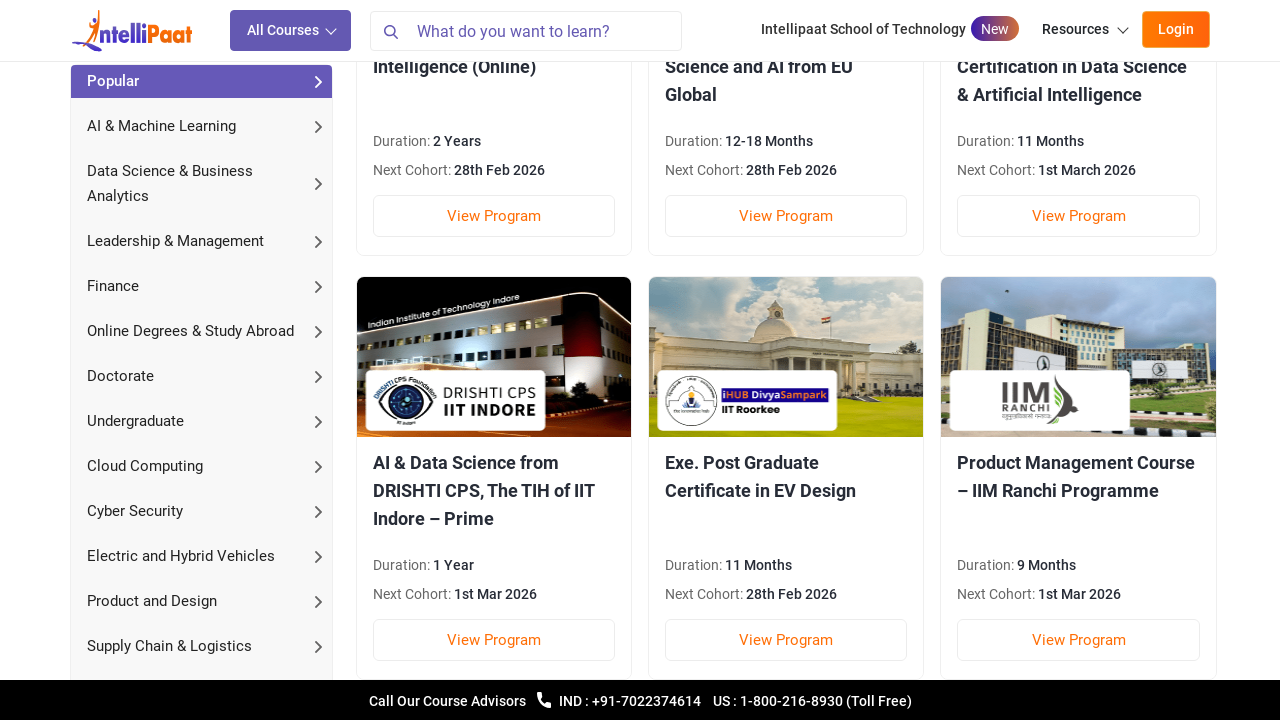

Scrolled down by 50 pixels (iteration 36/100)
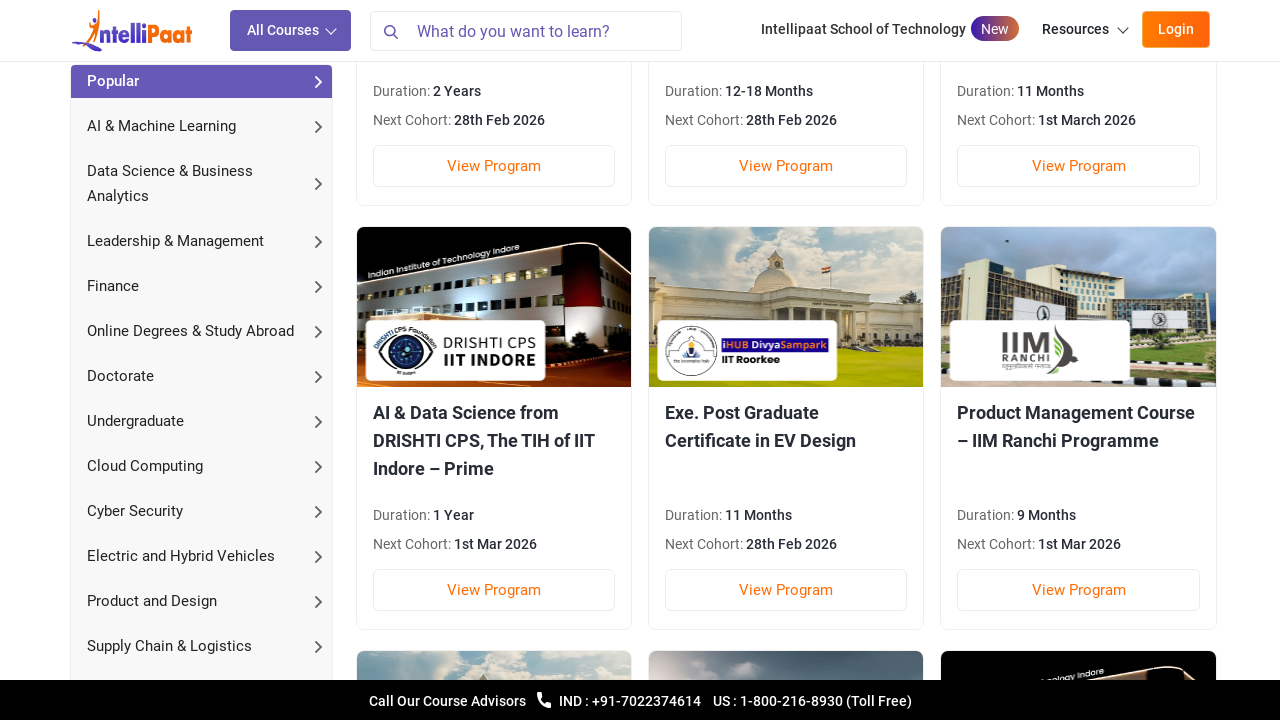

Waited 50ms for page to settle
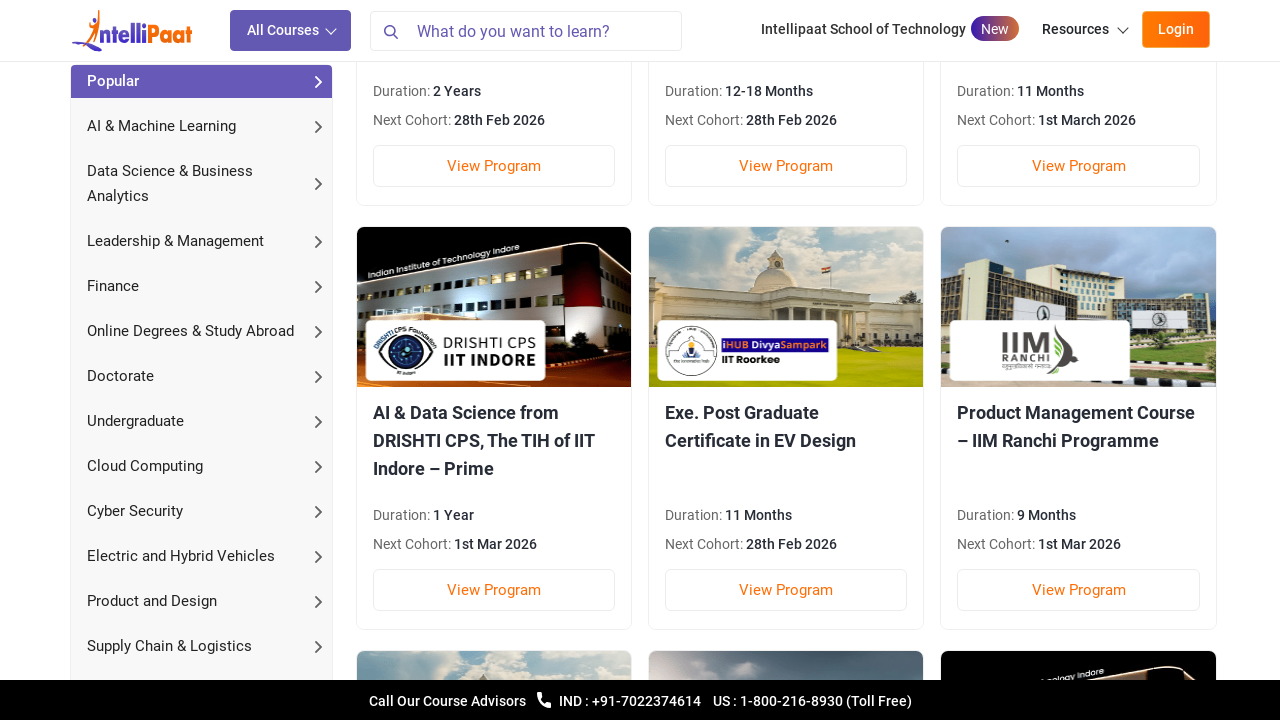

Scrolled down by 50 pixels (iteration 37/100)
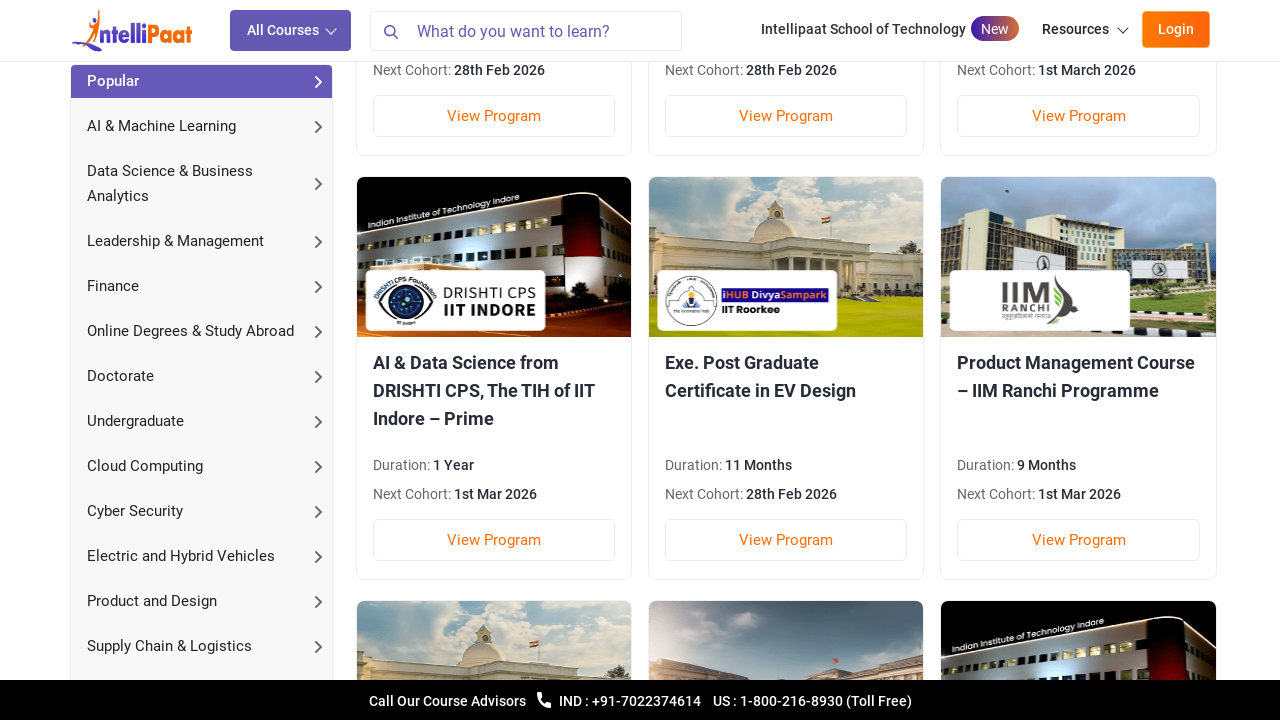

Waited 50ms for page to settle
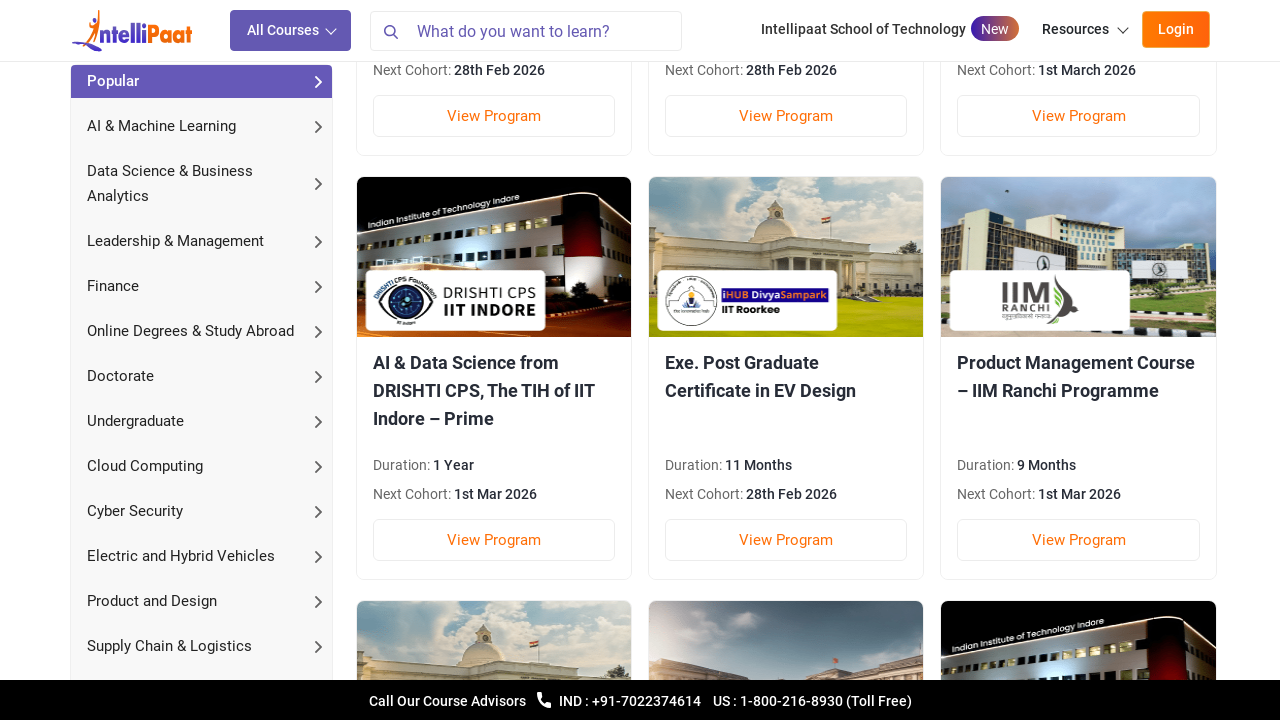

Scrolled down by 50 pixels (iteration 38/100)
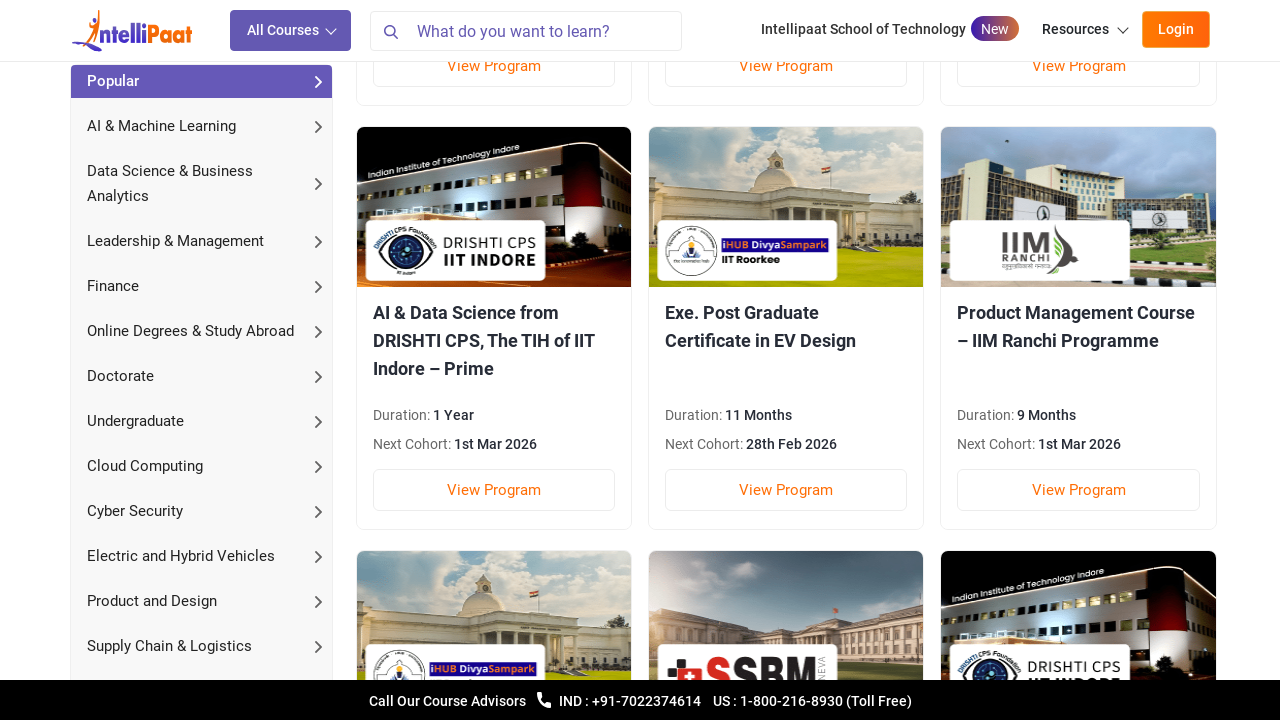

Waited 50ms for page to settle
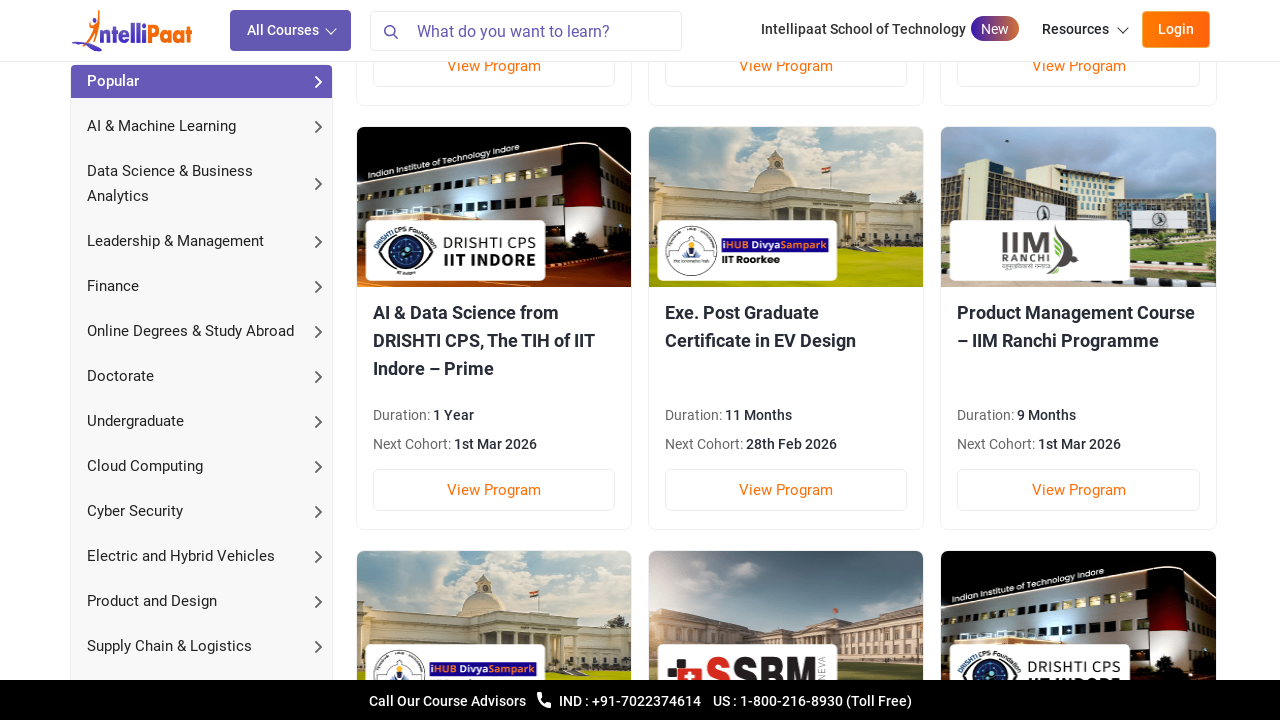

Scrolled down by 50 pixels (iteration 39/100)
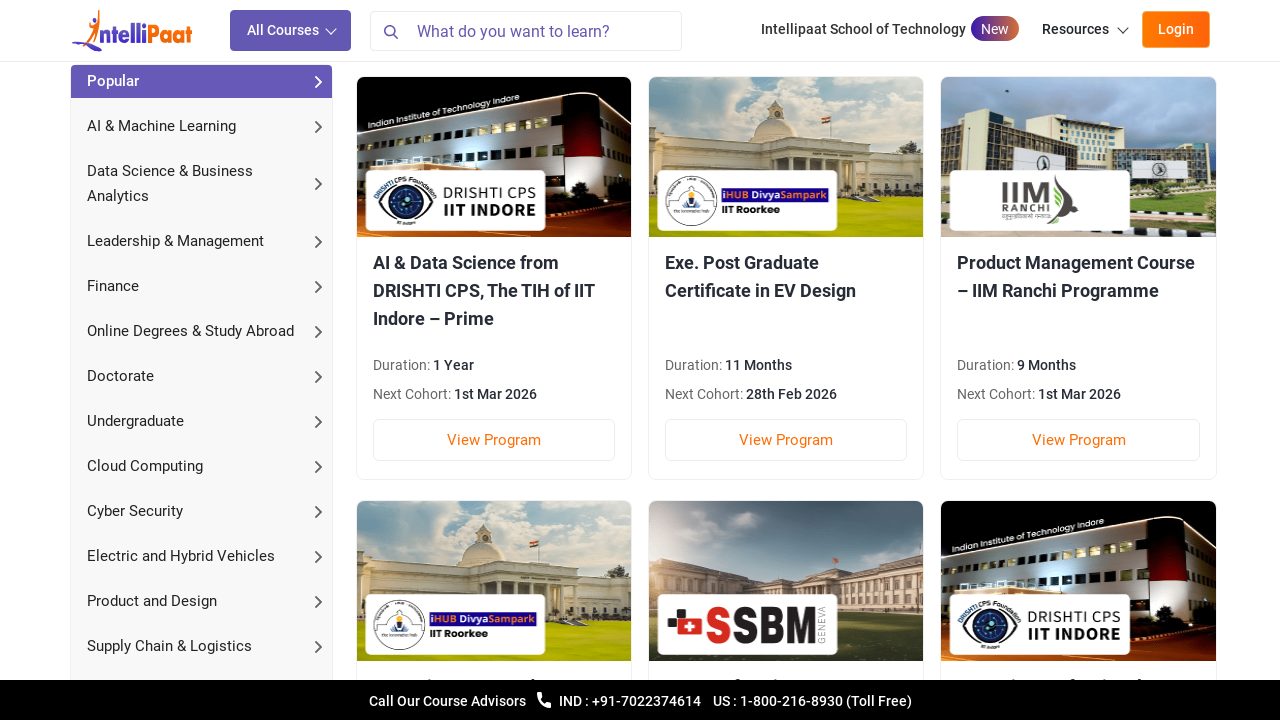

Waited 50ms for page to settle
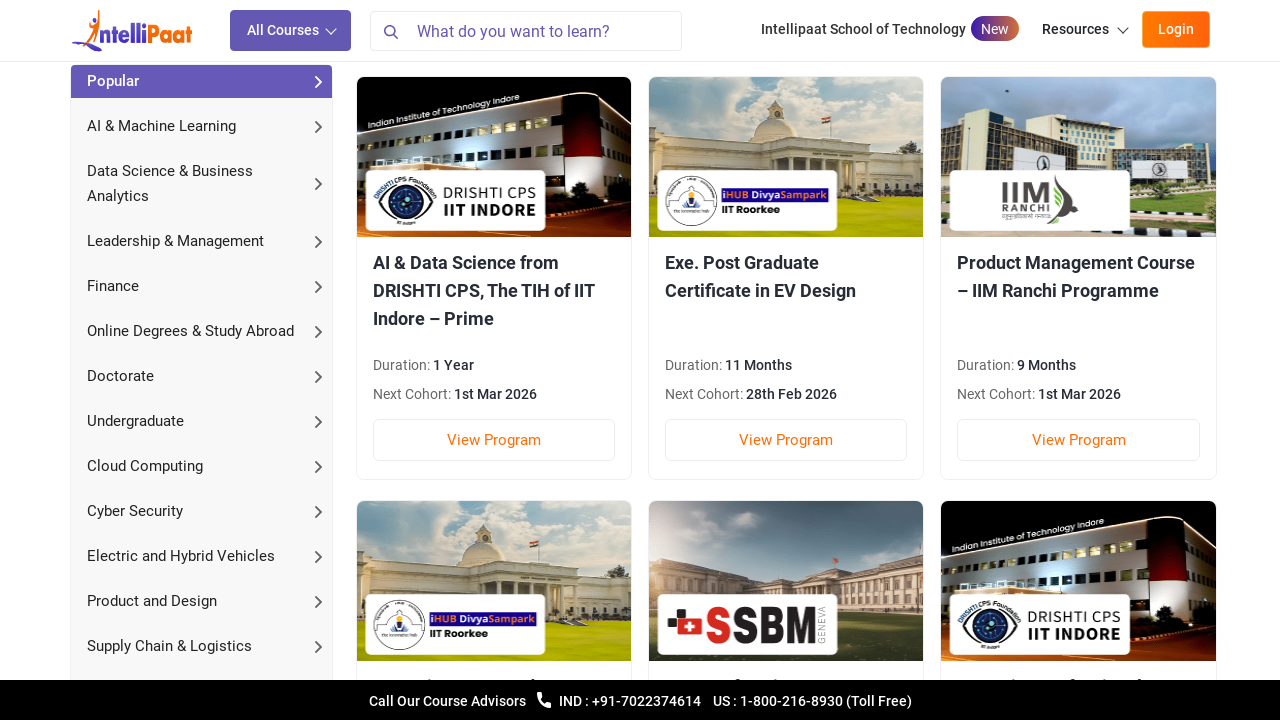

Scrolled down by 50 pixels (iteration 40/100)
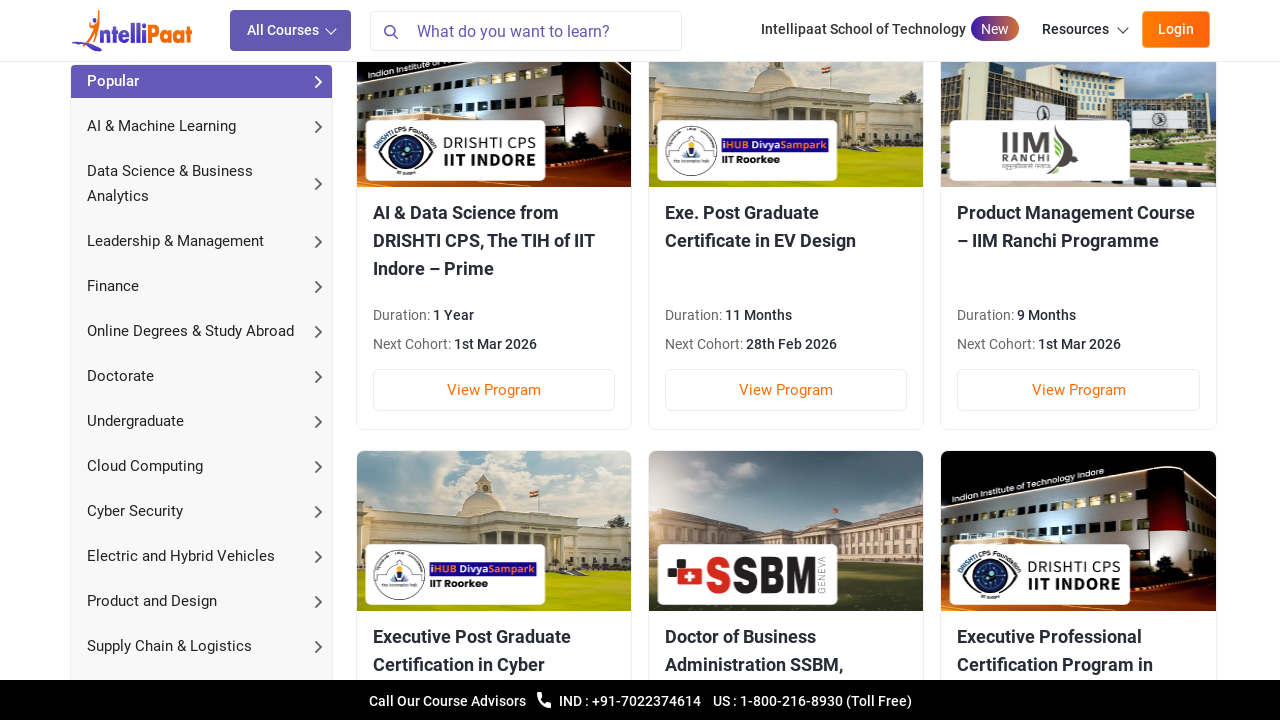

Waited 50ms for page to settle
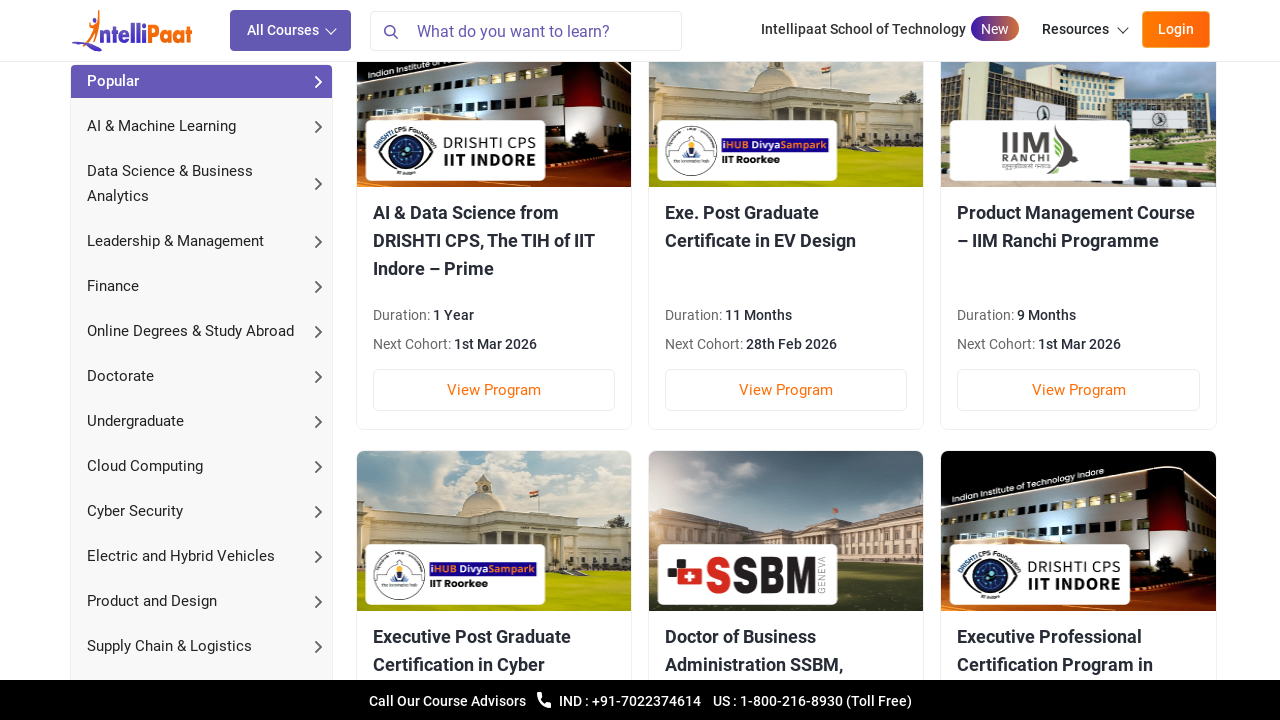

Scrolled down by 50 pixels (iteration 41/100)
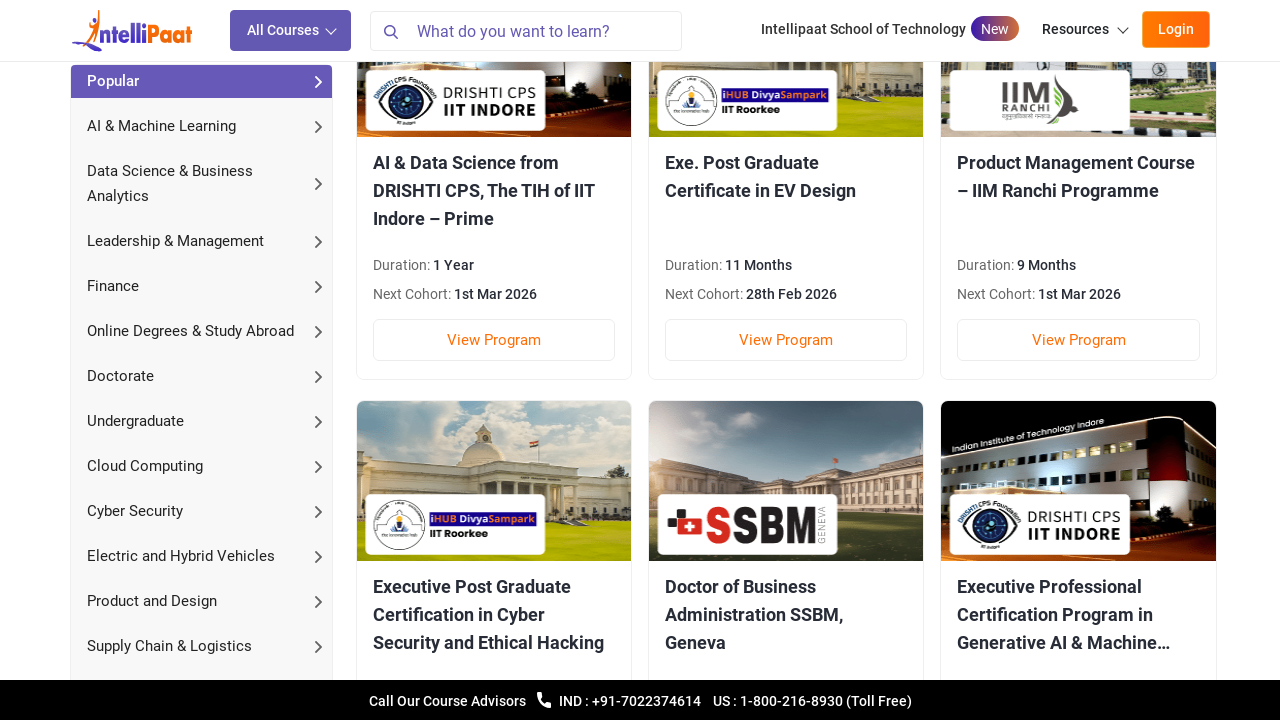

Waited 50ms for page to settle
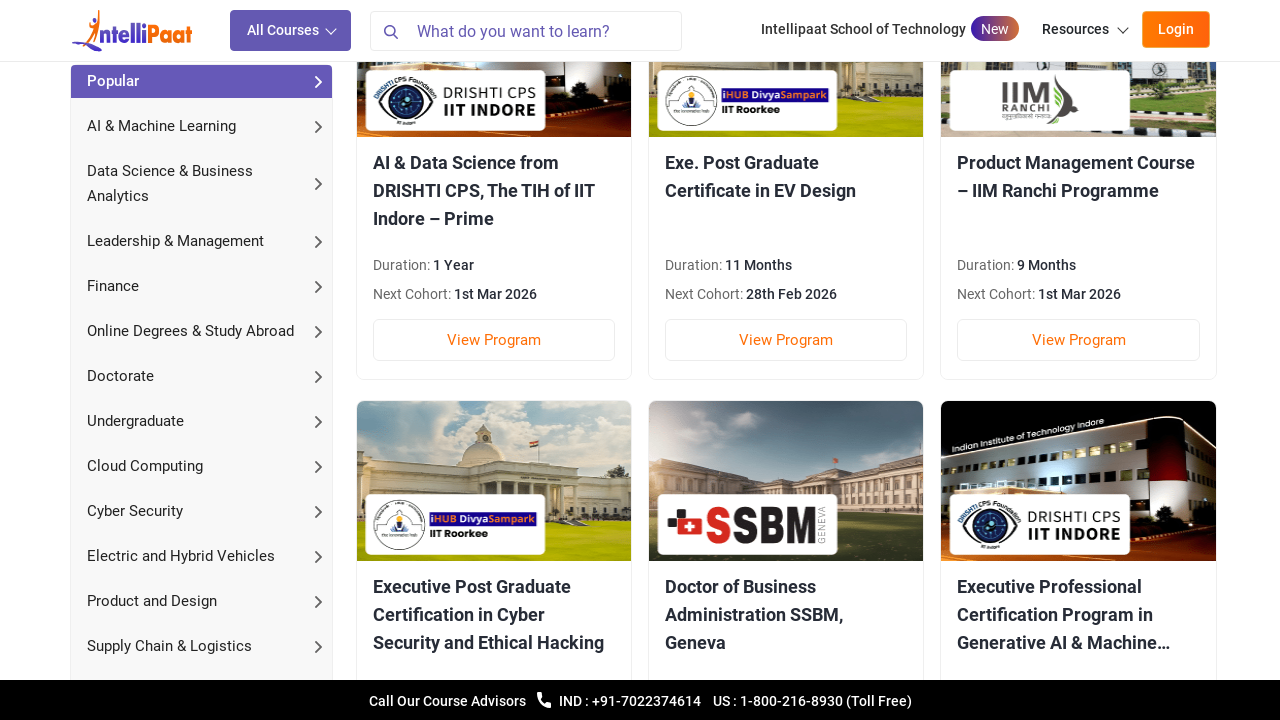

Scrolled down by 50 pixels (iteration 42/100)
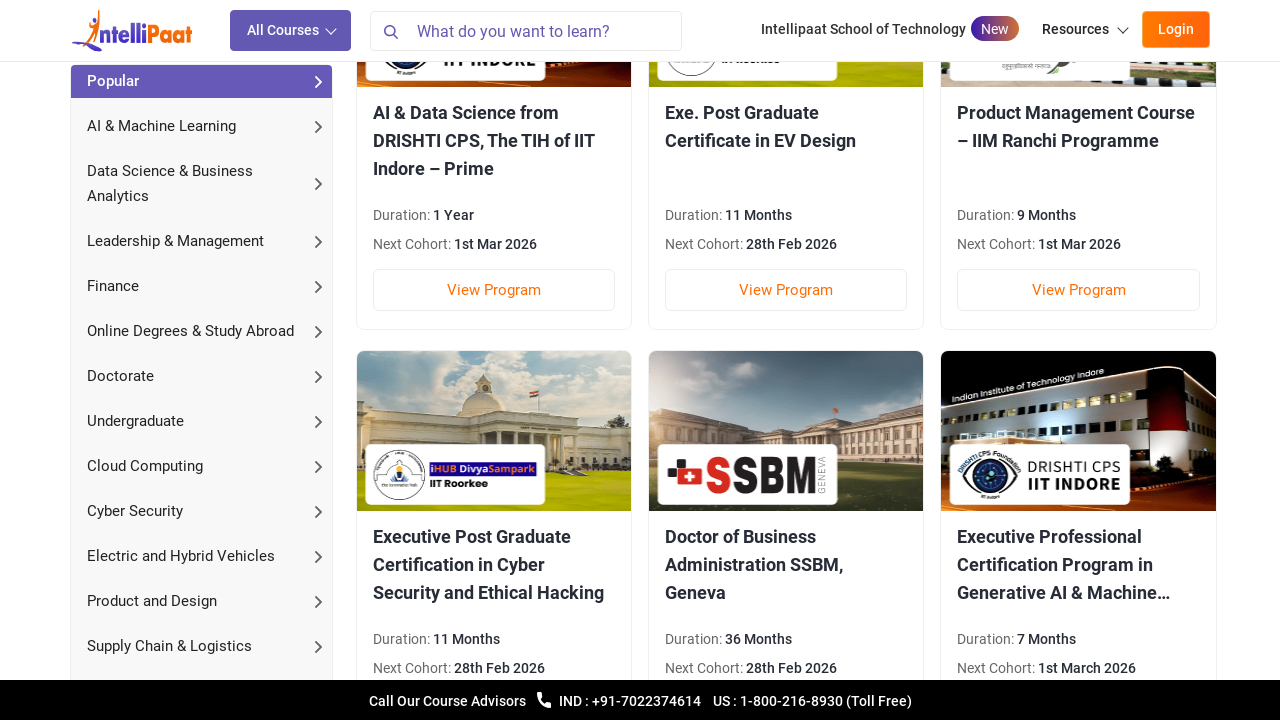

Waited 50ms for page to settle
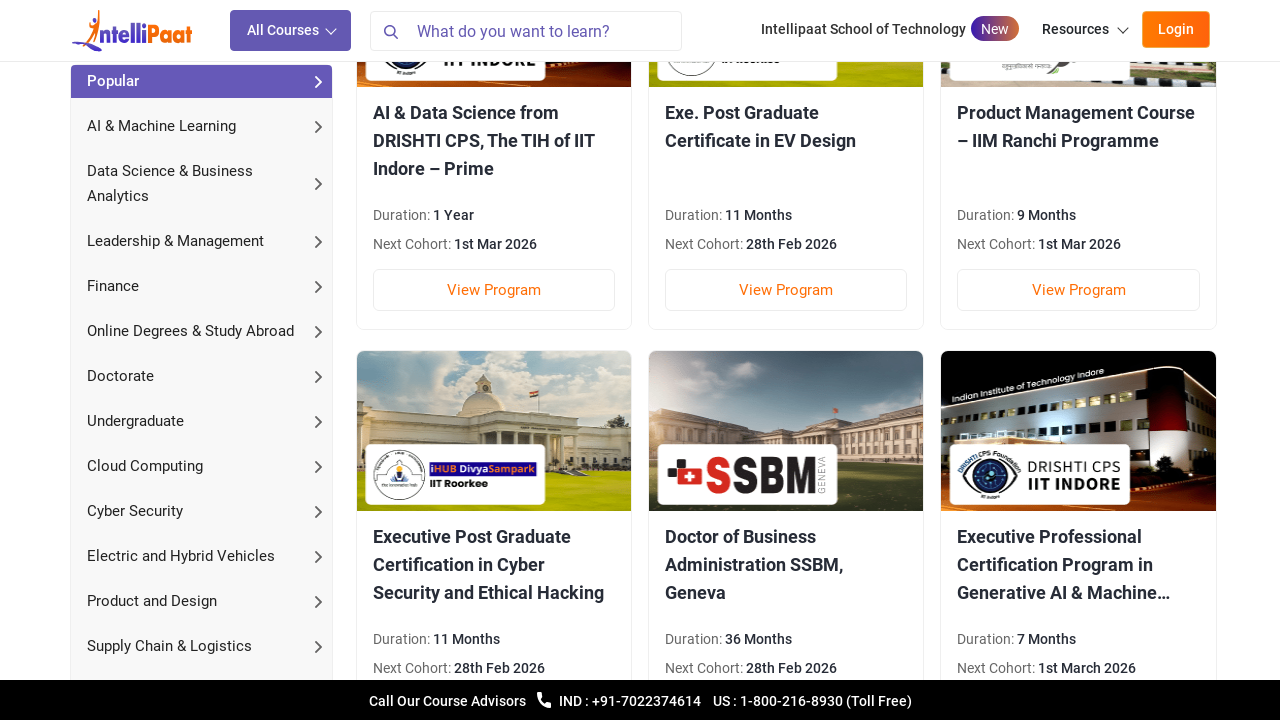

Scrolled down by 50 pixels (iteration 43/100)
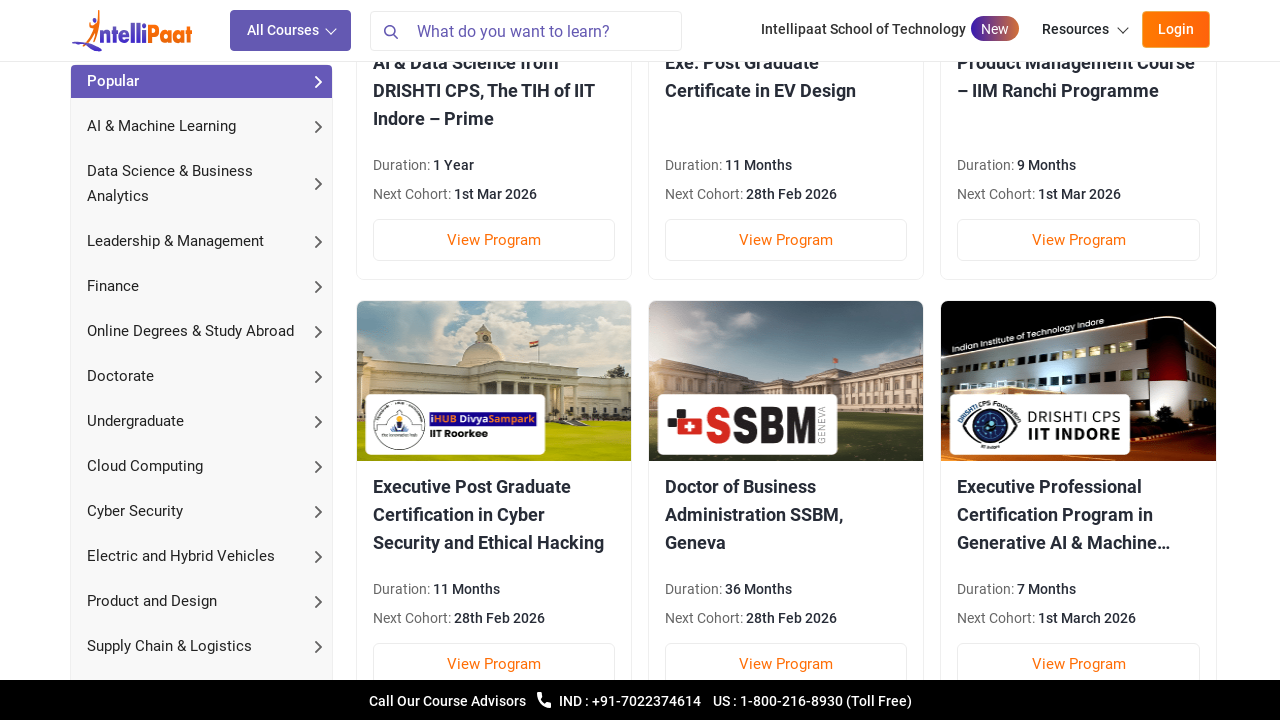

Waited 50ms for page to settle
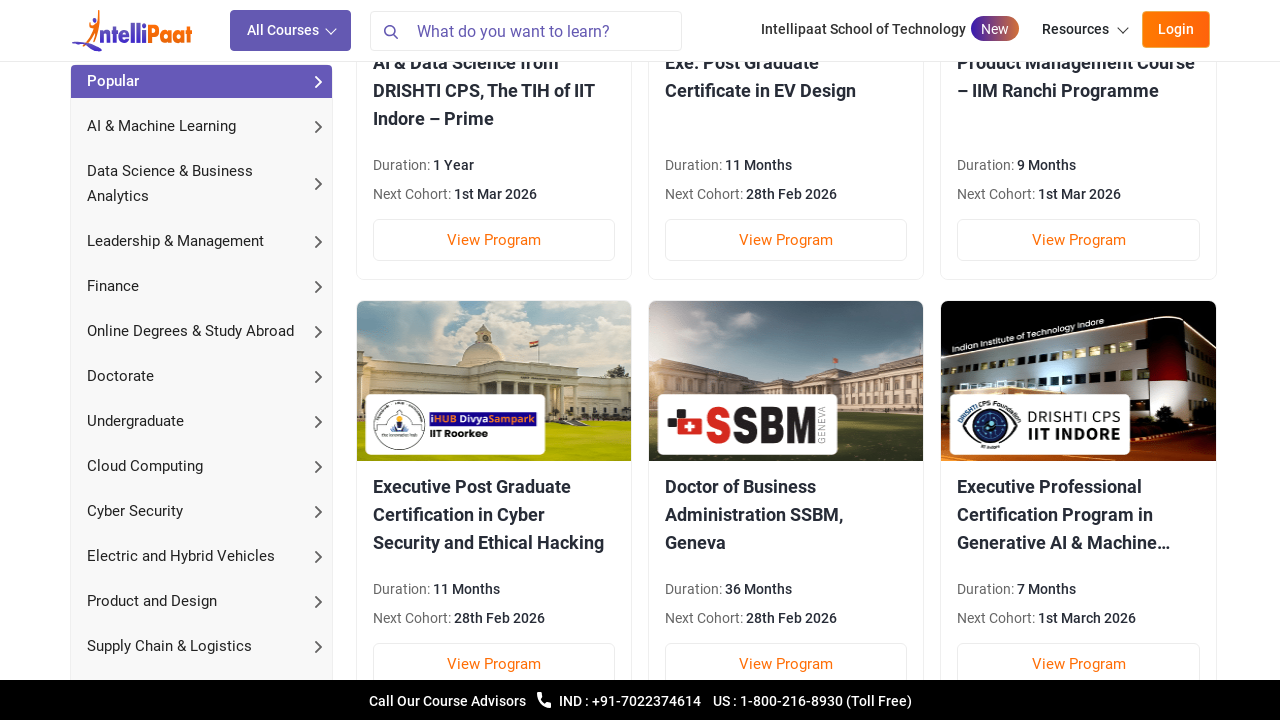

Scrolled down by 50 pixels (iteration 44/100)
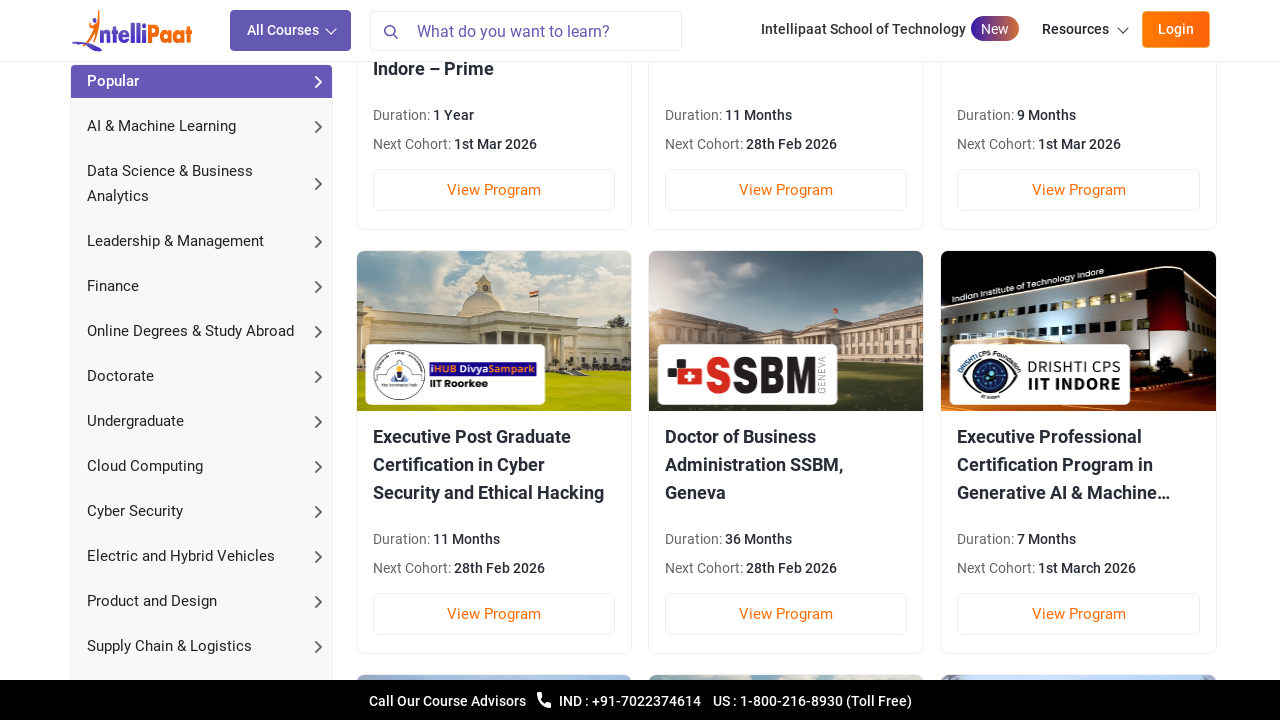

Waited 50ms for page to settle
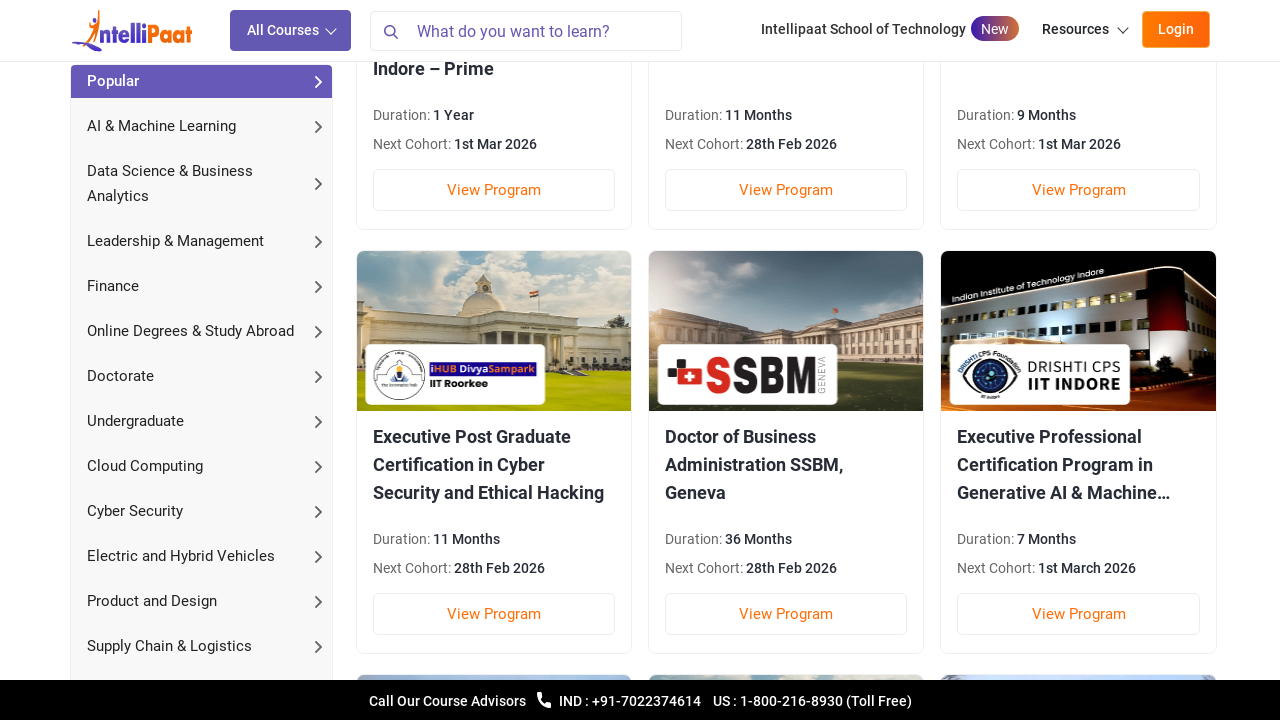

Scrolled down by 50 pixels (iteration 45/100)
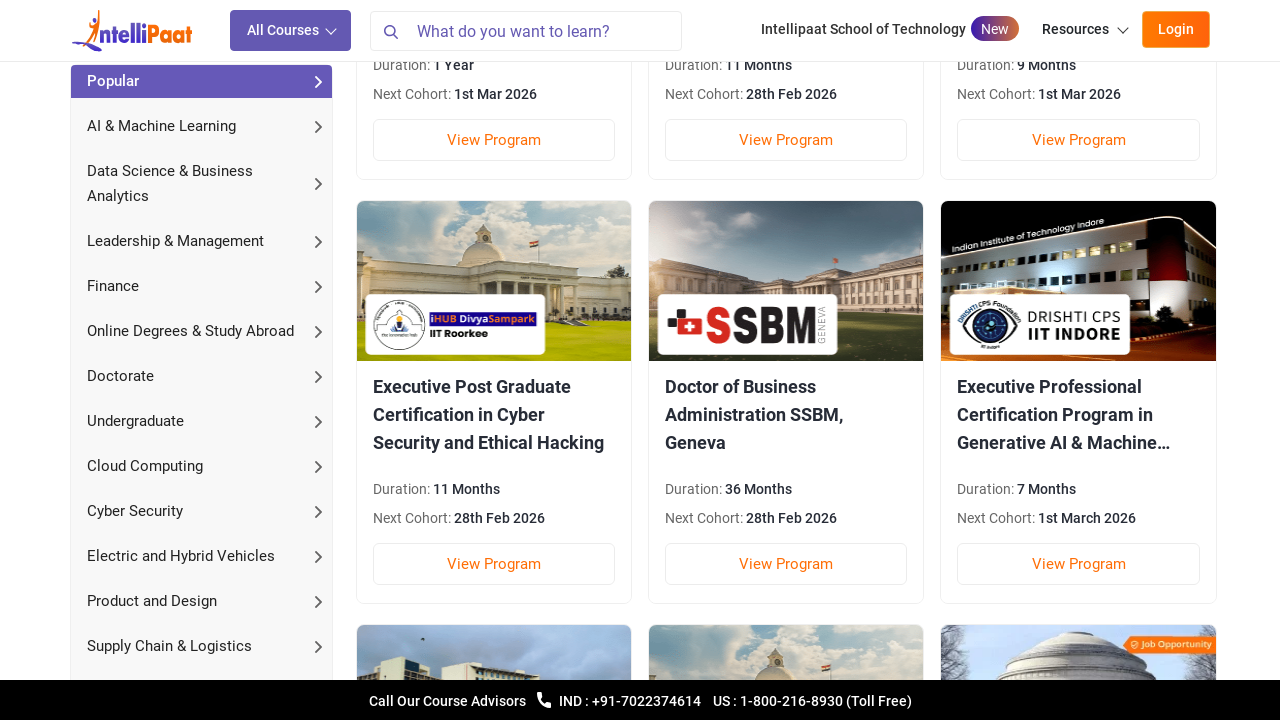

Waited 50ms for page to settle
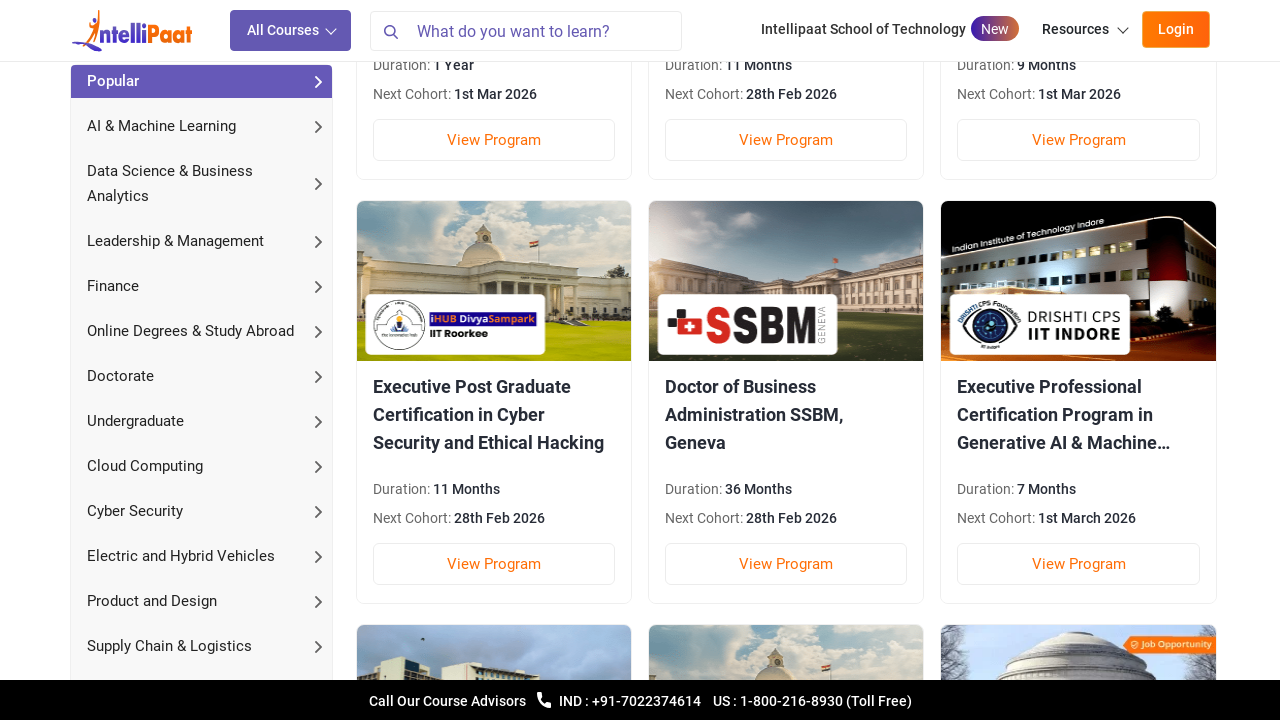

Scrolled down by 50 pixels (iteration 46/100)
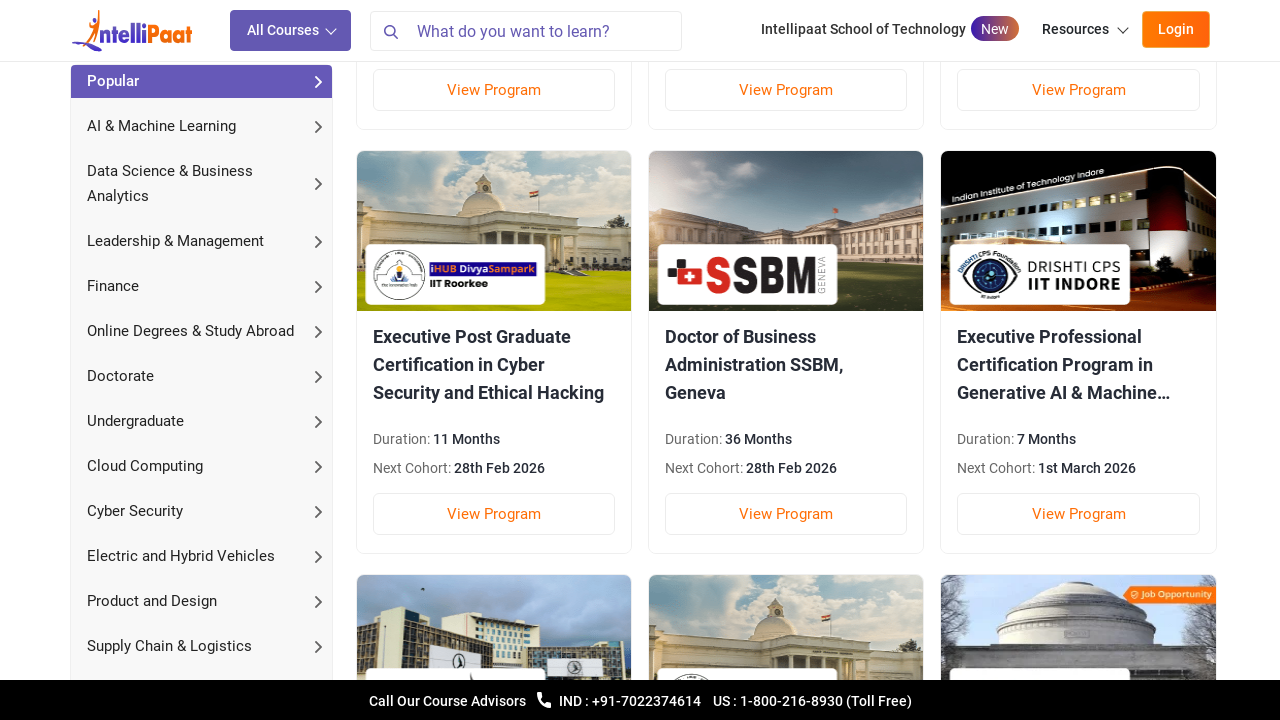

Waited 50ms for page to settle
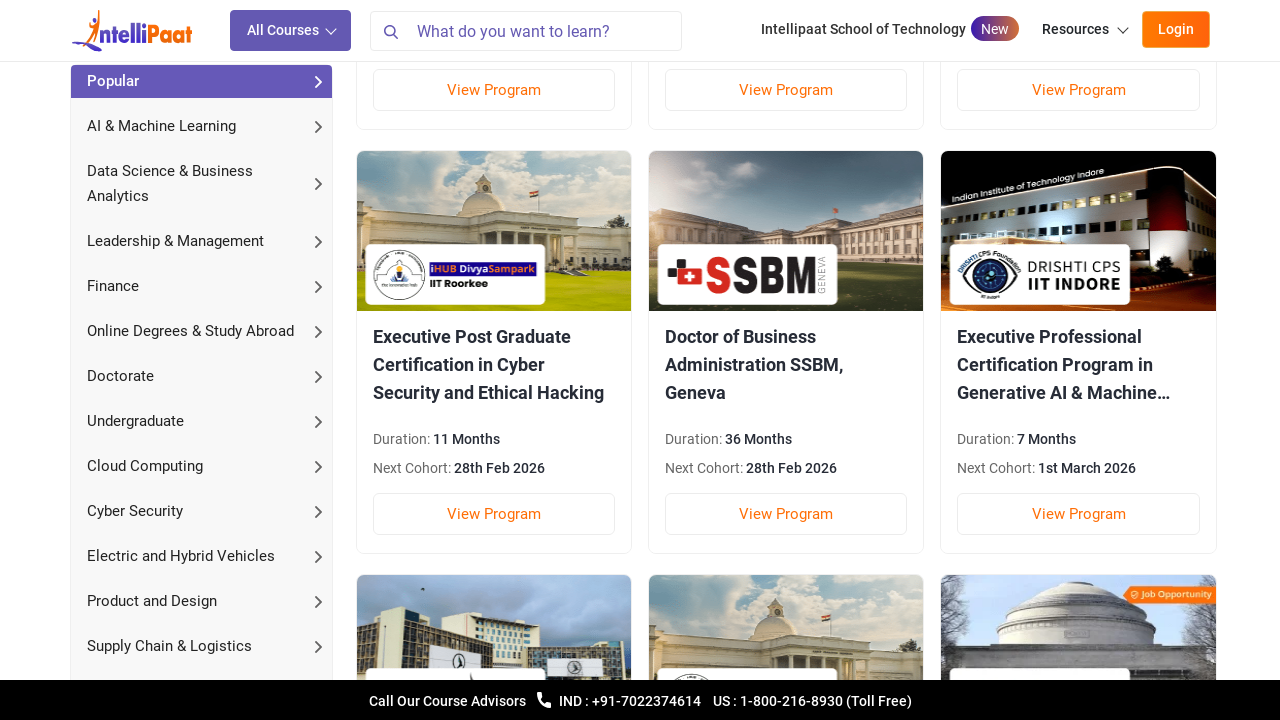

Scrolled down by 50 pixels (iteration 47/100)
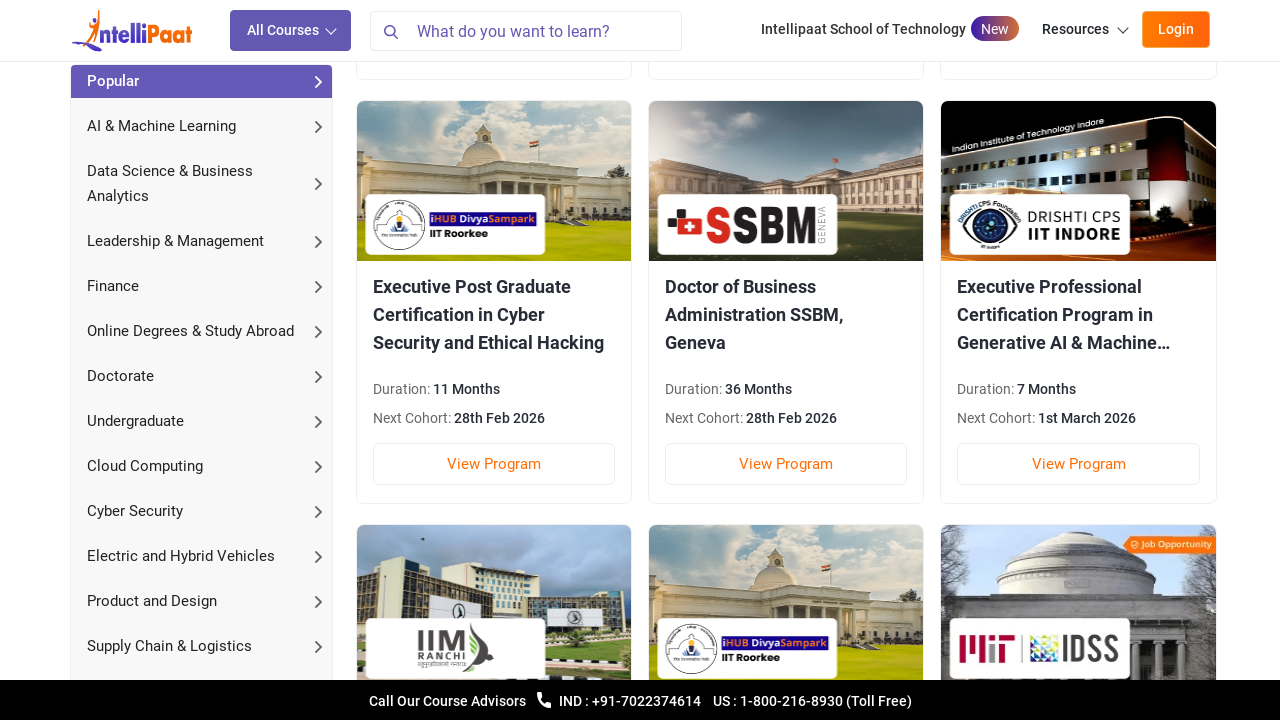

Waited 50ms for page to settle
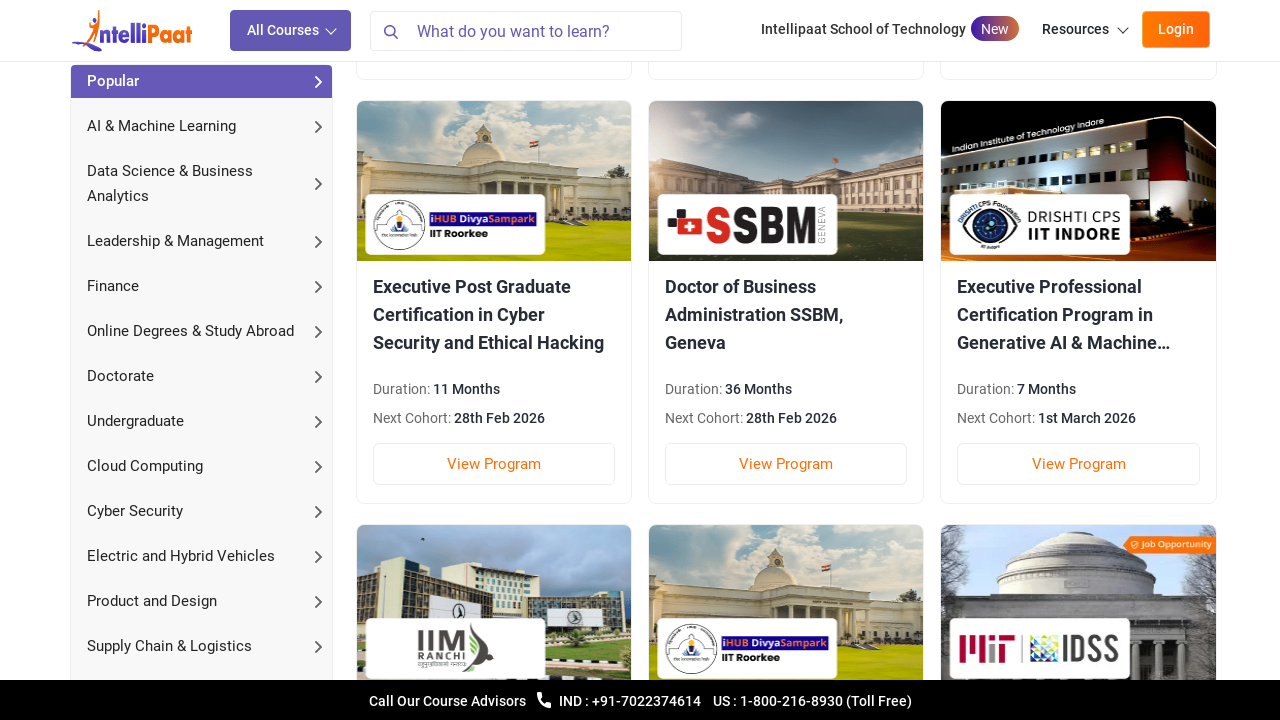

Scrolled down by 50 pixels (iteration 48/100)
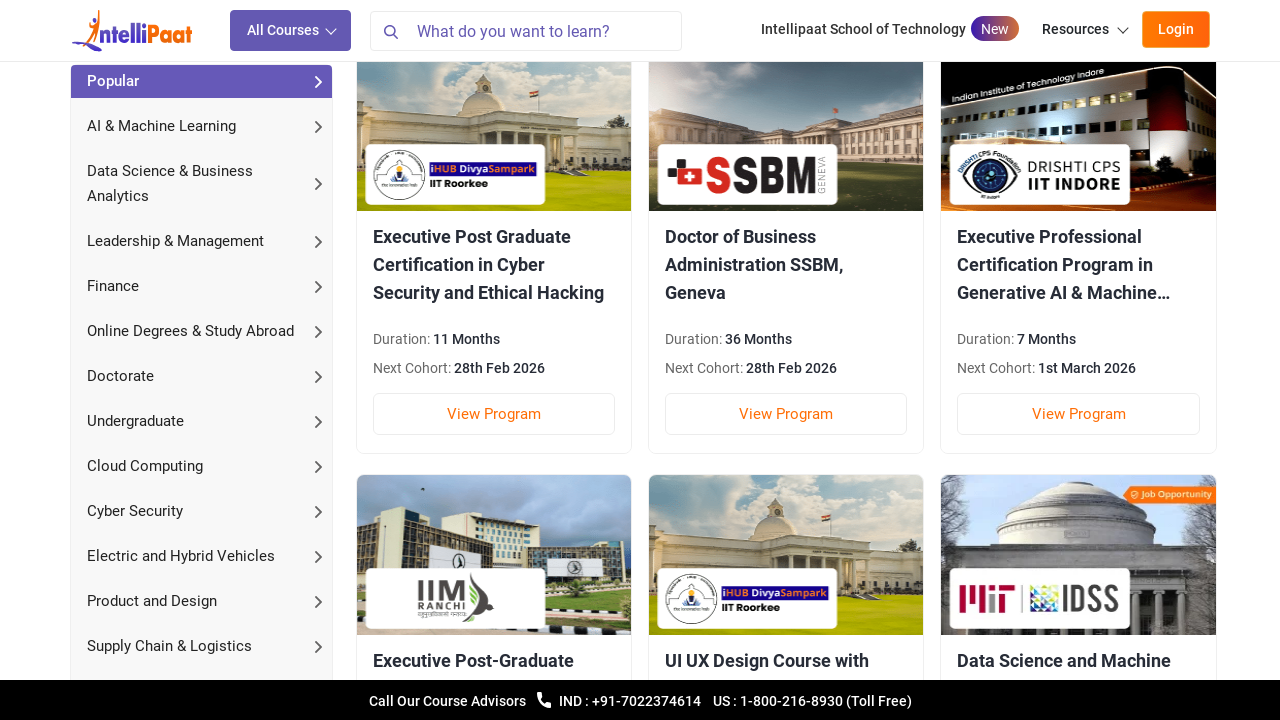

Waited 50ms for page to settle
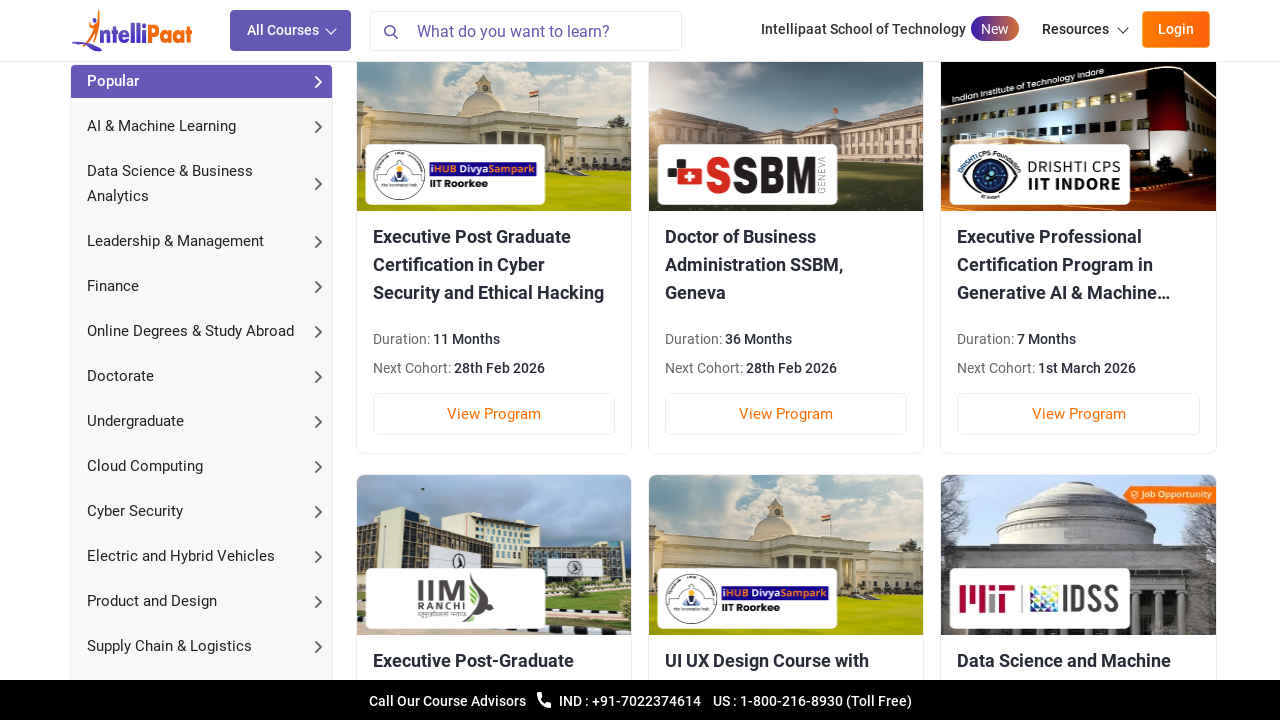

Scrolled down by 50 pixels (iteration 49/100)
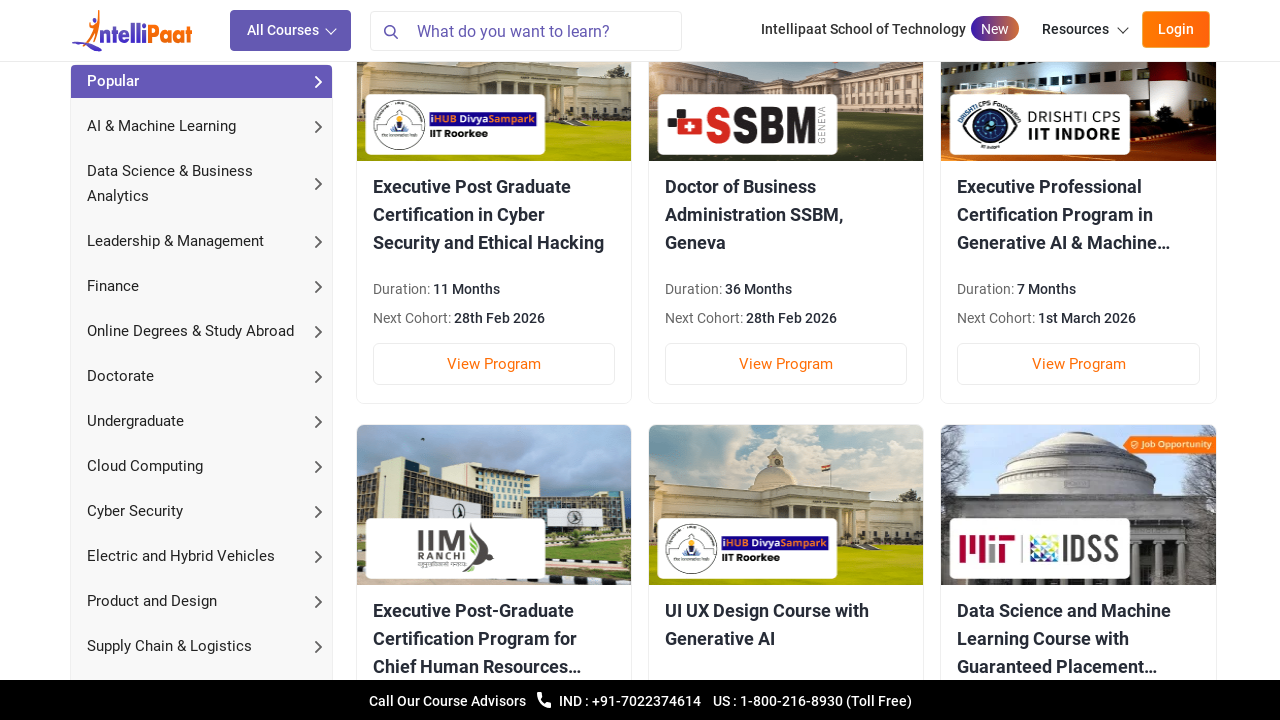

Waited 50ms for page to settle
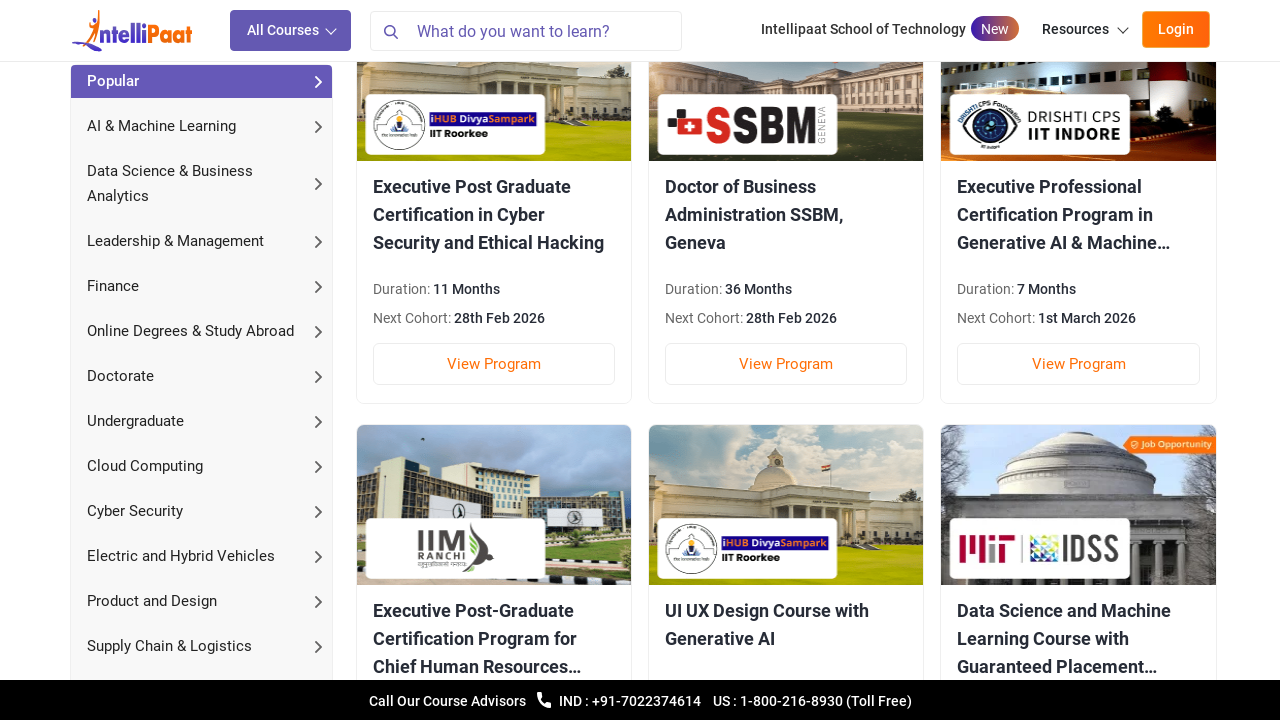

Scrolled down by 50 pixels (iteration 50/100)
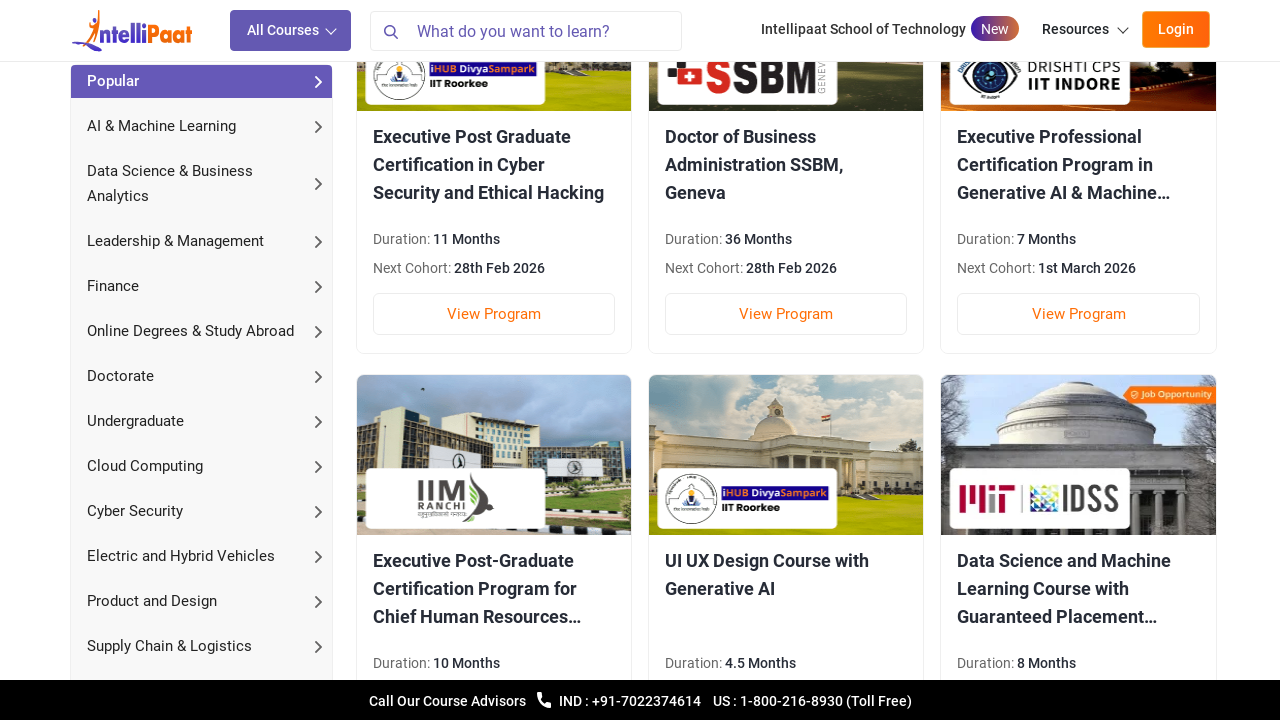

Waited 50ms for page to settle
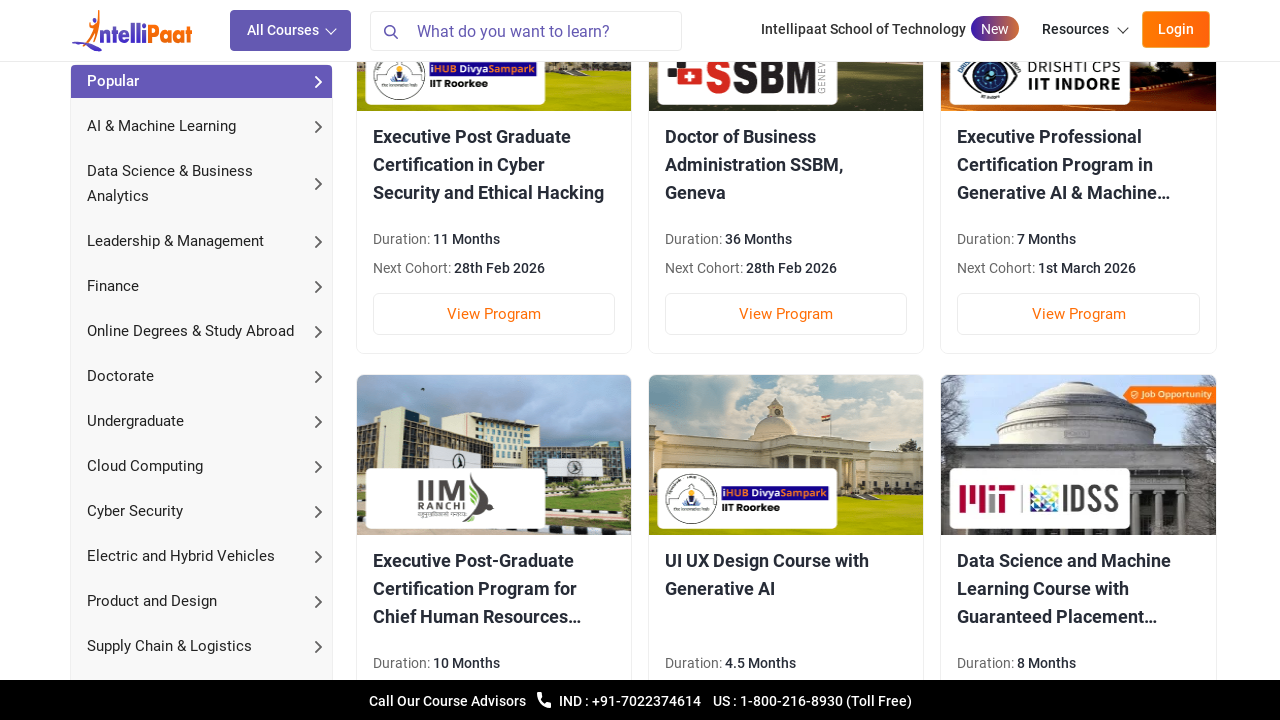

Scrolled down by 50 pixels (iteration 51/100)
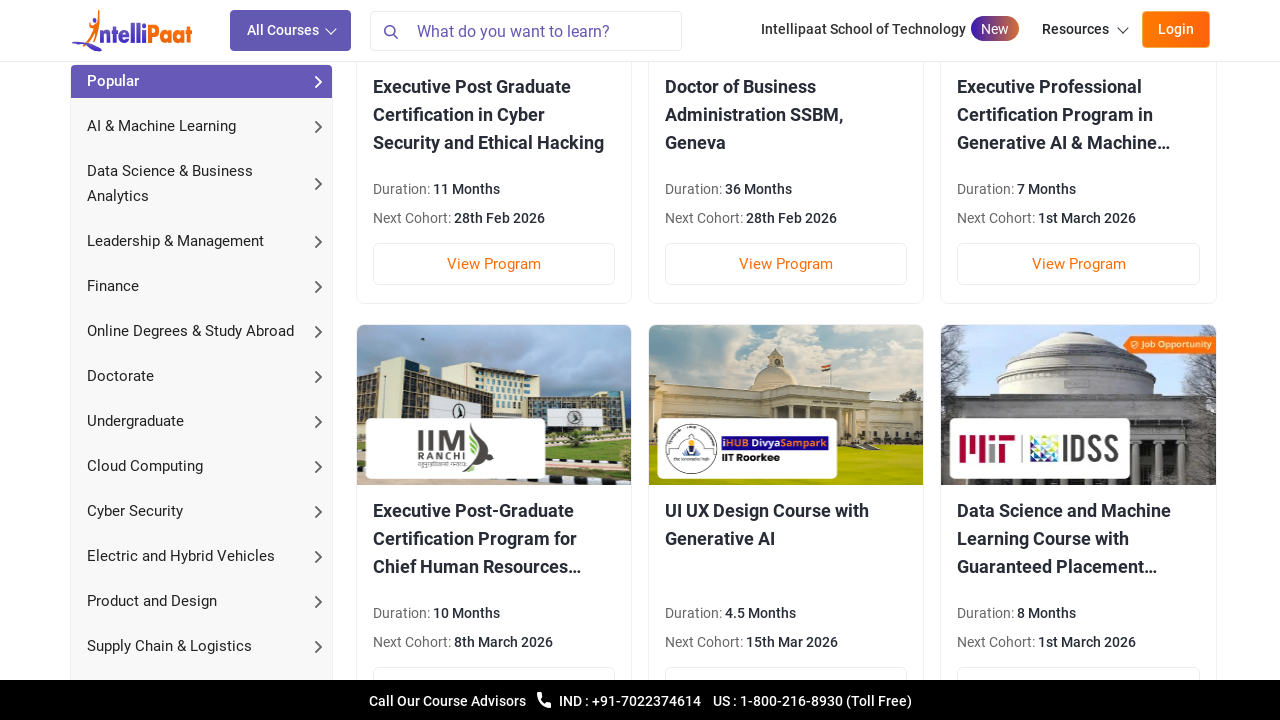

Waited 50ms for page to settle
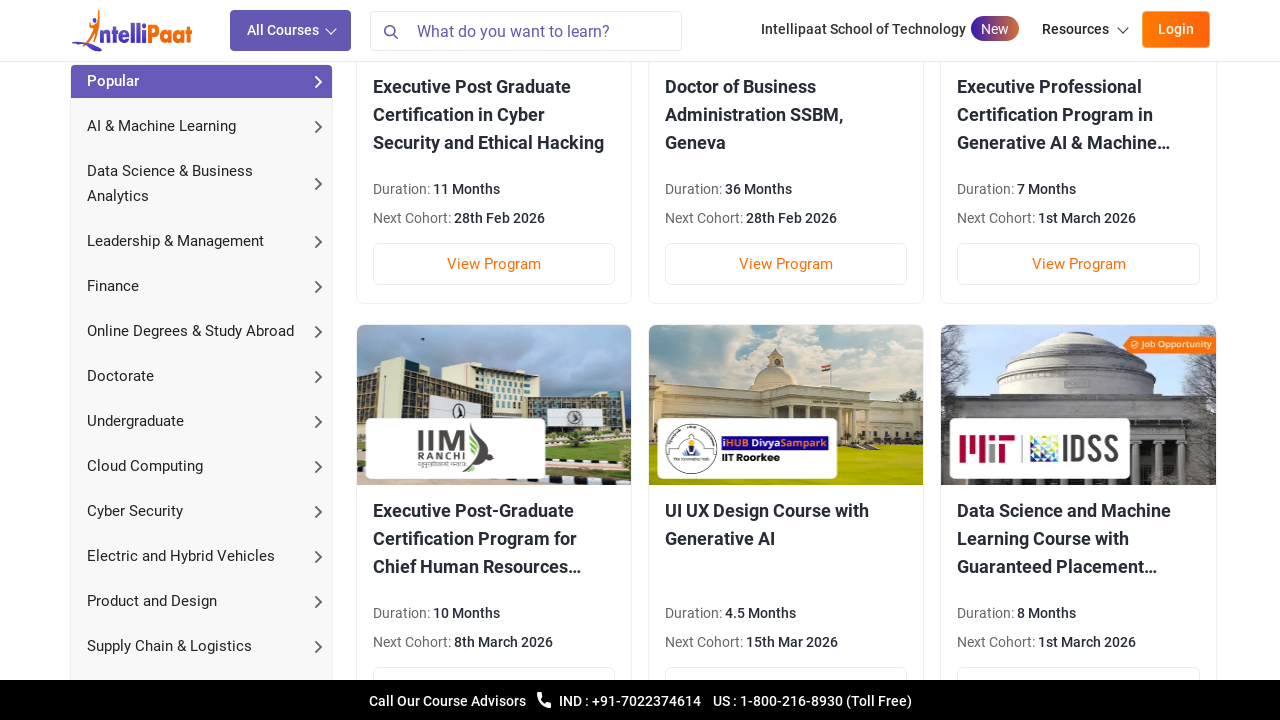

Scrolled down by 50 pixels (iteration 52/100)
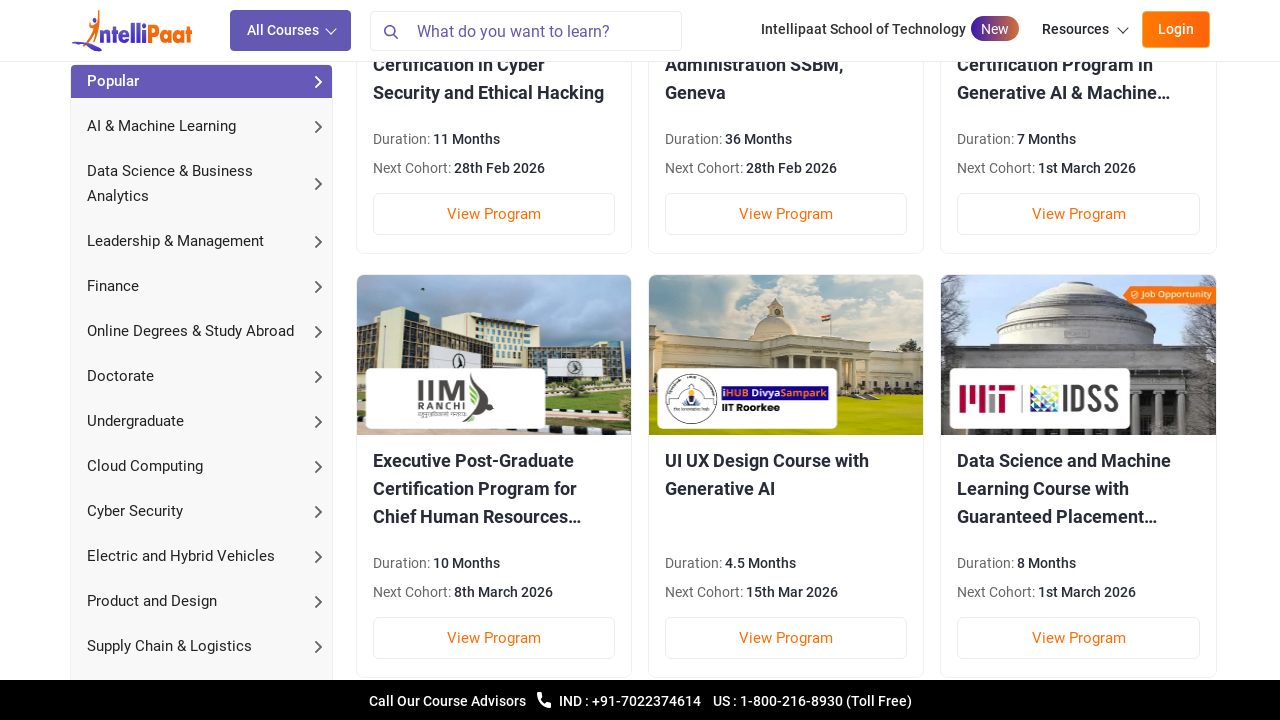

Waited 50ms for page to settle
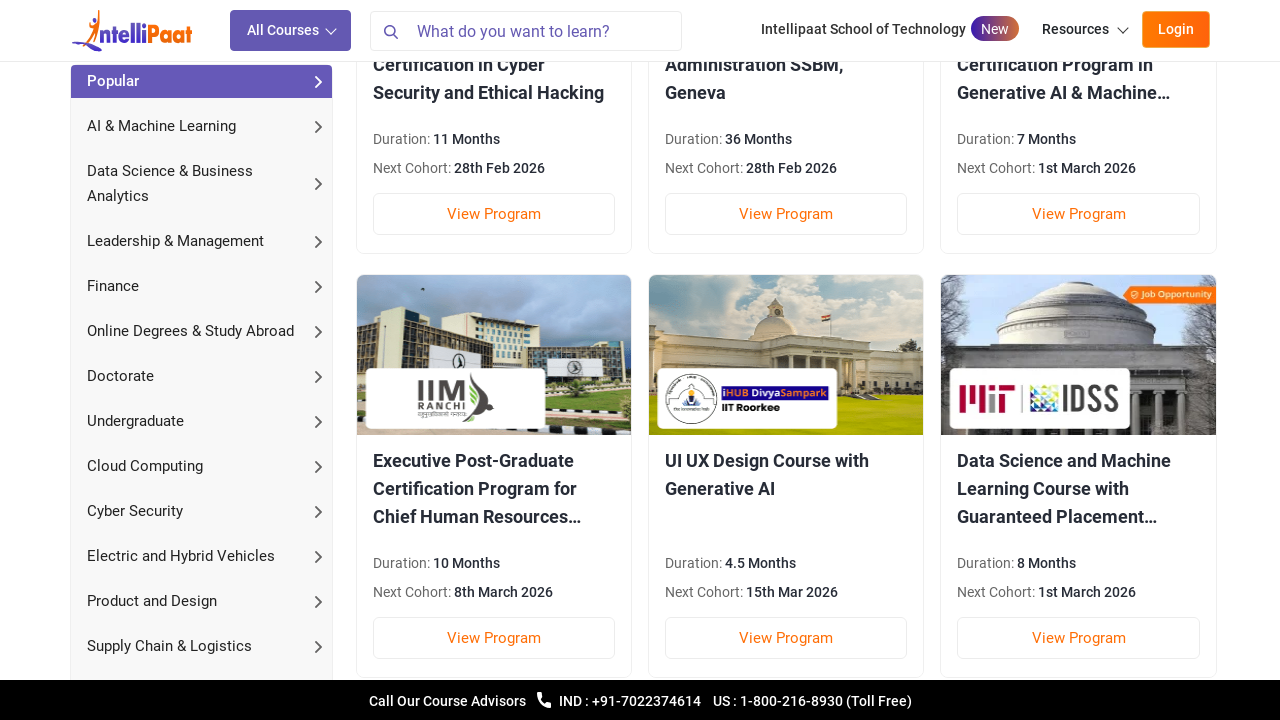

Scrolled down by 50 pixels (iteration 53/100)
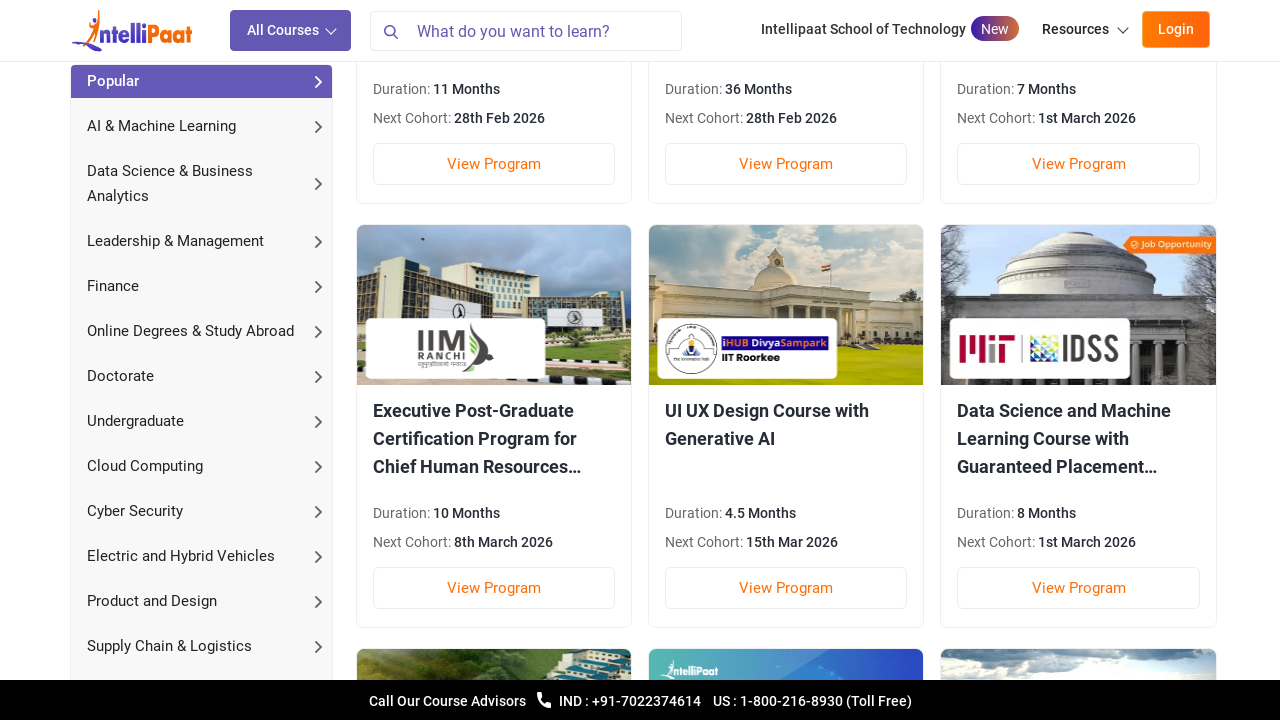

Waited 50ms for page to settle
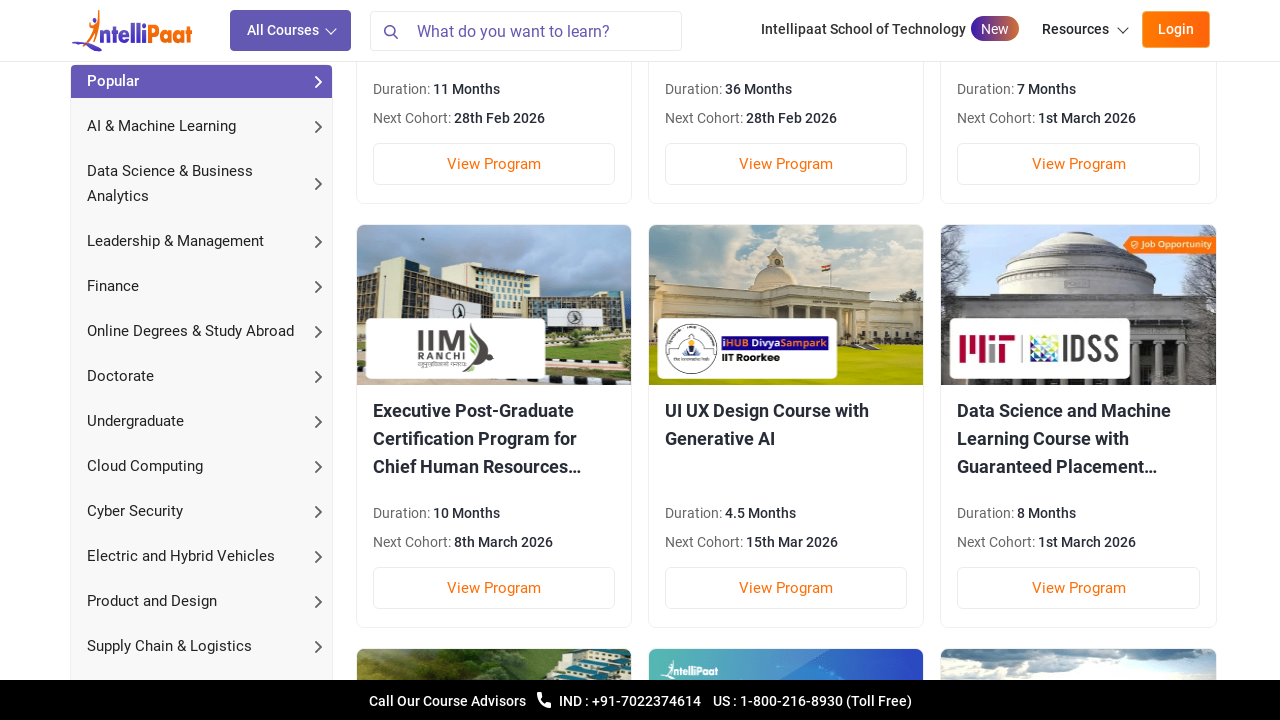

Scrolled down by 50 pixels (iteration 54/100)
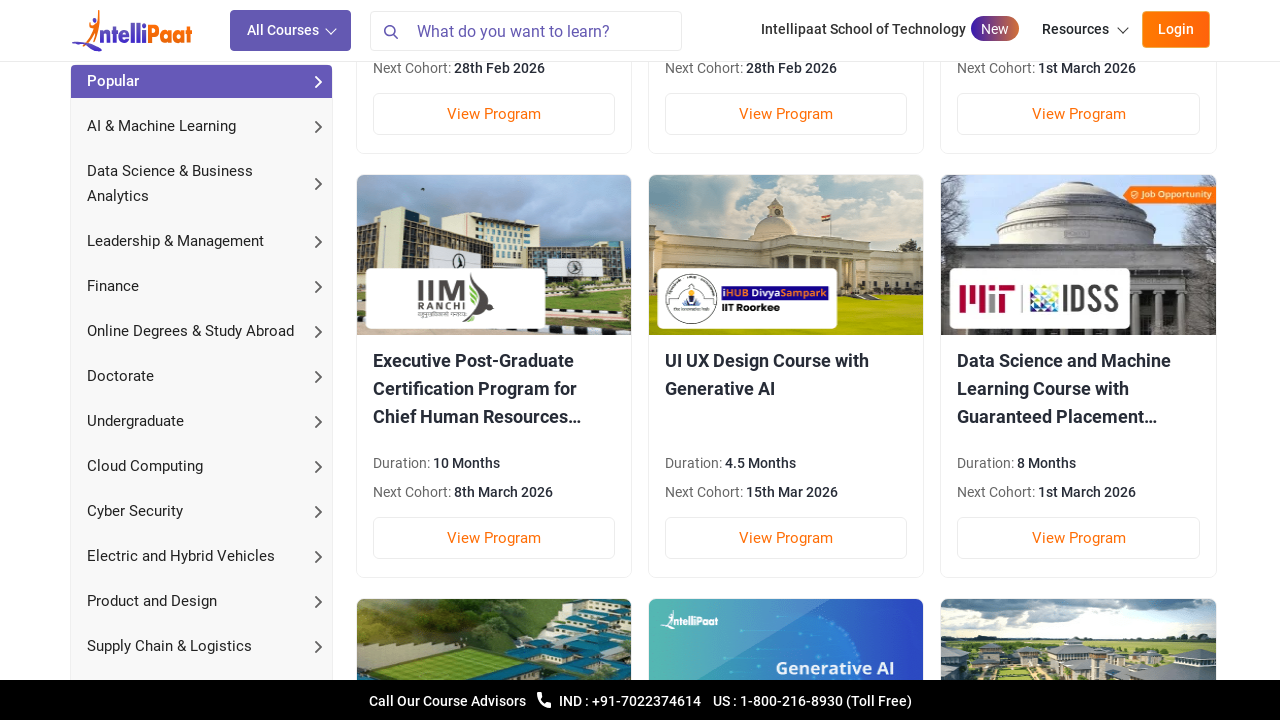

Waited 50ms for page to settle
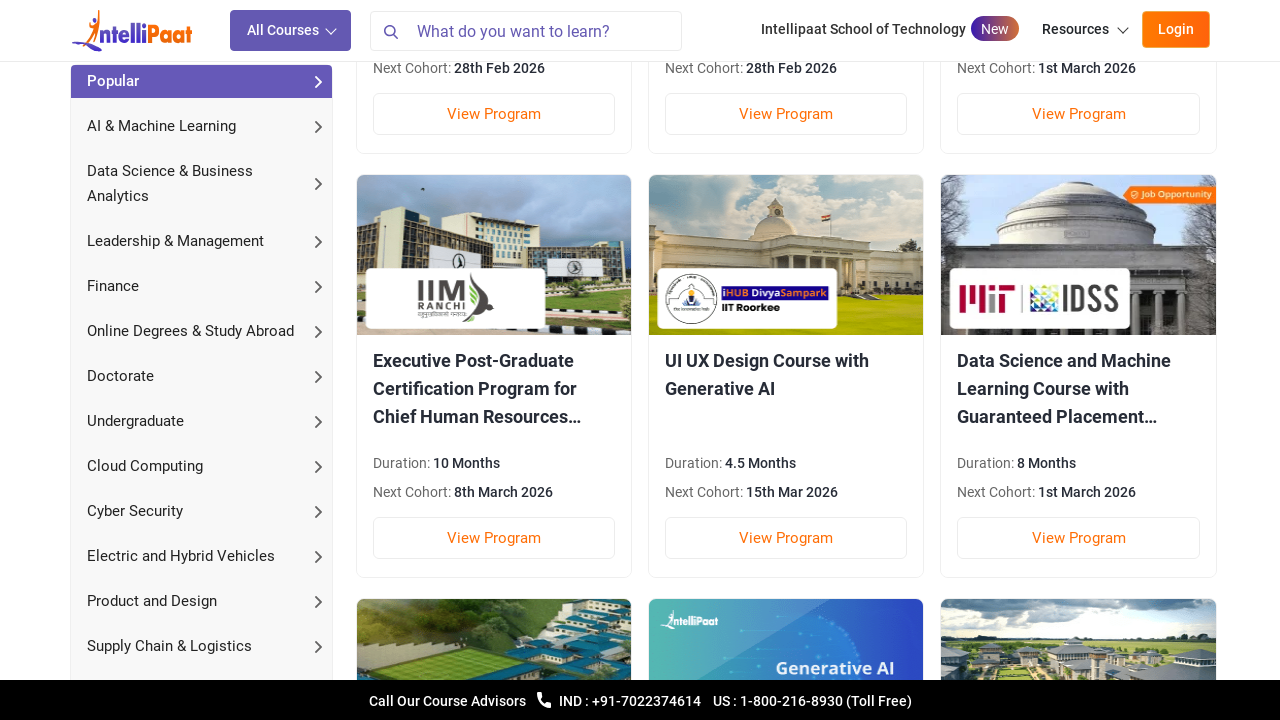

Scrolled down by 50 pixels (iteration 55/100)
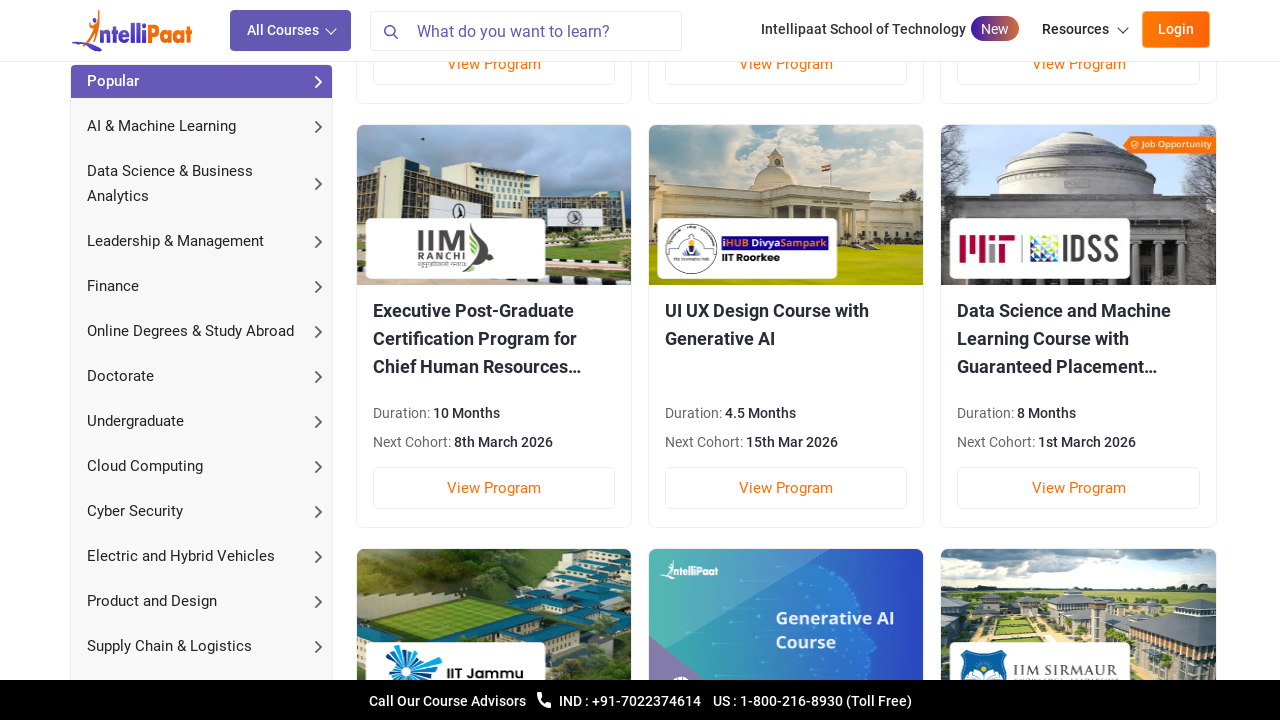

Waited 50ms for page to settle
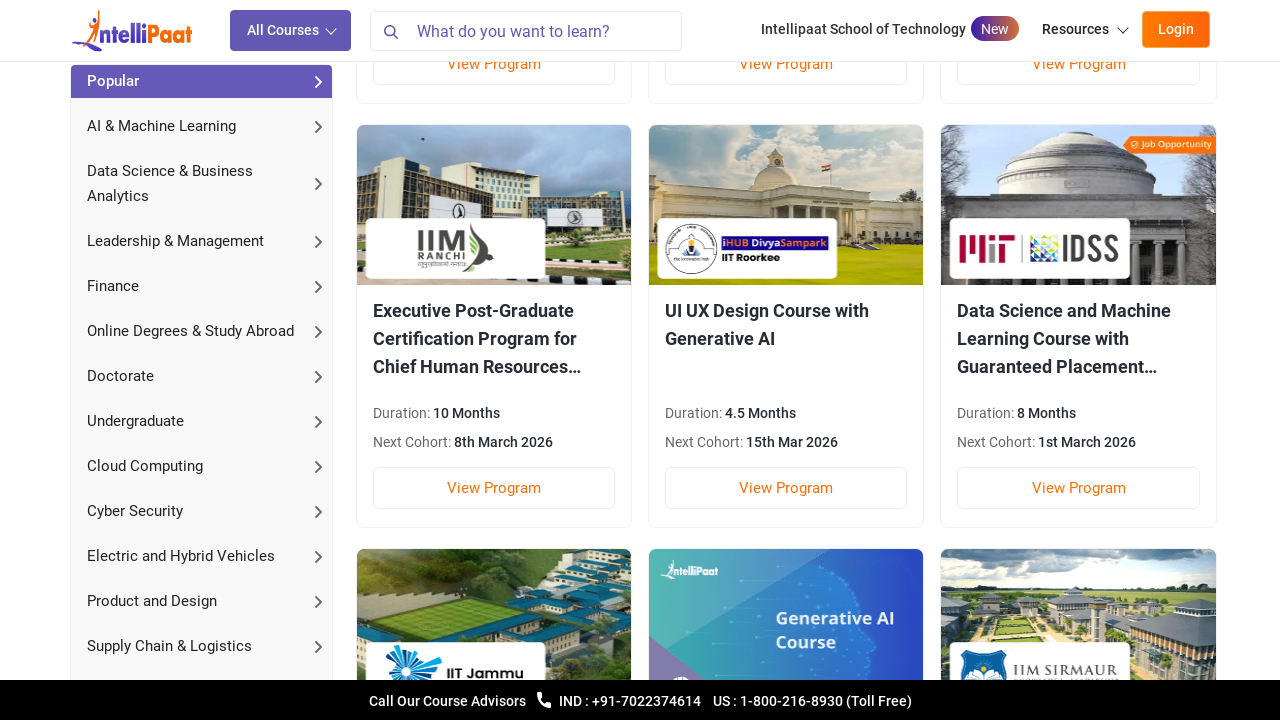

Scrolled down by 50 pixels (iteration 56/100)
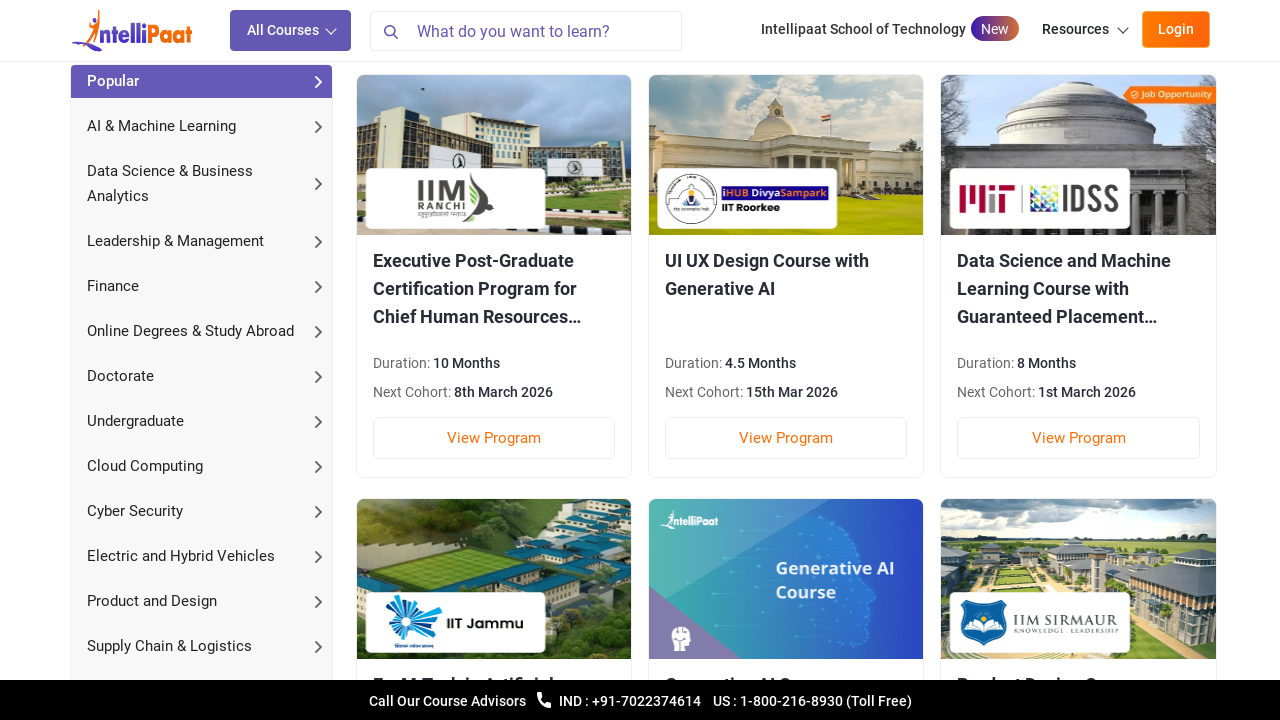

Waited 50ms for page to settle
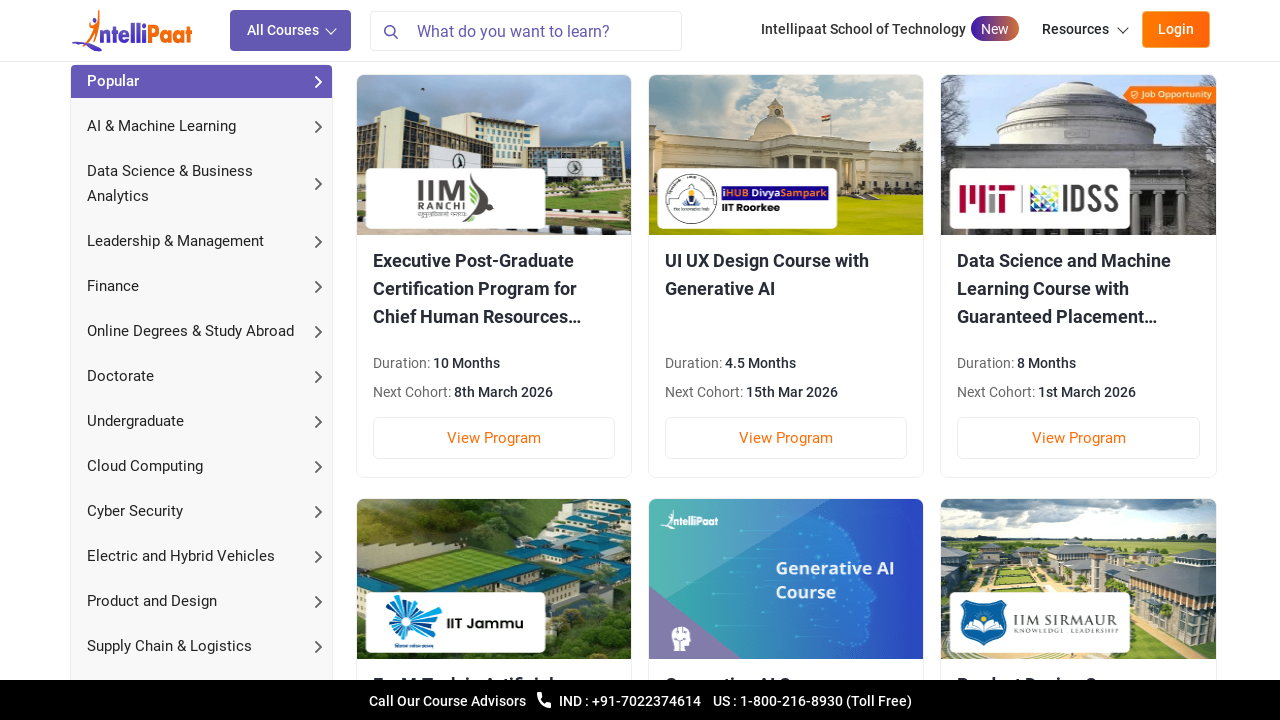

Scrolled down by 50 pixels (iteration 57/100)
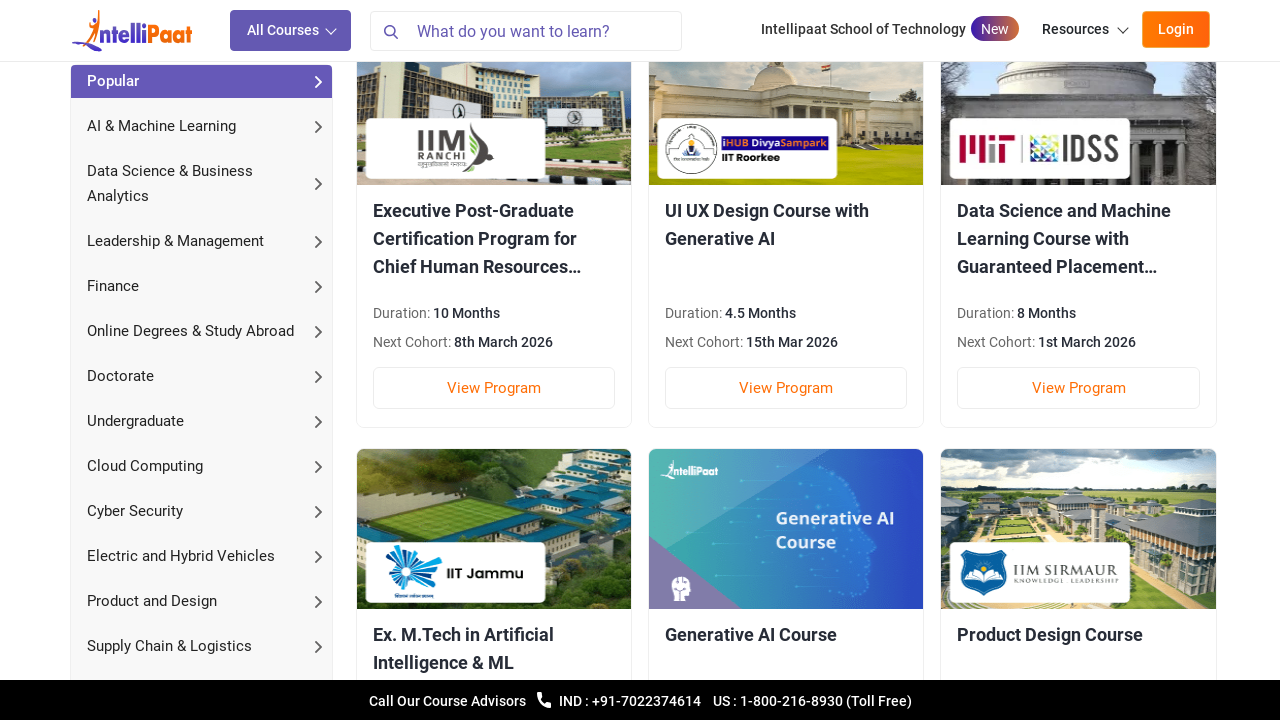

Waited 50ms for page to settle
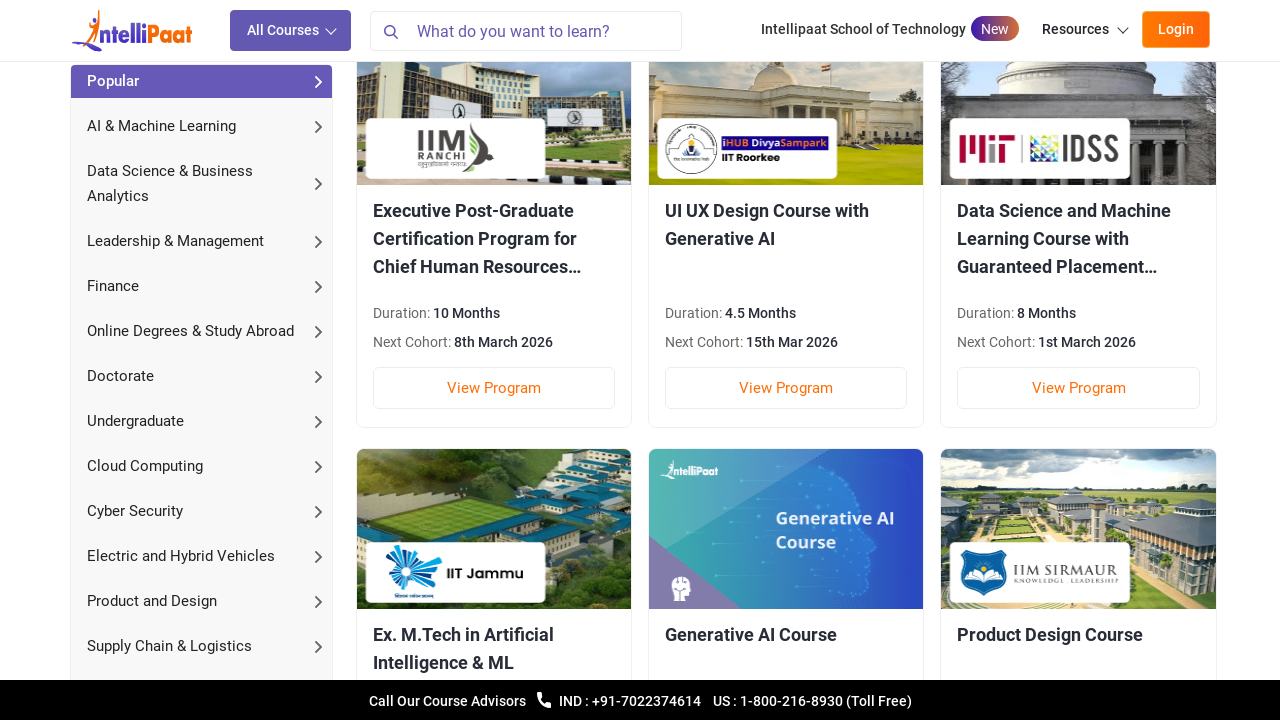

Scrolled down by 50 pixels (iteration 58/100)
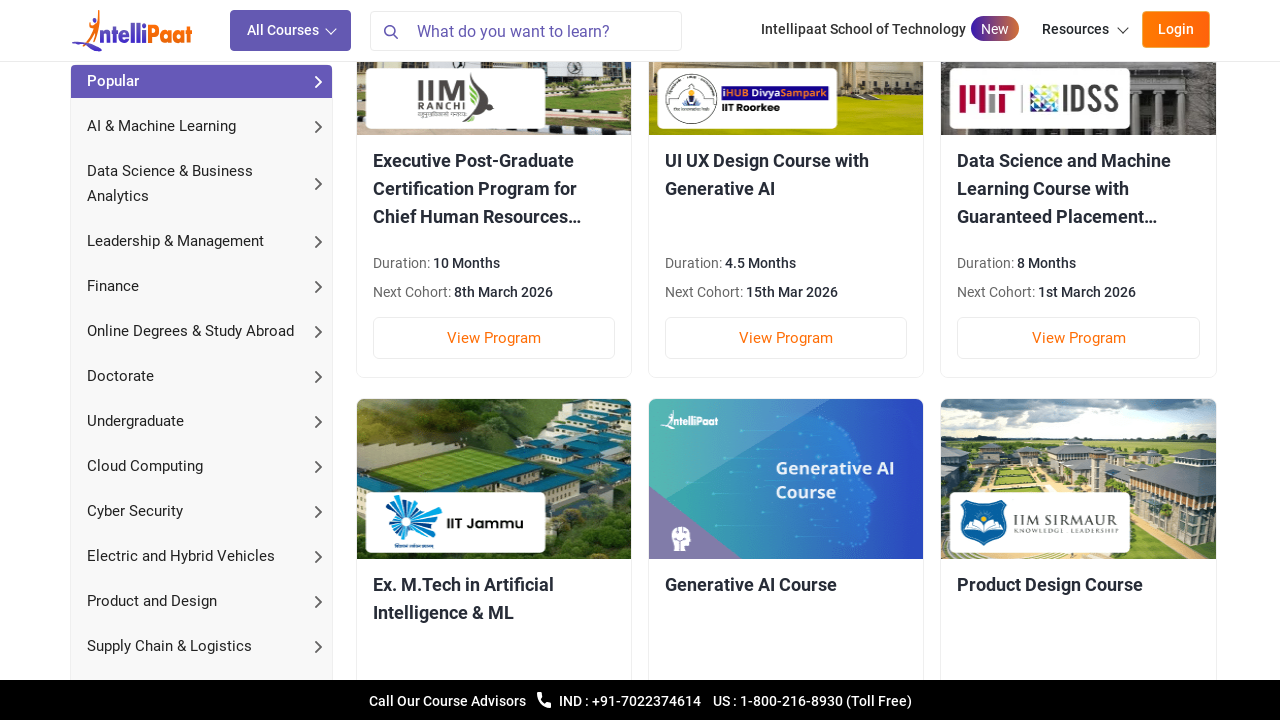

Waited 50ms for page to settle
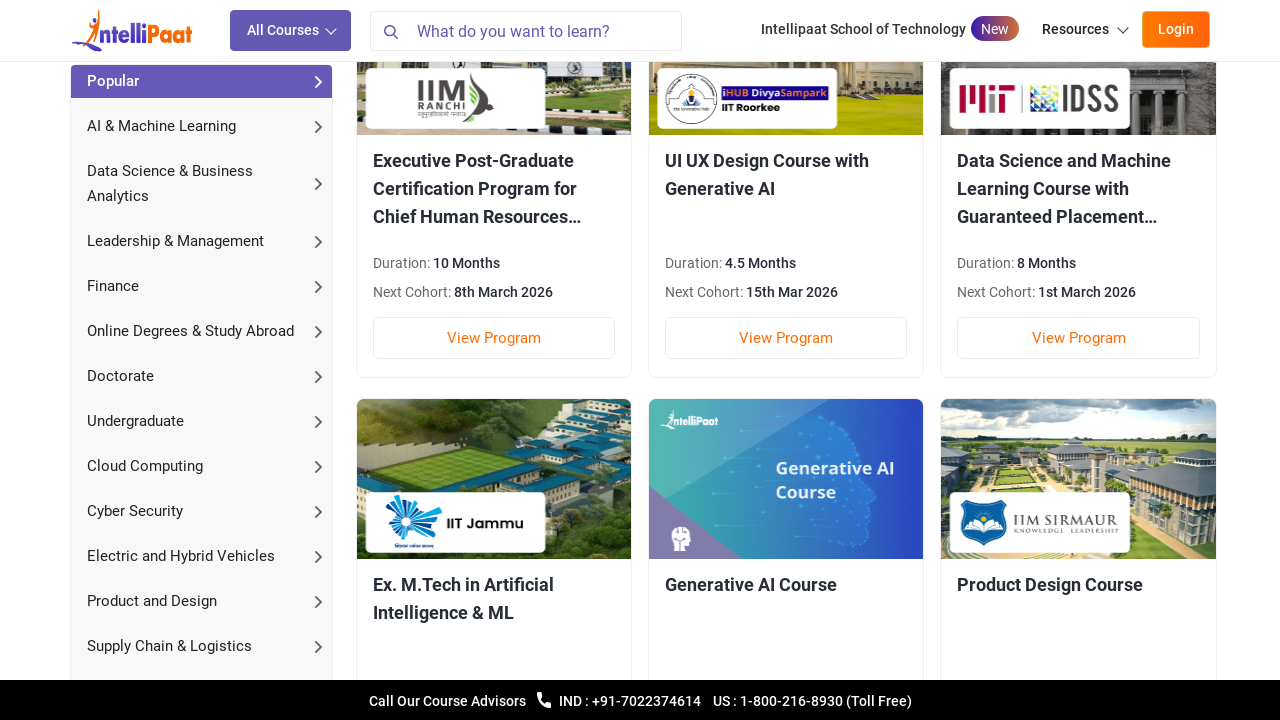

Scrolled down by 50 pixels (iteration 59/100)
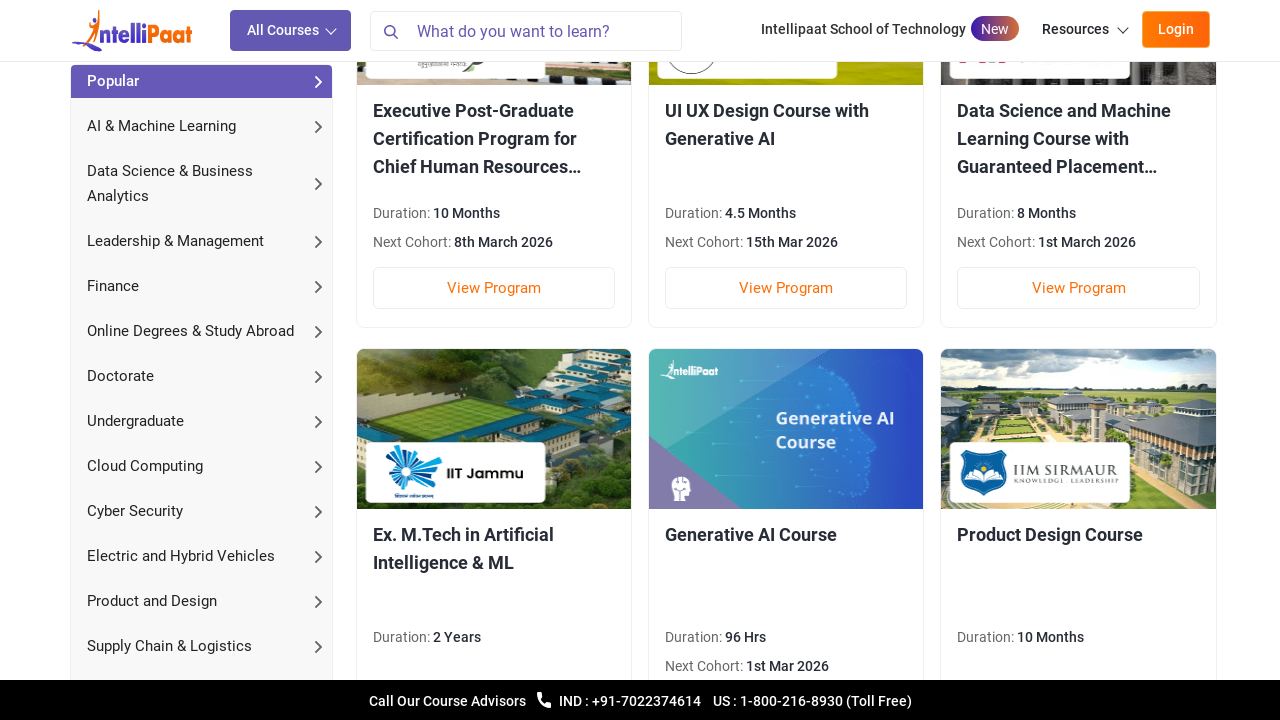

Waited 50ms for page to settle
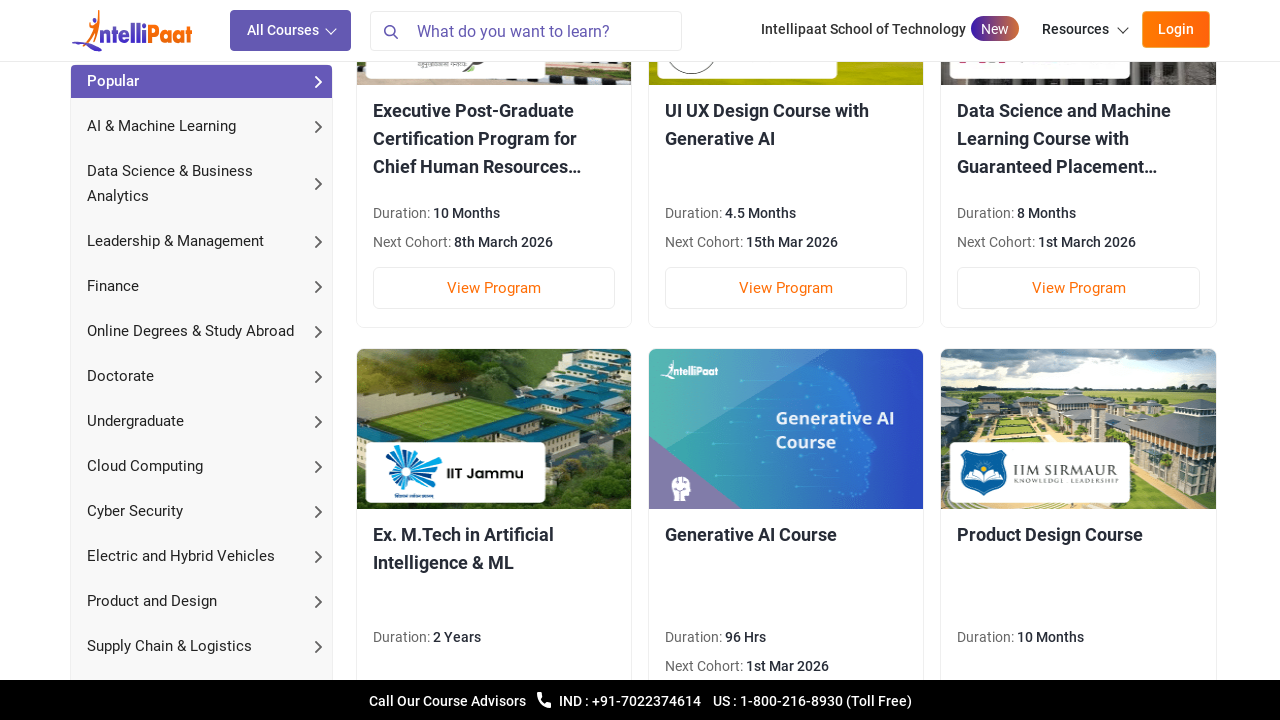

Scrolled down by 50 pixels (iteration 60/100)
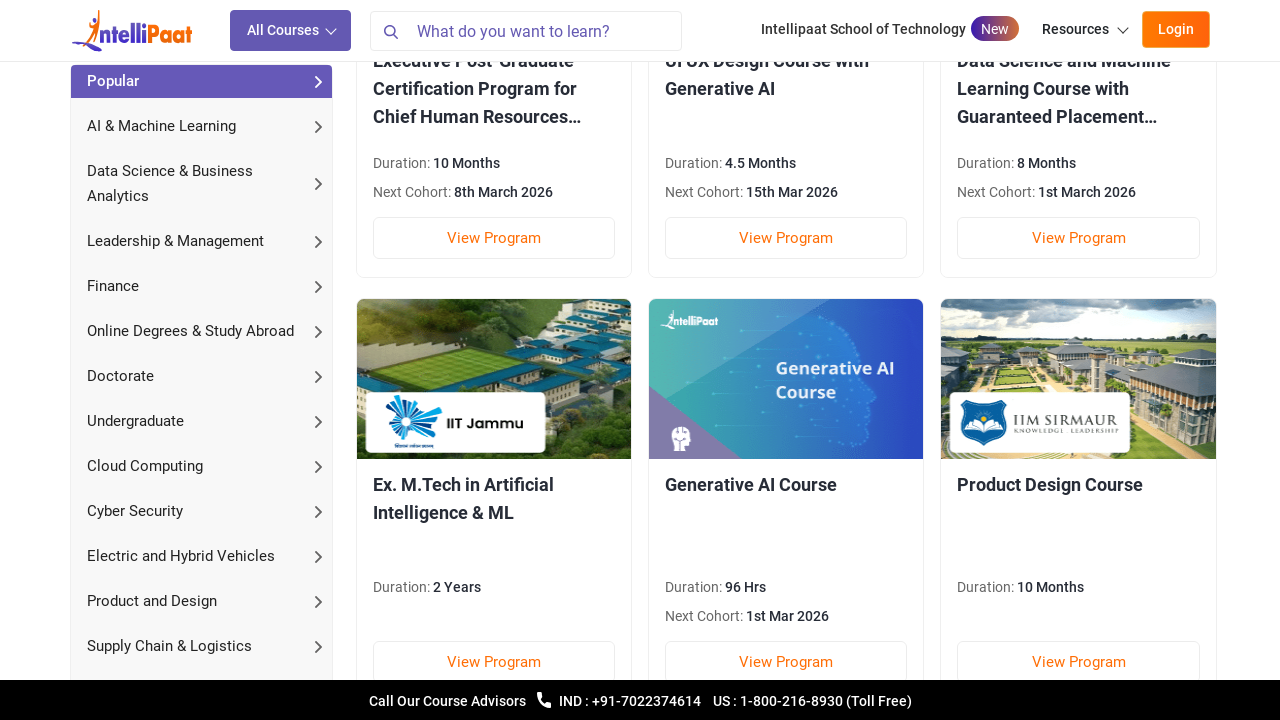

Waited 50ms for page to settle
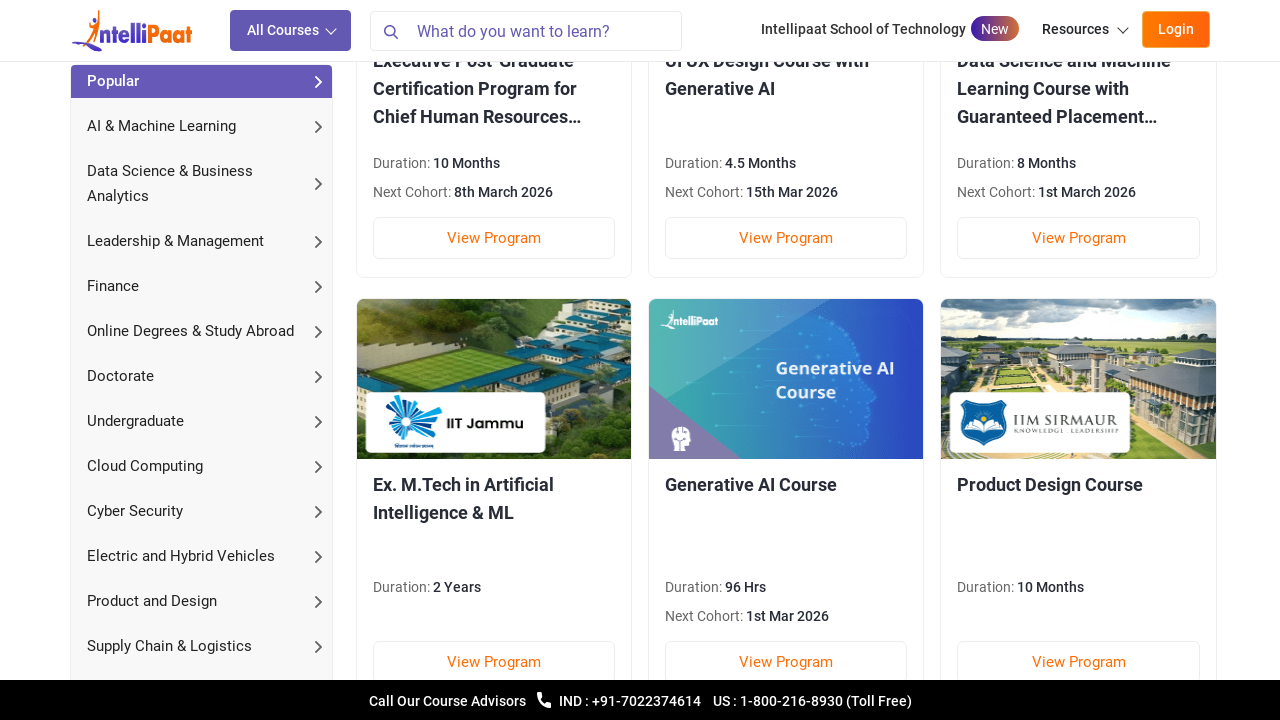

Scrolled down by 50 pixels (iteration 61/100)
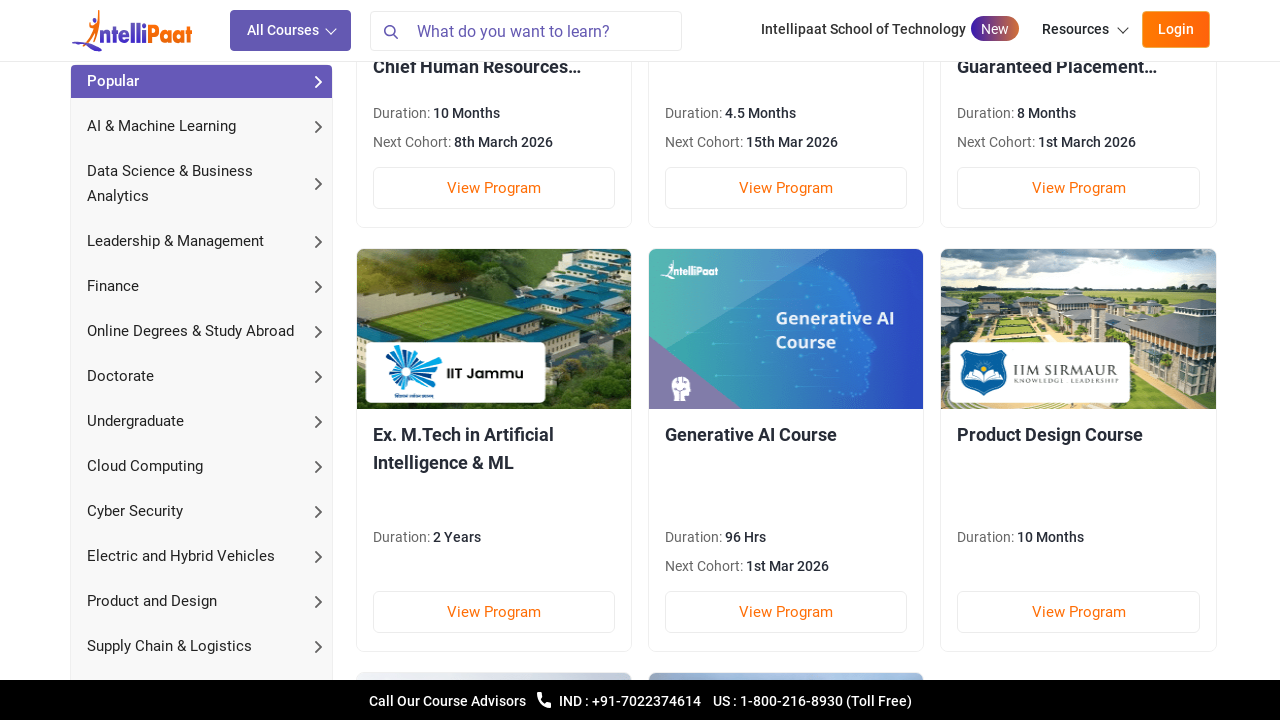

Waited 50ms for page to settle
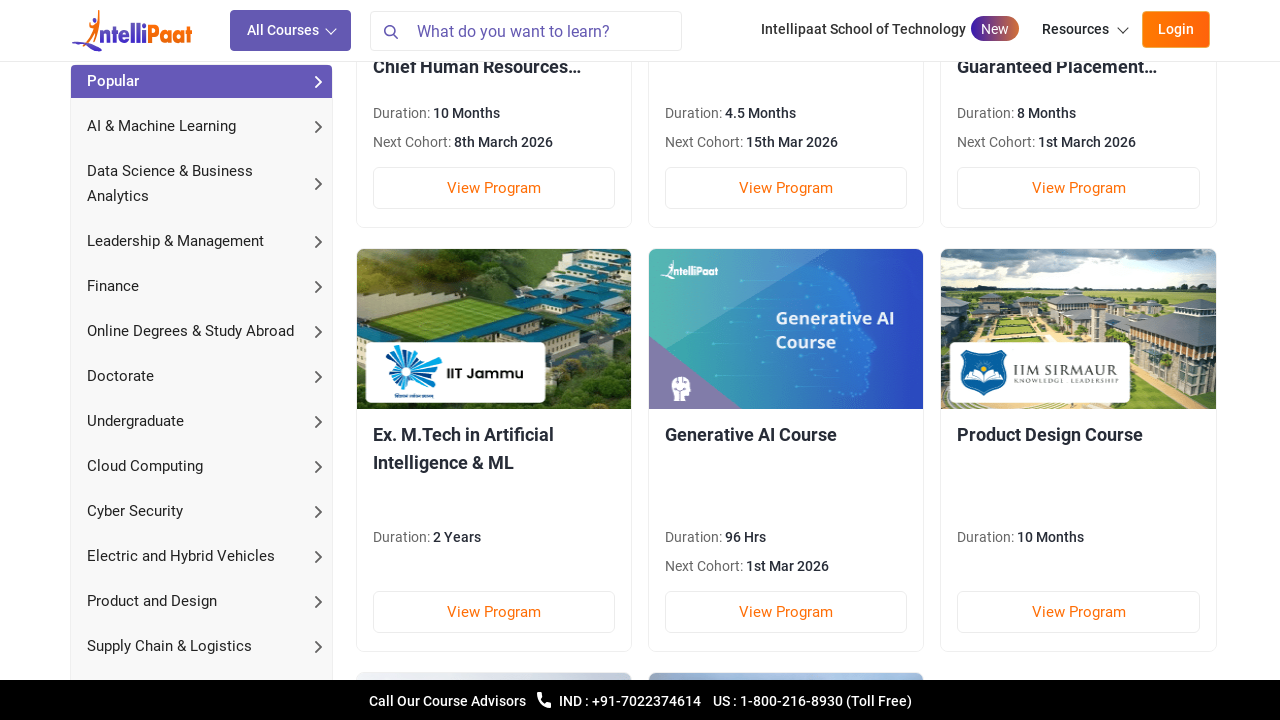

Scrolled down by 50 pixels (iteration 62/100)
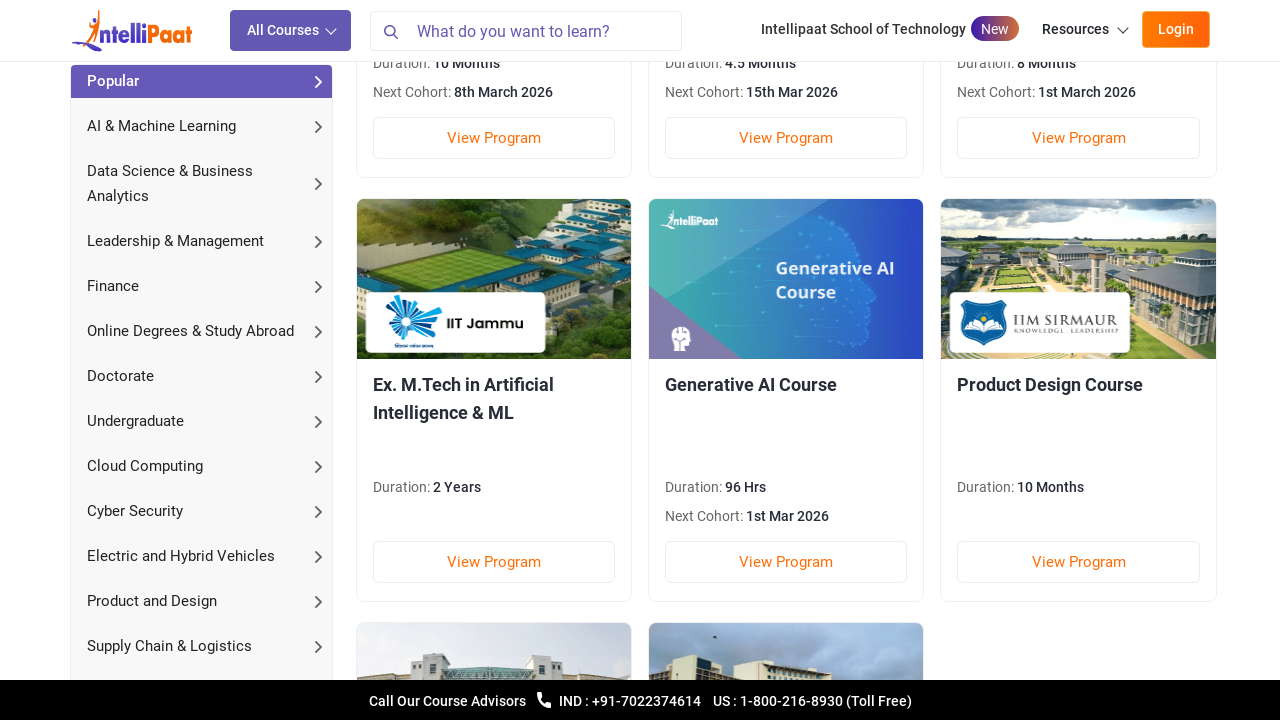

Waited 50ms for page to settle
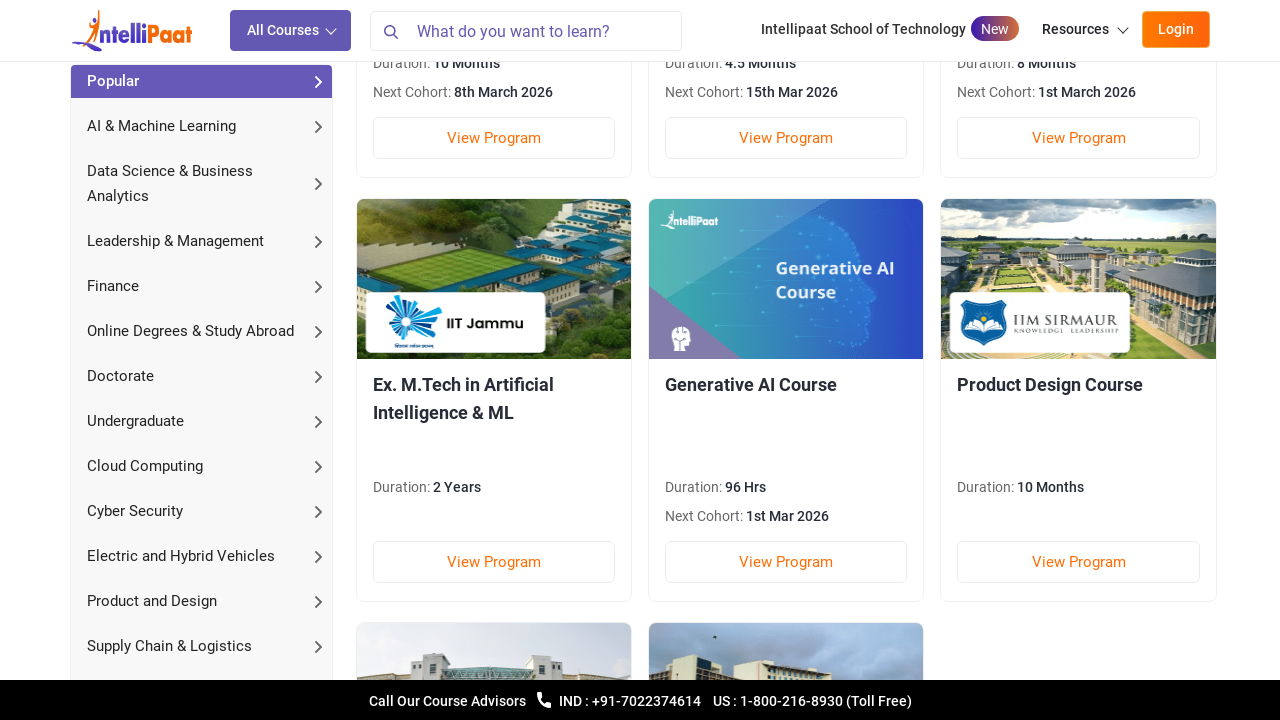

Scrolled down by 50 pixels (iteration 63/100)
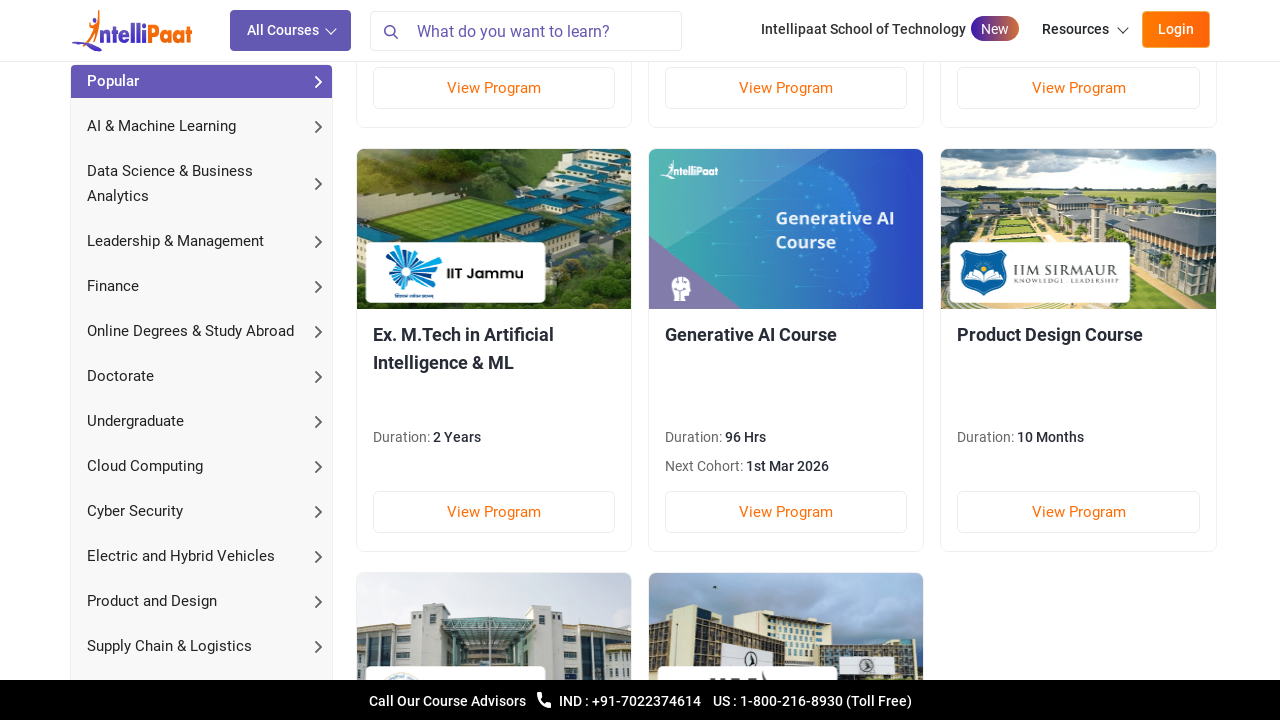

Waited 50ms for page to settle
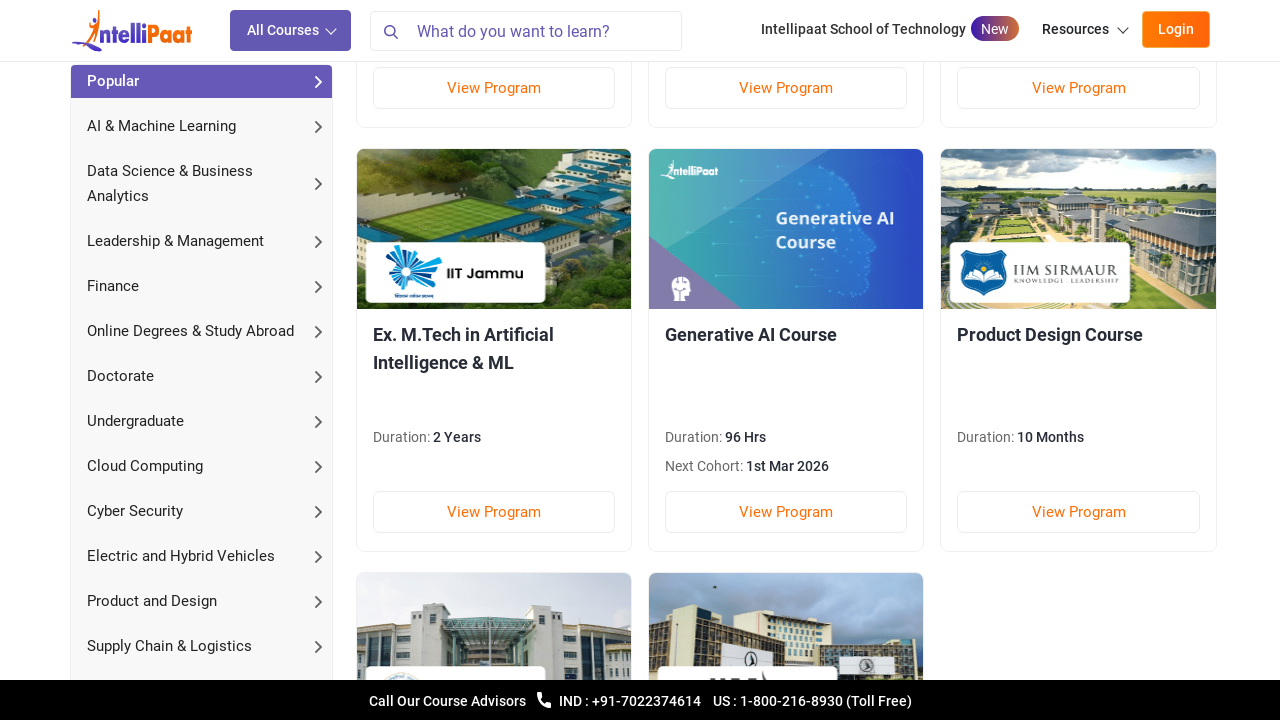

Scrolled down by 50 pixels (iteration 64/100)
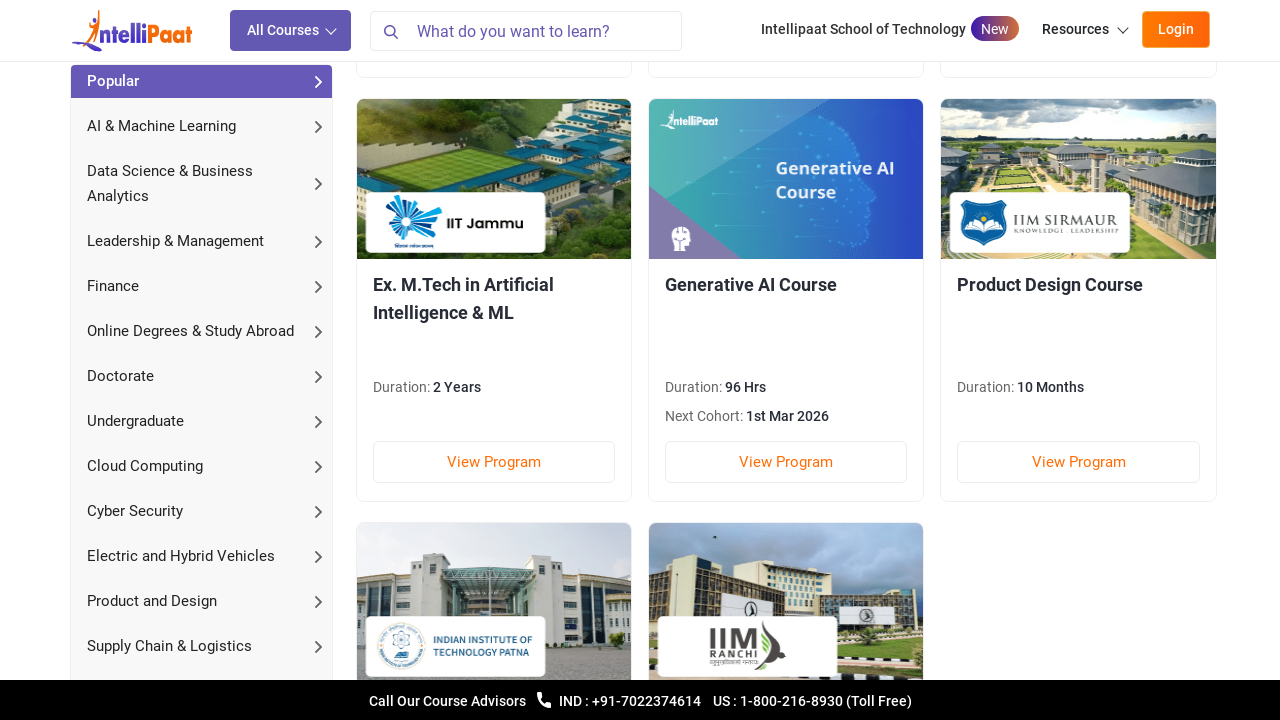

Waited 50ms for page to settle
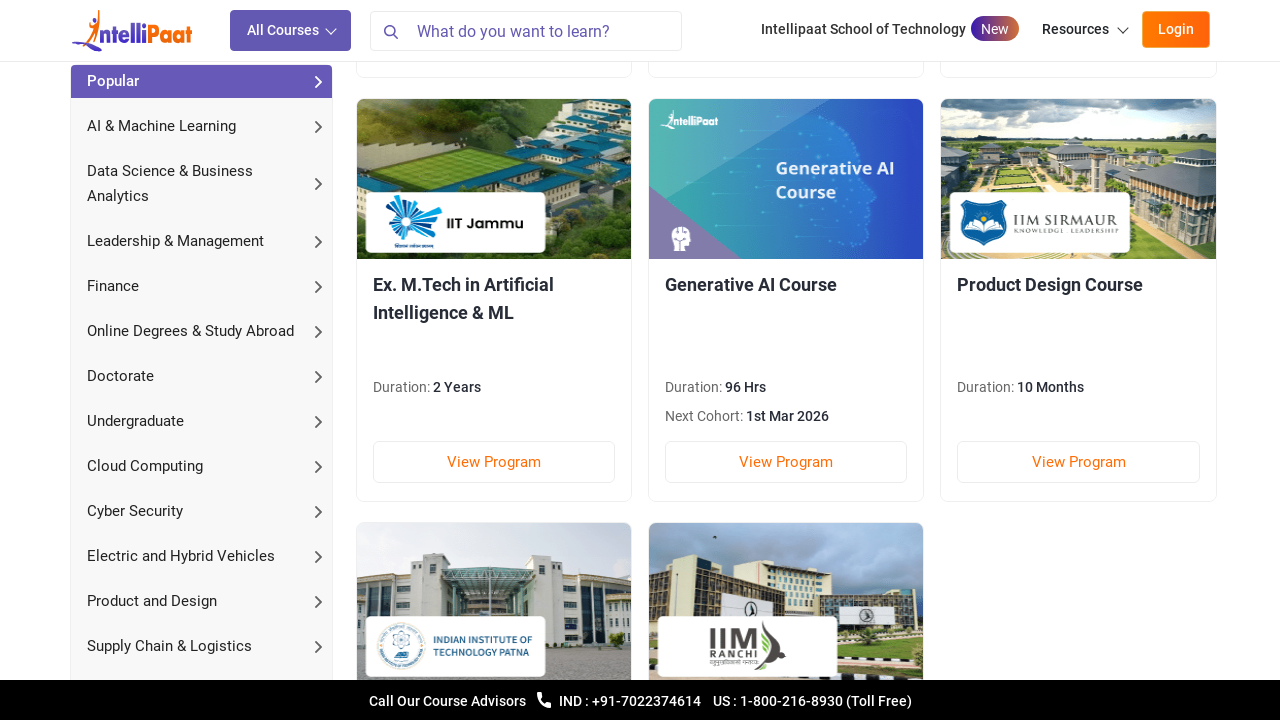

Scrolled down by 50 pixels (iteration 65/100)
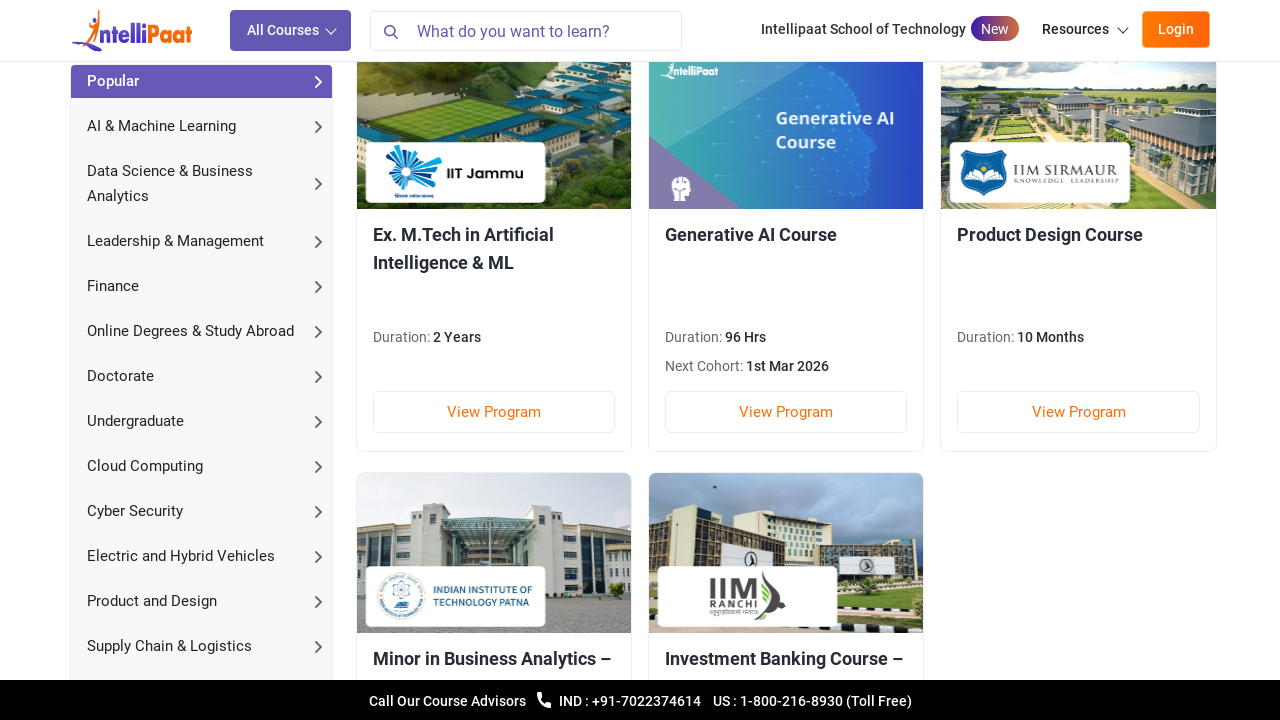

Waited 50ms for page to settle
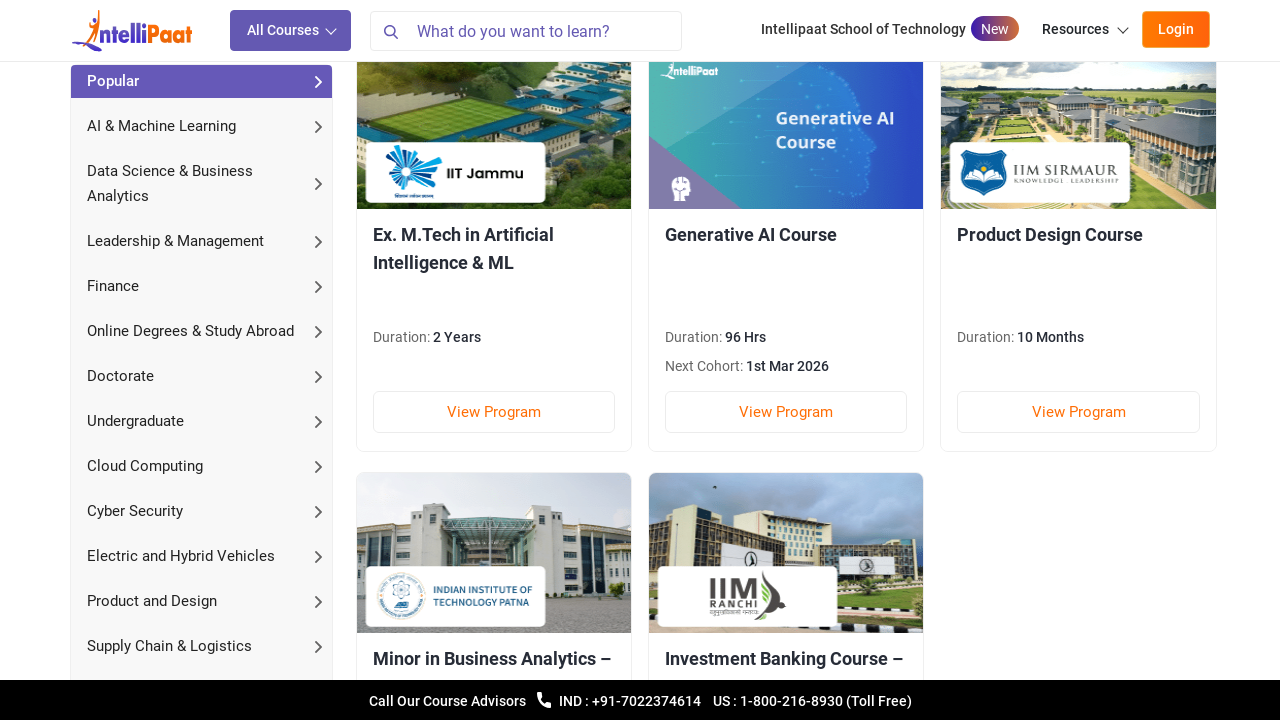

Scrolled down by 50 pixels (iteration 66/100)
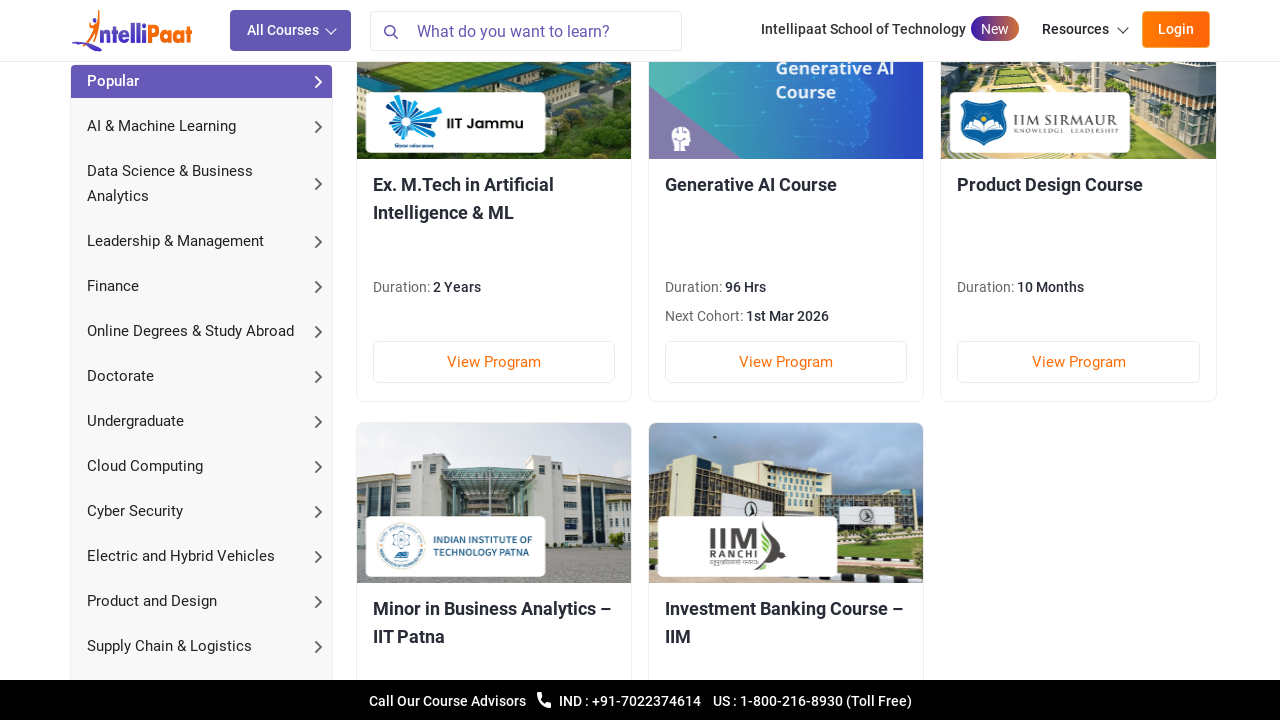

Waited 50ms for page to settle
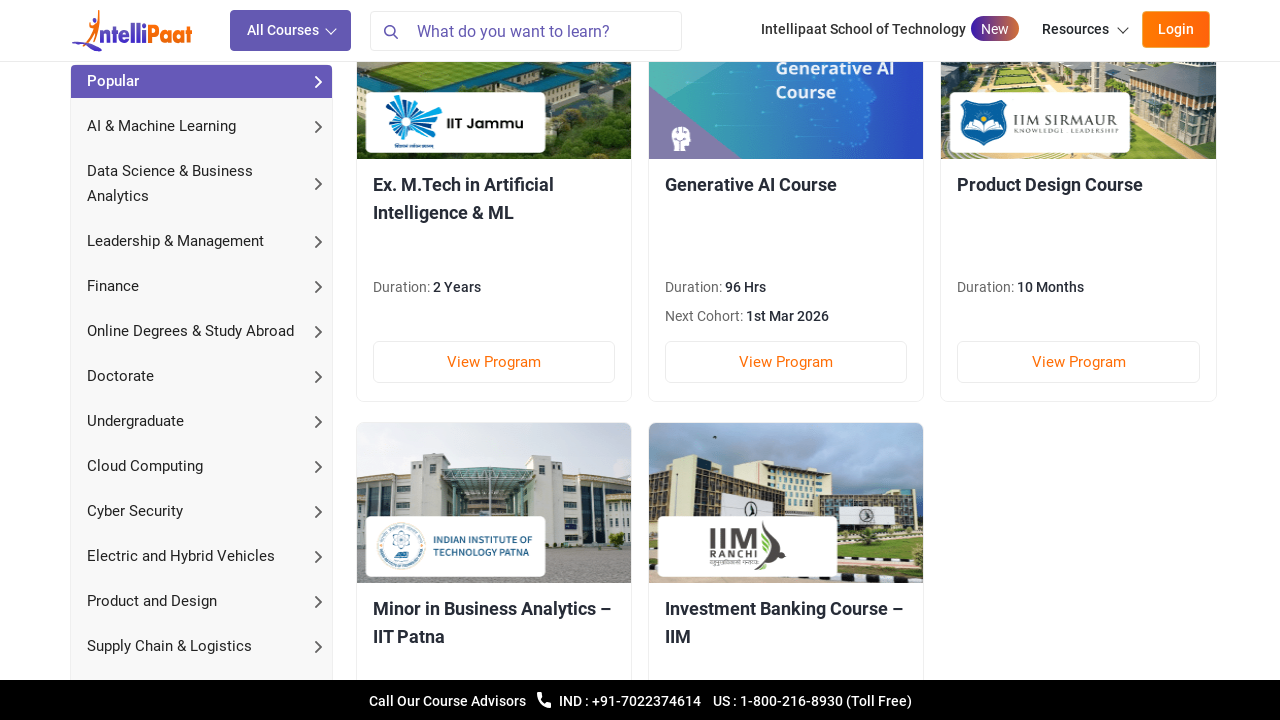

Scrolled down by 50 pixels (iteration 67/100)
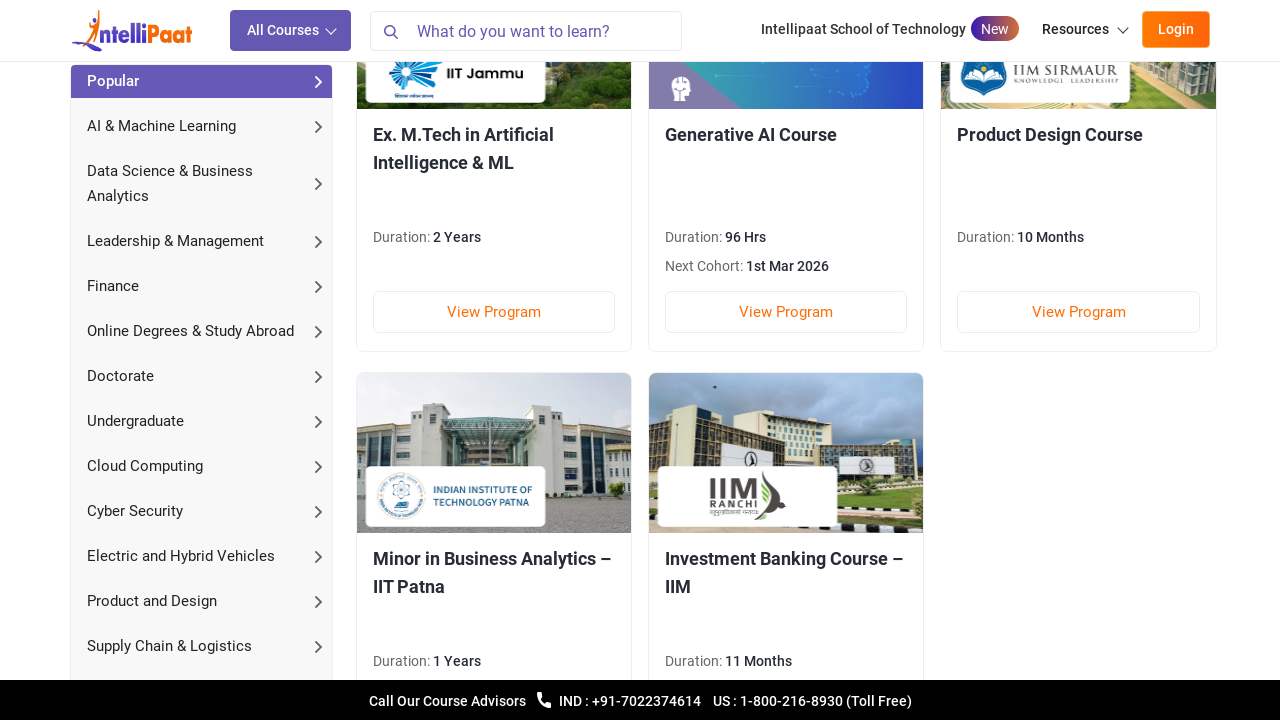

Waited 50ms for page to settle
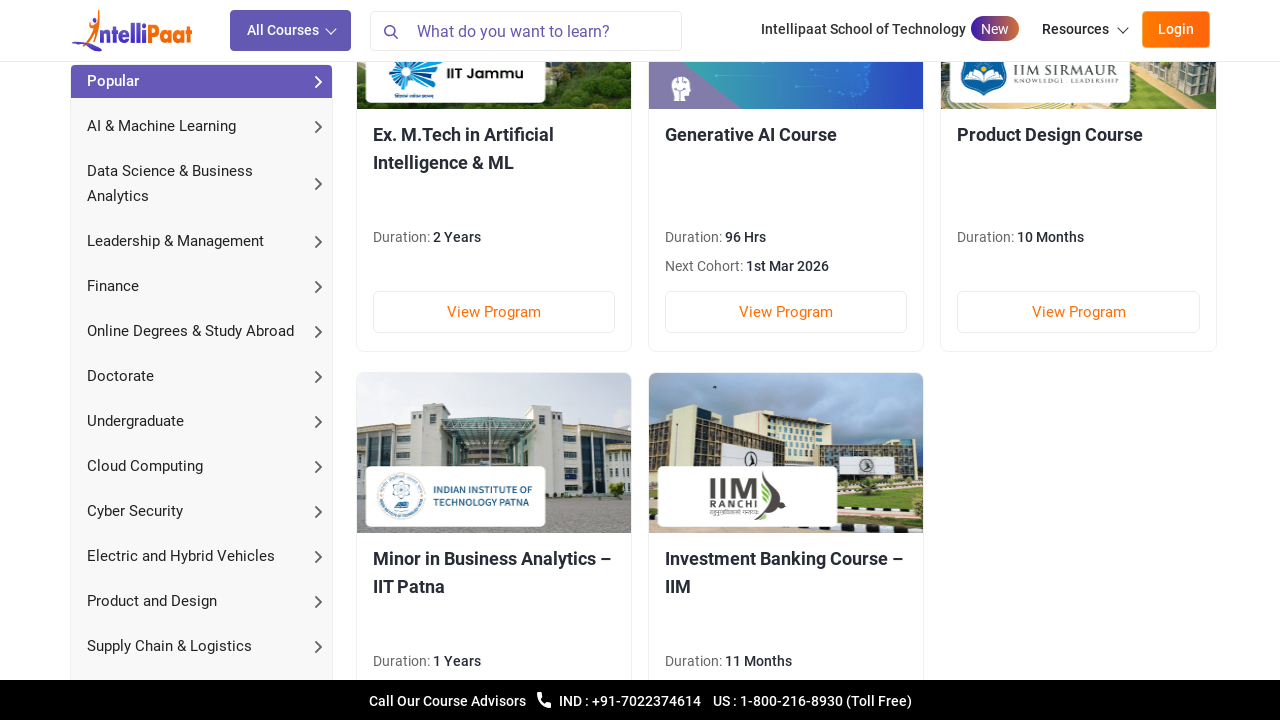

Scrolled down by 50 pixels (iteration 68/100)
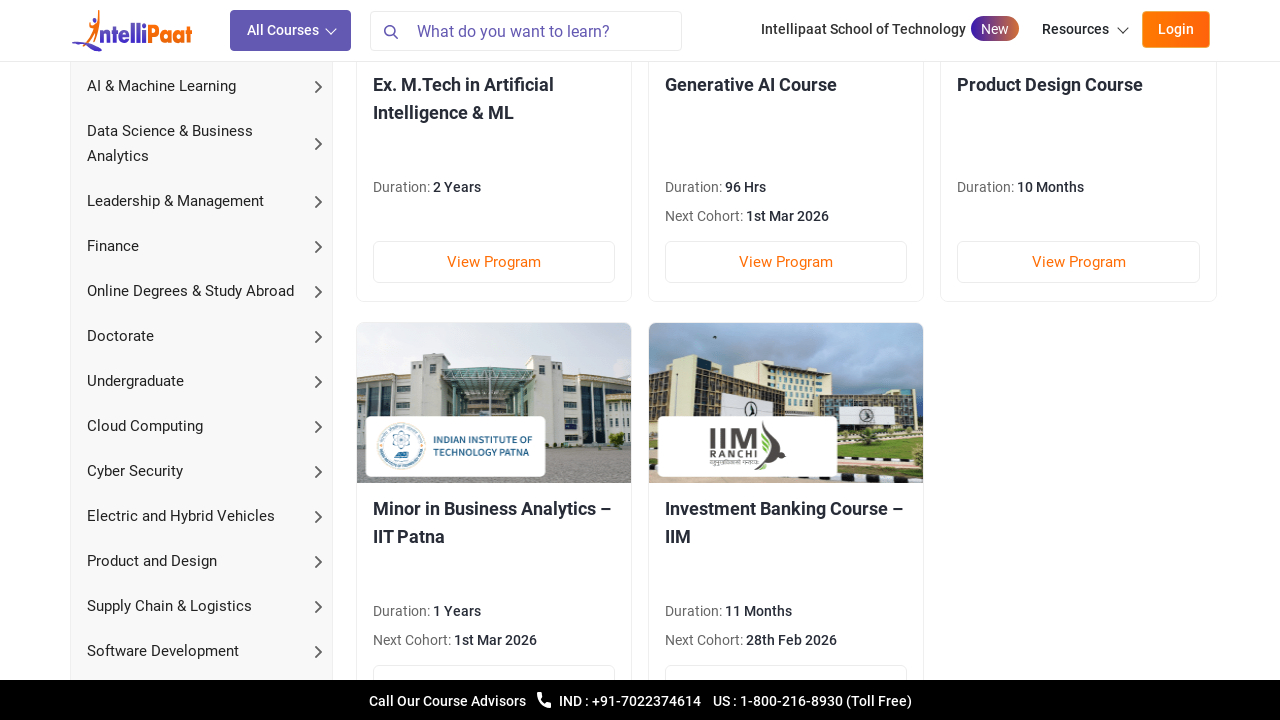

Waited 50ms for page to settle
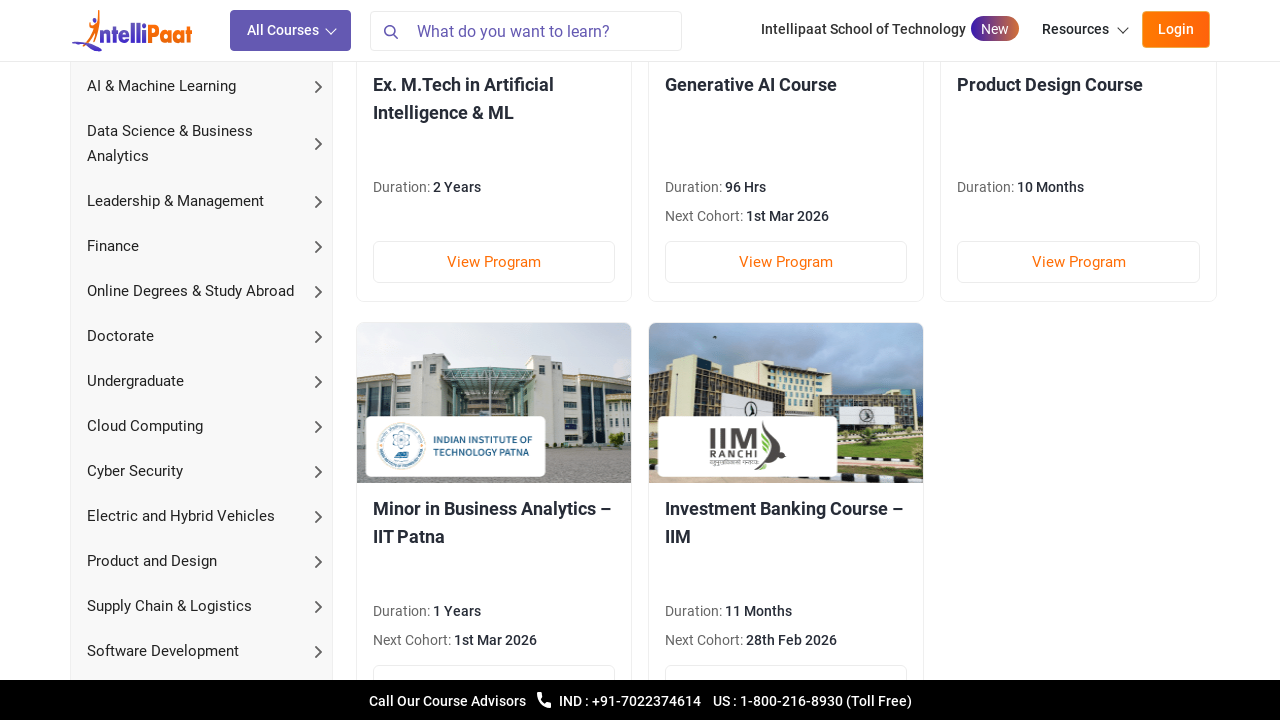

Scrolled down by 50 pixels (iteration 69/100)
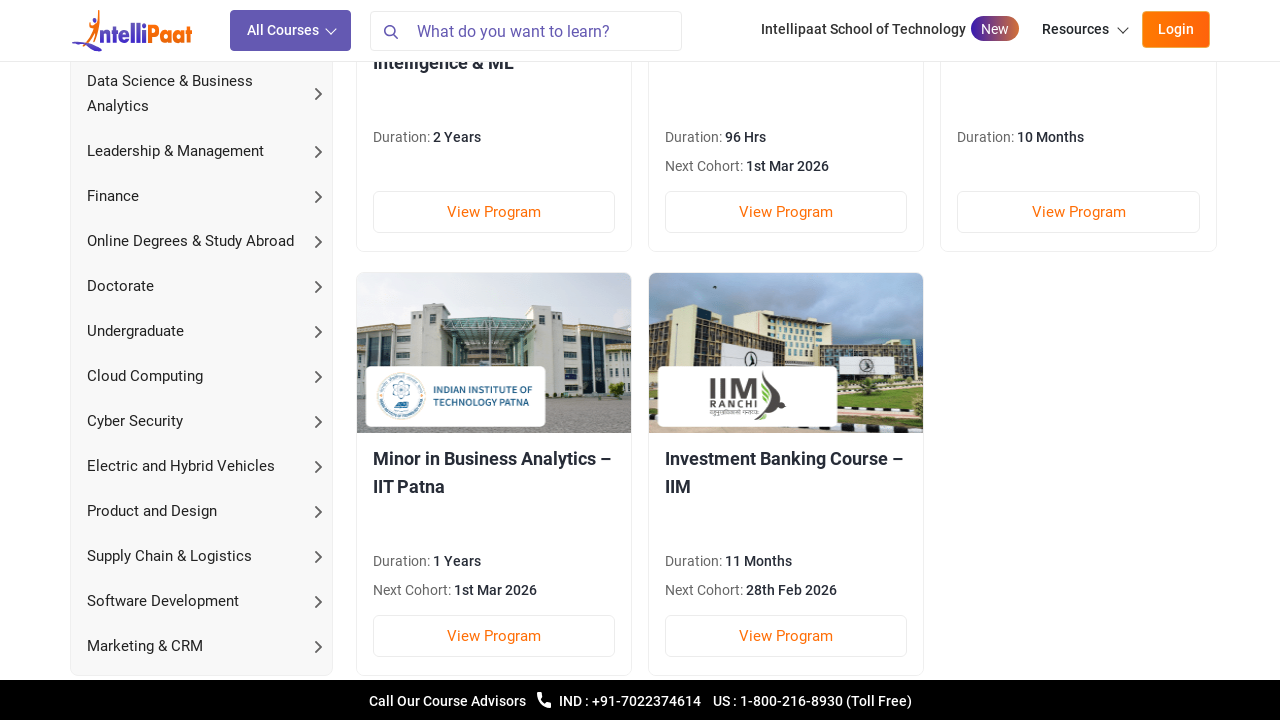

Waited 50ms for page to settle
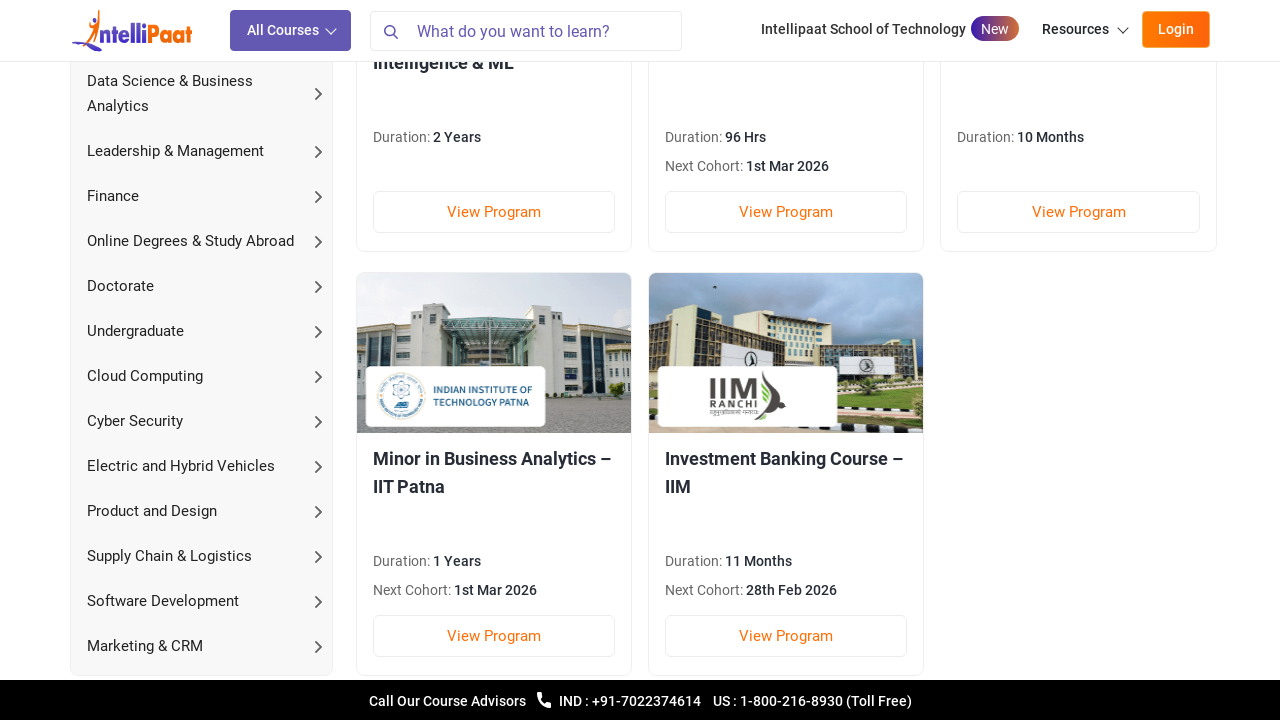

Scrolled down by 50 pixels (iteration 70/100)
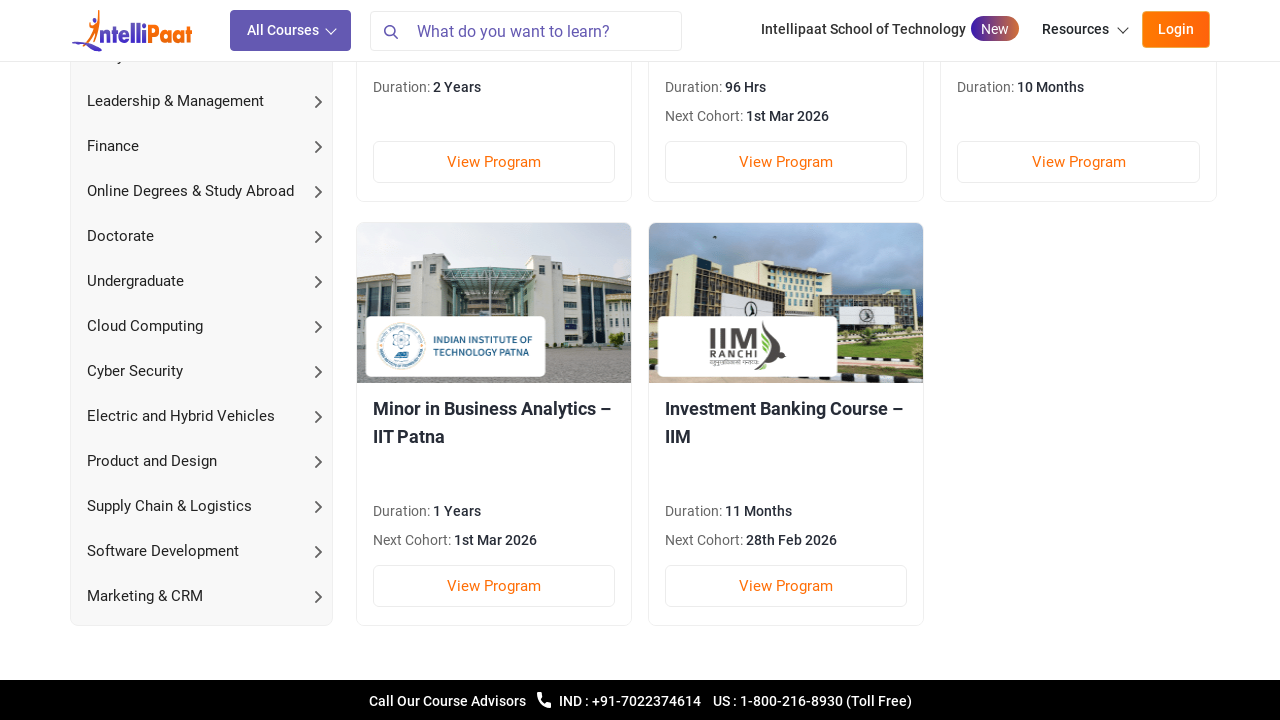

Waited 50ms for page to settle
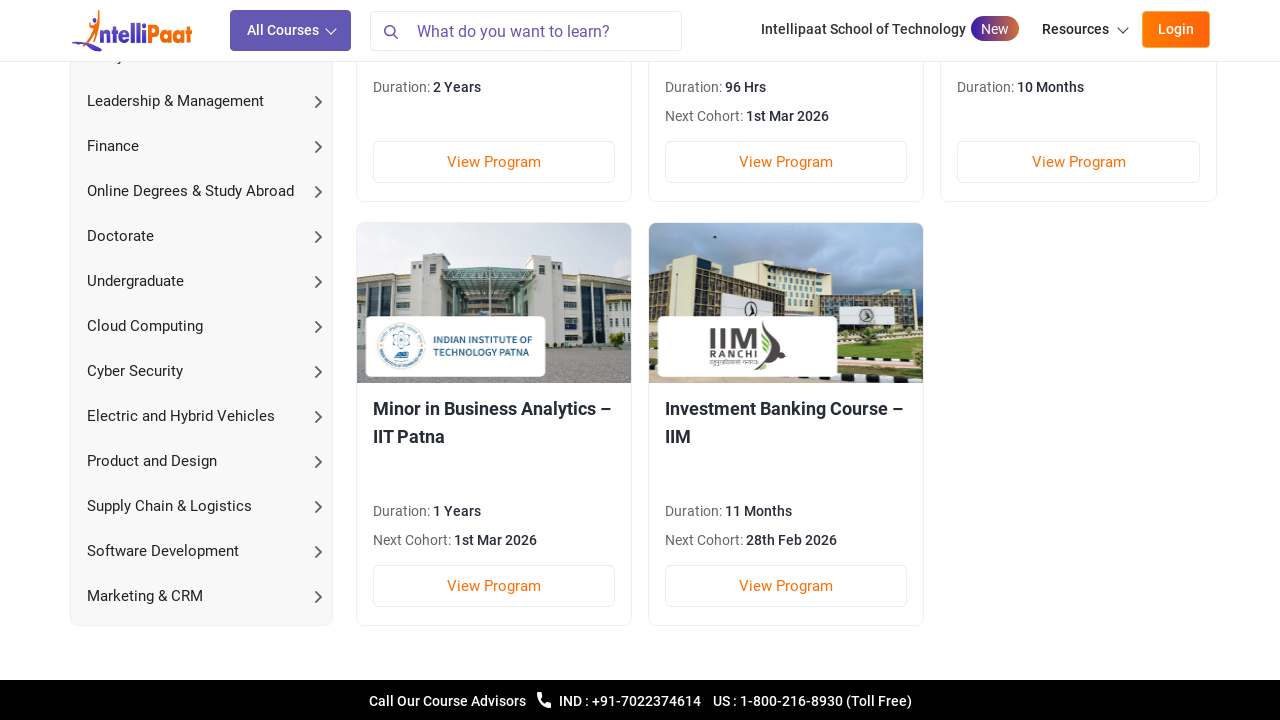

Scrolled down by 50 pixels (iteration 71/100)
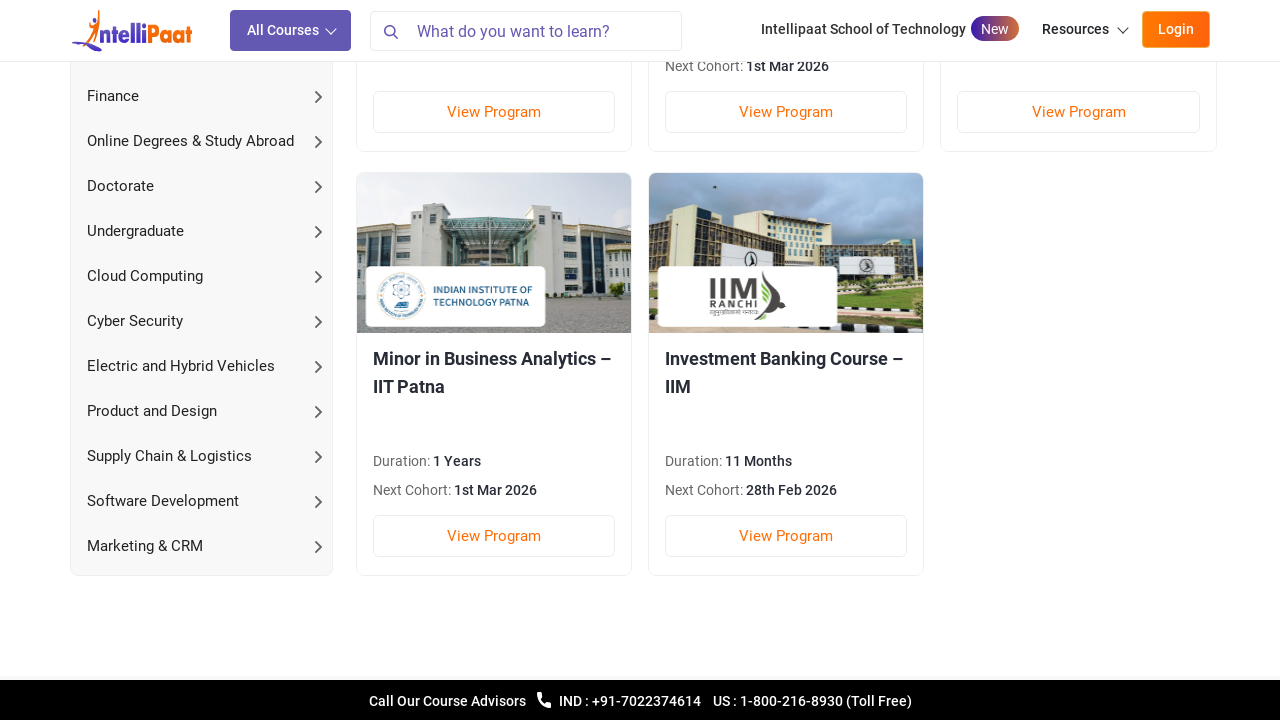

Waited 50ms for page to settle
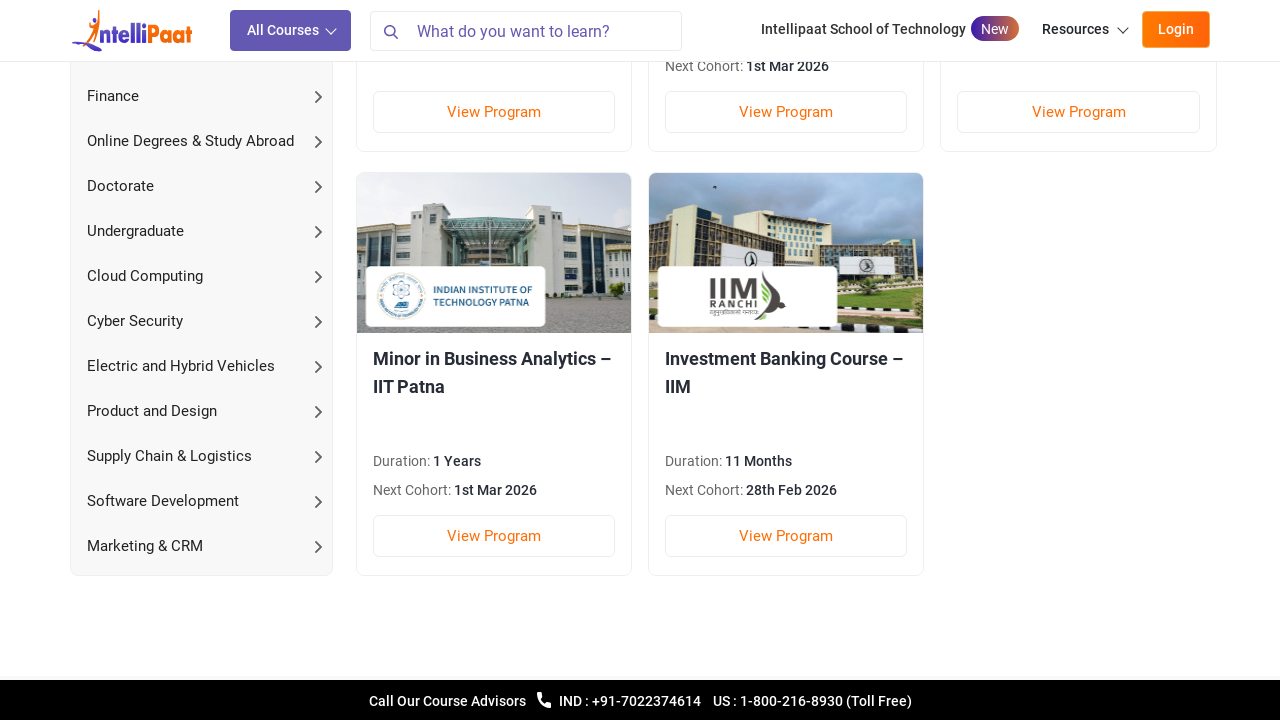

Scrolled down by 50 pixels (iteration 72/100)
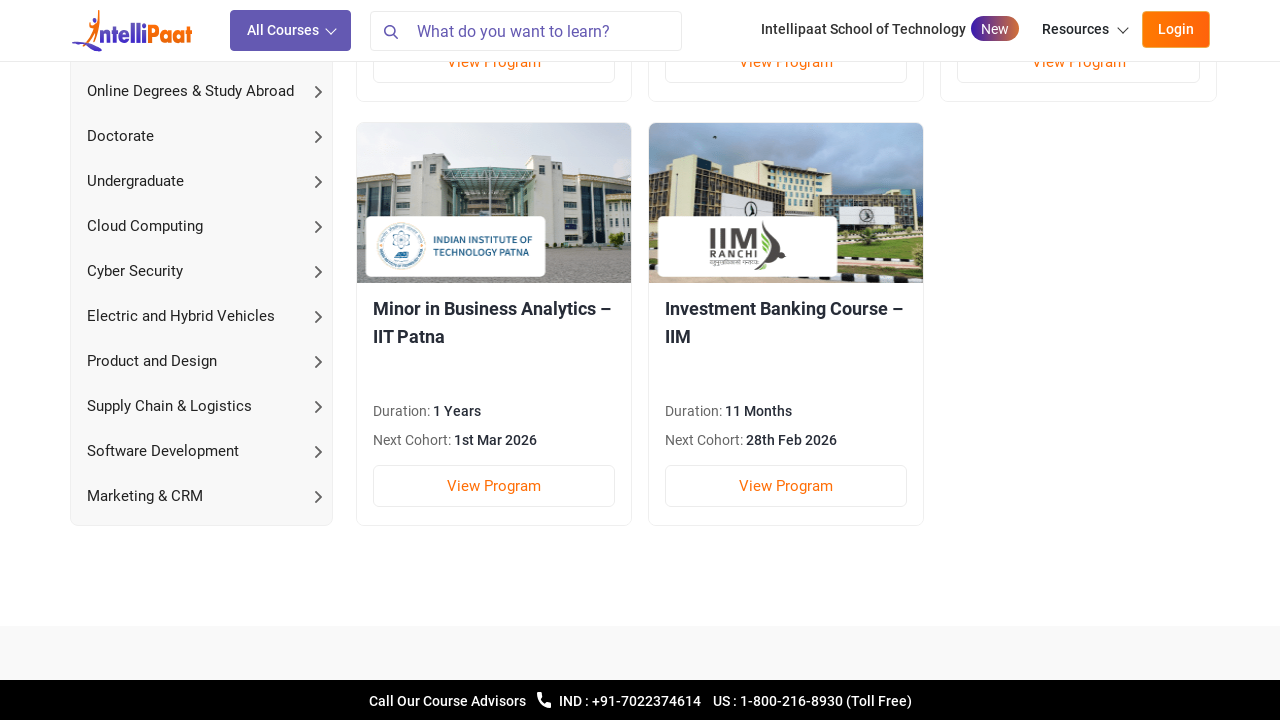

Waited 50ms for page to settle
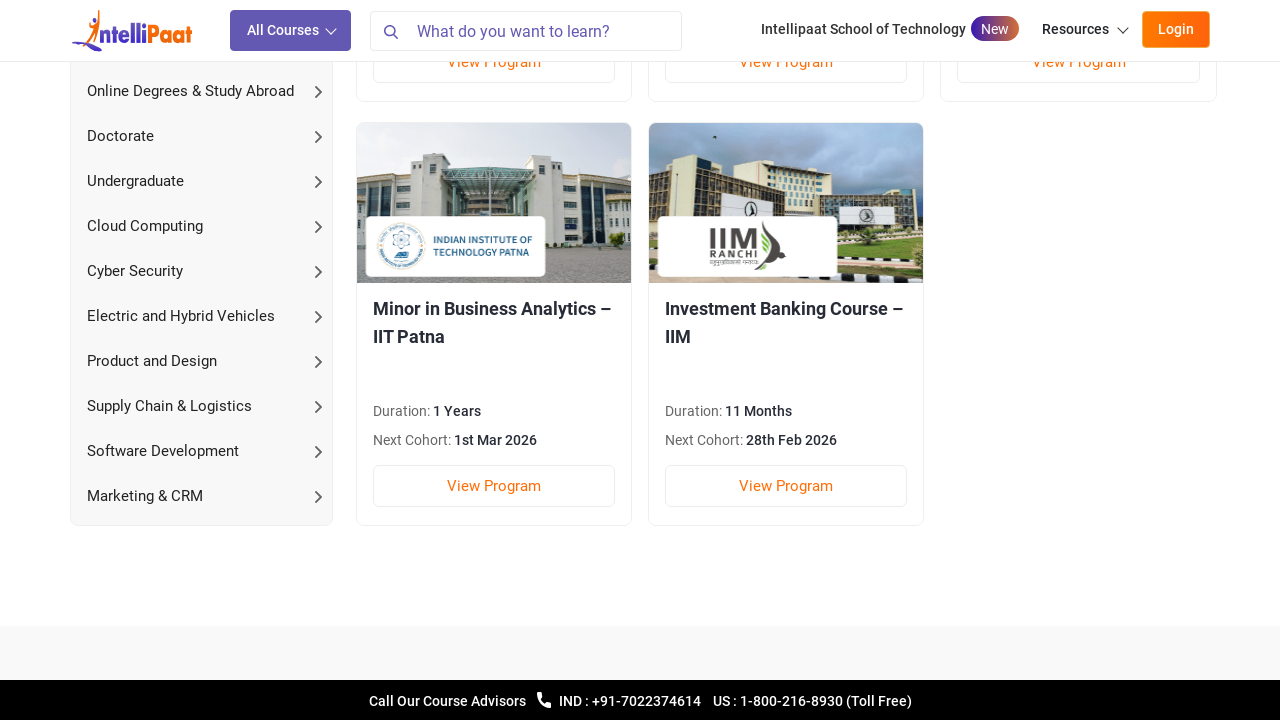

Scrolled down by 50 pixels (iteration 73/100)
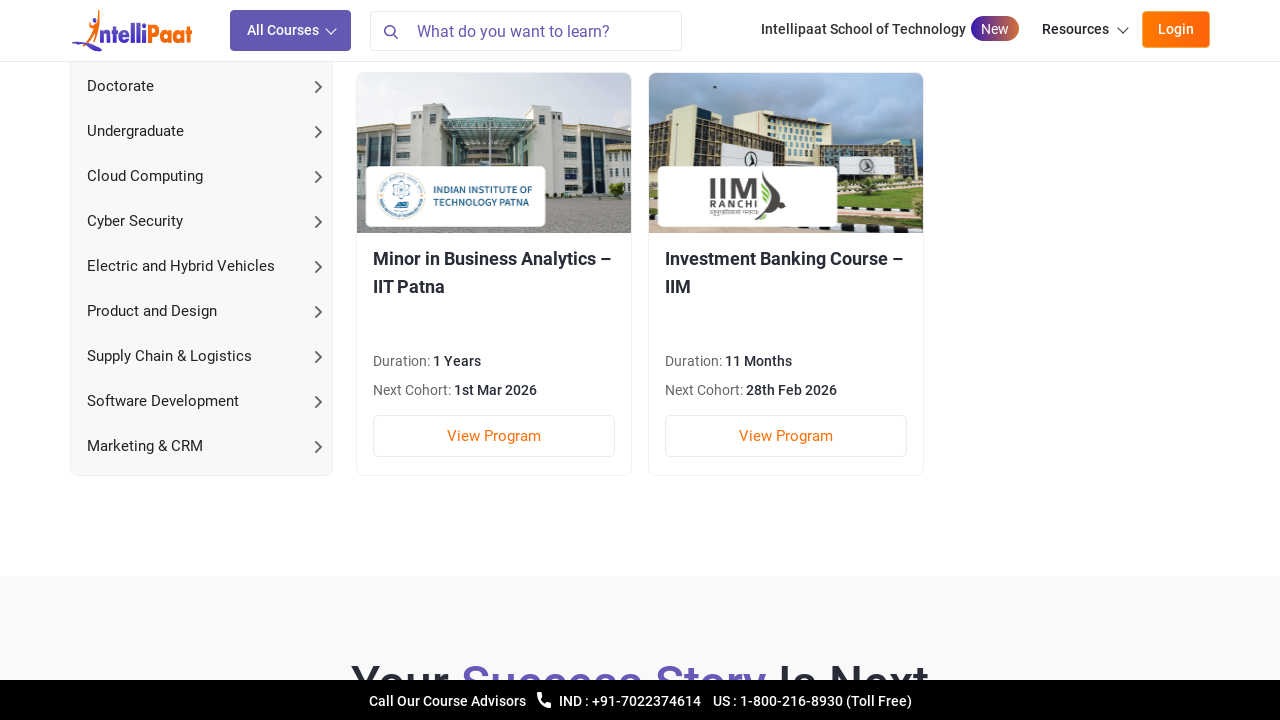

Waited 50ms for page to settle
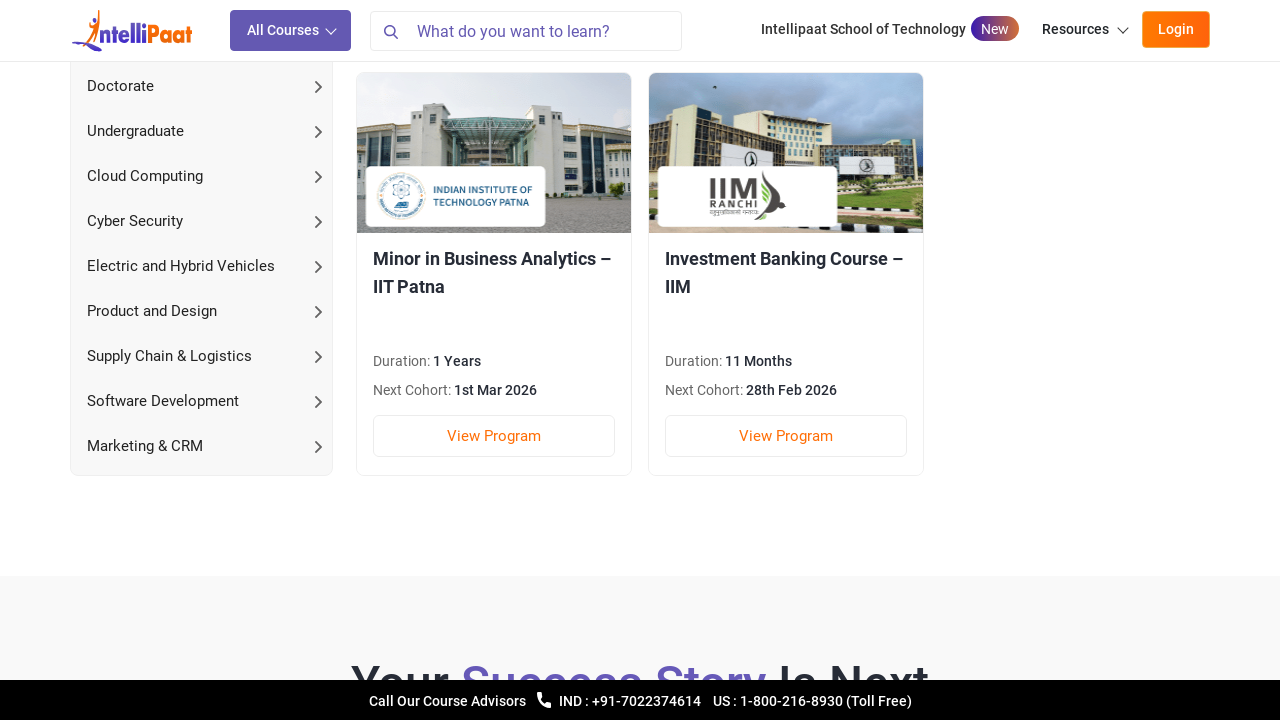

Scrolled down by 50 pixels (iteration 74/100)
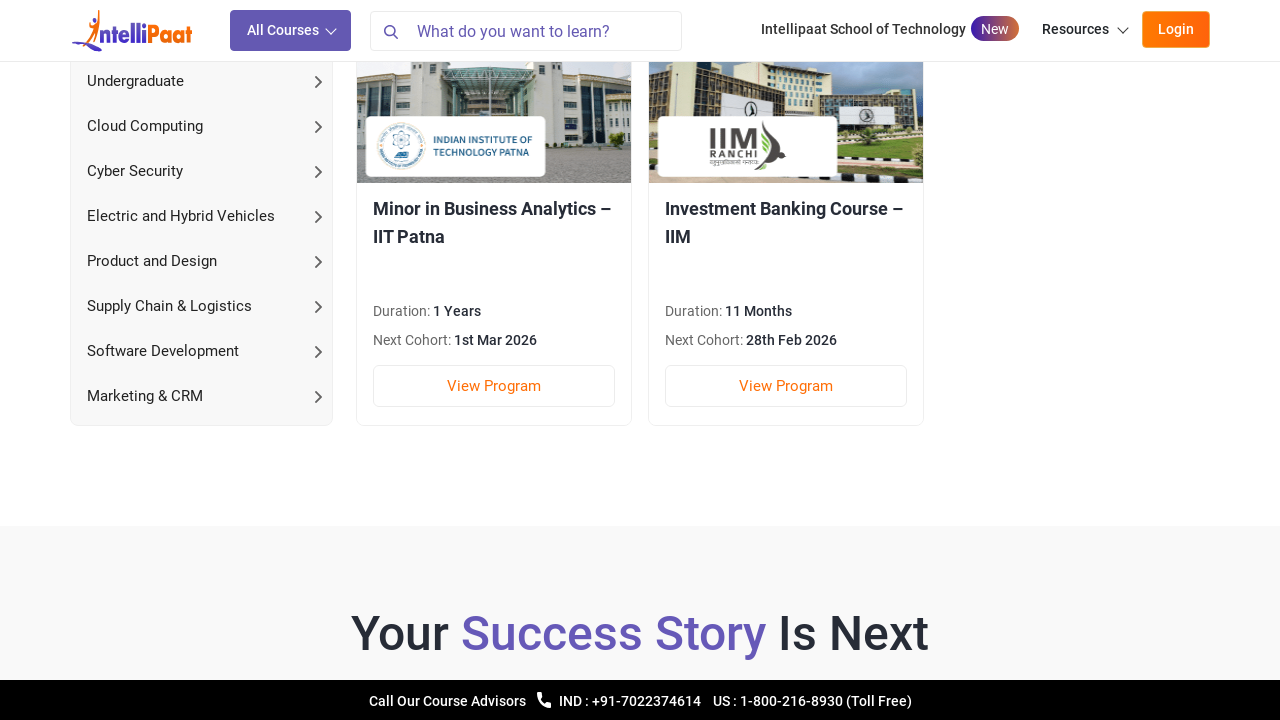

Waited 50ms for page to settle
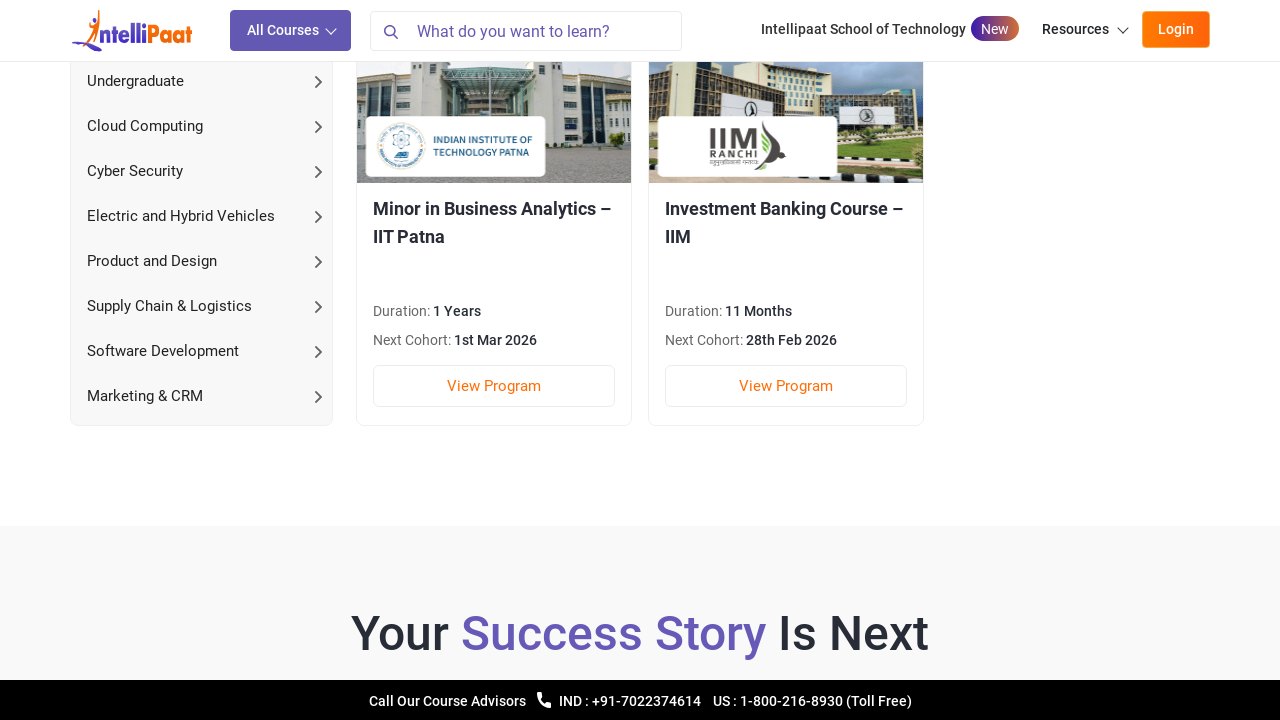

Scrolled down by 50 pixels (iteration 75/100)
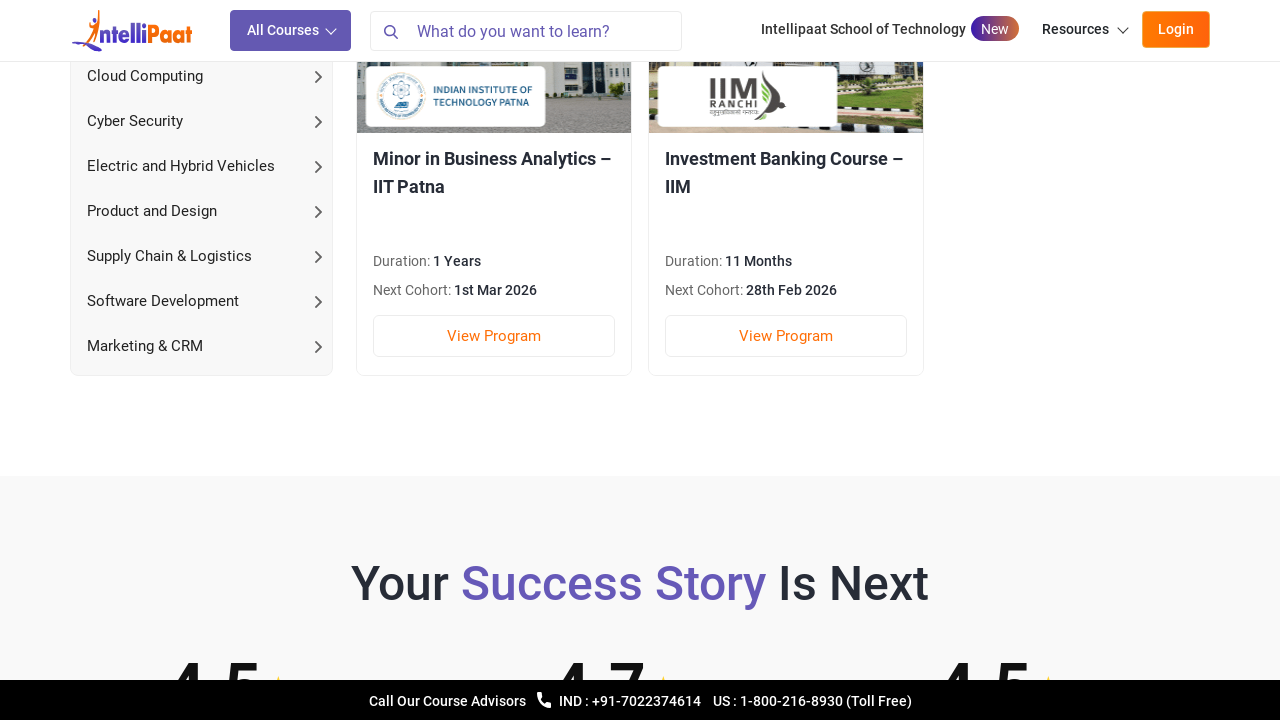

Waited 50ms for page to settle
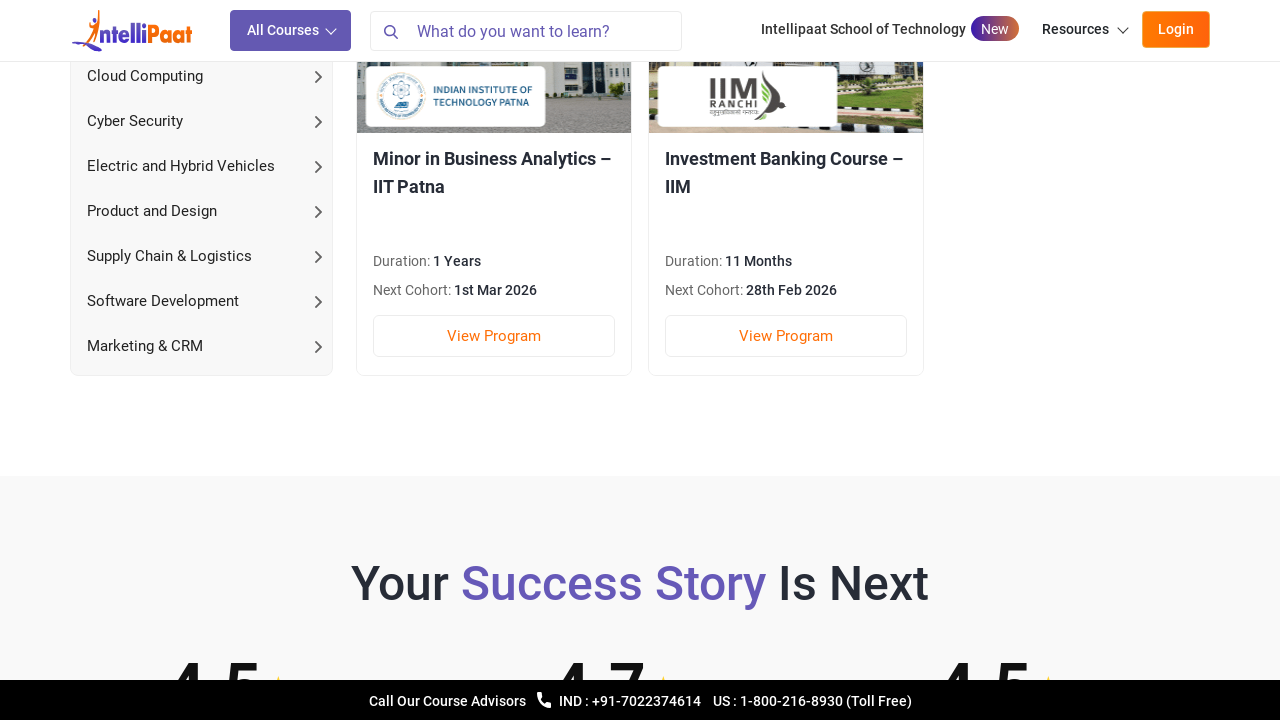

Scrolled down by 50 pixels (iteration 76/100)
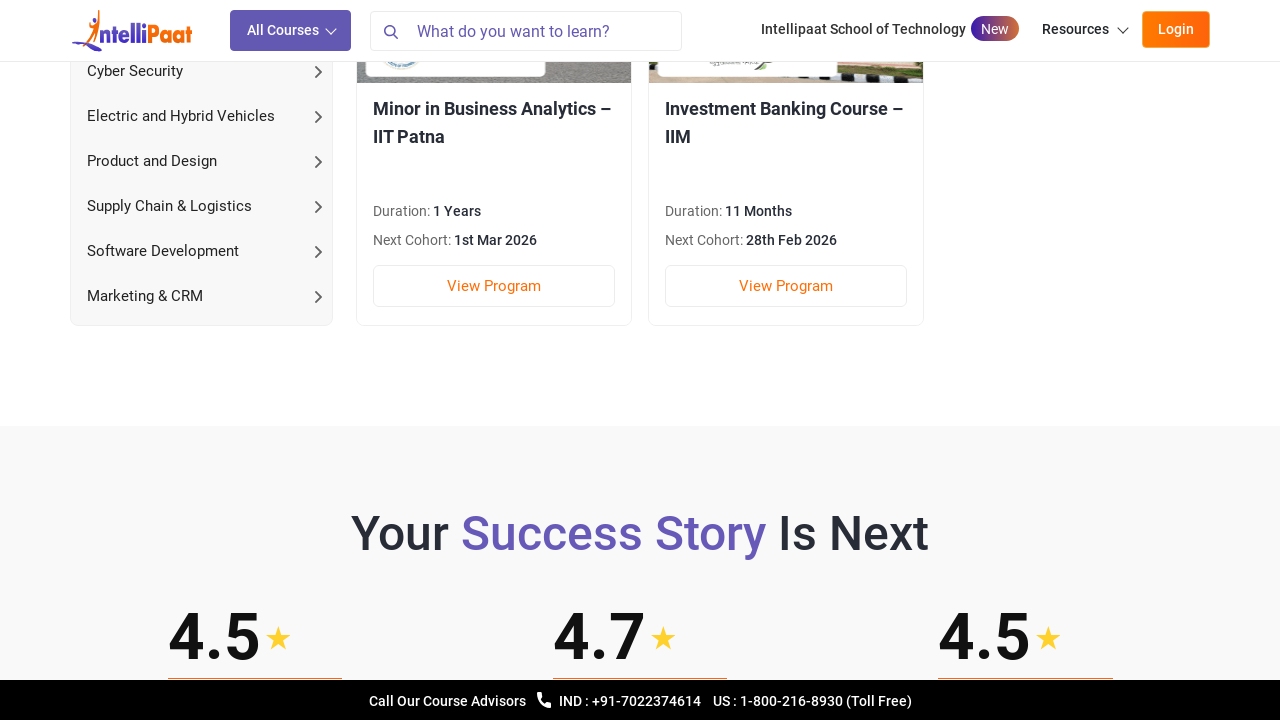

Waited 50ms for page to settle
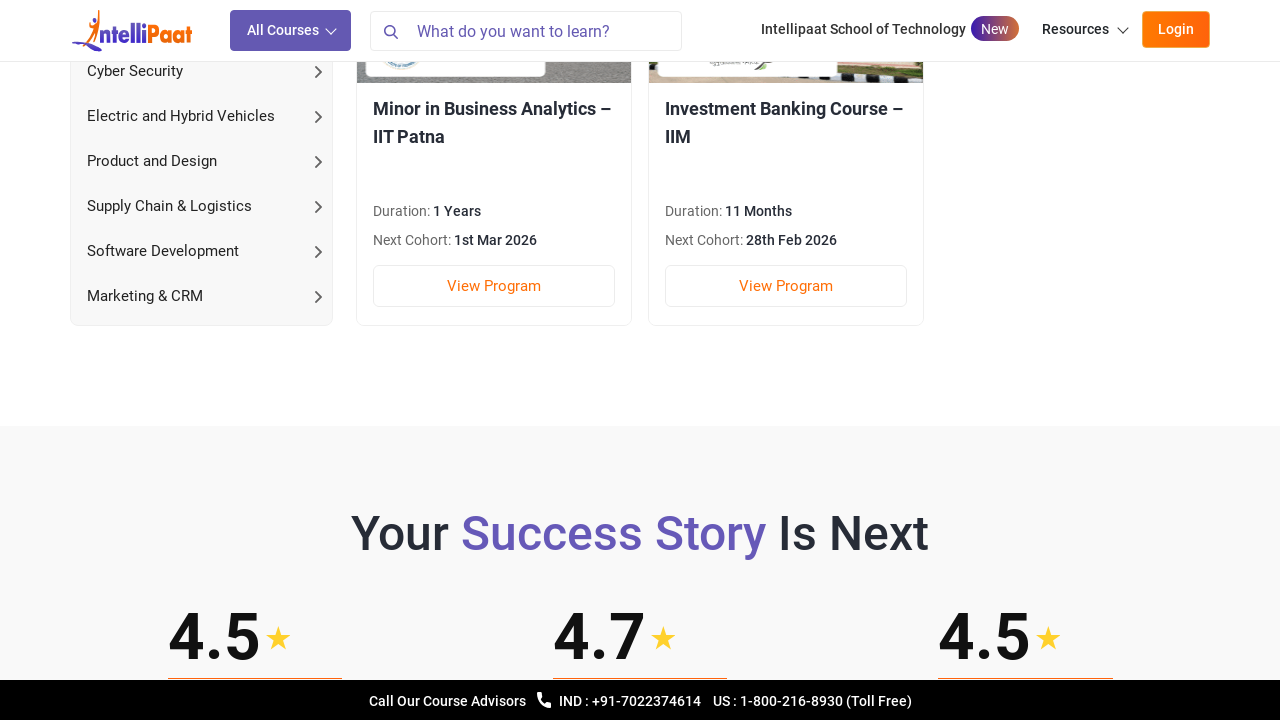

Scrolled down by 50 pixels (iteration 77/100)
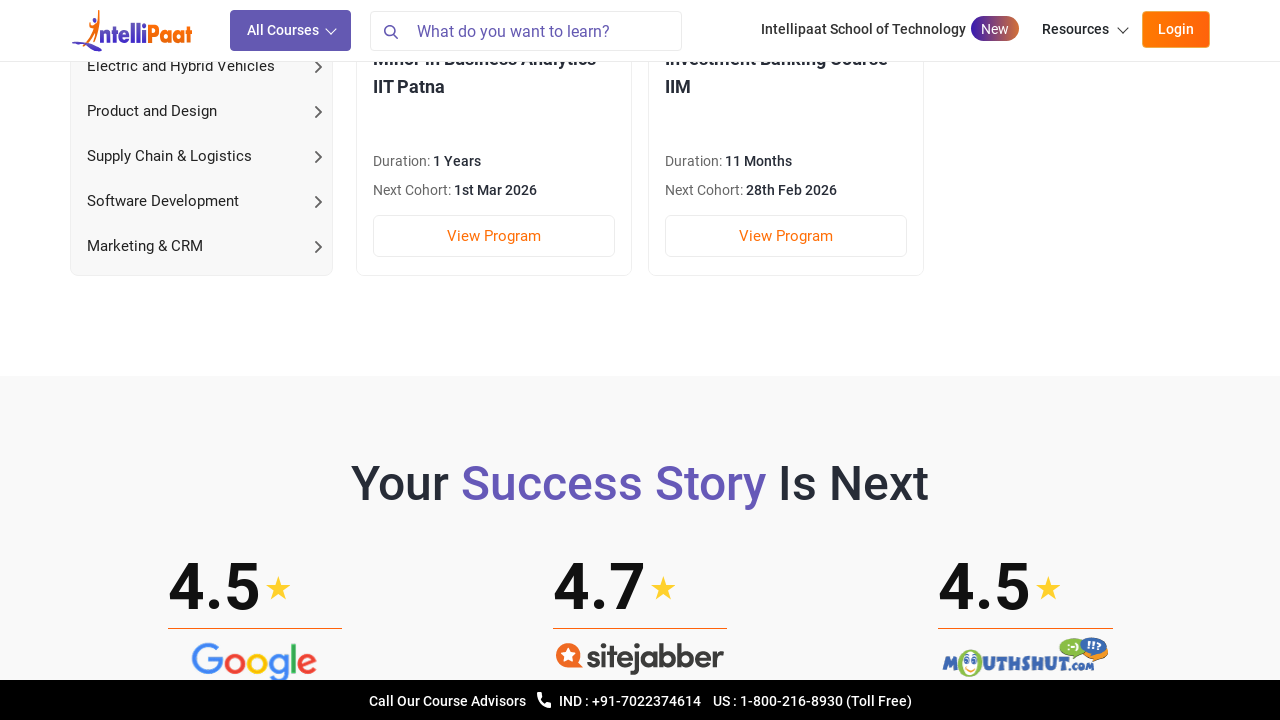

Waited 50ms for page to settle
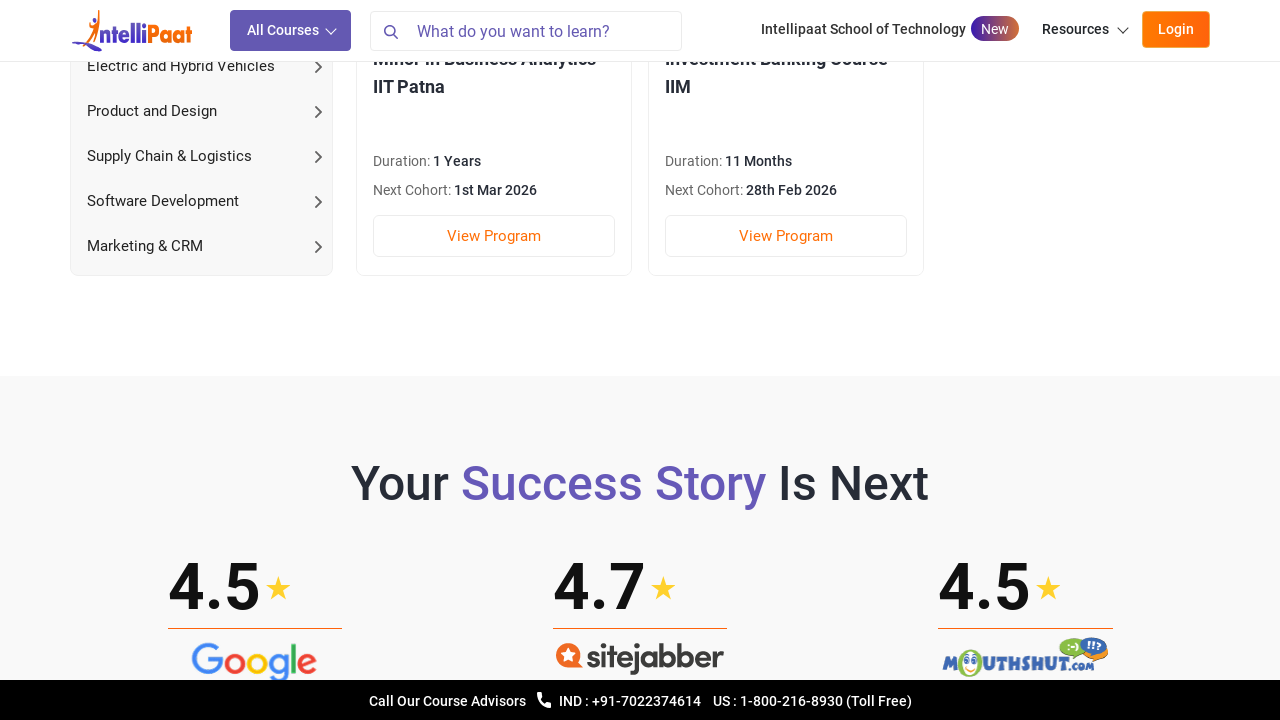

Scrolled down by 50 pixels (iteration 78/100)
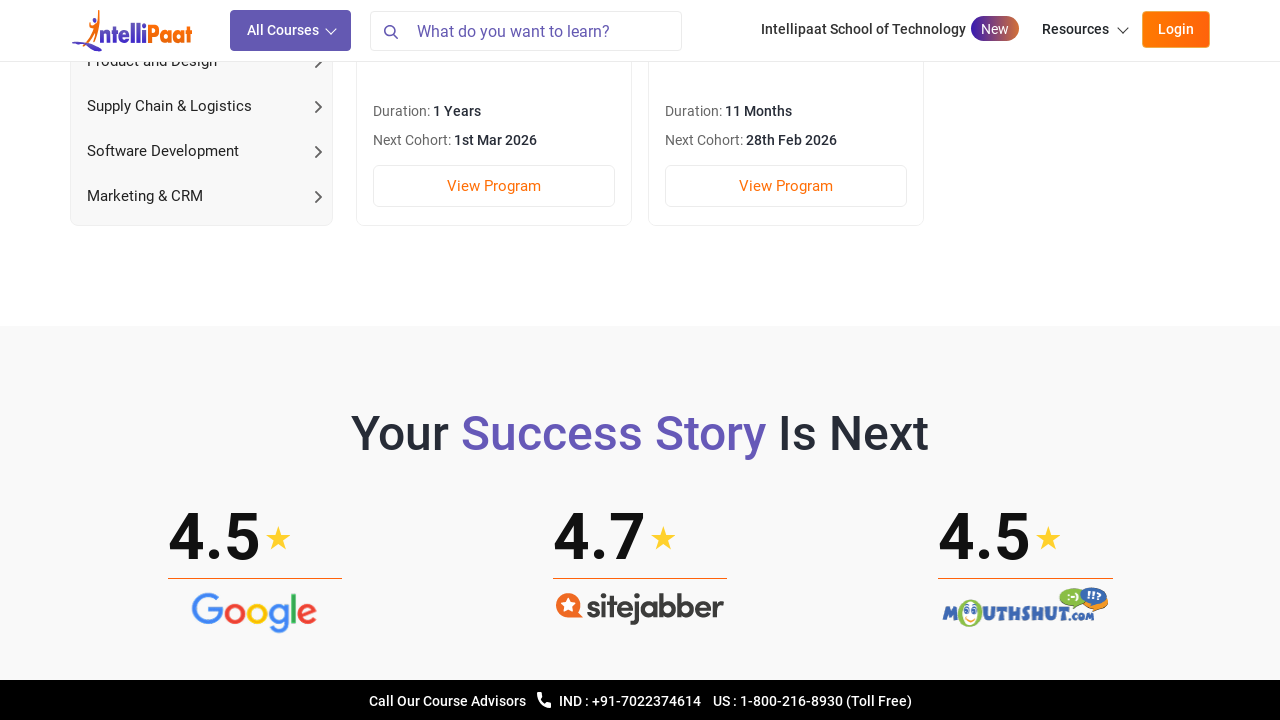

Waited 50ms for page to settle
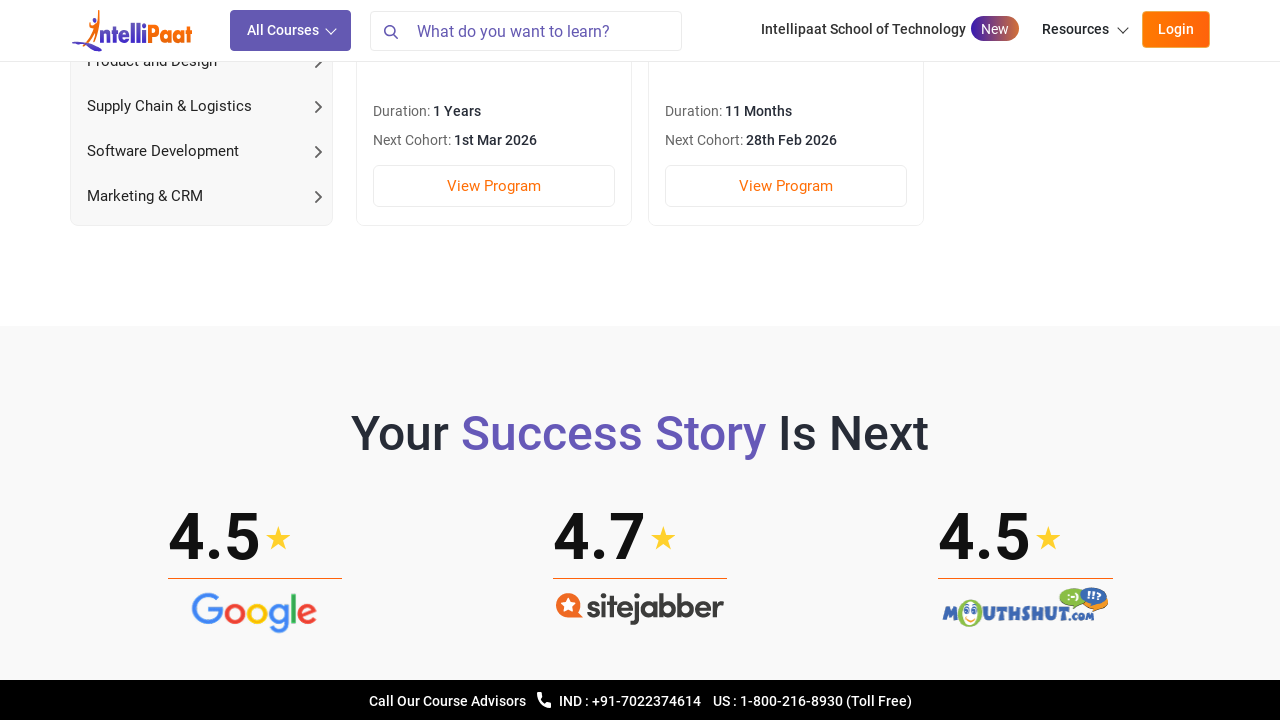

Scrolled down by 50 pixels (iteration 79/100)
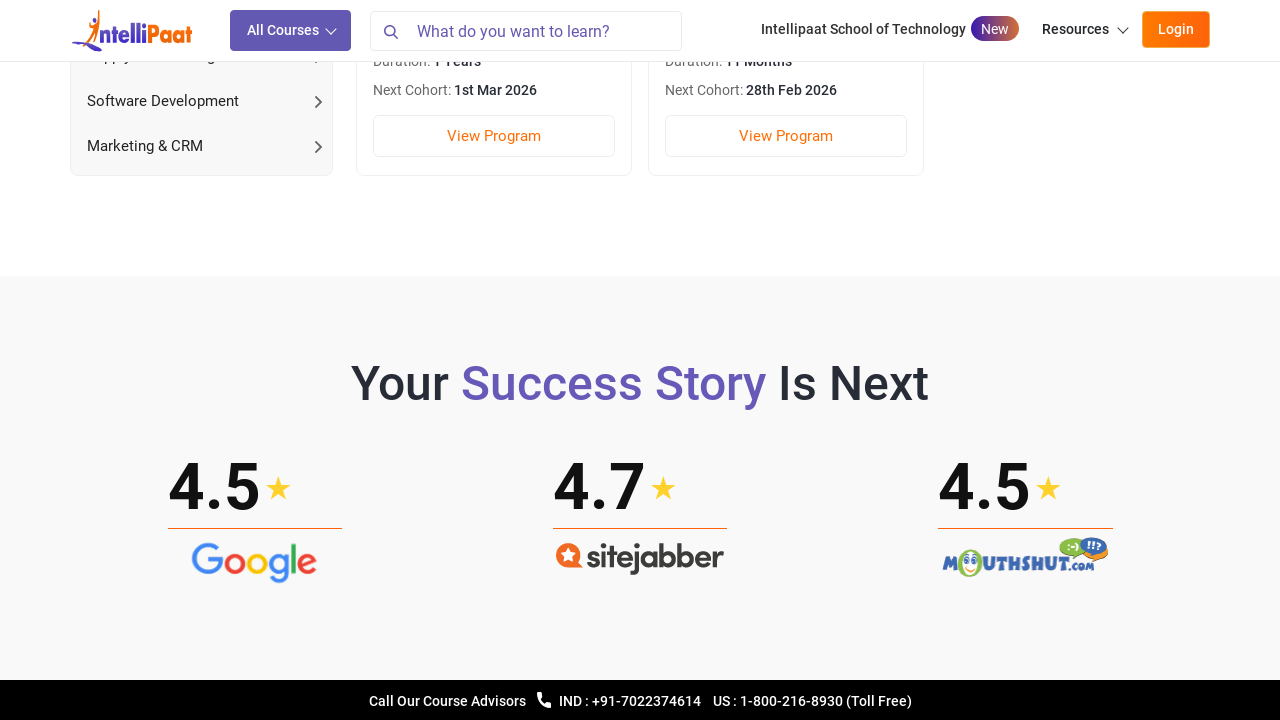

Waited 50ms for page to settle
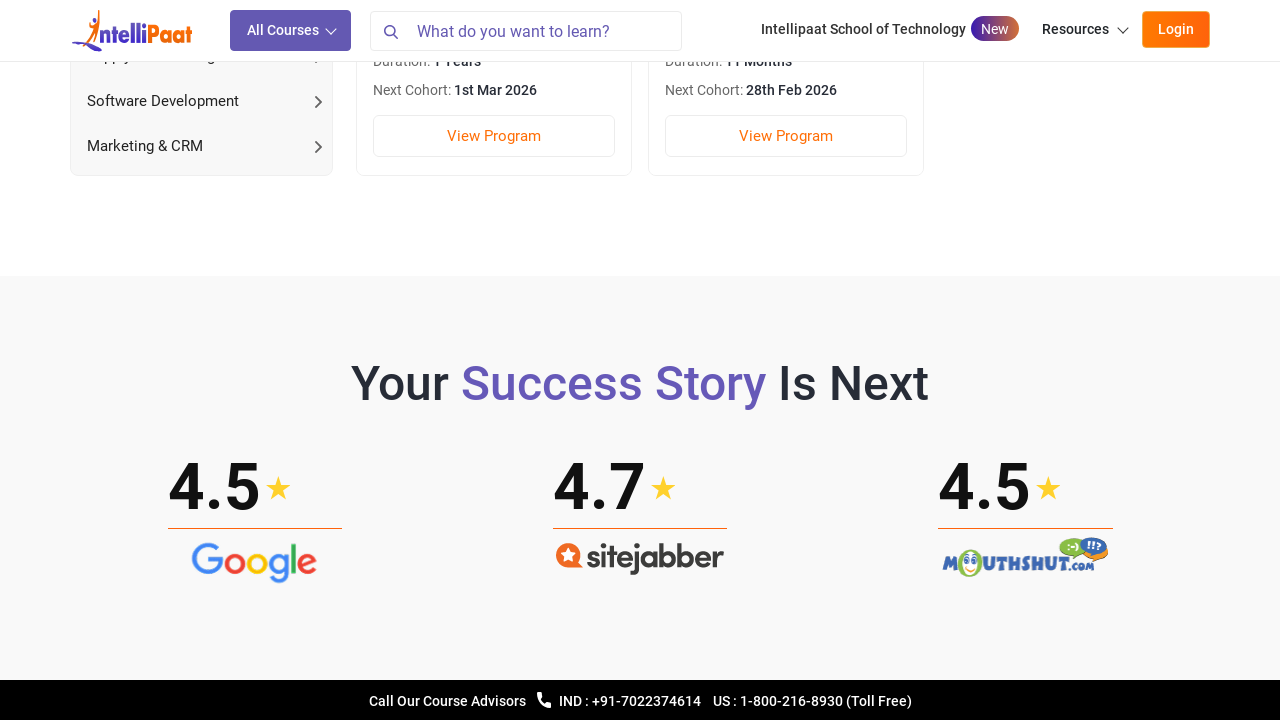

Scrolled down by 50 pixels (iteration 80/100)
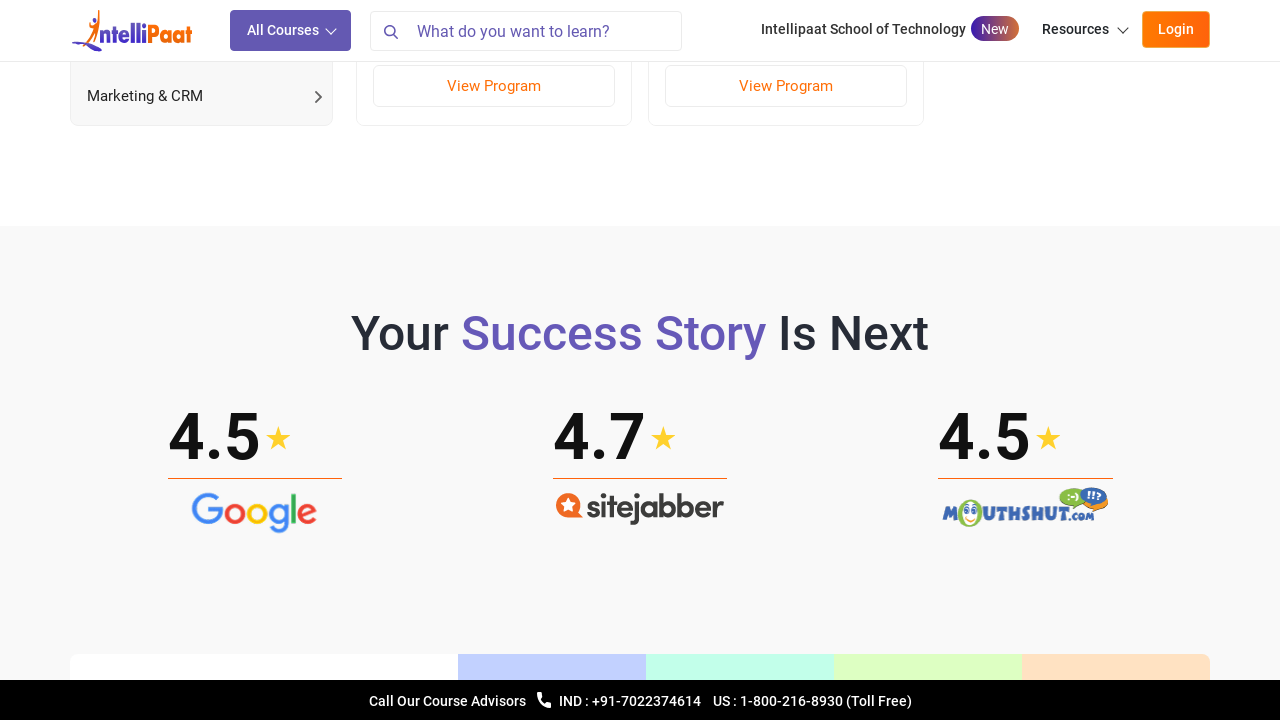

Waited 50ms for page to settle
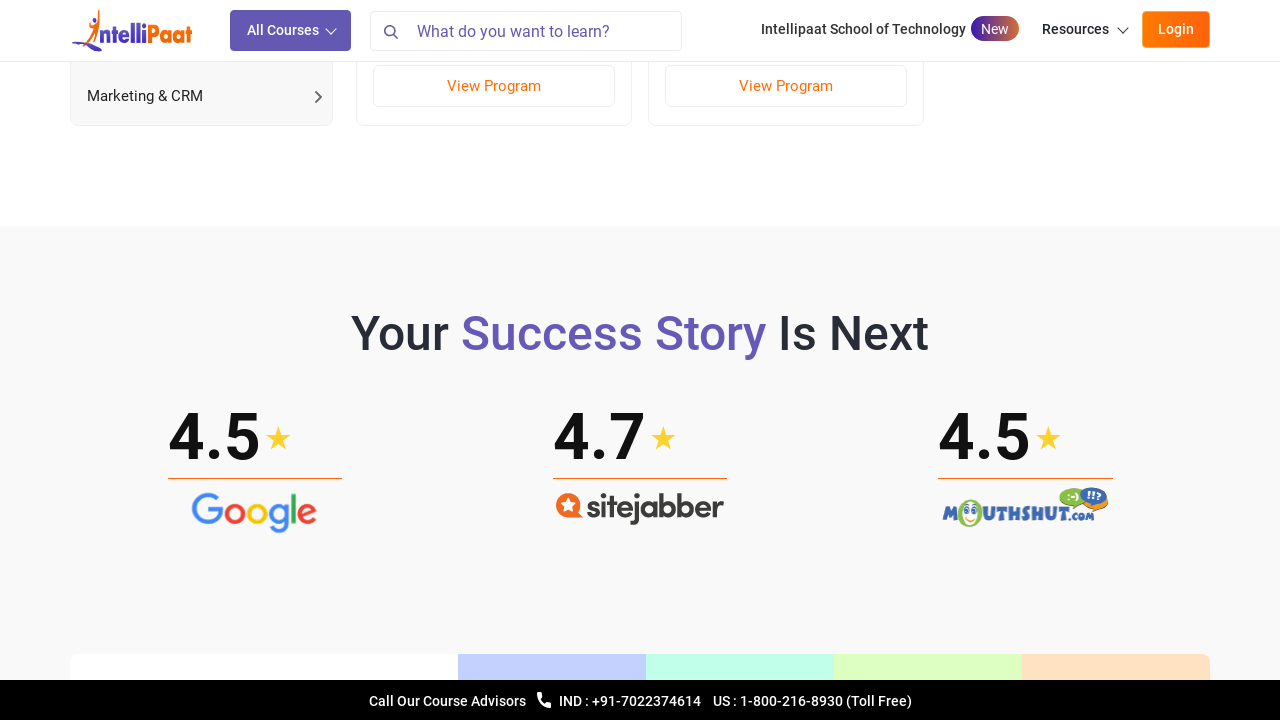

Scrolled down by 50 pixels (iteration 81/100)
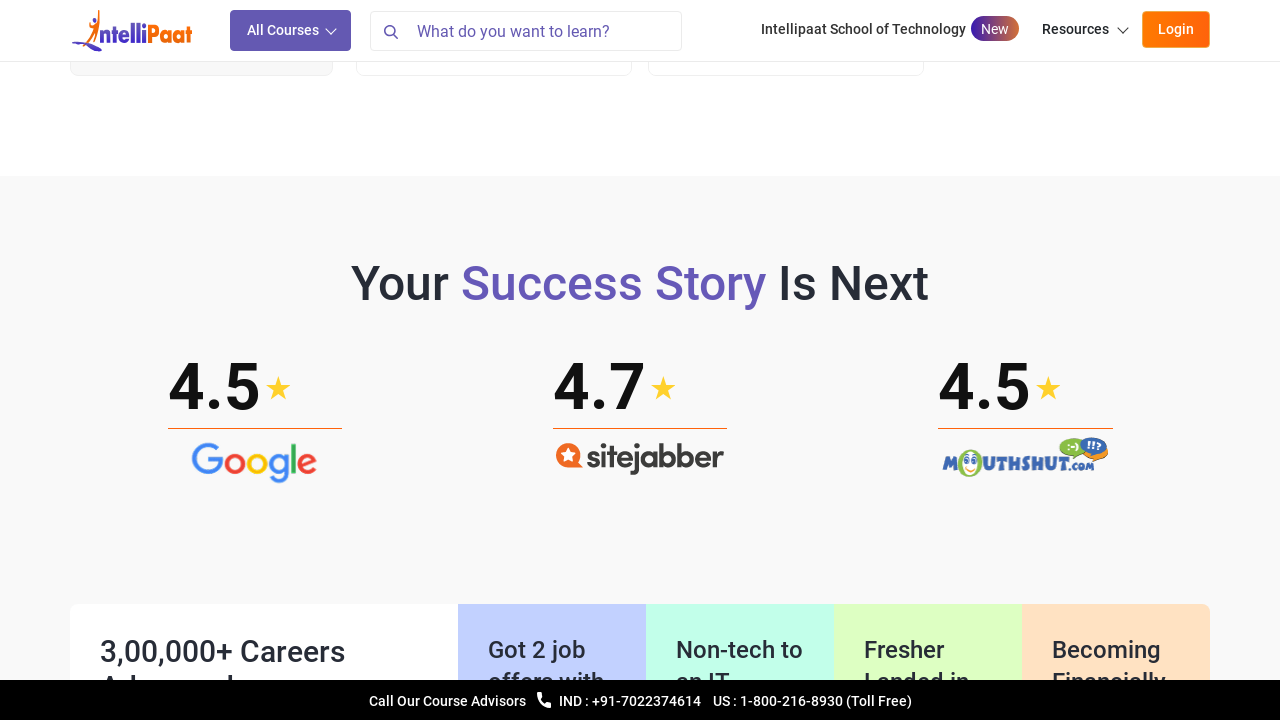

Waited 50ms for page to settle
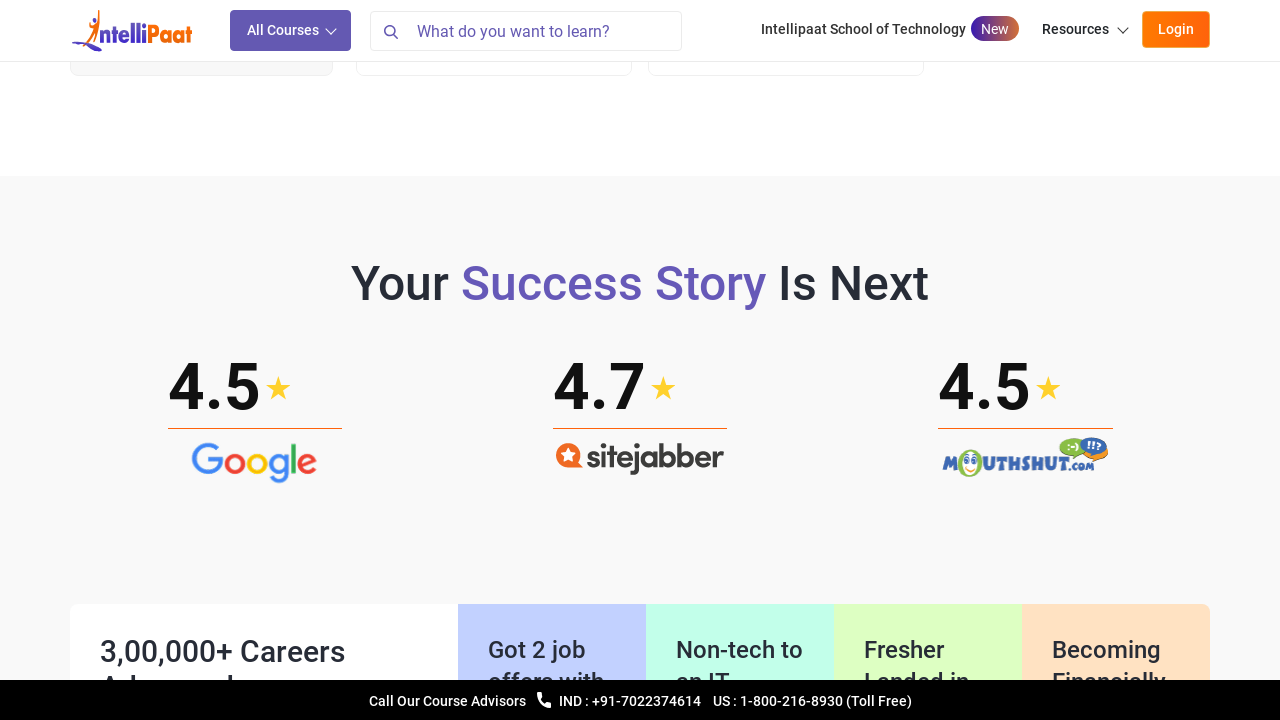

Scrolled down by 50 pixels (iteration 82/100)
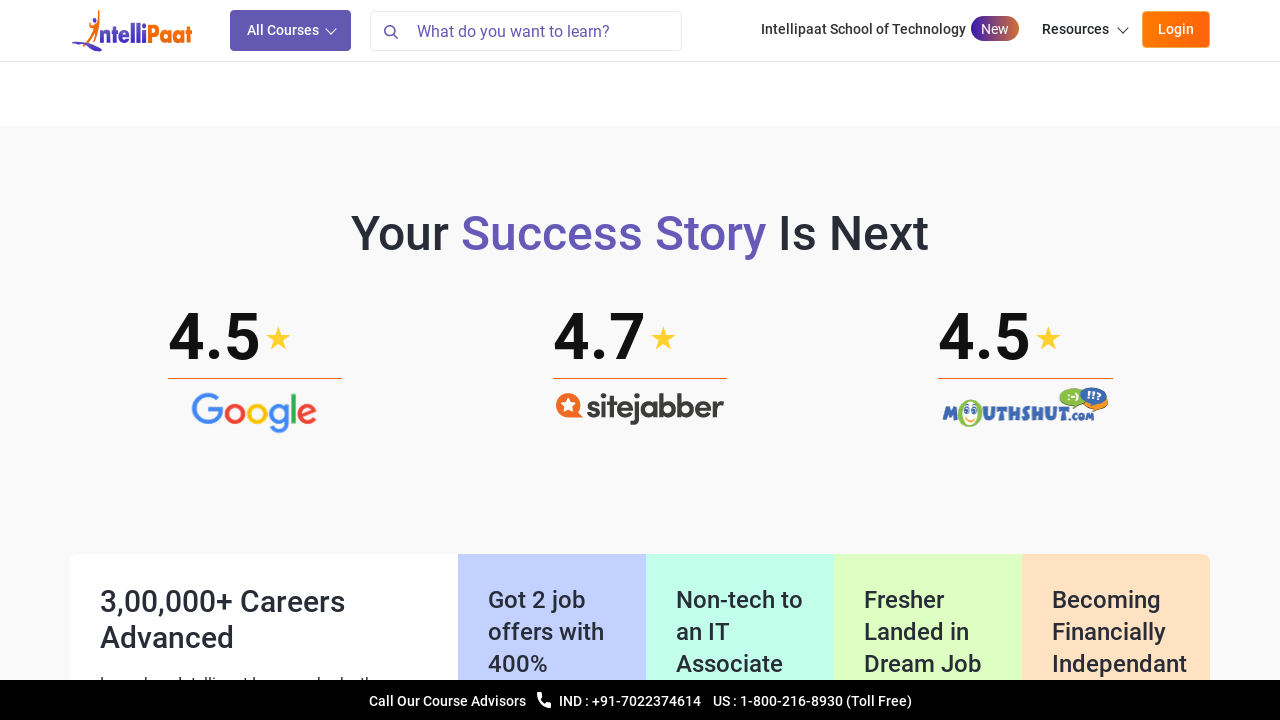

Waited 50ms for page to settle
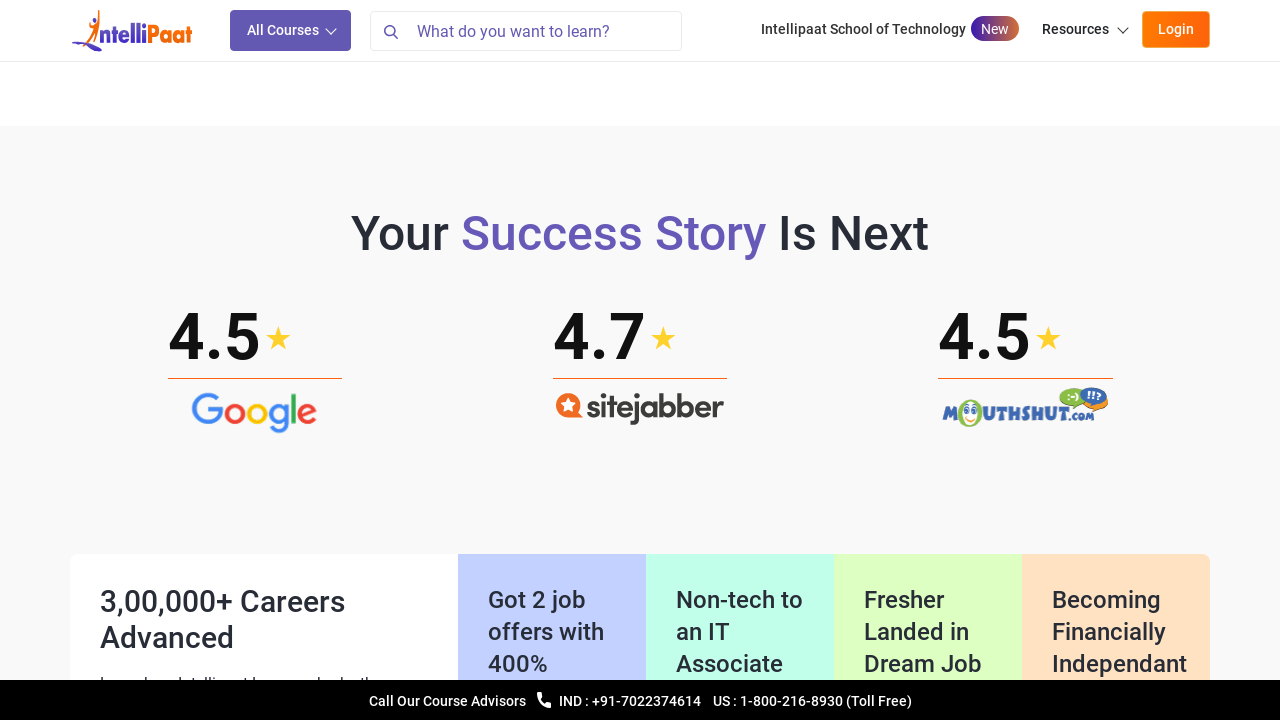

Scrolled down by 50 pixels (iteration 83/100)
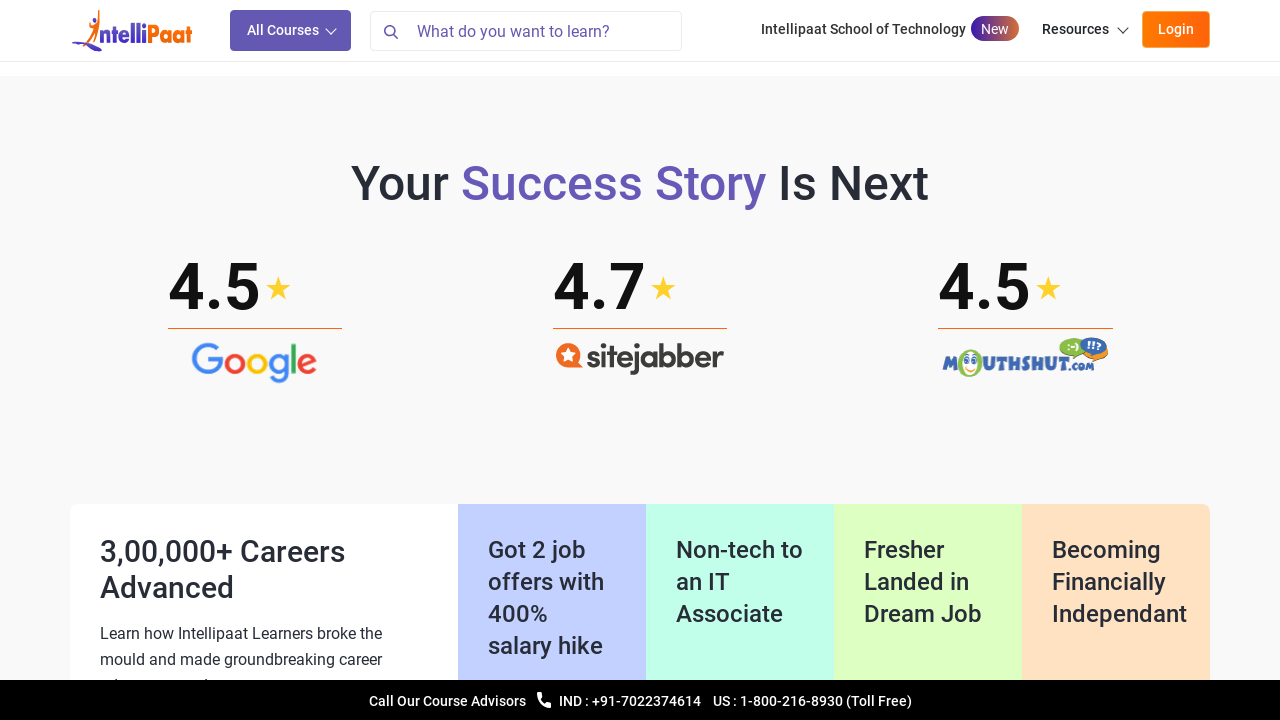

Waited 50ms for page to settle
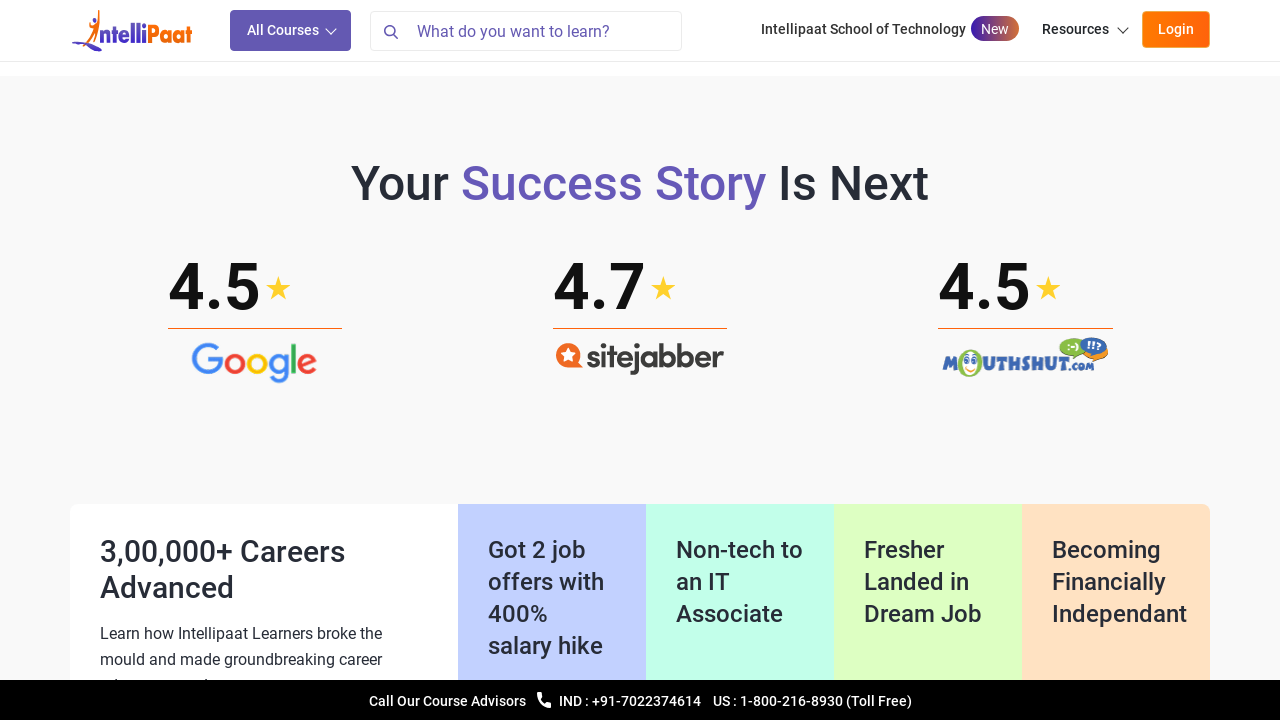

Scrolled down by 50 pixels (iteration 84/100)
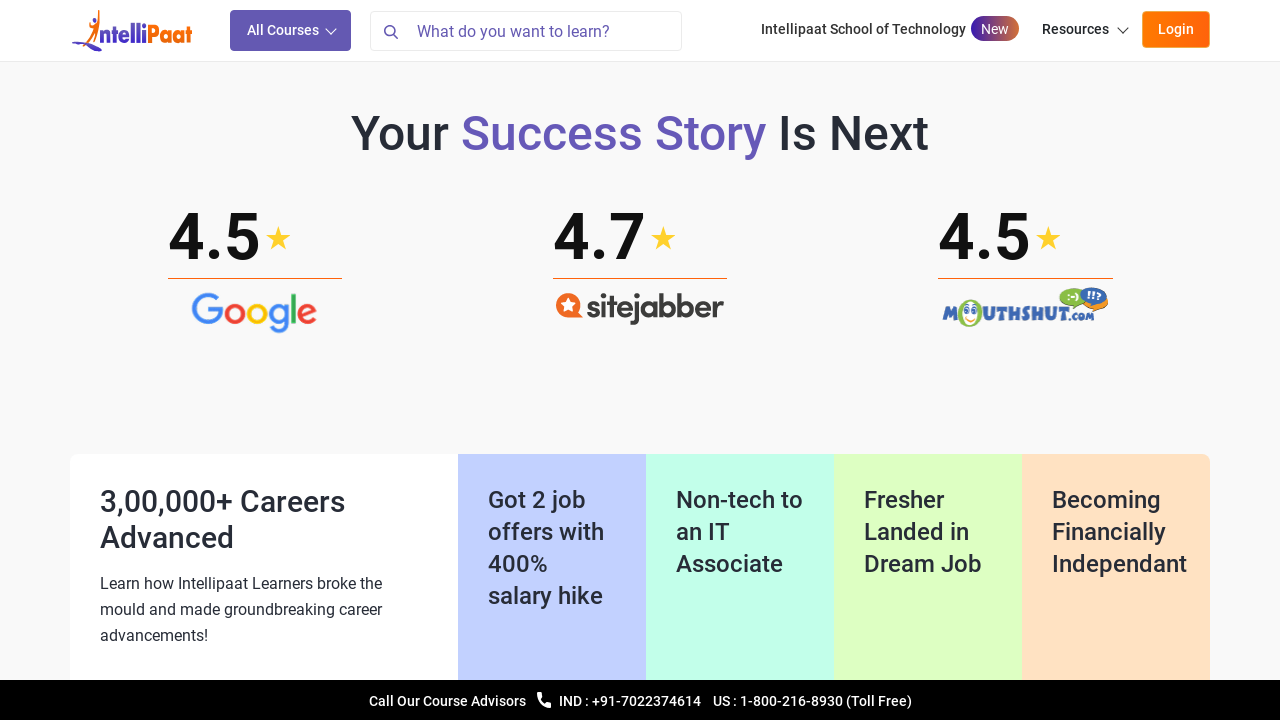

Waited 50ms for page to settle
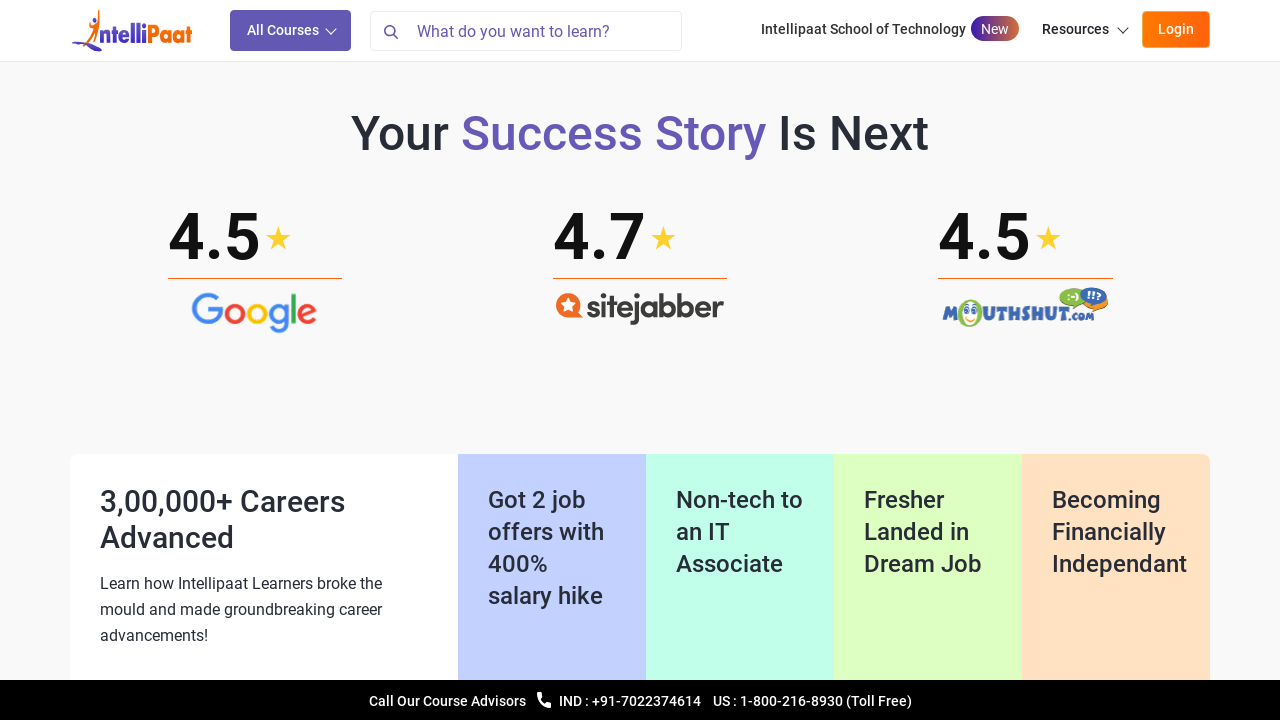

Scrolled down by 50 pixels (iteration 85/100)
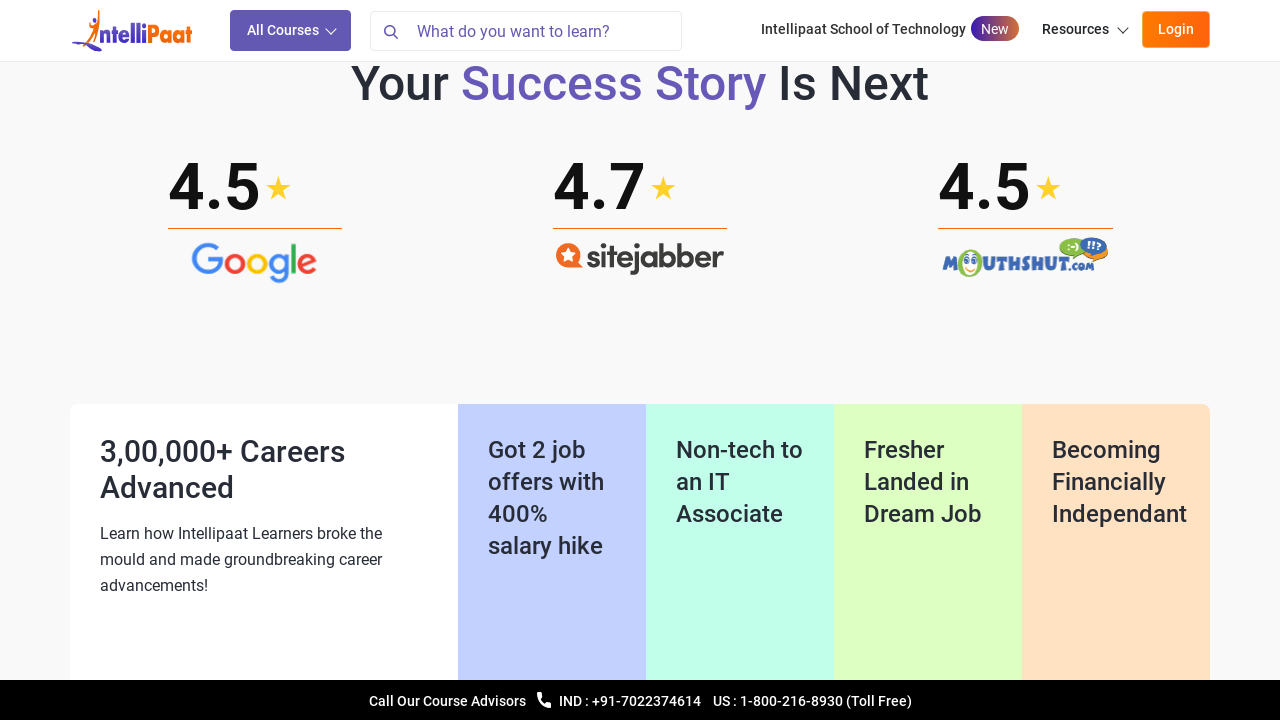

Waited 50ms for page to settle
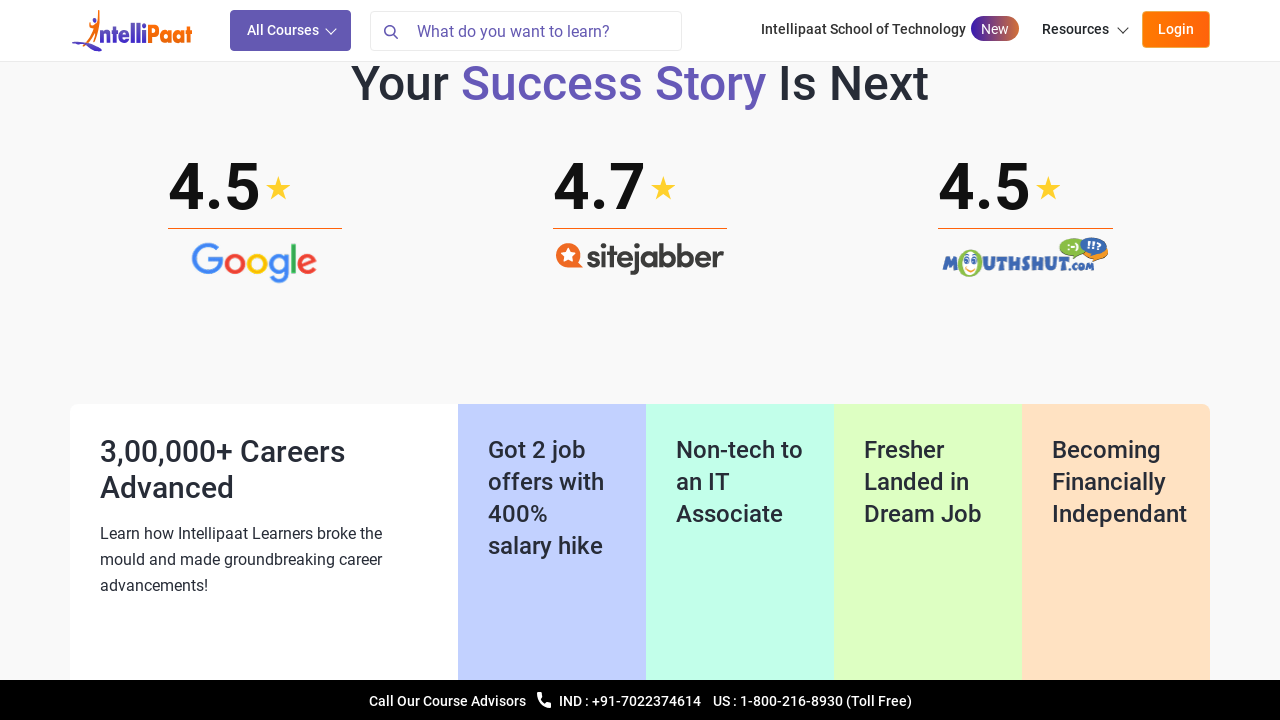

Scrolled down by 50 pixels (iteration 86/100)
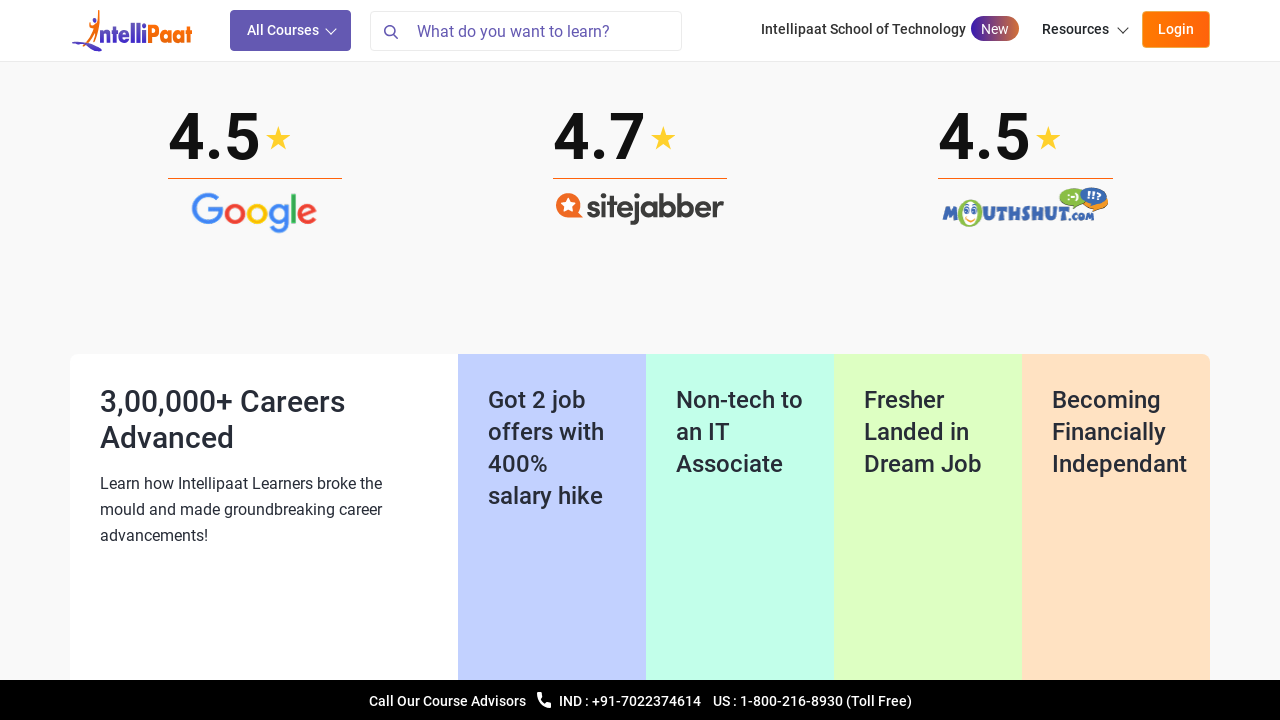

Waited 50ms for page to settle
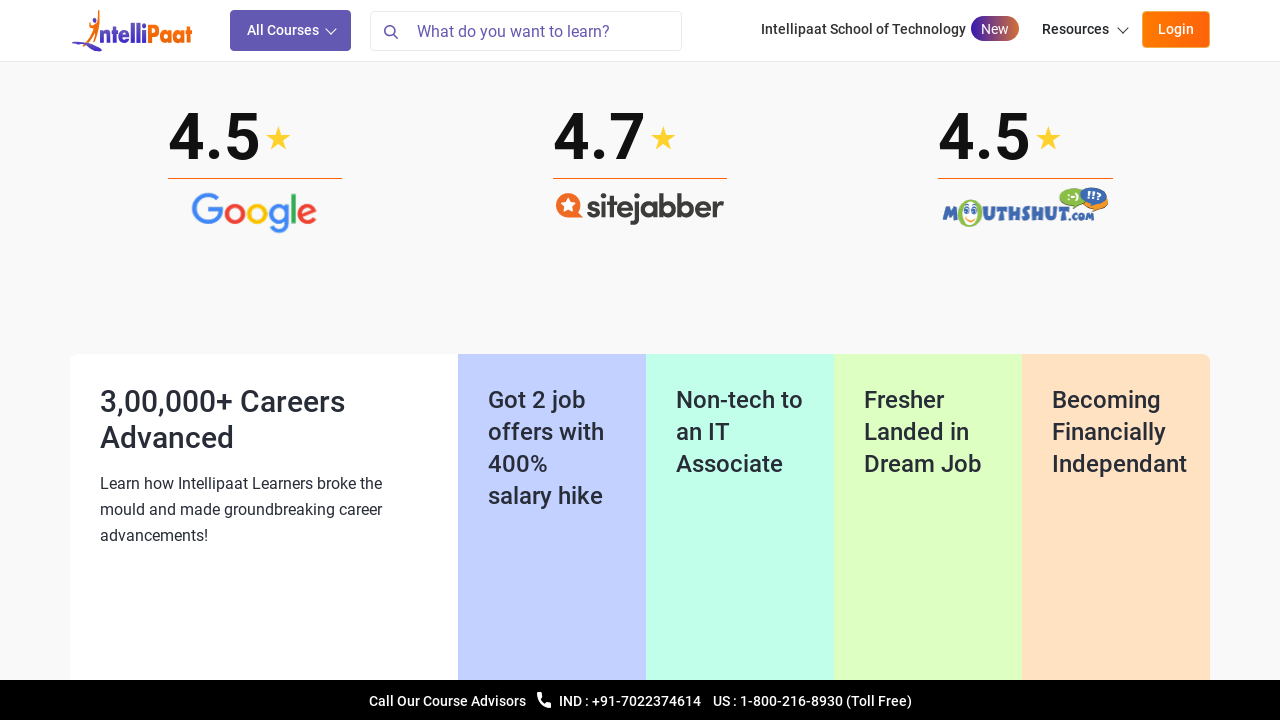

Scrolled down by 50 pixels (iteration 87/100)
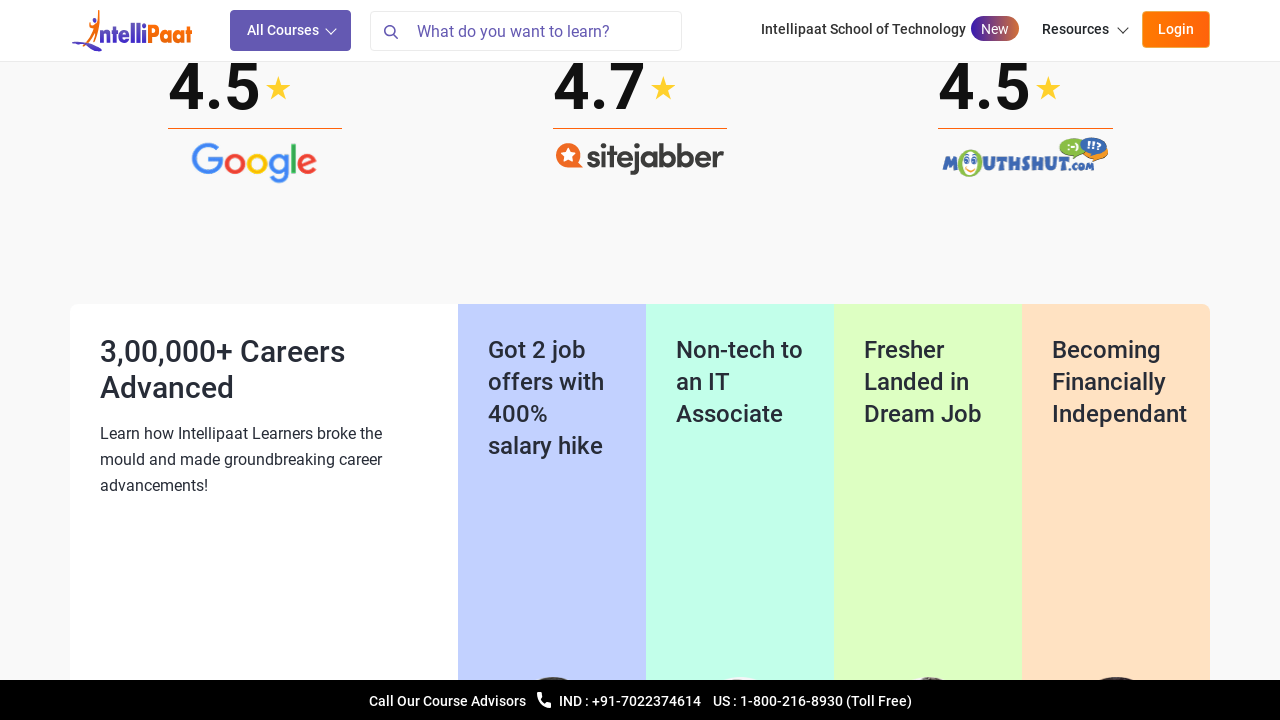

Waited 50ms for page to settle
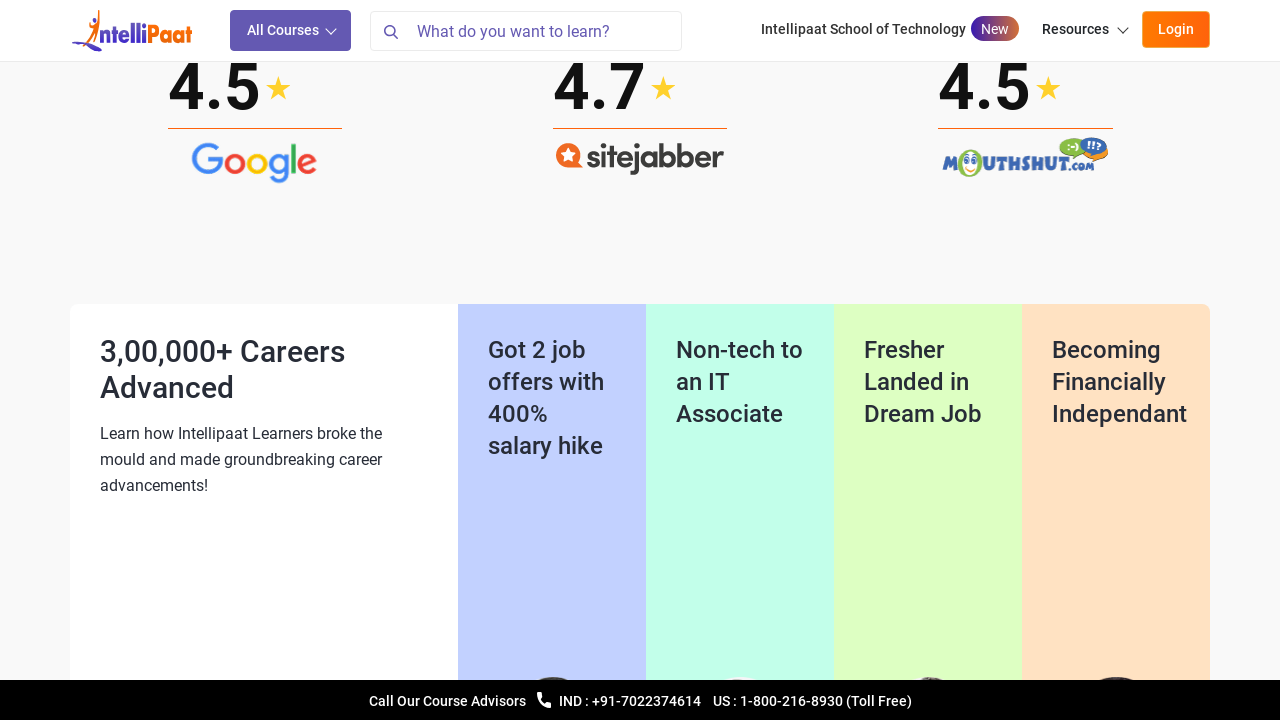

Scrolled down by 50 pixels (iteration 88/100)
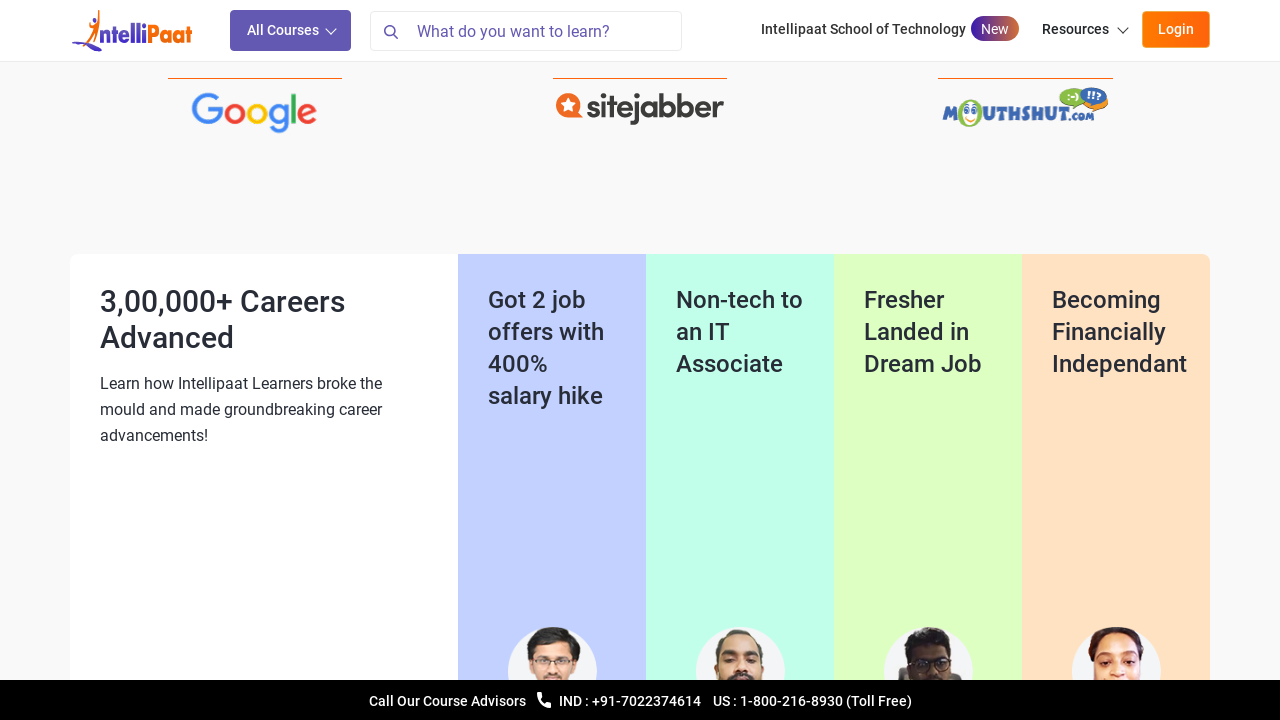

Waited 50ms for page to settle
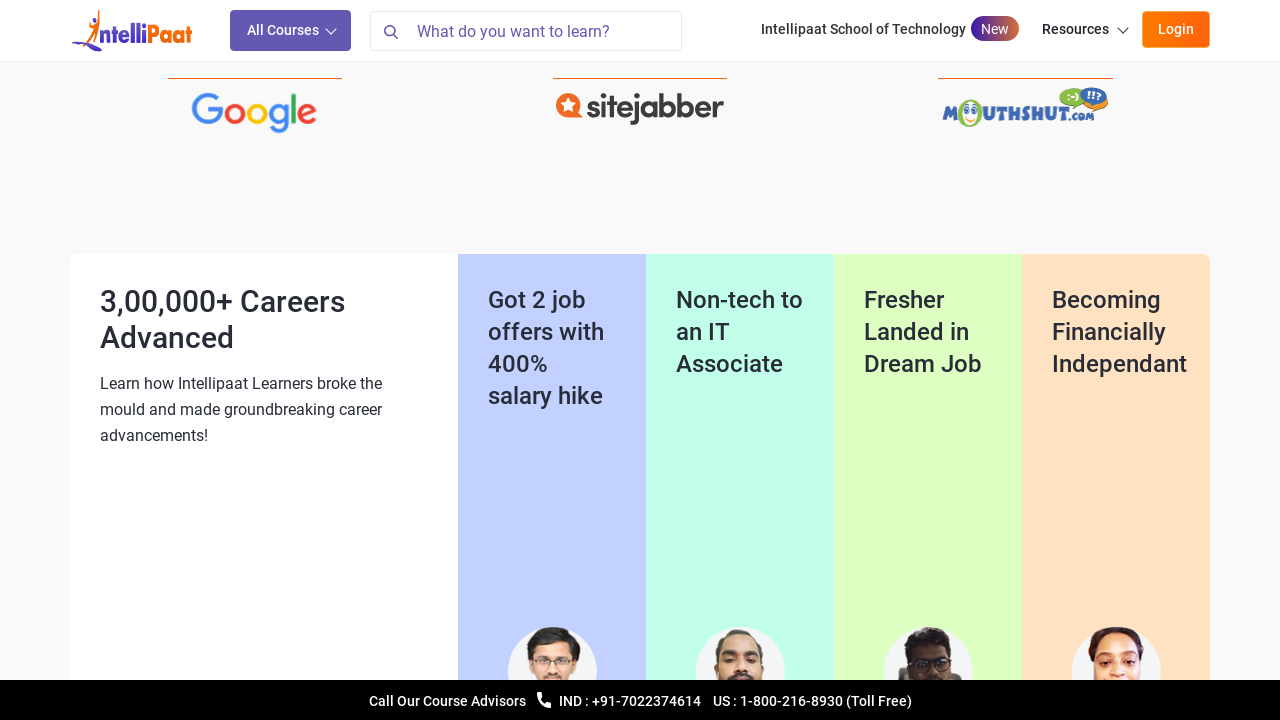

Scrolled down by 50 pixels (iteration 89/100)
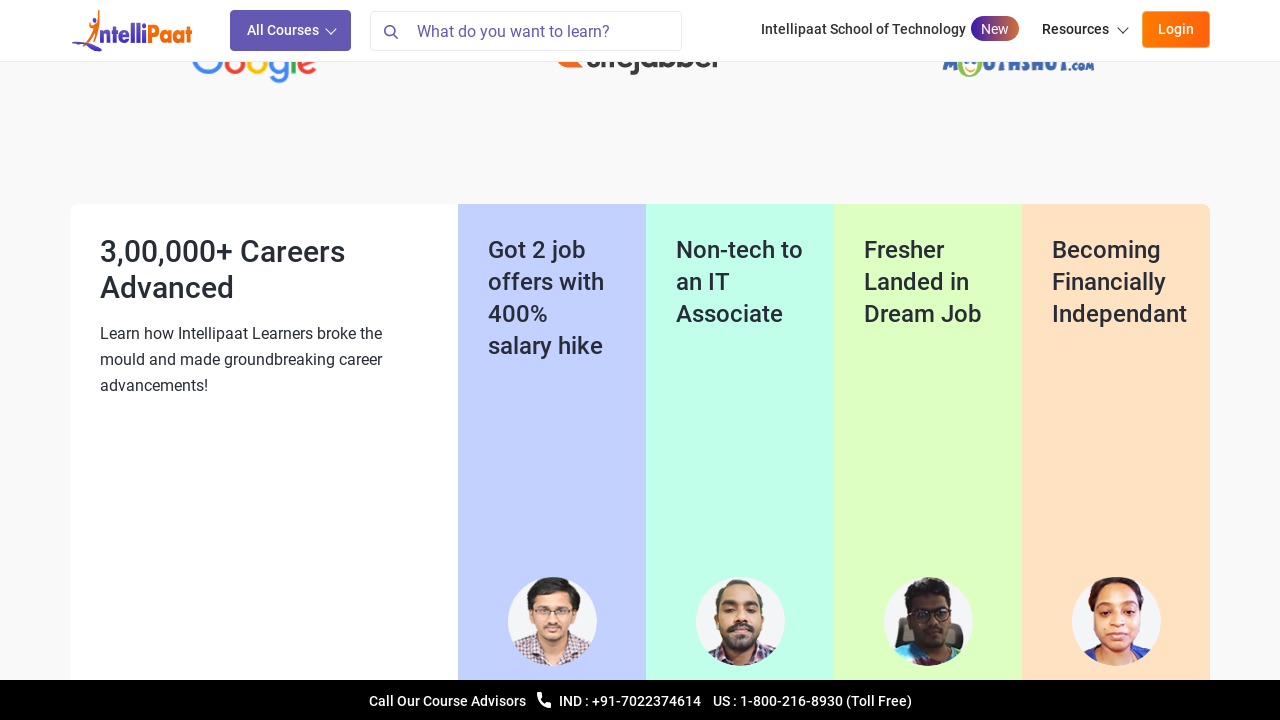

Waited 50ms for page to settle
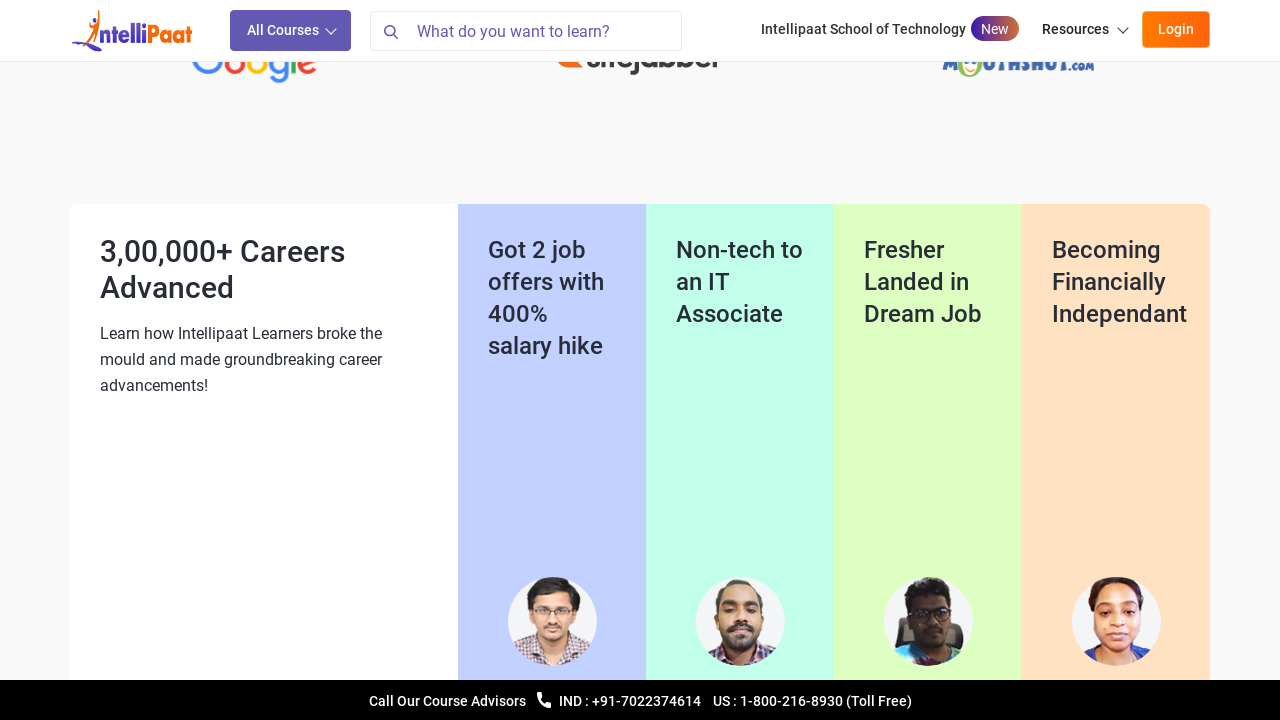

Scrolled down by 50 pixels (iteration 90/100)
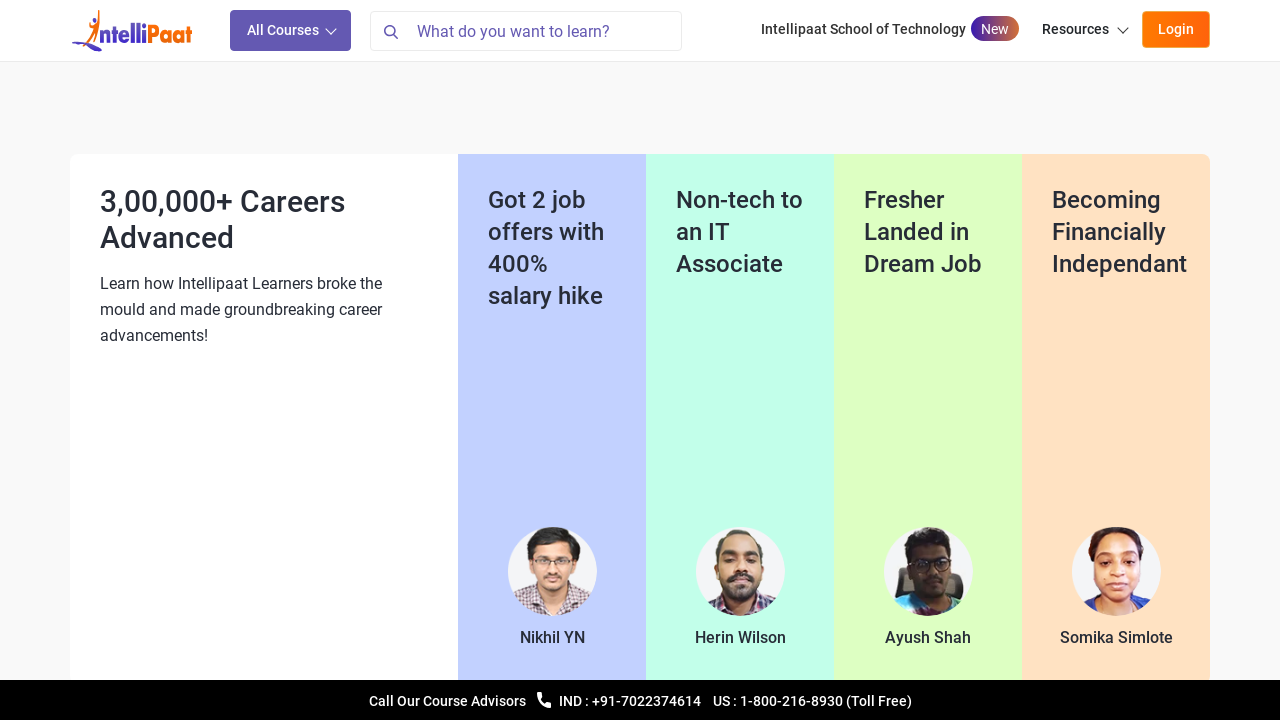

Waited 50ms for page to settle
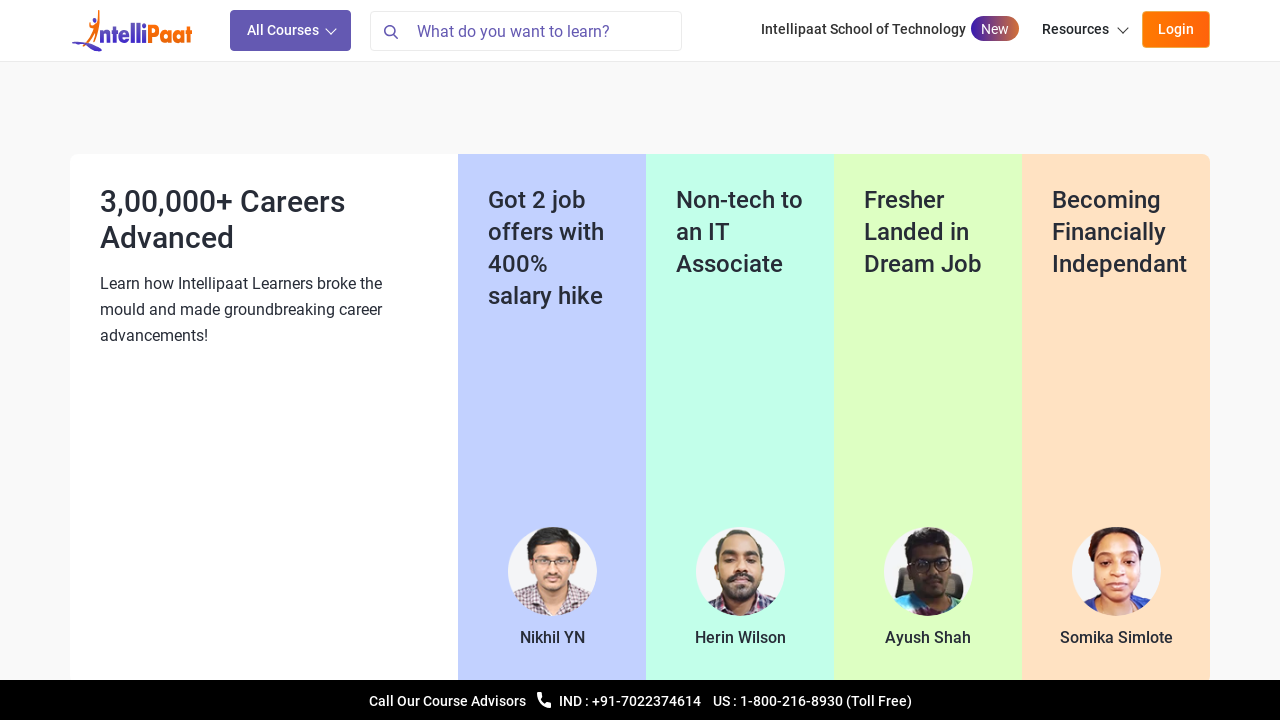

Scrolled down by 50 pixels (iteration 91/100)
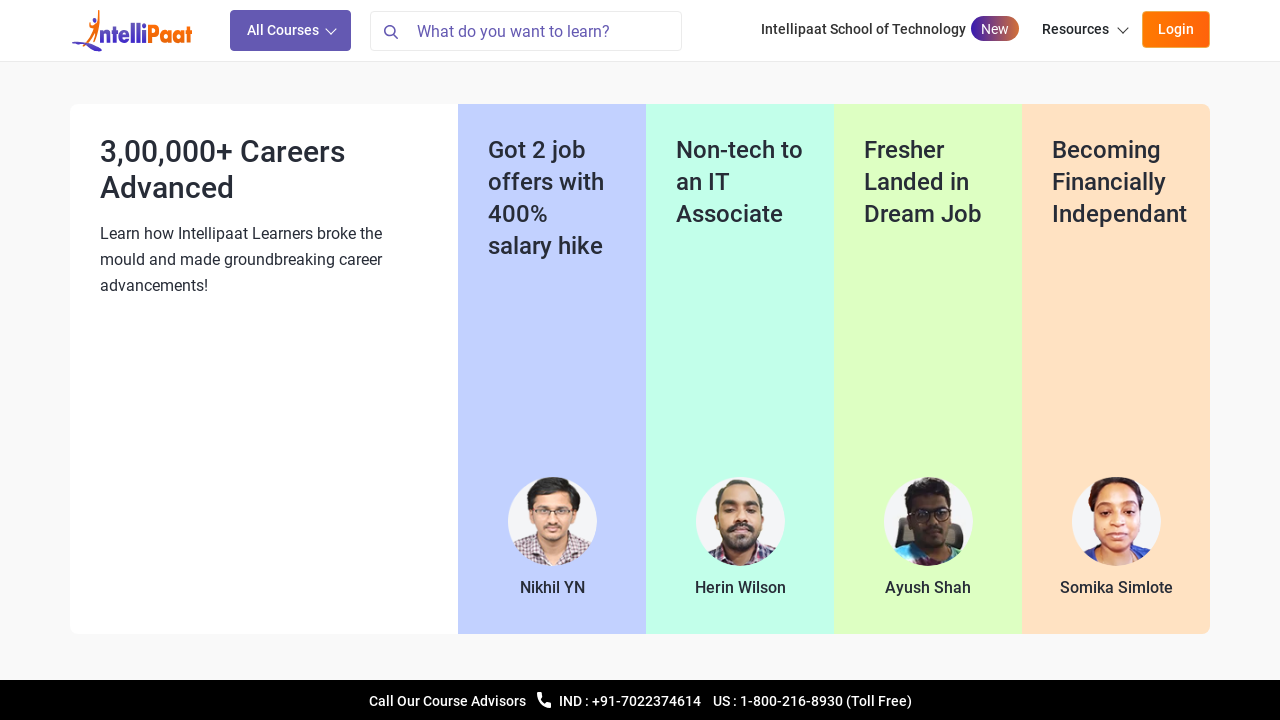

Waited 50ms for page to settle
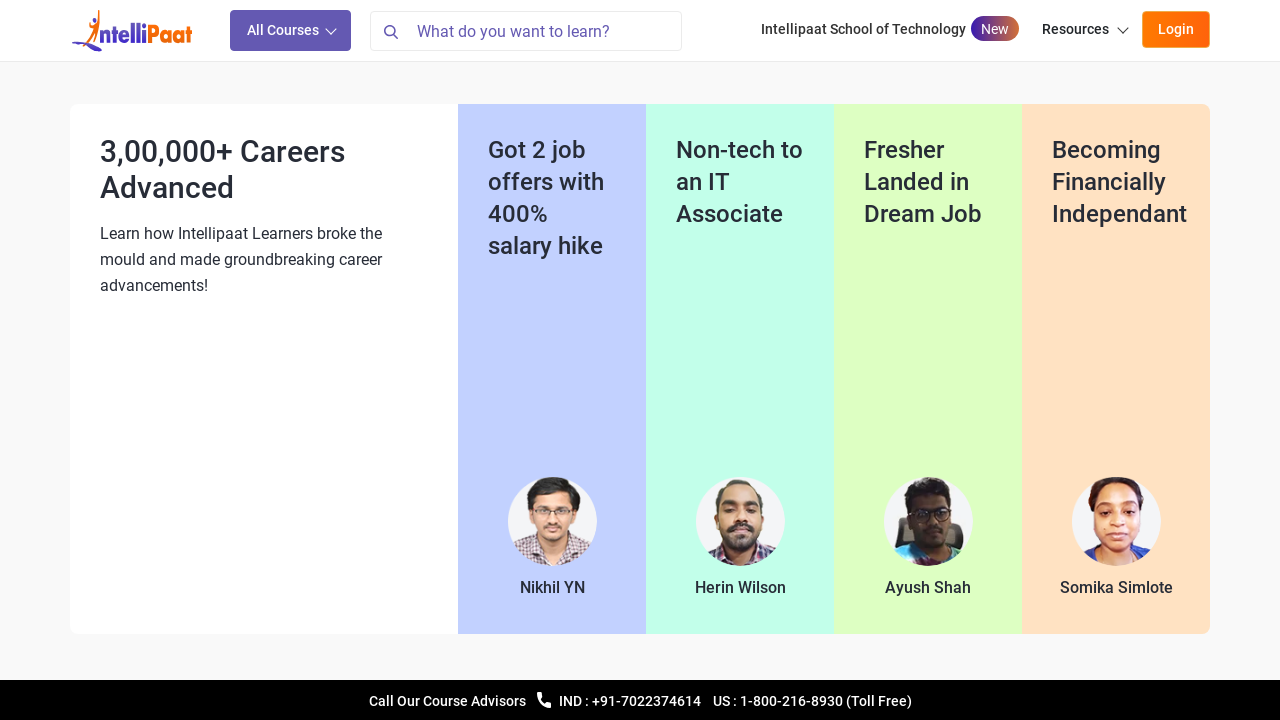

Scrolled down by 50 pixels (iteration 92/100)
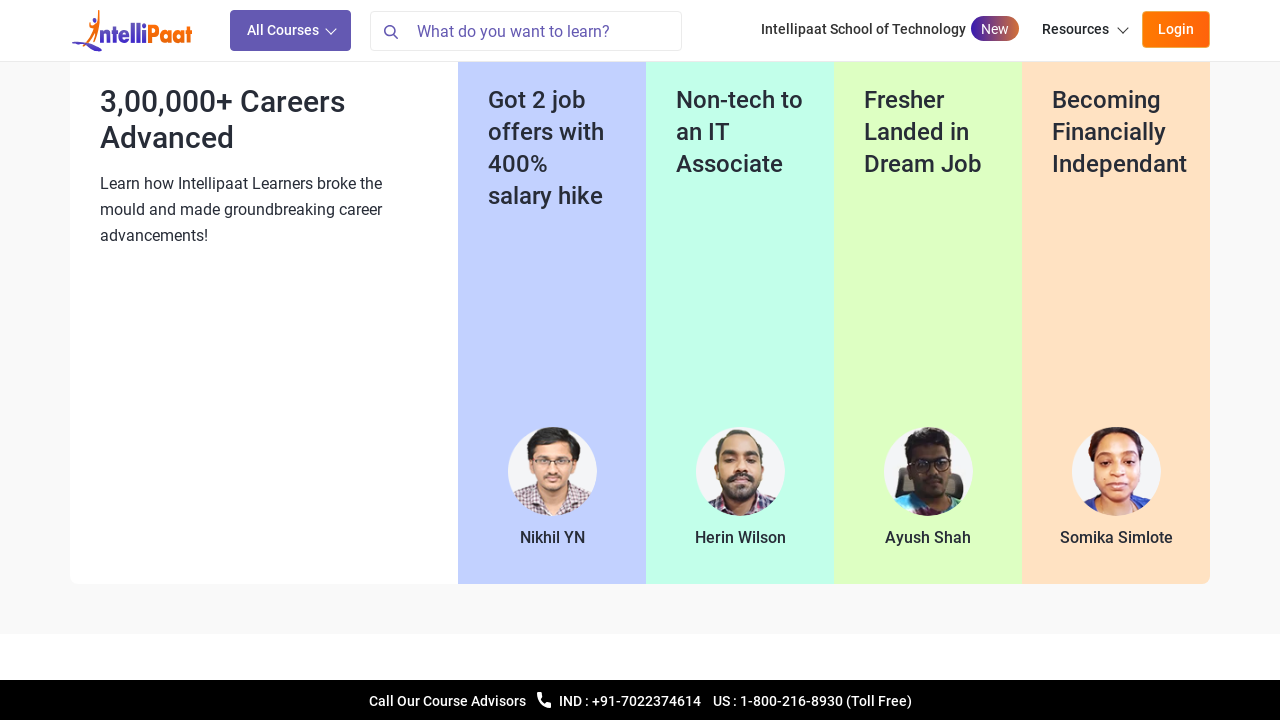

Waited 50ms for page to settle
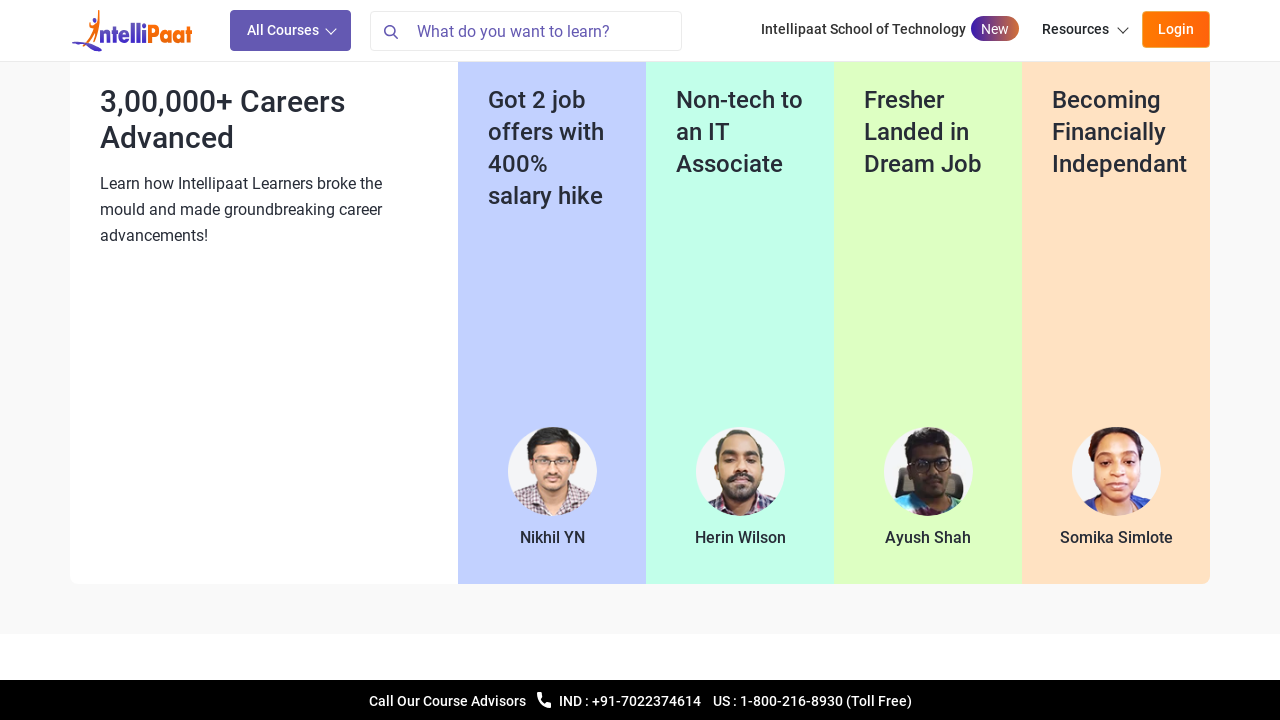

Scrolled down by 50 pixels (iteration 93/100)
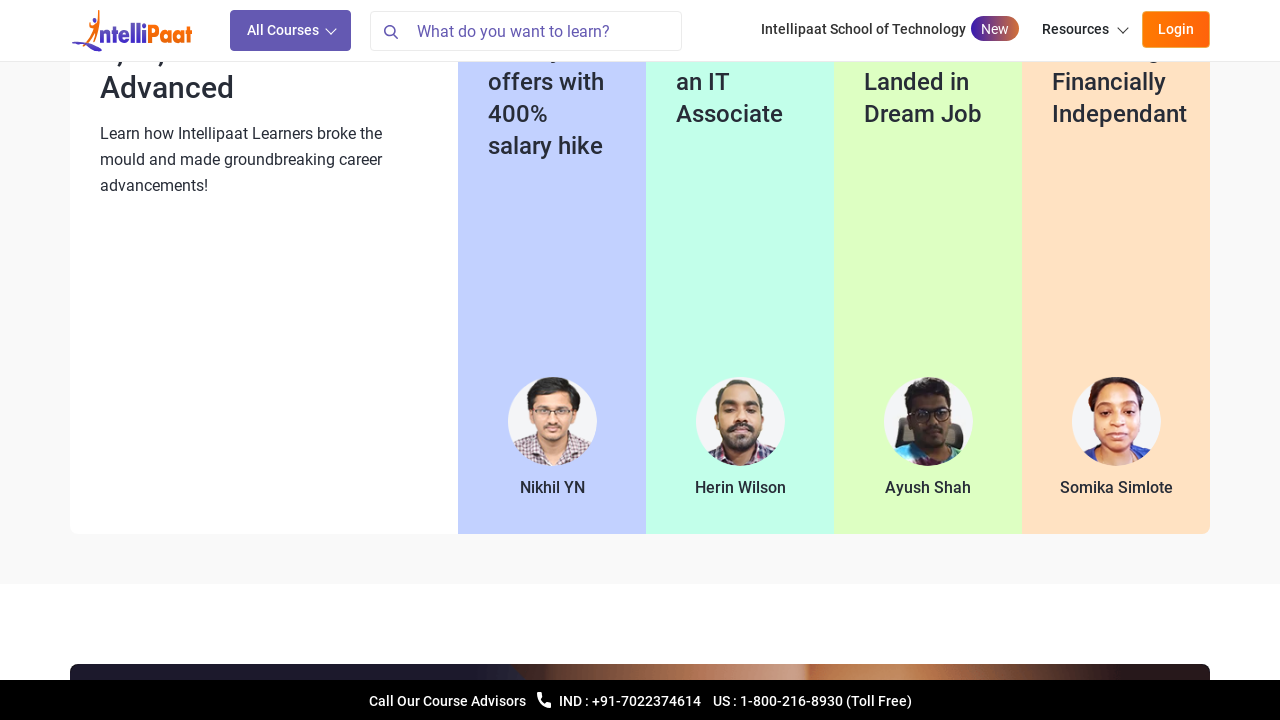

Waited 50ms for page to settle
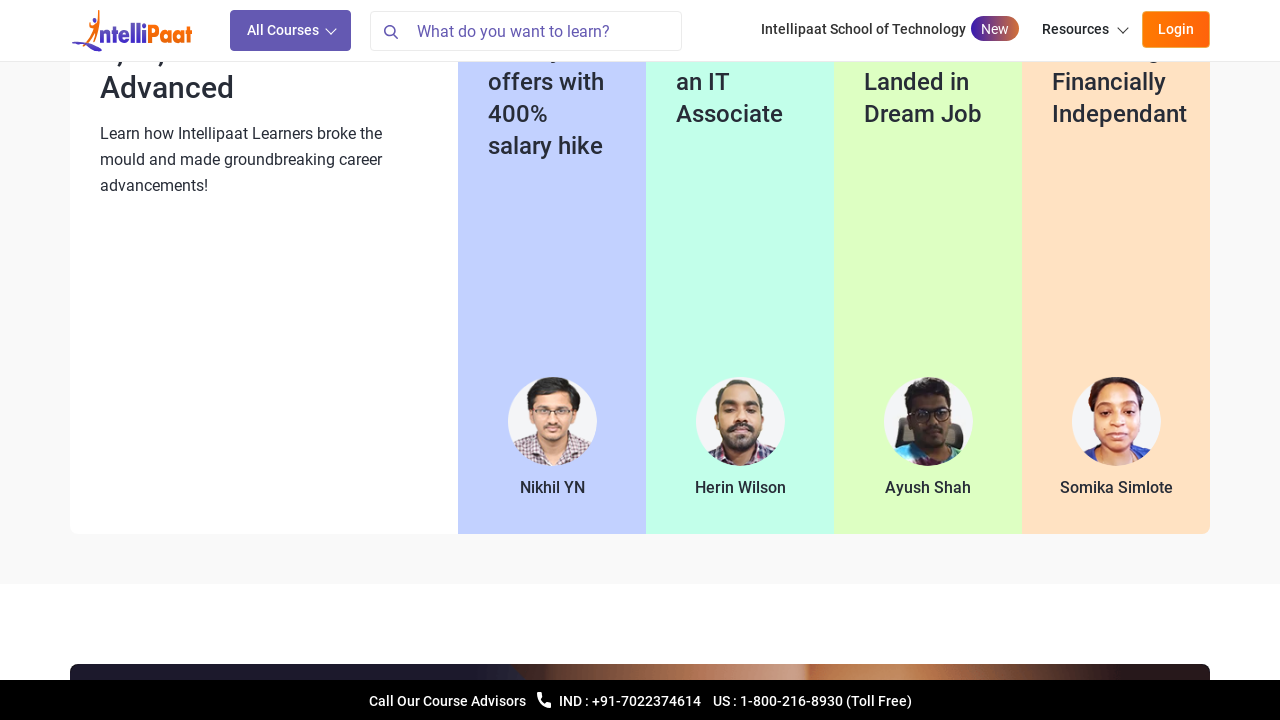

Scrolled down by 50 pixels (iteration 94/100)
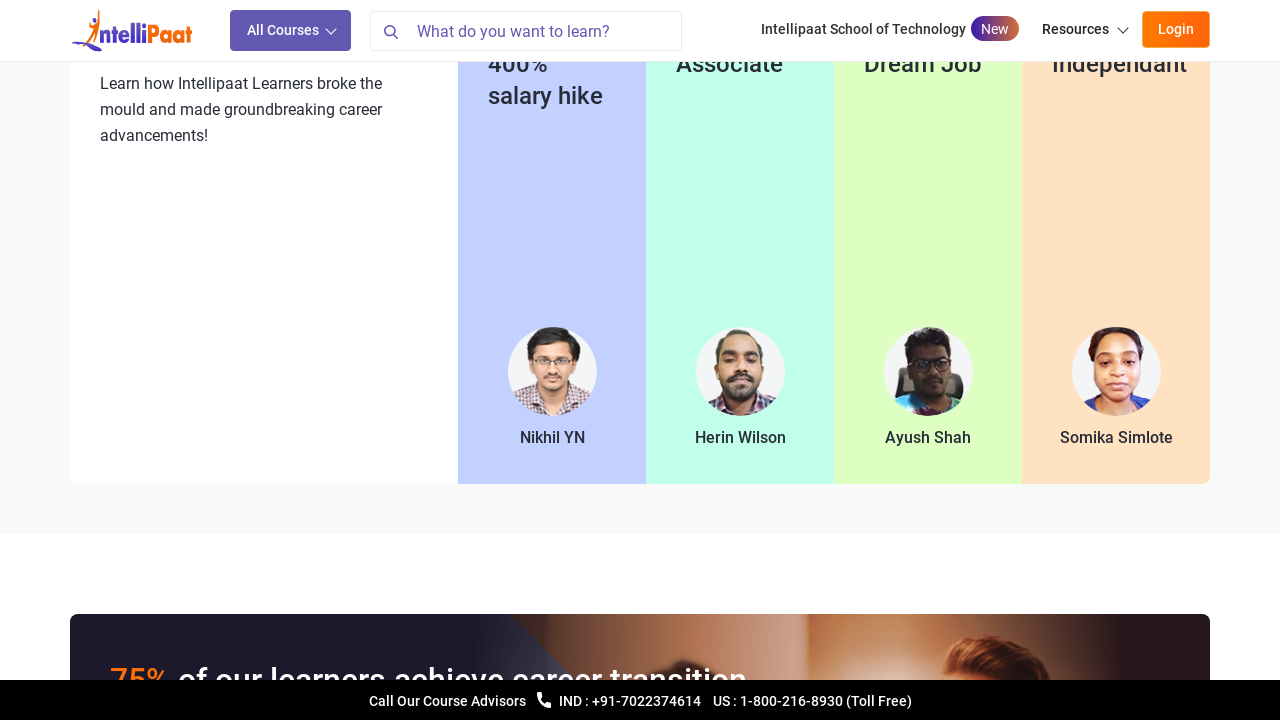

Waited 50ms for page to settle
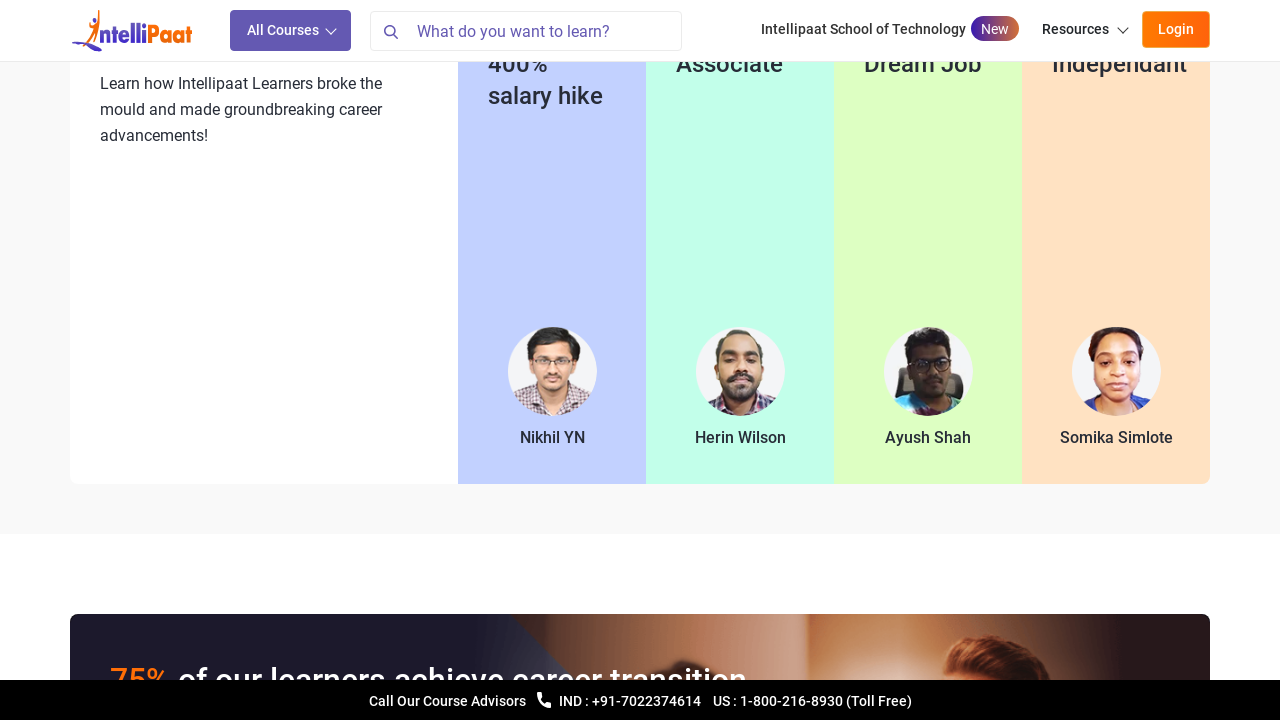

Scrolled down by 50 pixels (iteration 95/100)
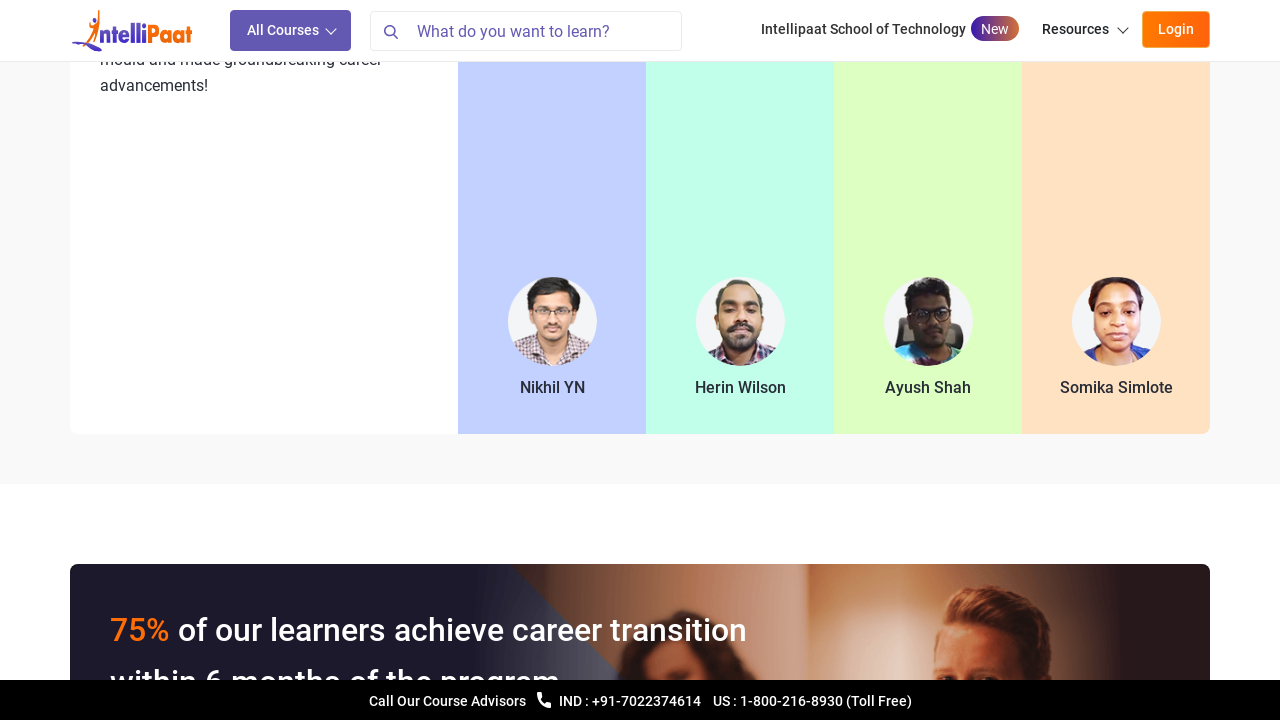

Waited 50ms for page to settle
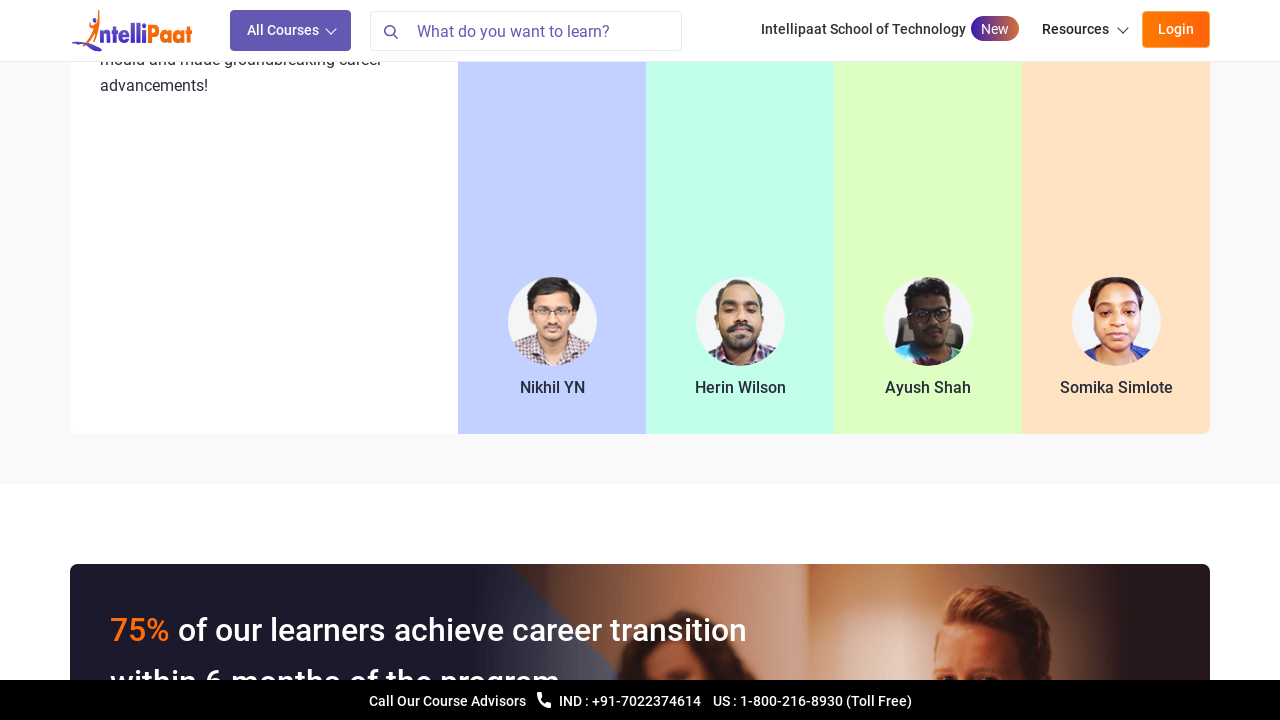

Scrolled down by 50 pixels (iteration 96/100)
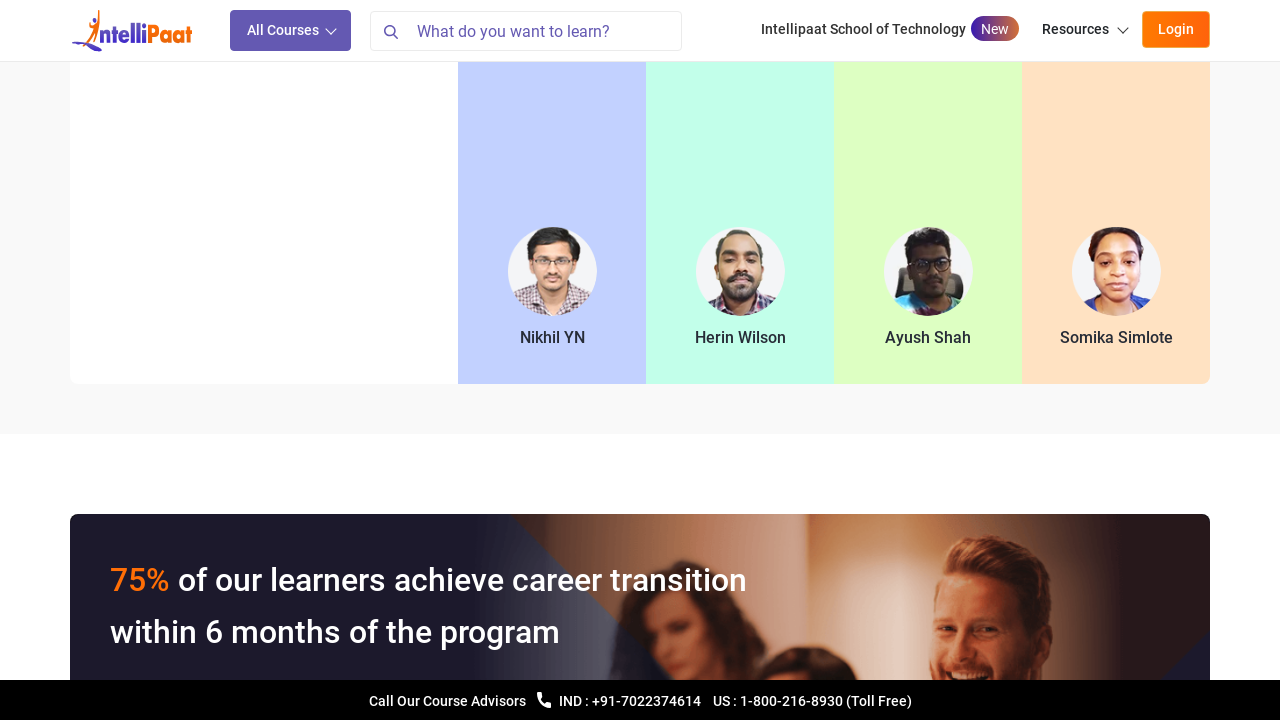

Waited 50ms for page to settle
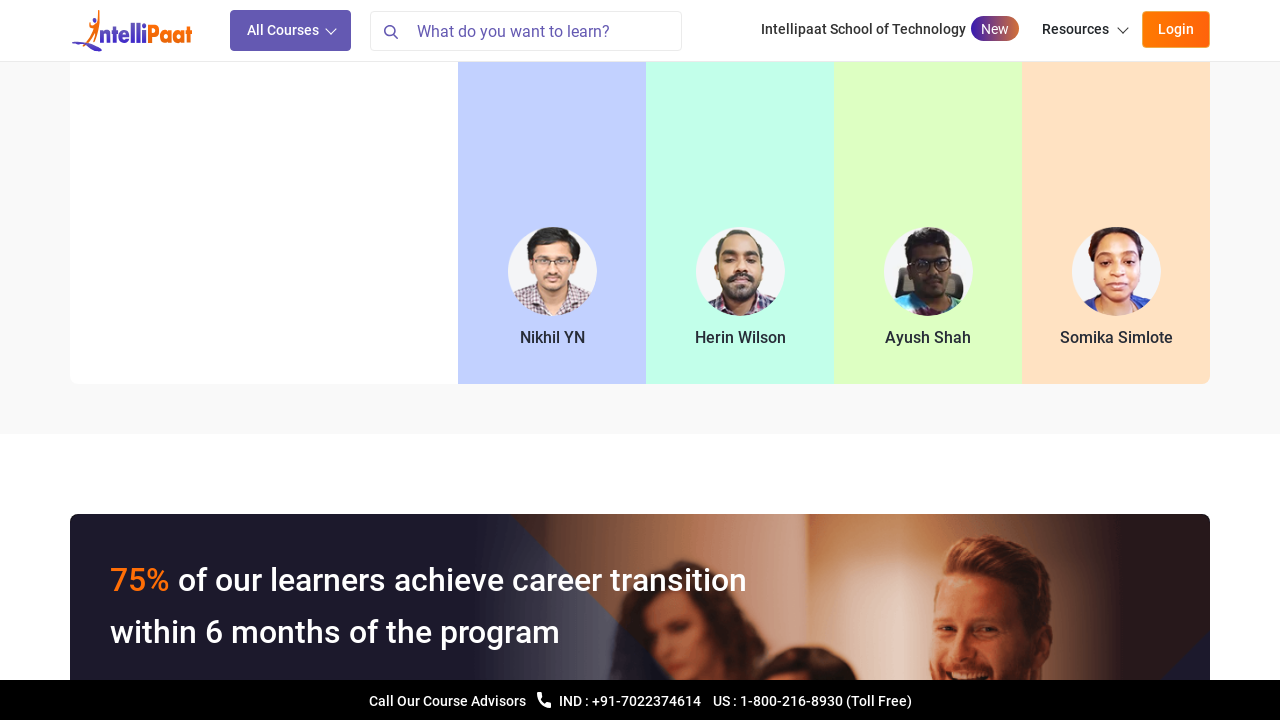

Scrolled down by 50 pixels (iteration 97/100)
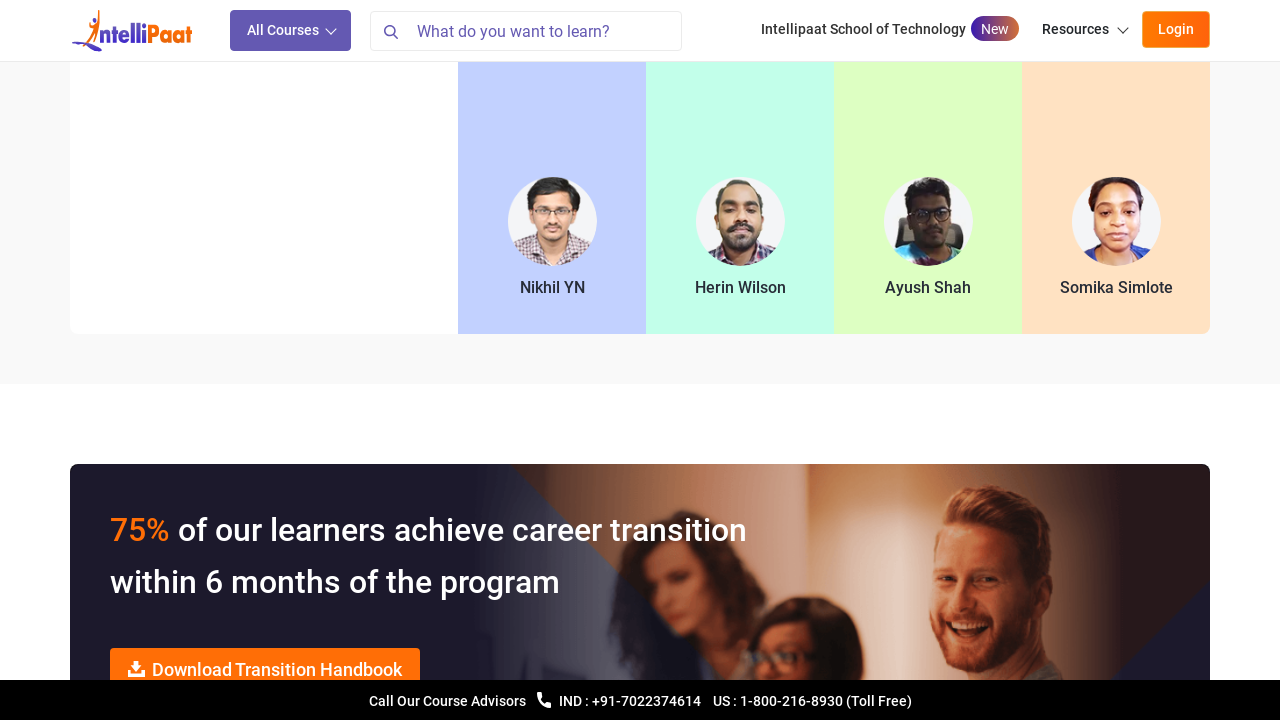

Waited 50ms for page to settle
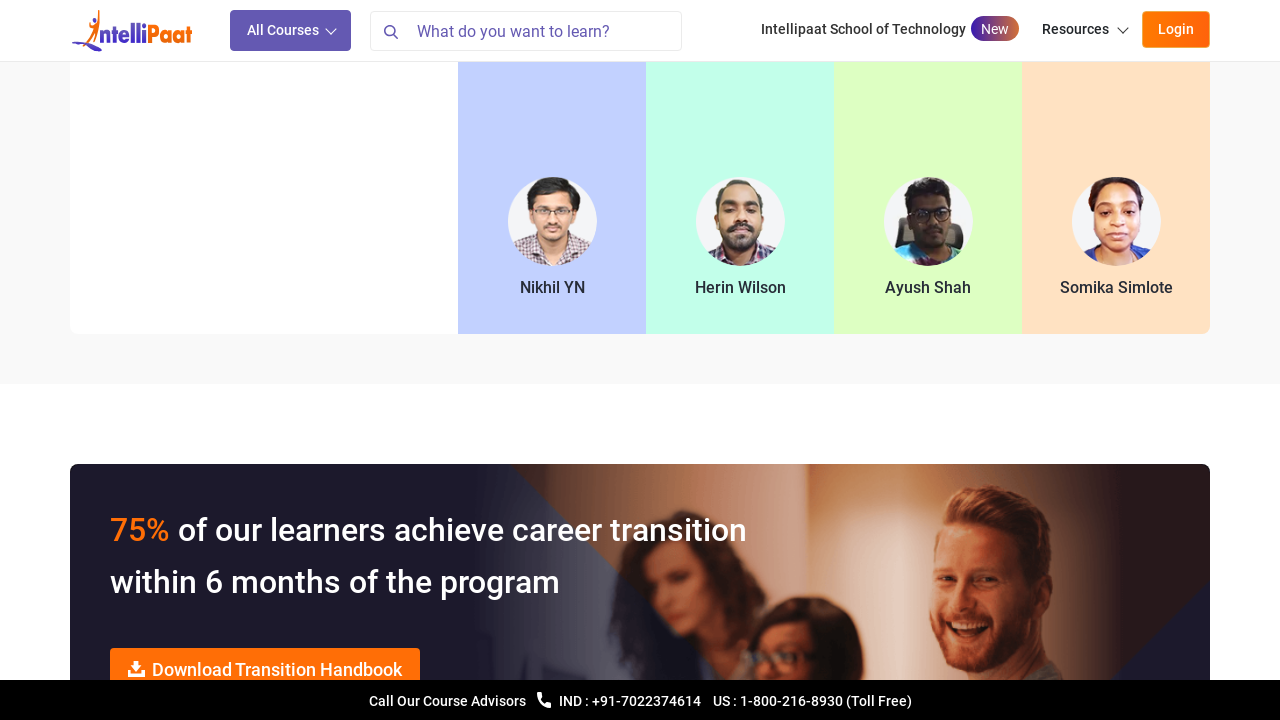

Scrolled down by 50 pixels (iteration 98/100)
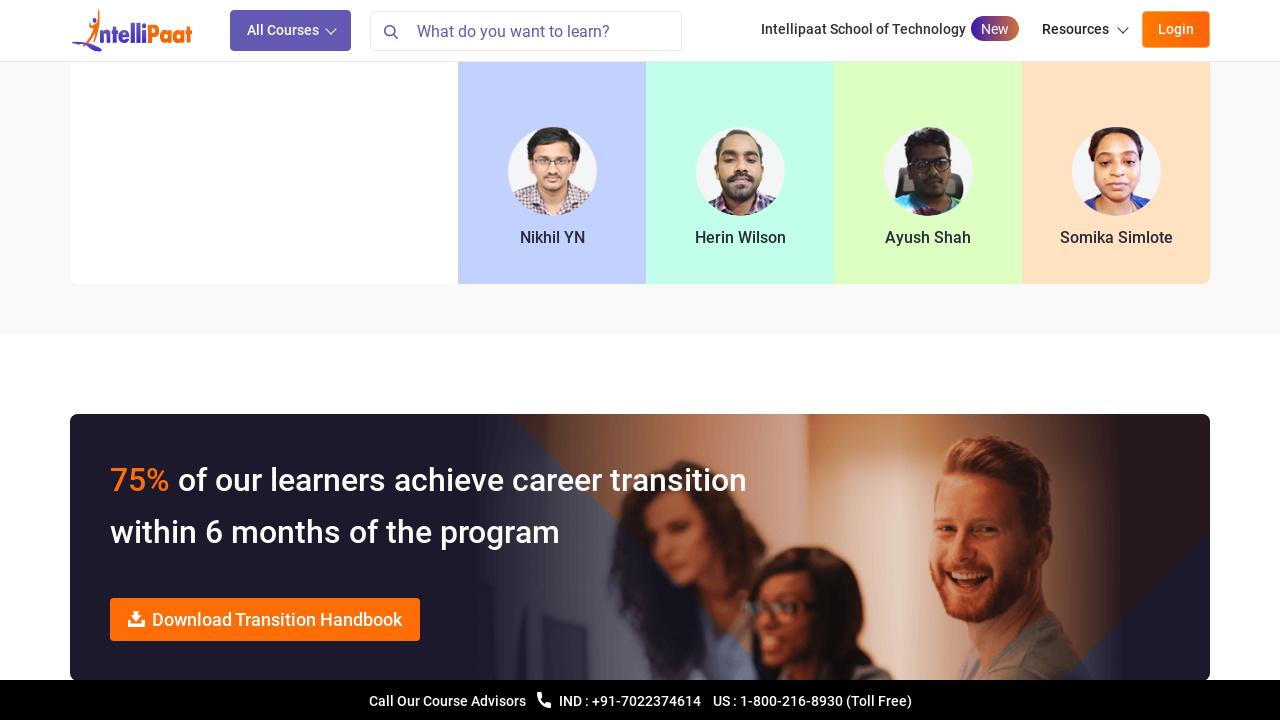

Waited 50ms for page to settle
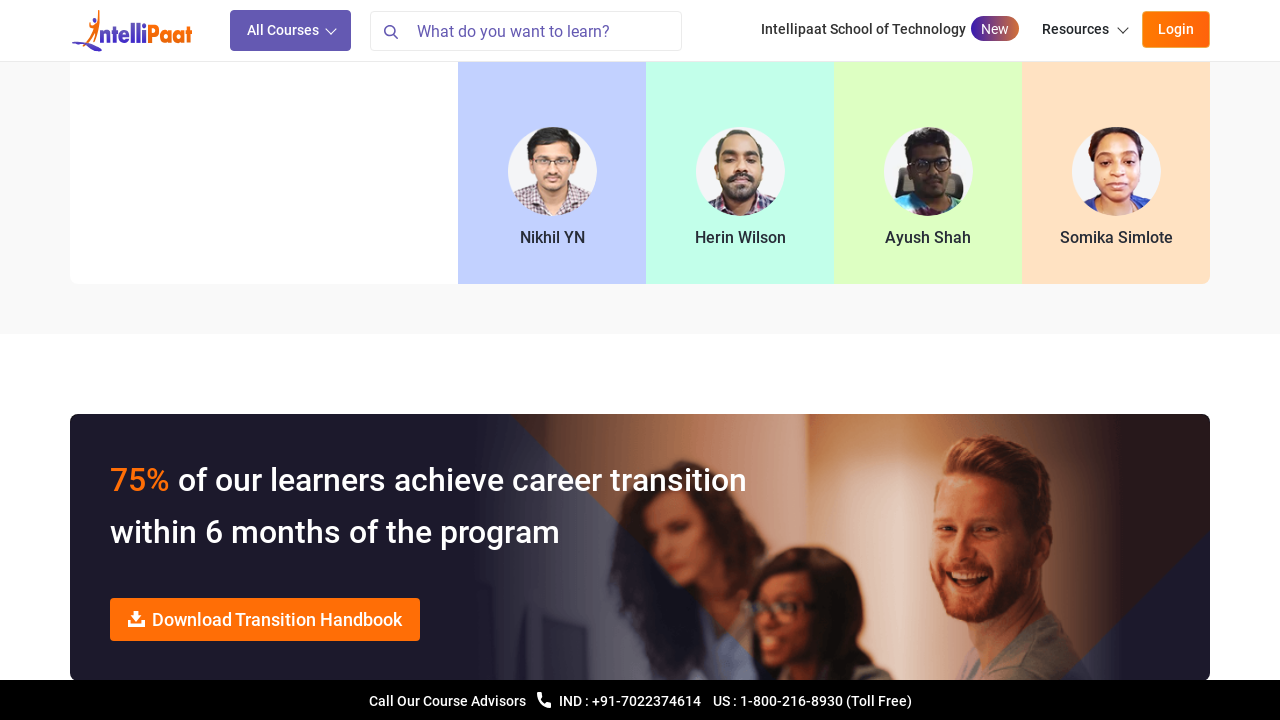

Scrolled down by 50 pixels (iteration 99/100)
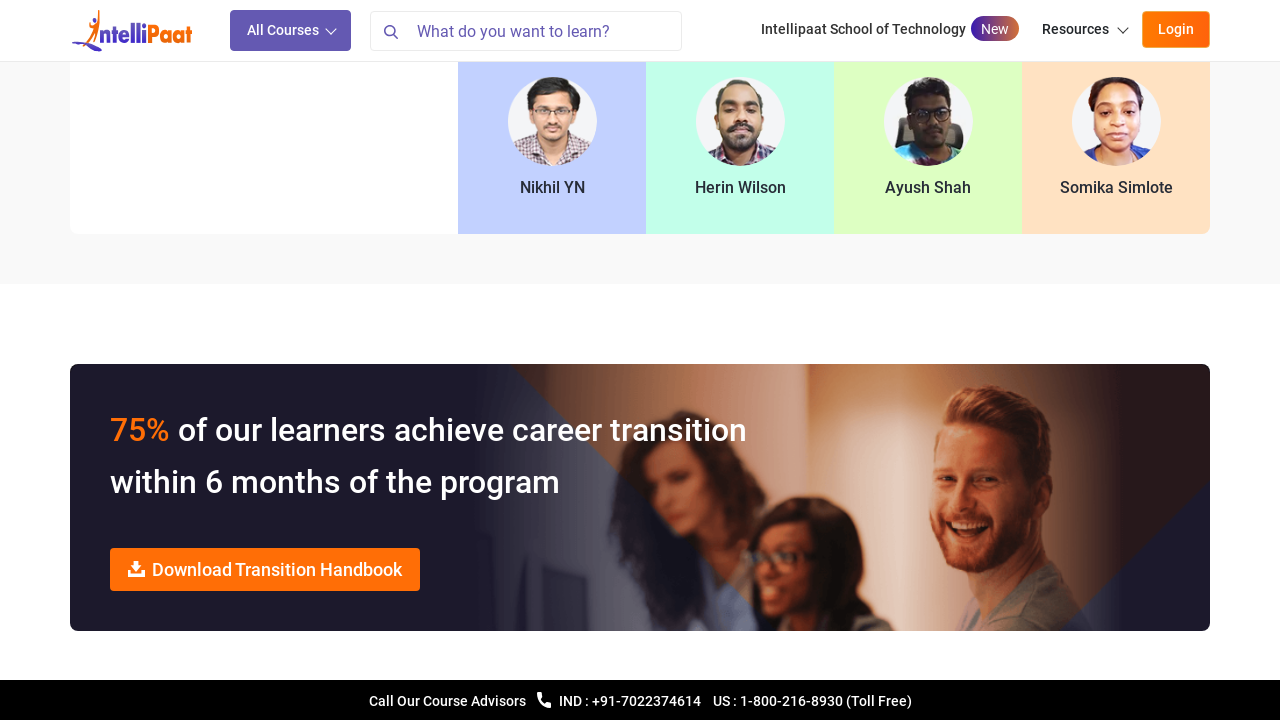

Waited 50ms for page to settle
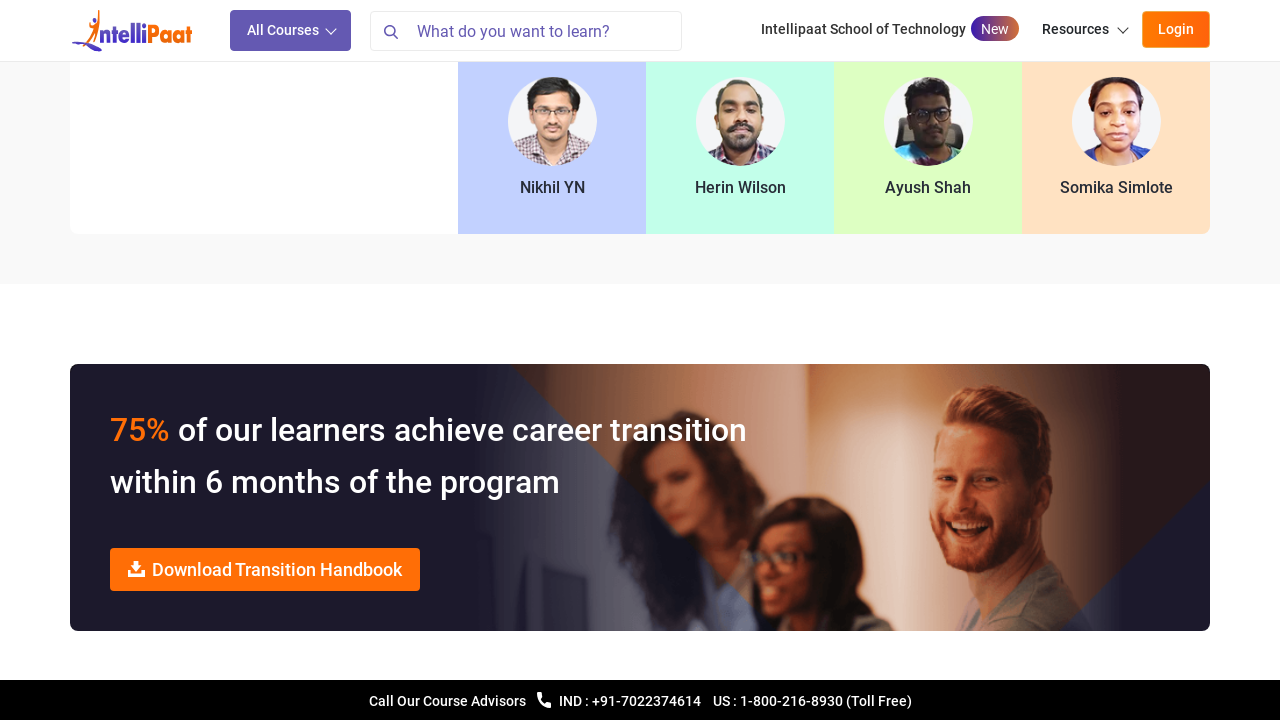

Scrolled down by 50 pixels (iteration 100/100)
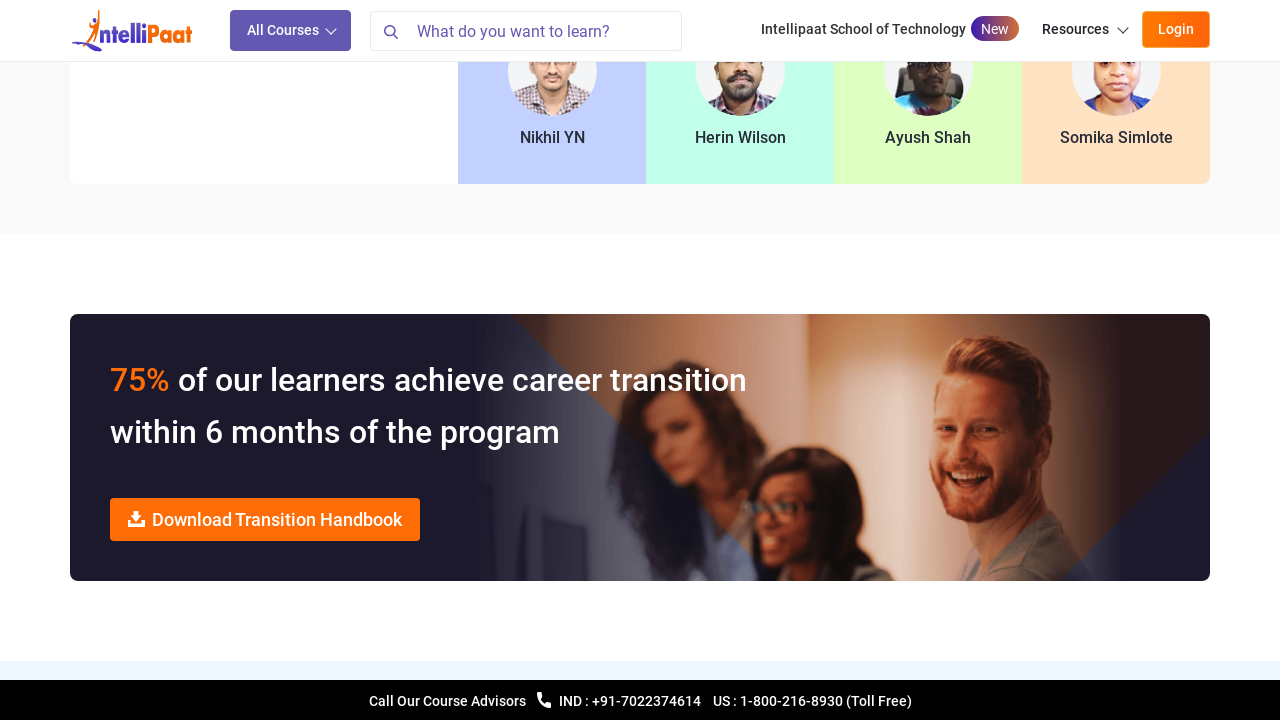

Waited 50ms for page to settle
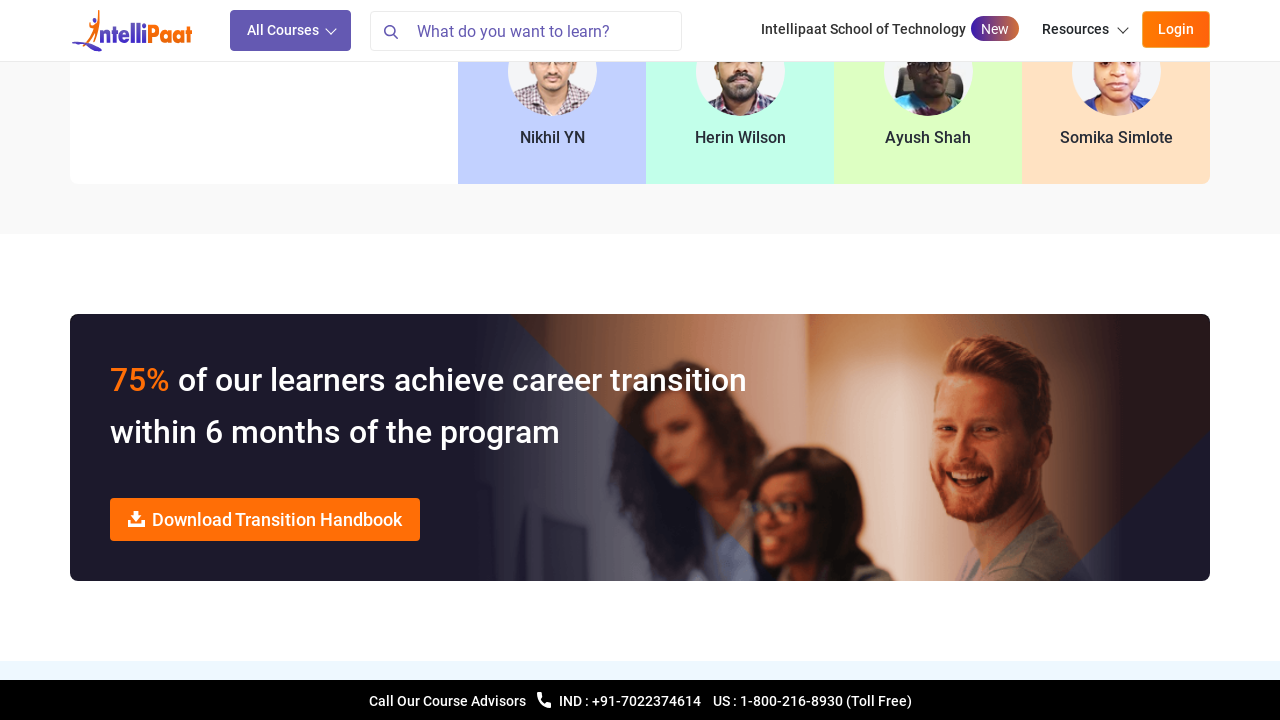

Checked for open popup windows - found 1 total pages
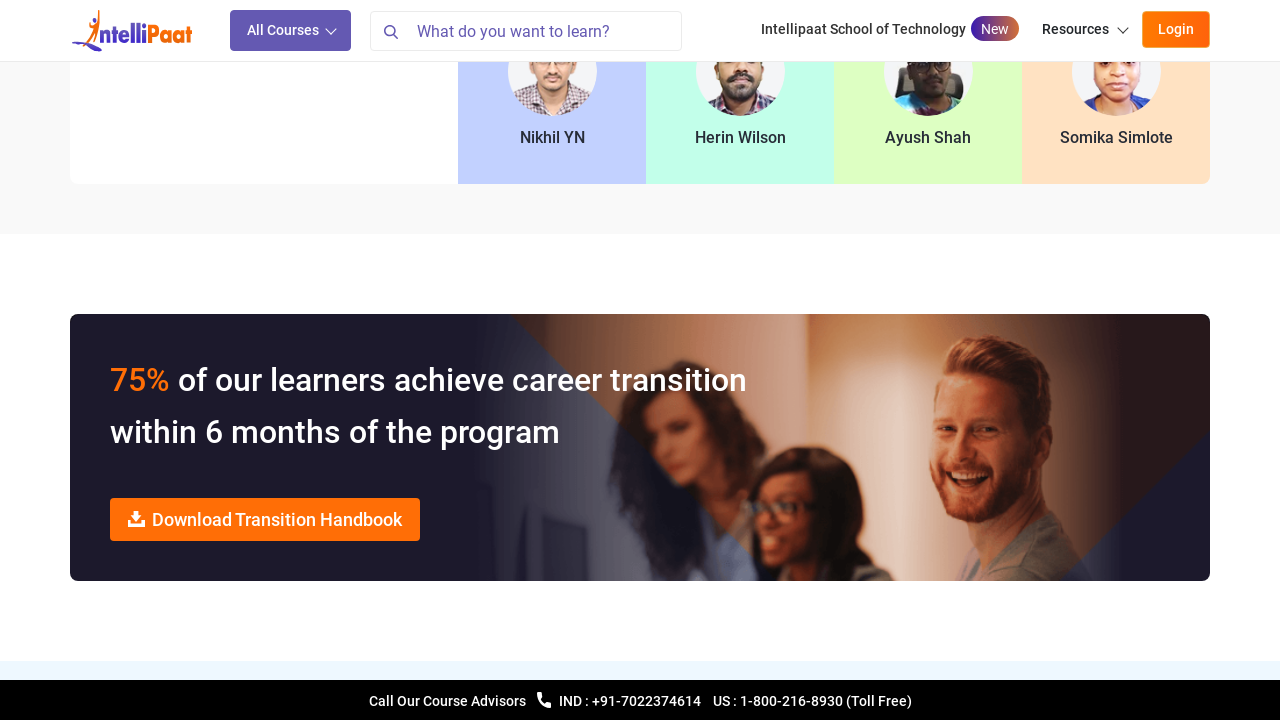

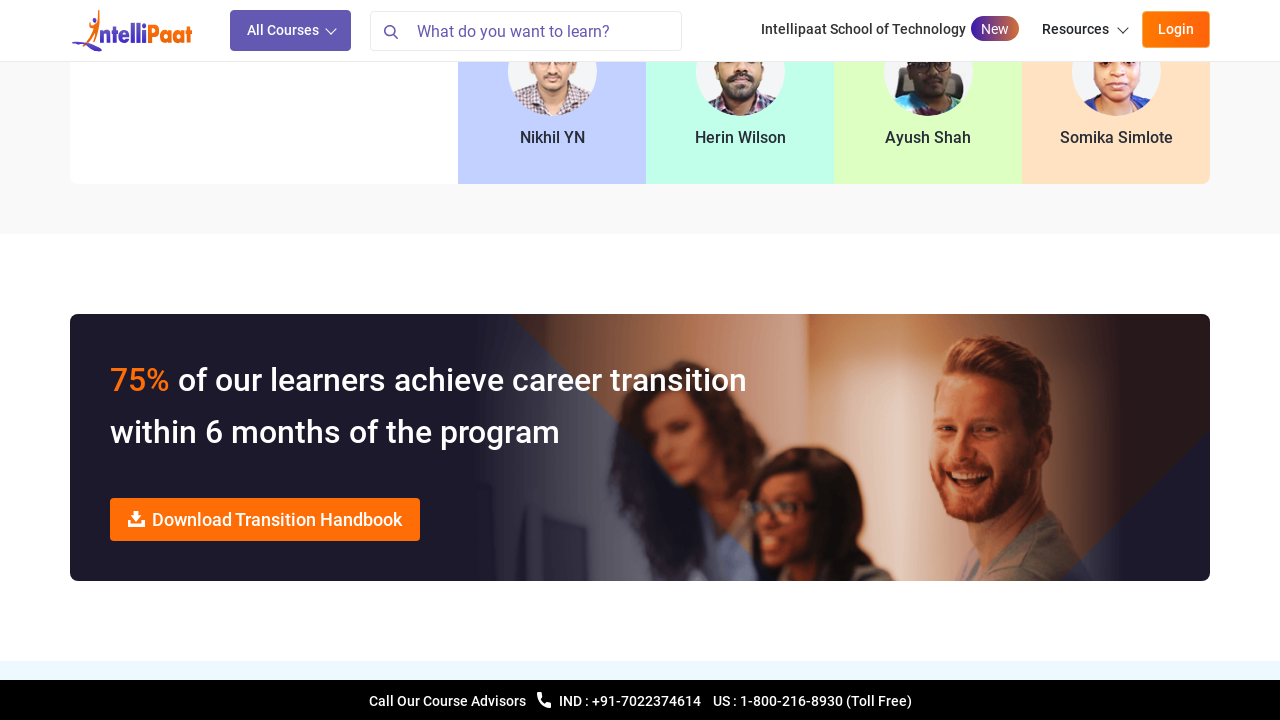